Tests finding input elements by label text in ordered fashion, mapping labels to their corresponding inputs and iterating through them

Starting URL: https://v4-alpha.getbootstrap.com/components/forms/

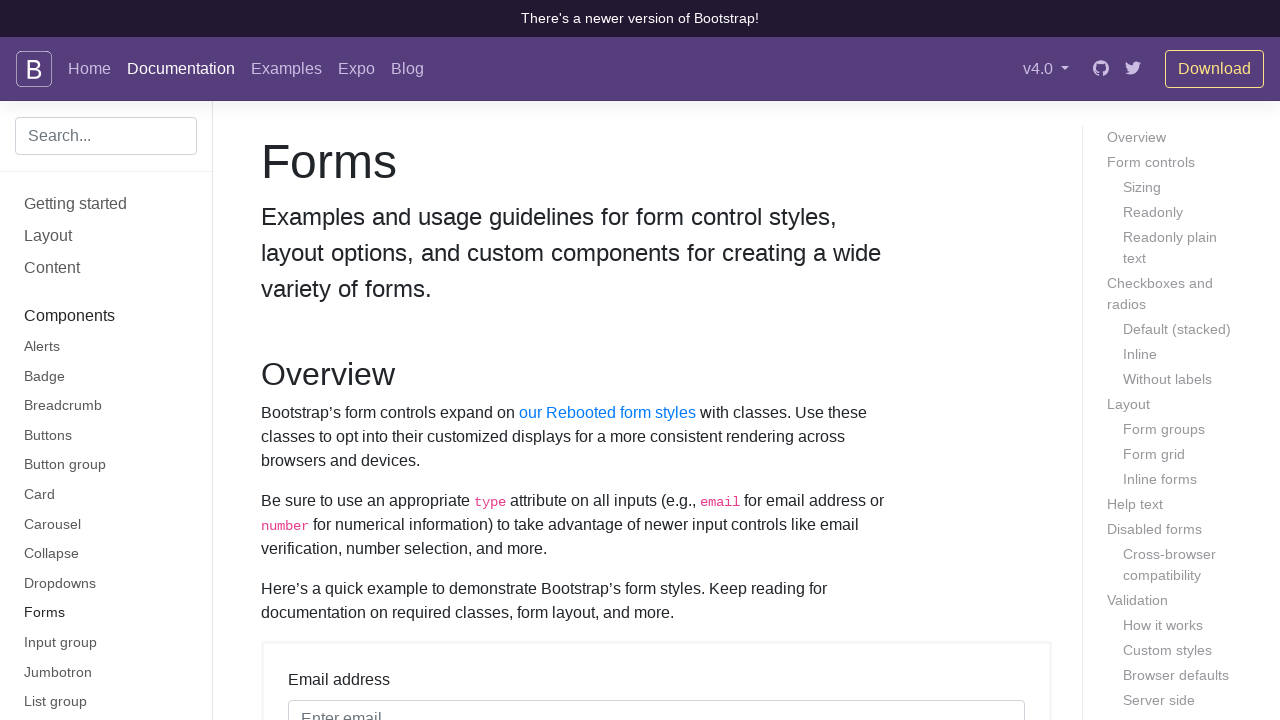

Navigated to Bootstrap forms page
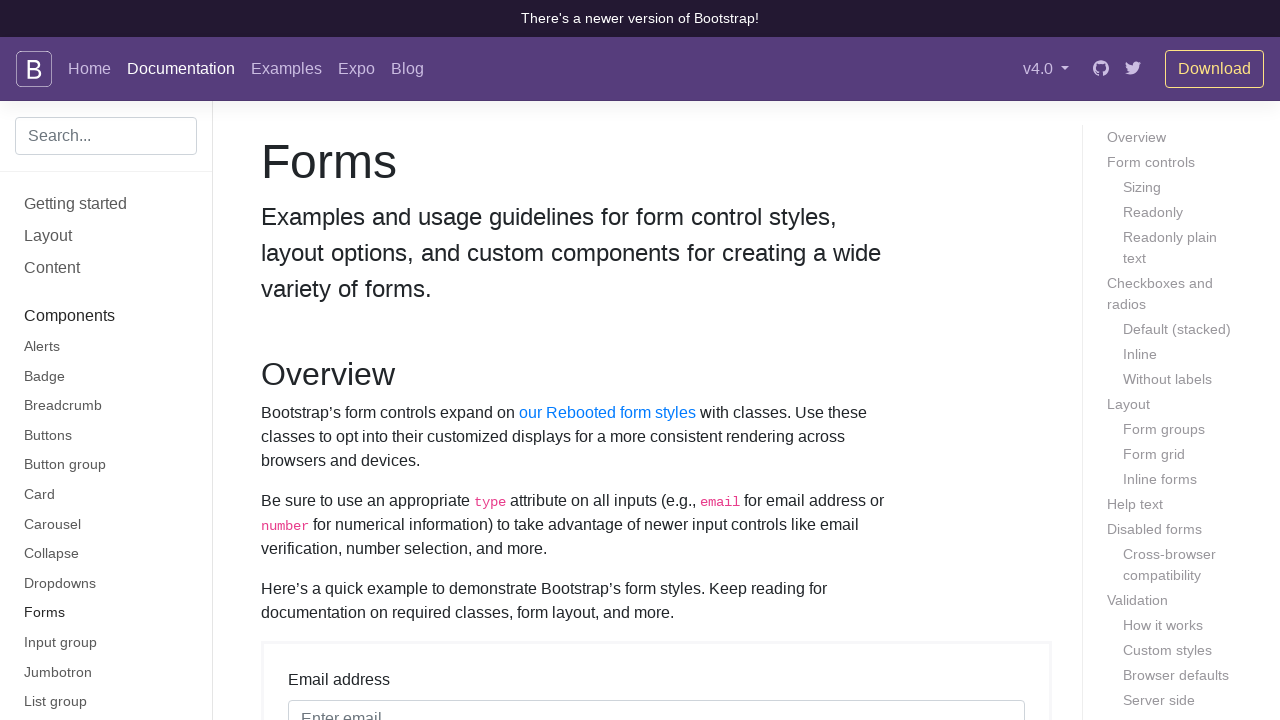

Found all label elements on the page
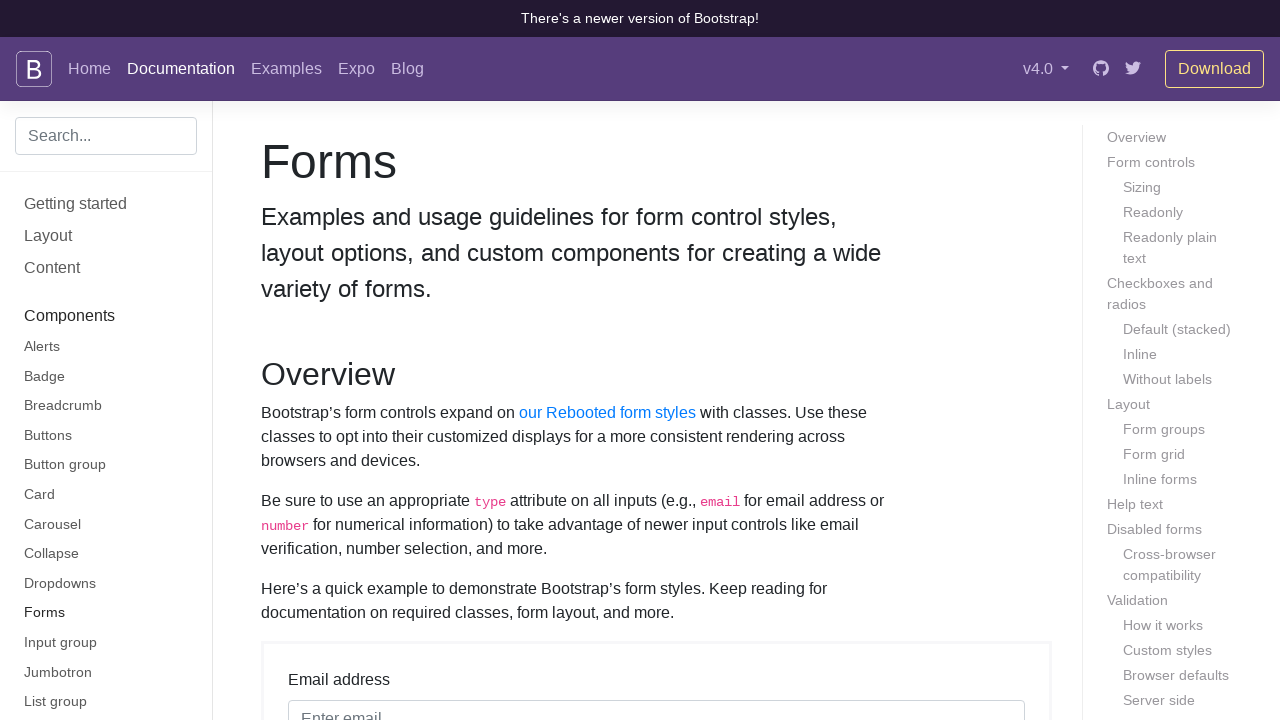

Created mapping of 101 labels to their corresponding input elements
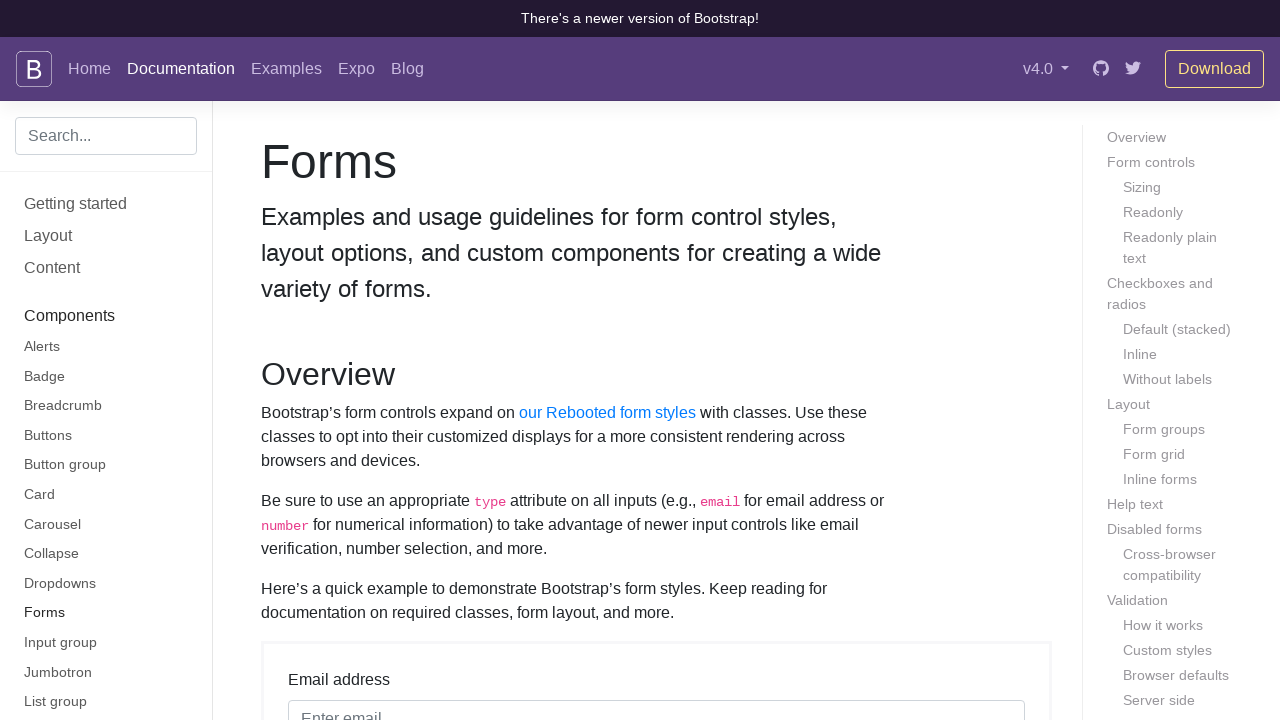

Scrolled to input element: 00_Email address
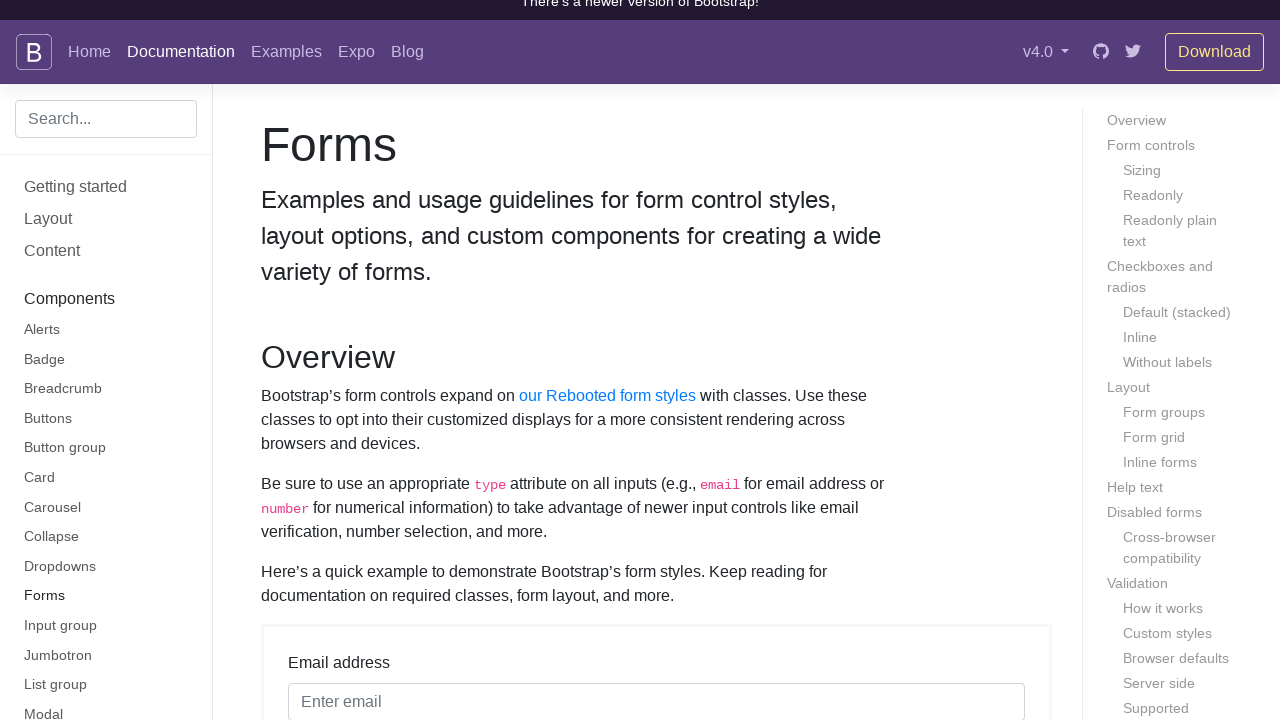

Highlighted input element with red border: 00_Email address
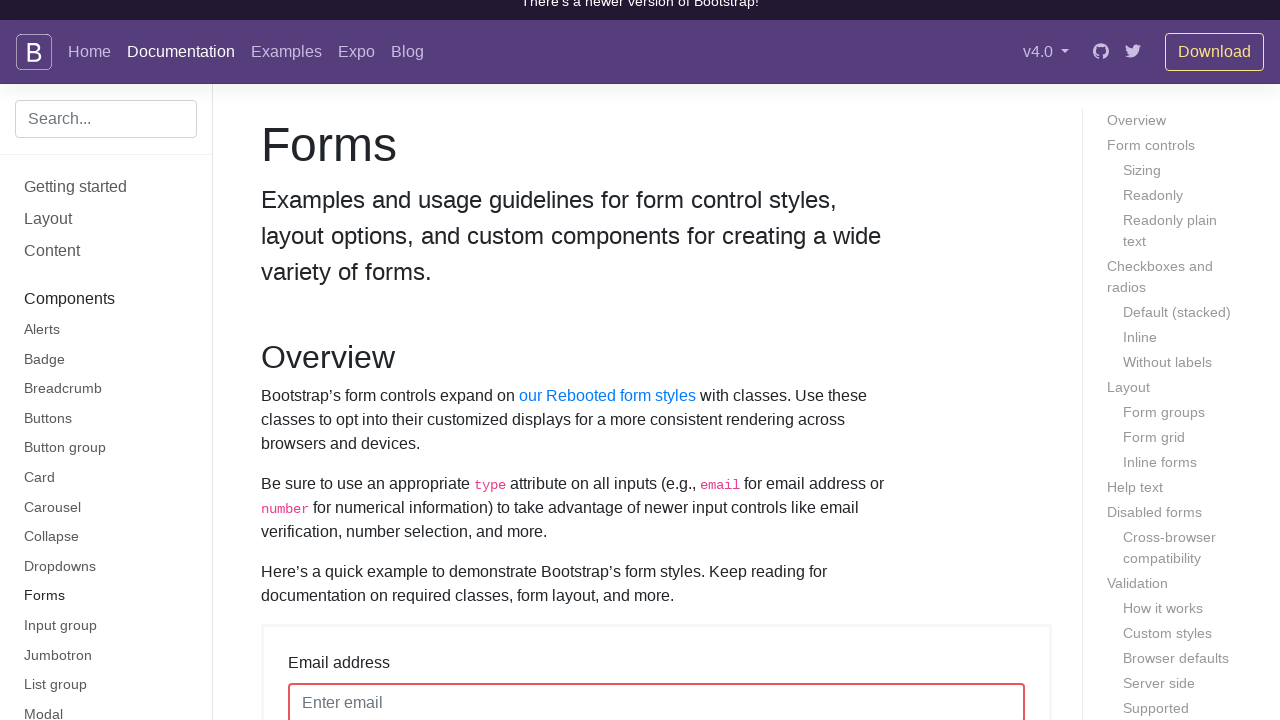

Scrolled to input element: 01_Password
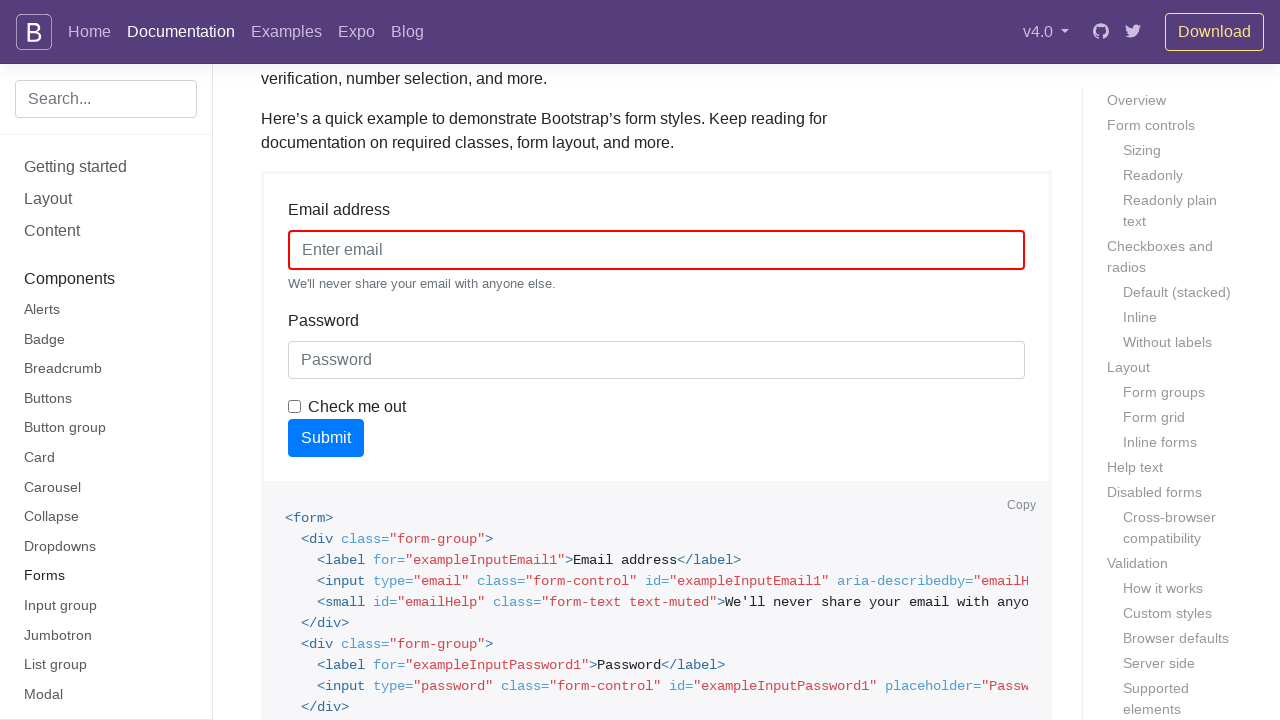

Highlighted input element with red border: 01_Password
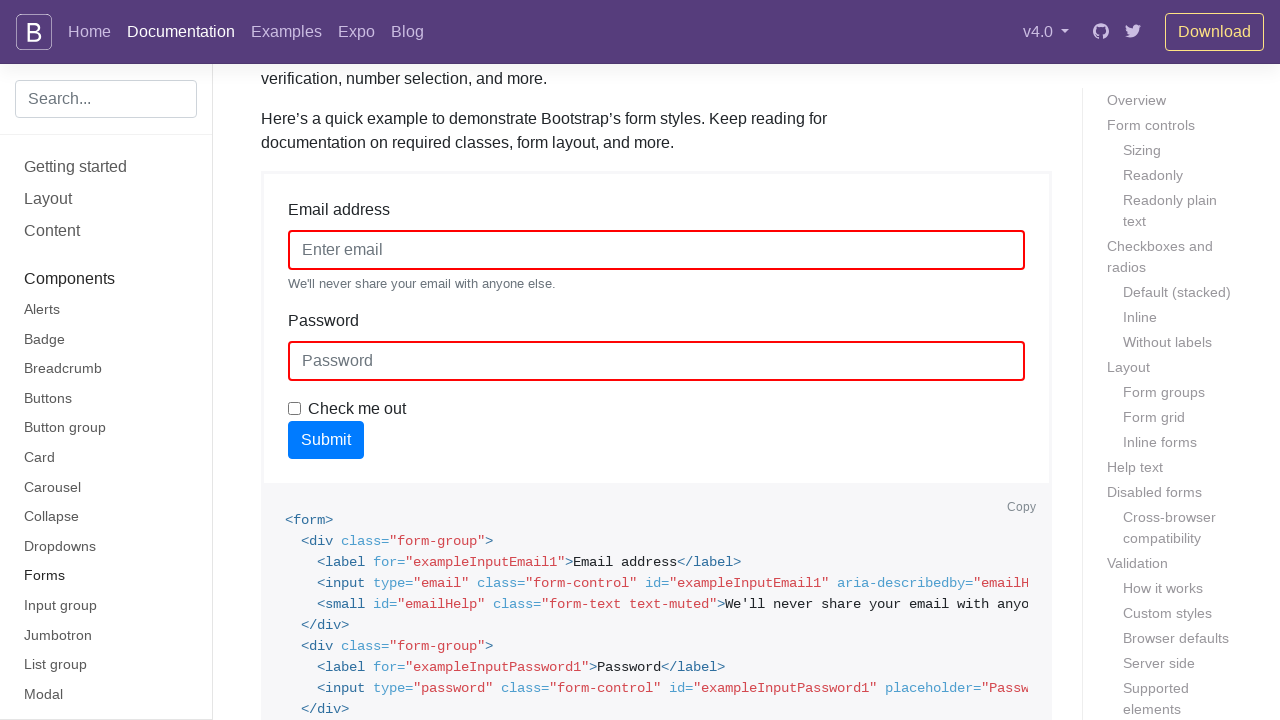

Scrolled to input element: 02_Check me out
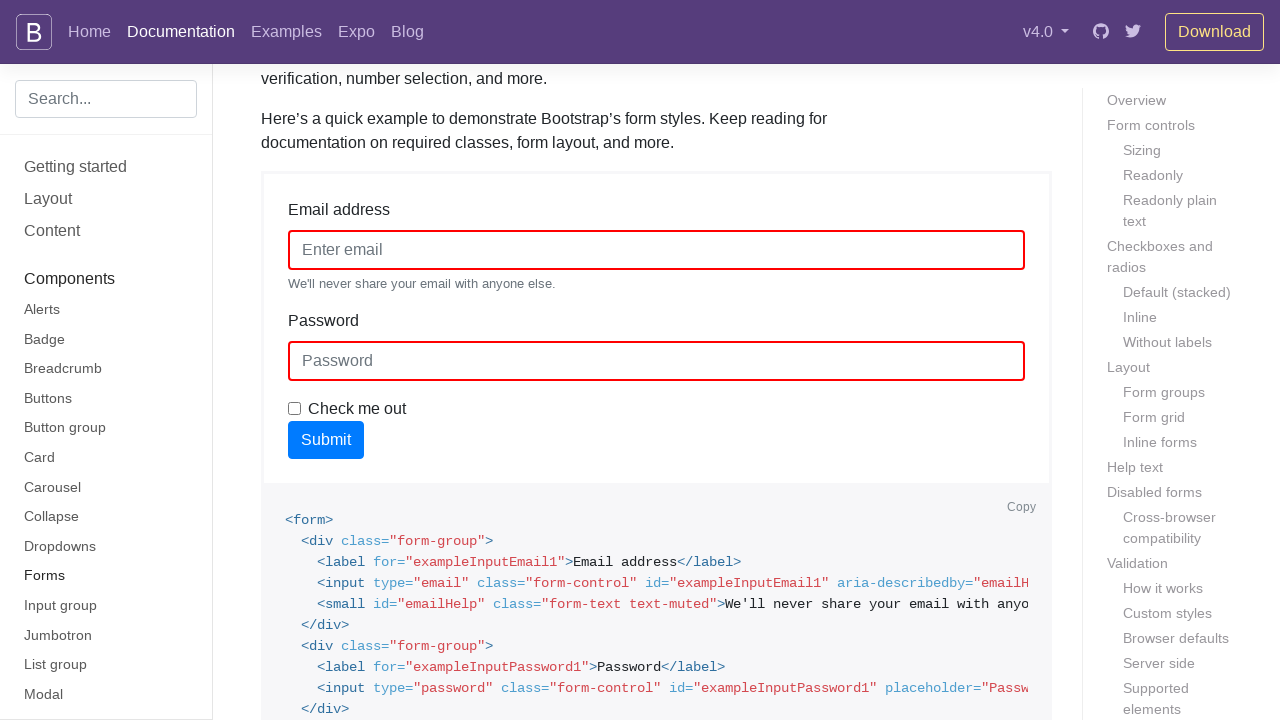

Highlighted input element with red border: 02_Check me out
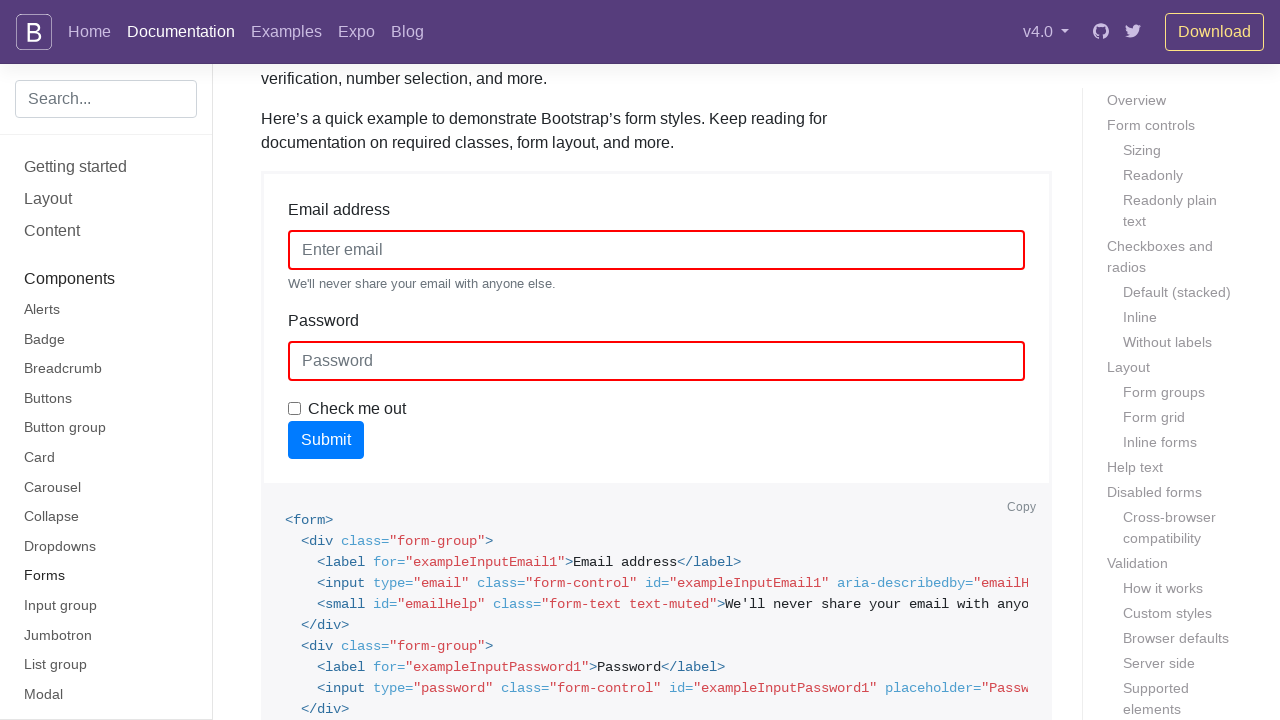

Scrolled to input element: 03_Email address
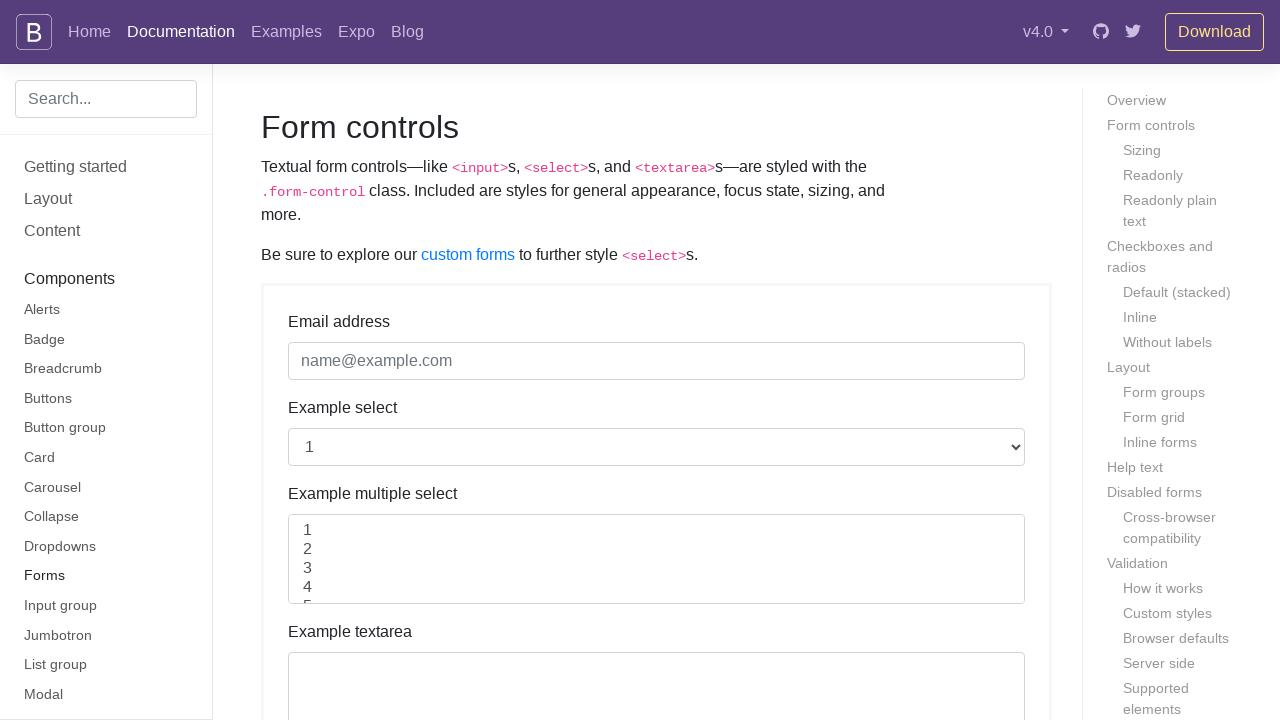

Highlighted input element with red border: 03_Email address
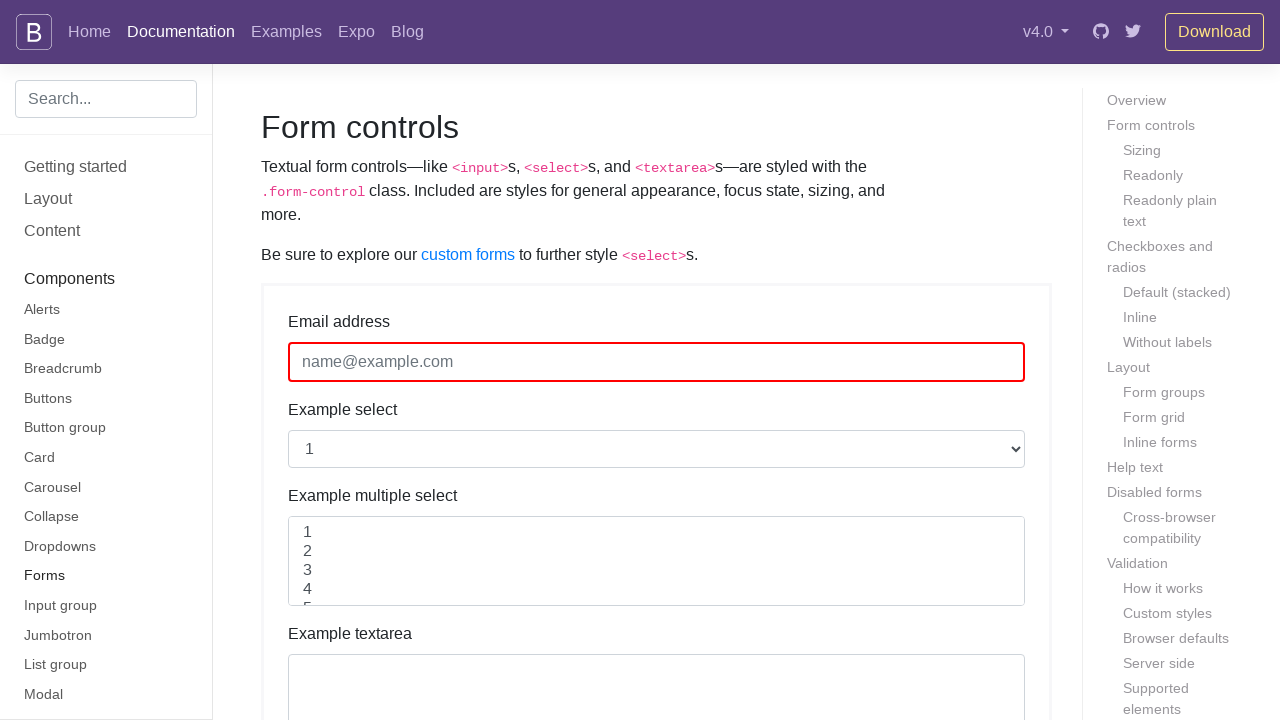

Scrolled to input element: 04_Example select
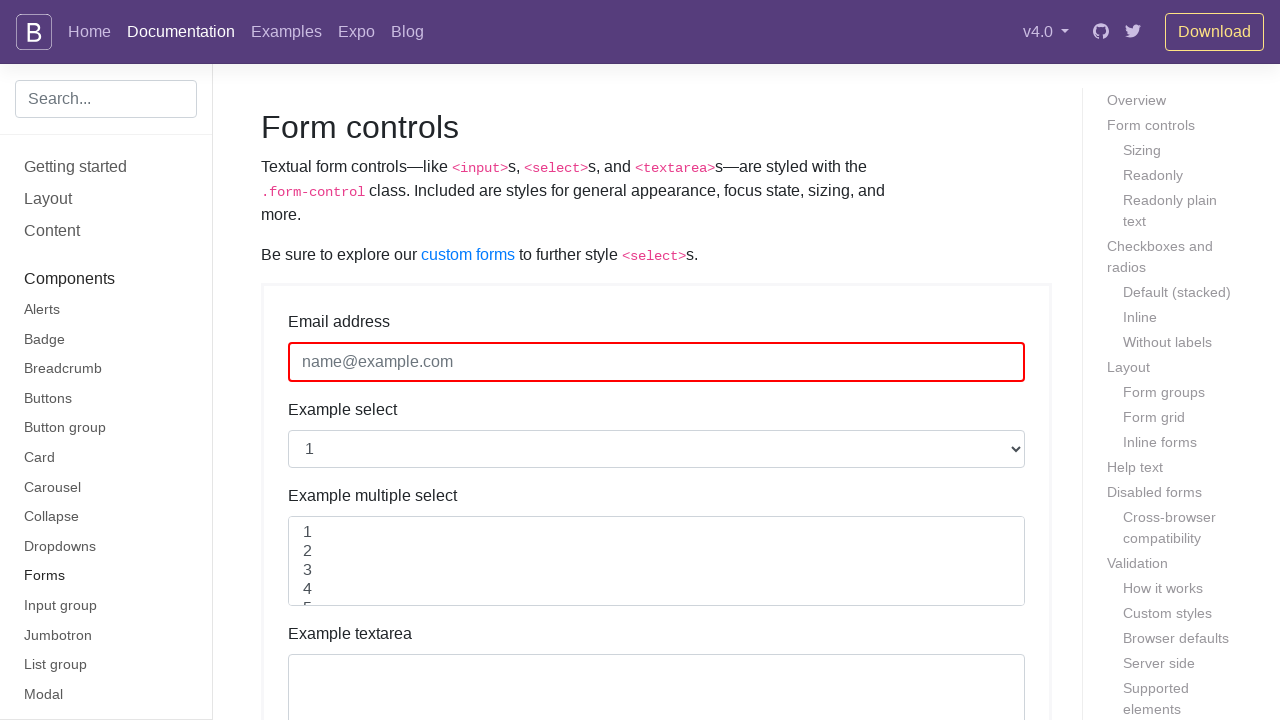

Highlighted input element with red border: 04_Example select
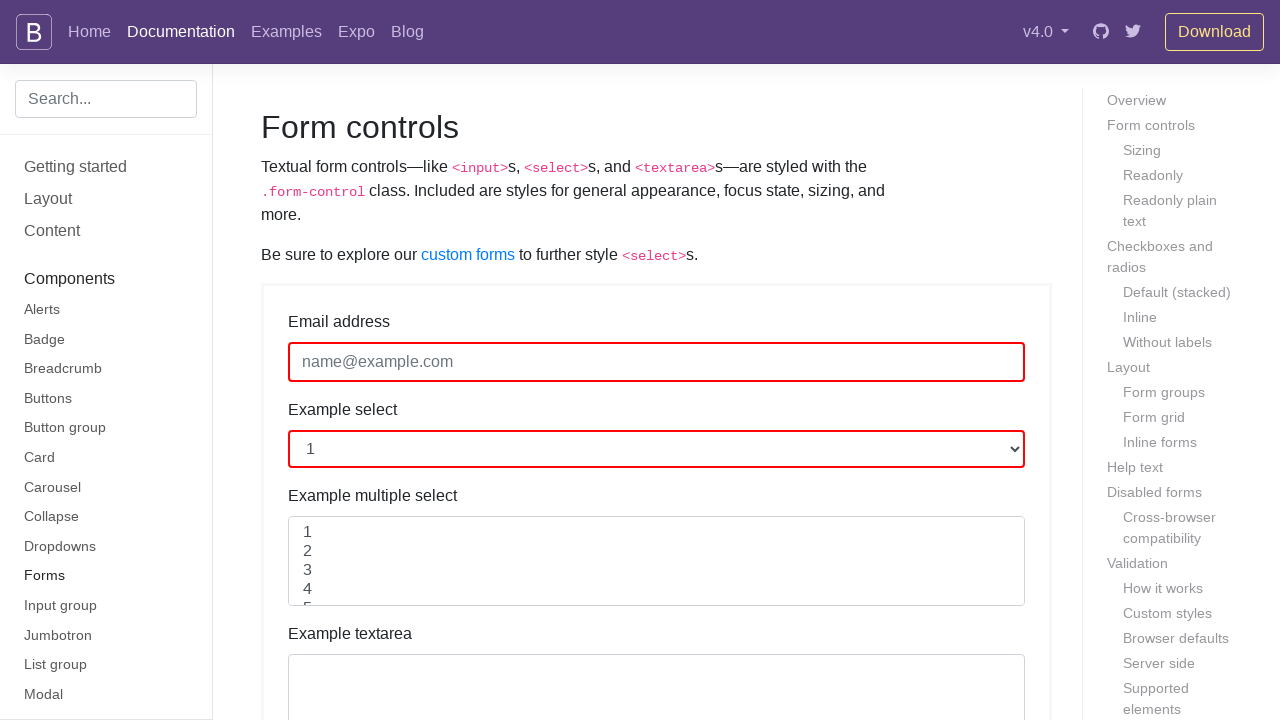

Scrolled to input element: 05_Example multiple select
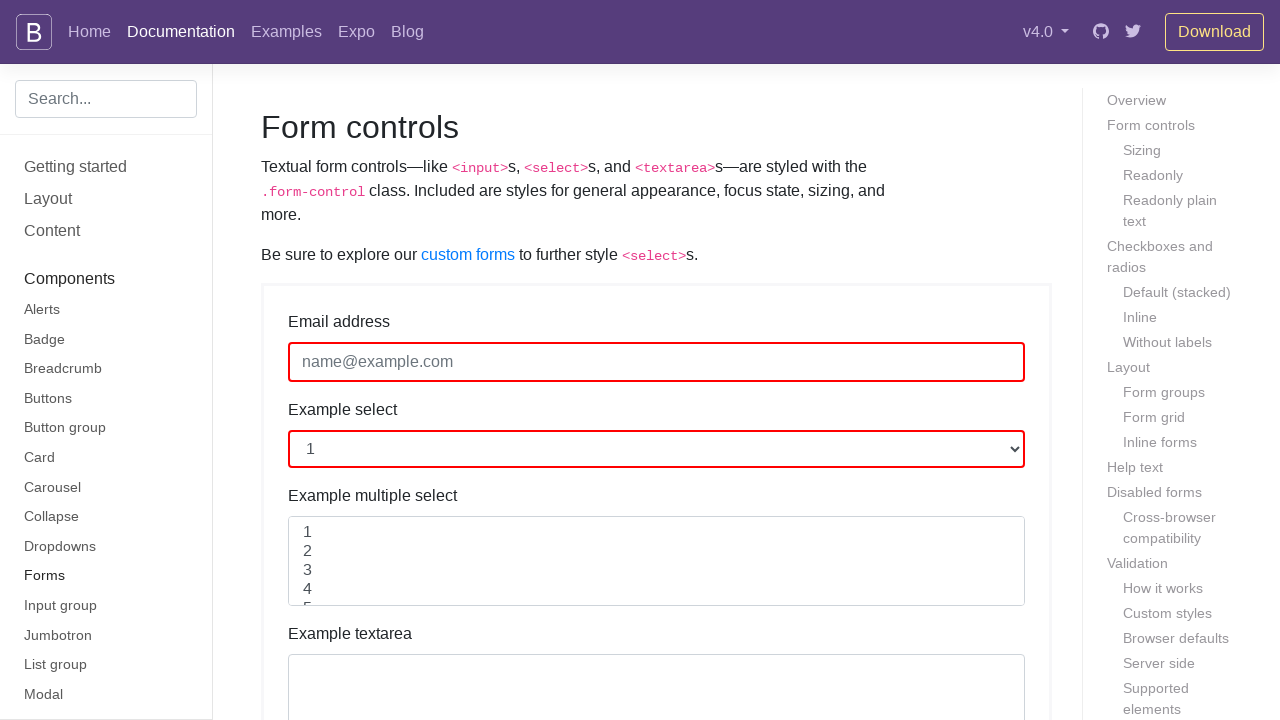

Highlighted input element with red border: 05_Example multiple select
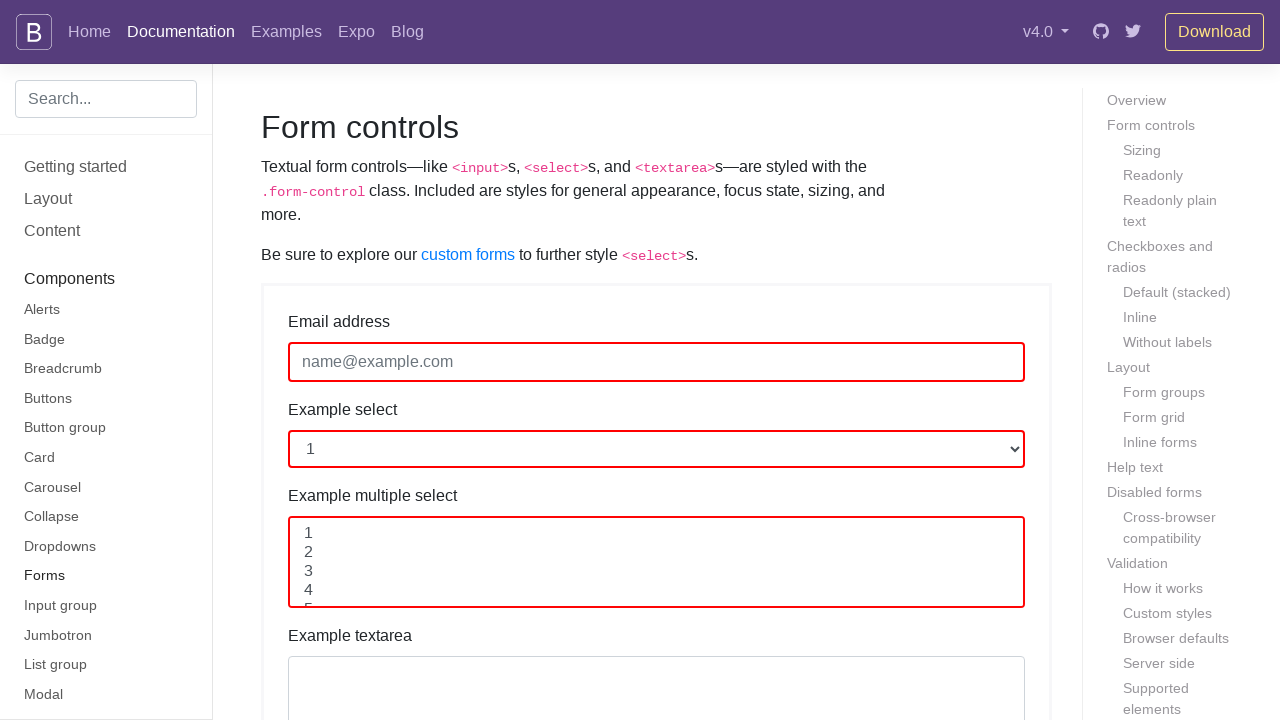

Scrolled to input element: 06_Example textarea
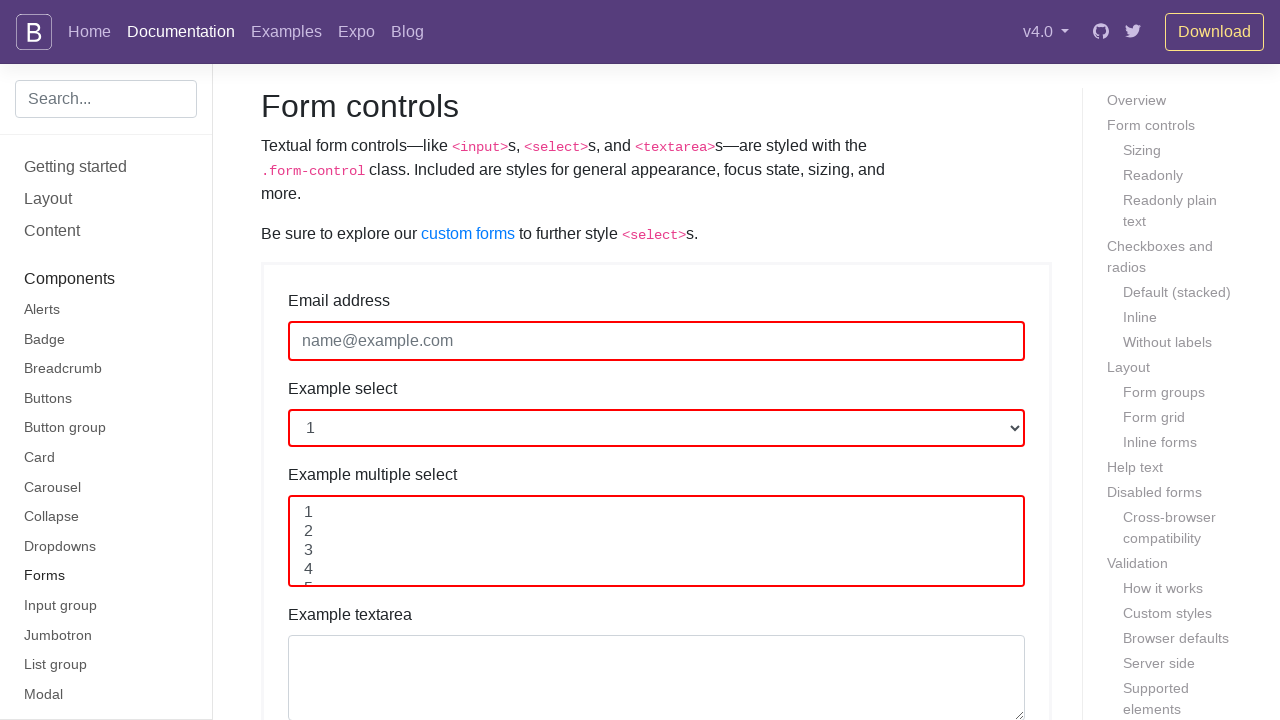

Highlighted input element with red border: 06_Example textarea
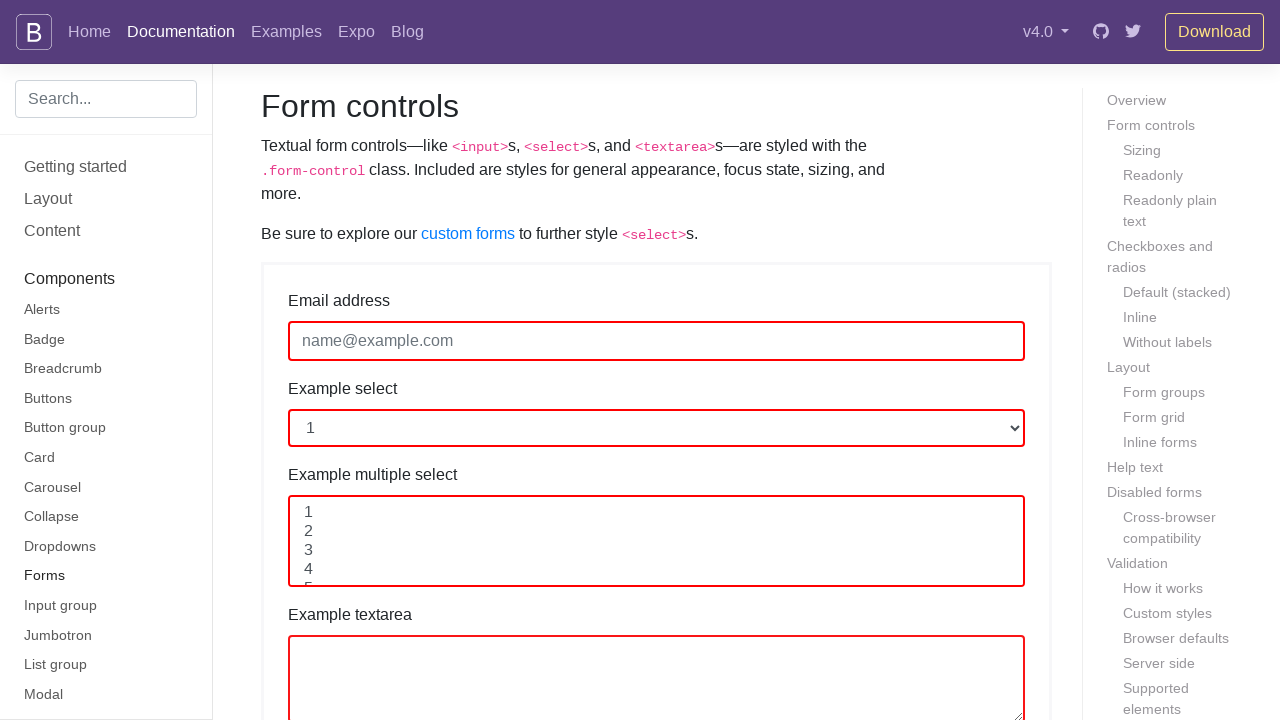

Scrolled to input element: 07_Example file input
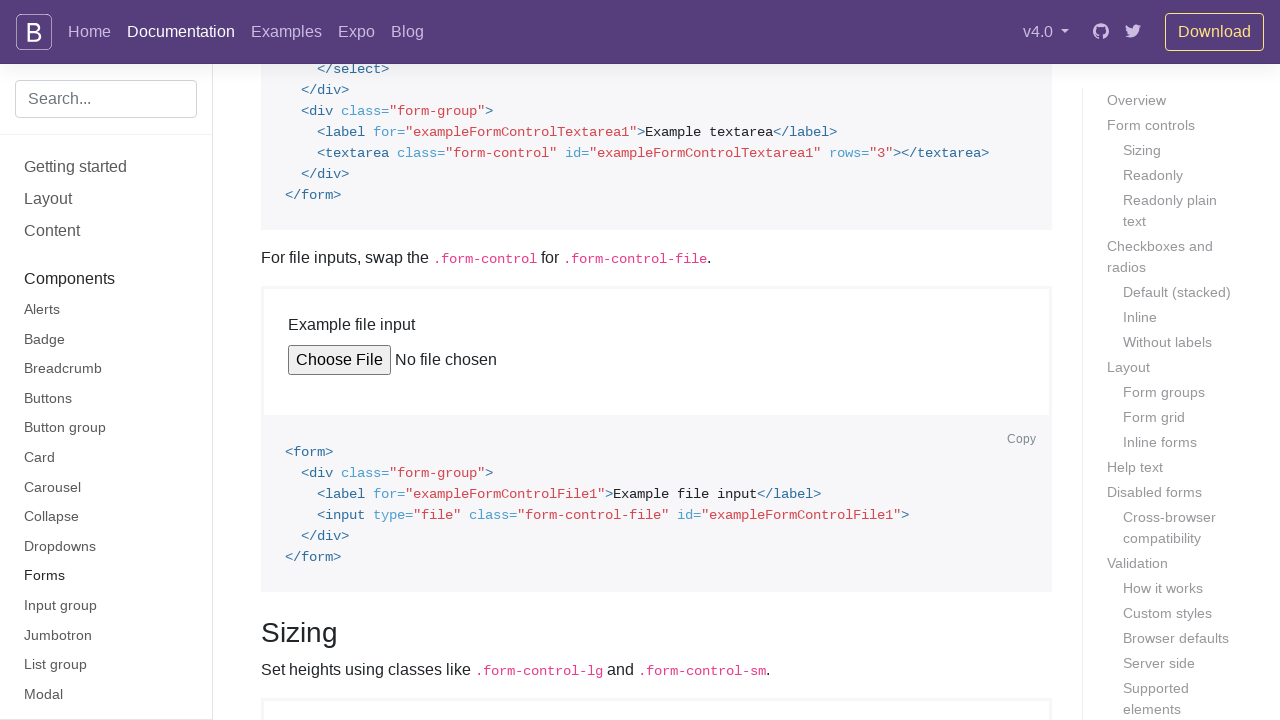

Highlighted input element with red border: 07_Example file input
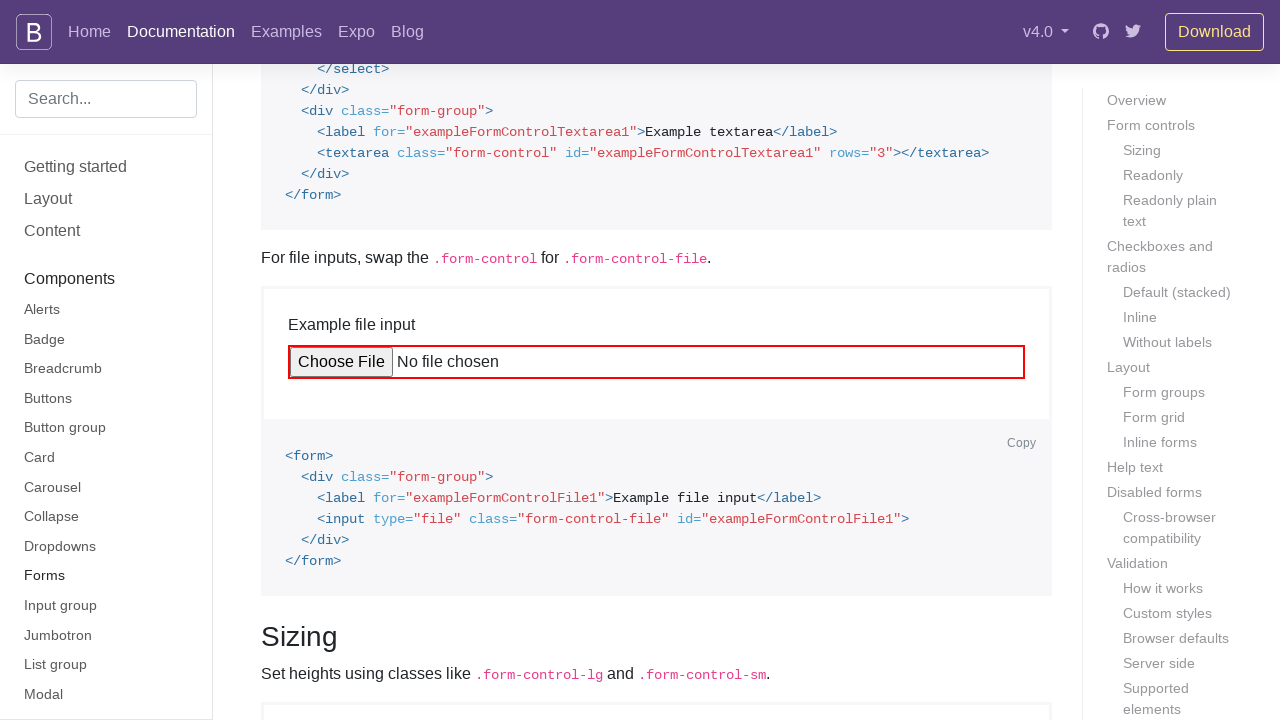

Scrolled to input element: 08_Email
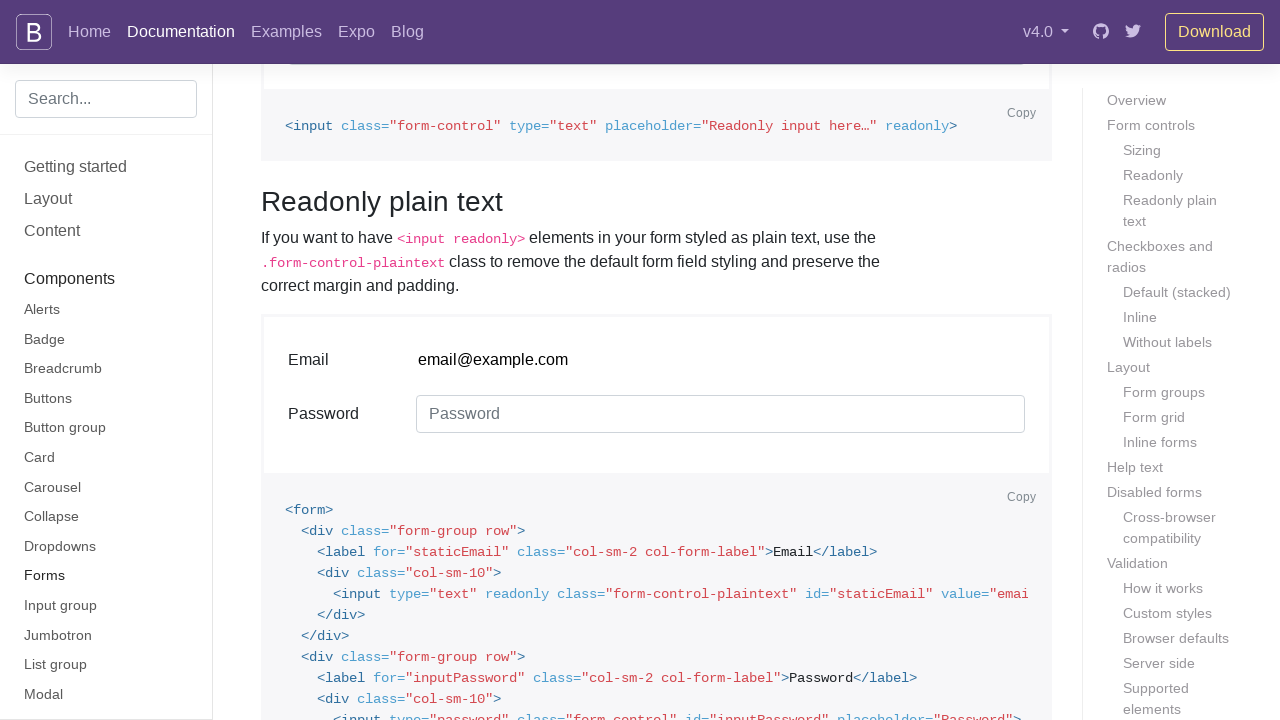

Highlighted input element with red border: 08_Email
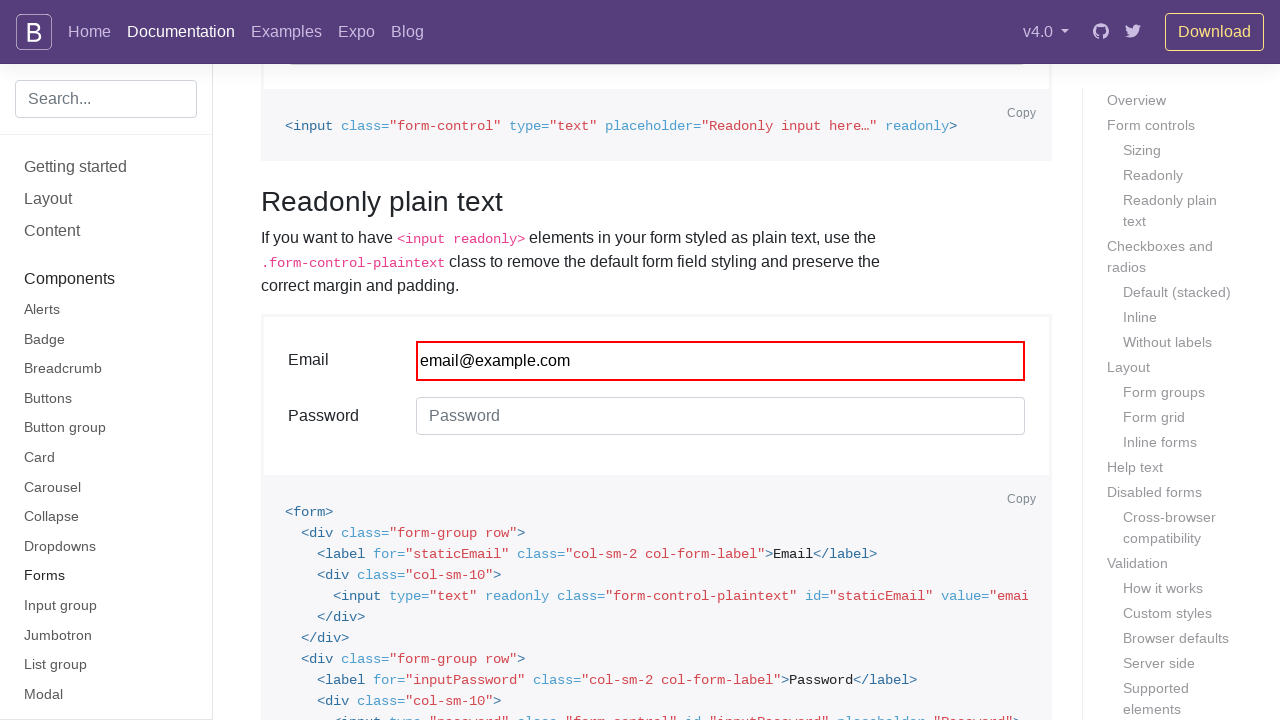

Scrolled to input element: 09_Password
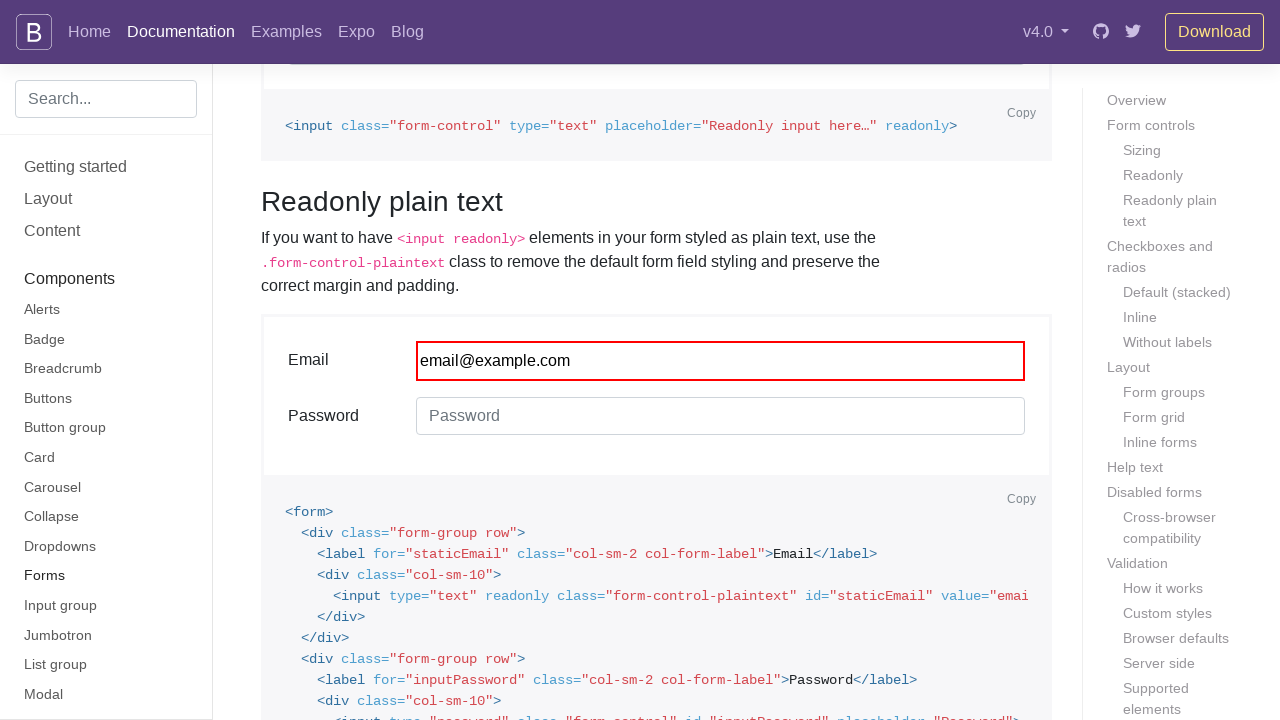

Highlighted input element with red border: 09_Password
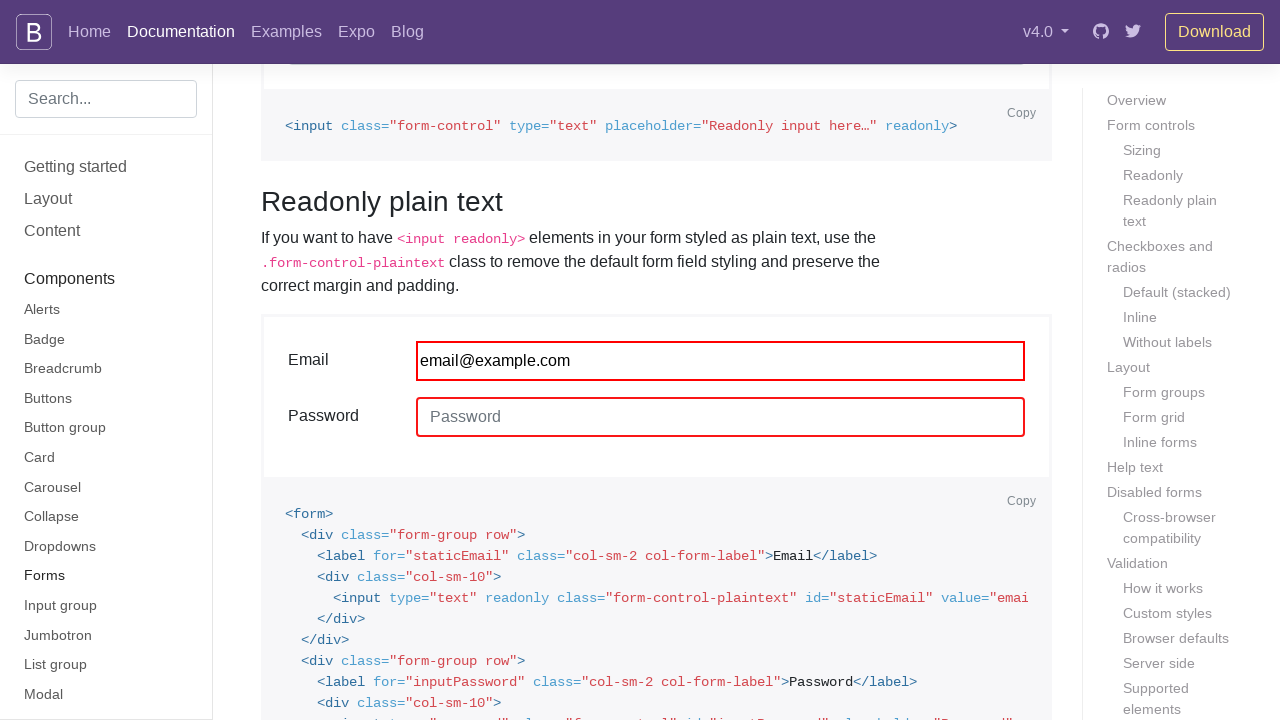

Scrolled to input element: 100_Seleccionar Archivo
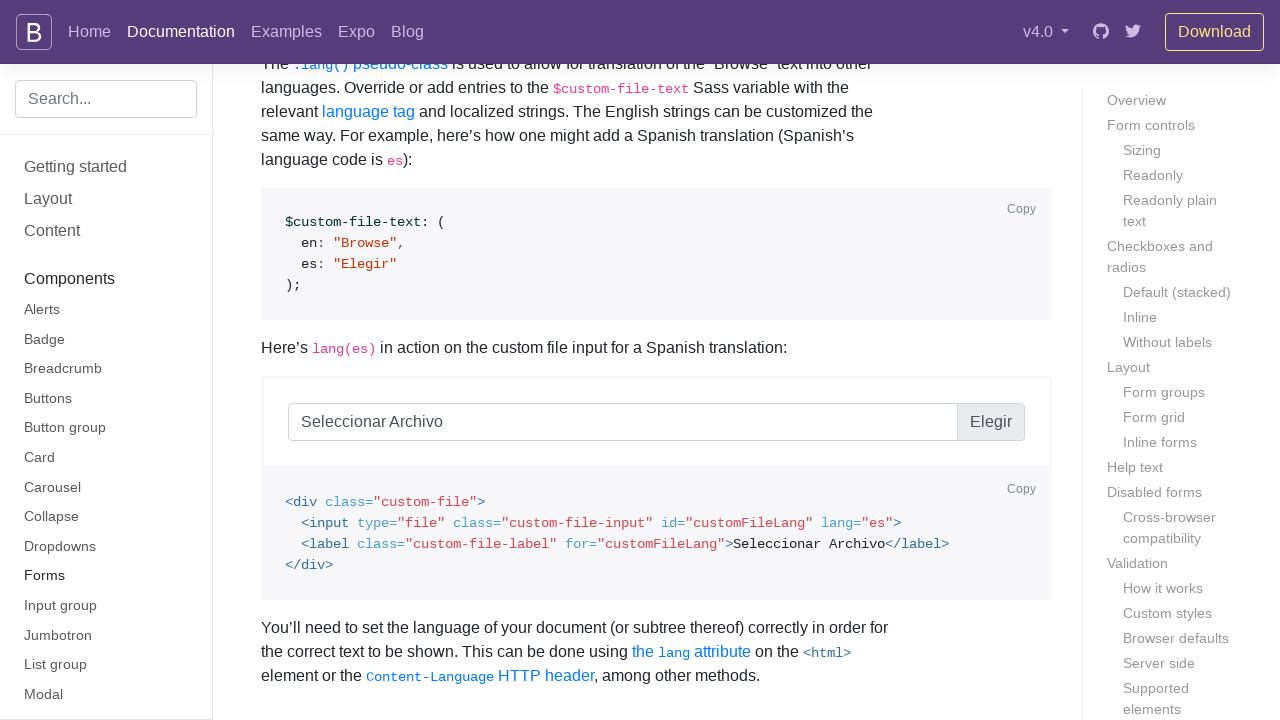

Highlighted input element with red border: 100_Seleccionar Archivo
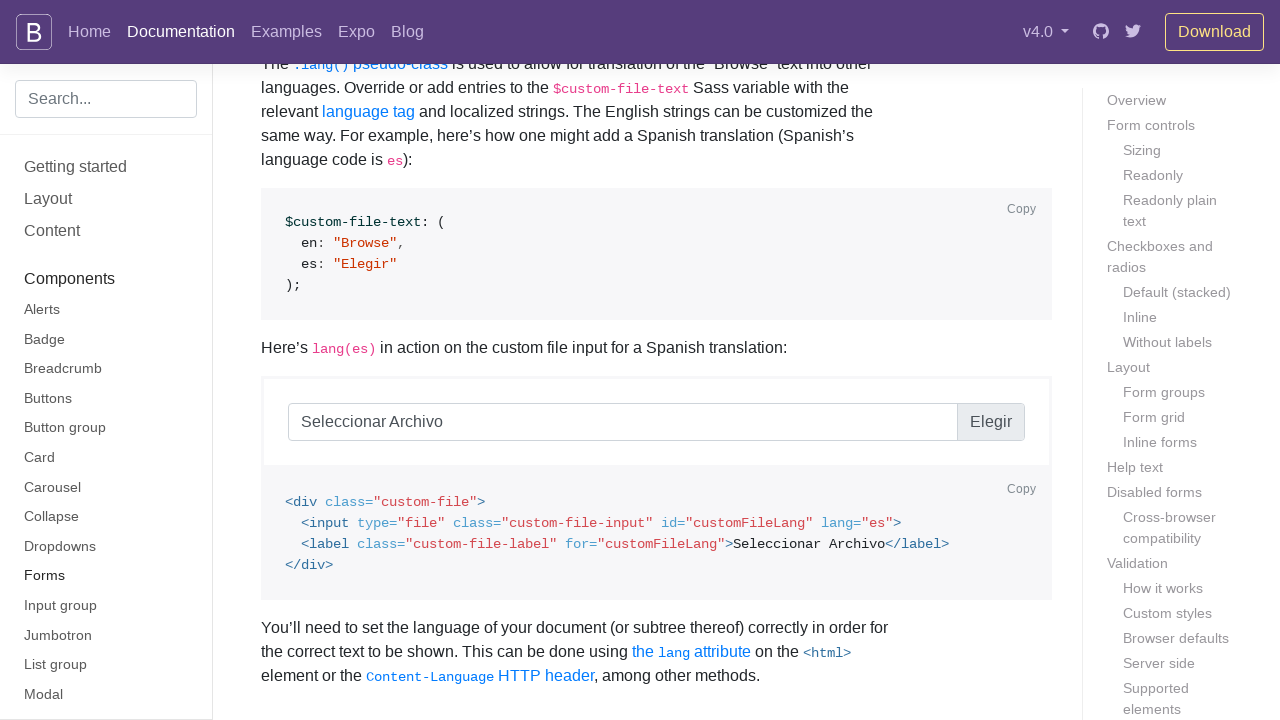

Scrolled to input element: 10_Email
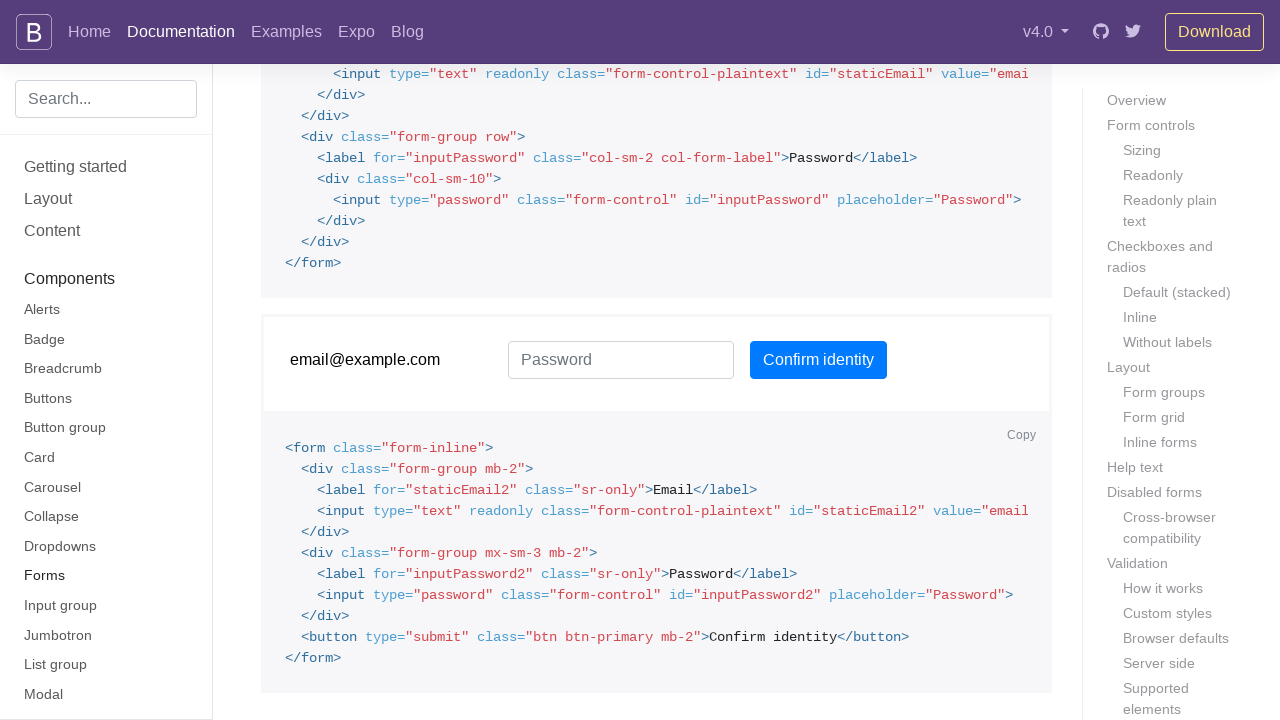

Highlighted input element with red border: 10_Email
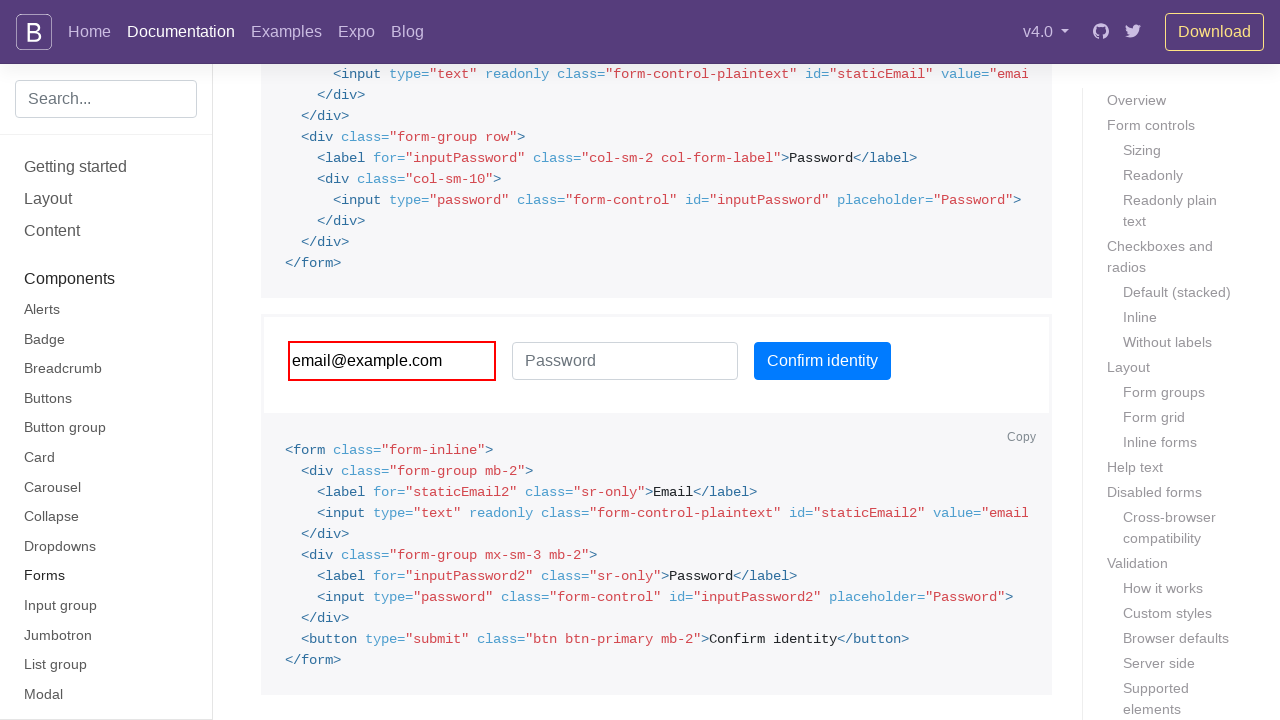

Scrolled to input element: 11_Password
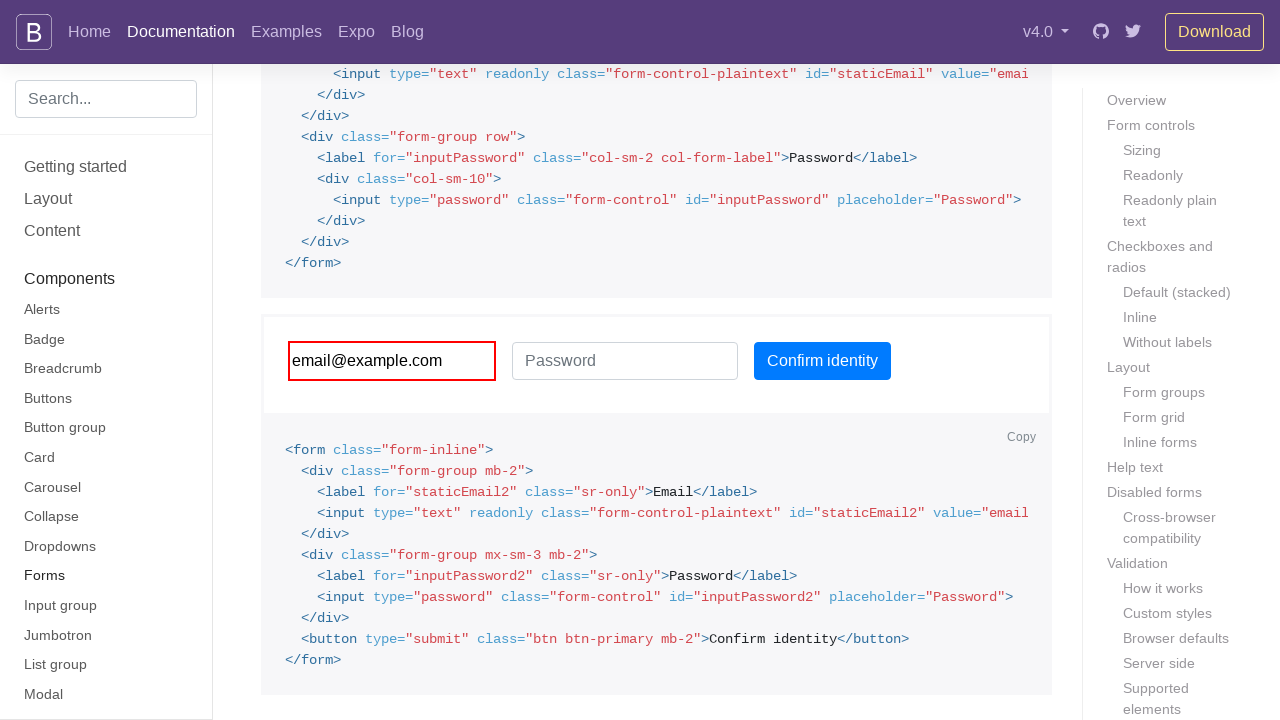

Highlighted input element with red border: 11_Password
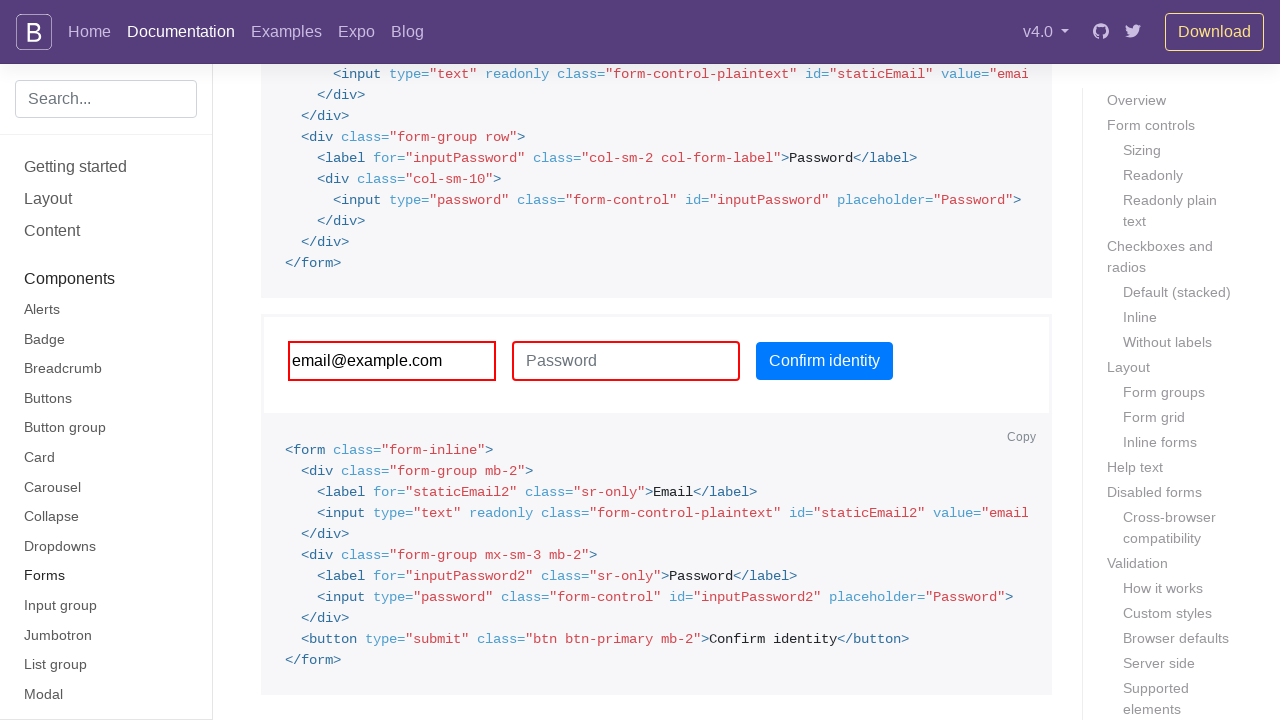

Scrolled to input element: 12_
    Default checkbox
  
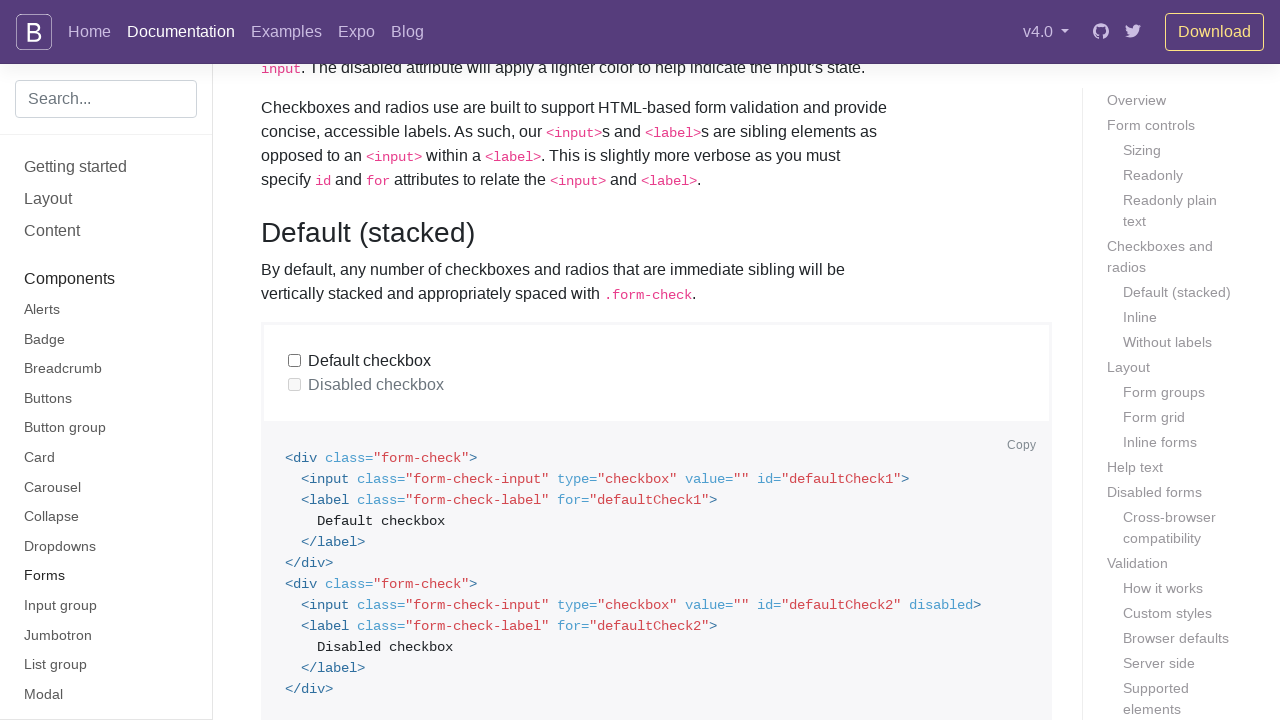

Highlighted input element with red border: 12_
    Default checkbox
  
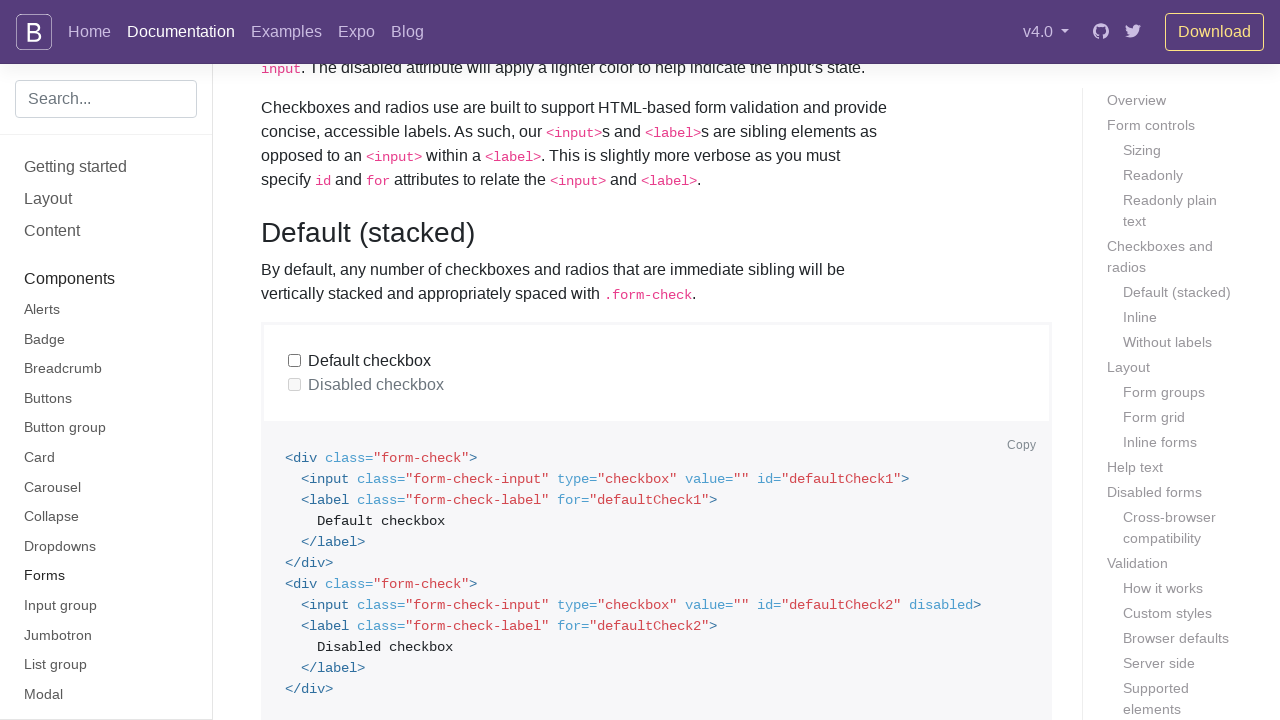

Scrolled to input element: 13_
    Disabled checkbox
  
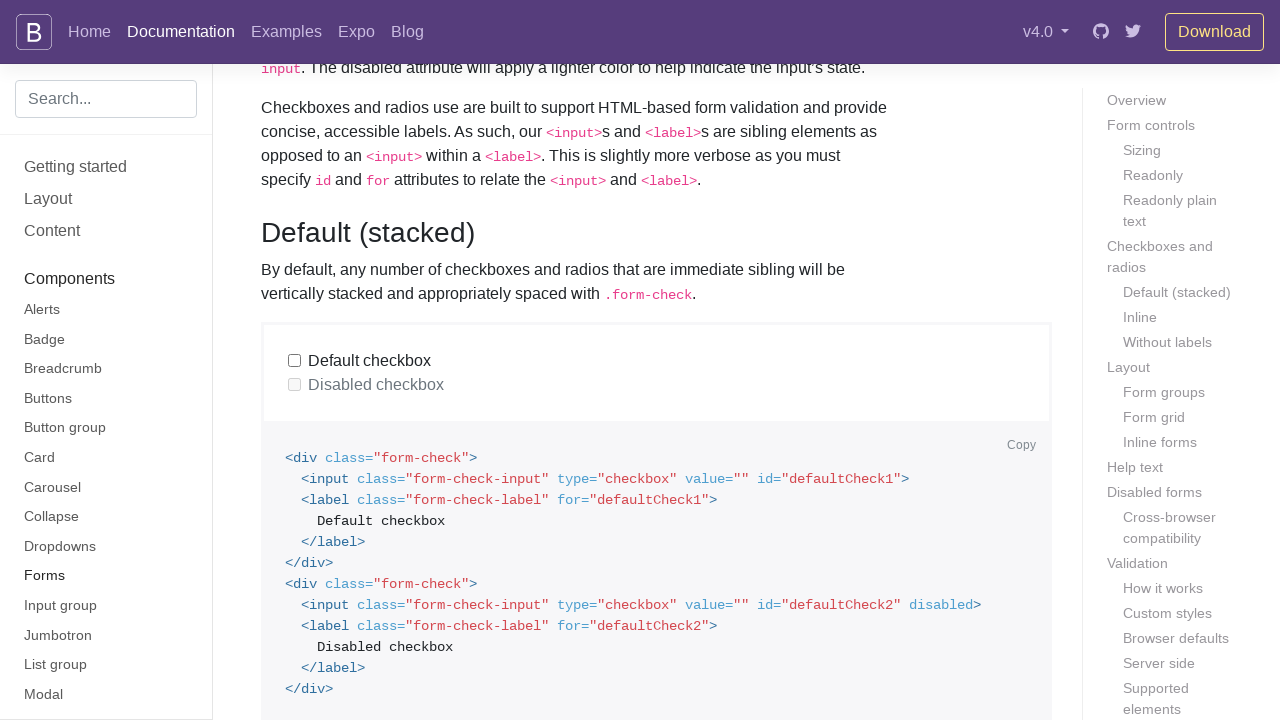

Highlighted input element with red border: 13_
    Disabled checkbox
  
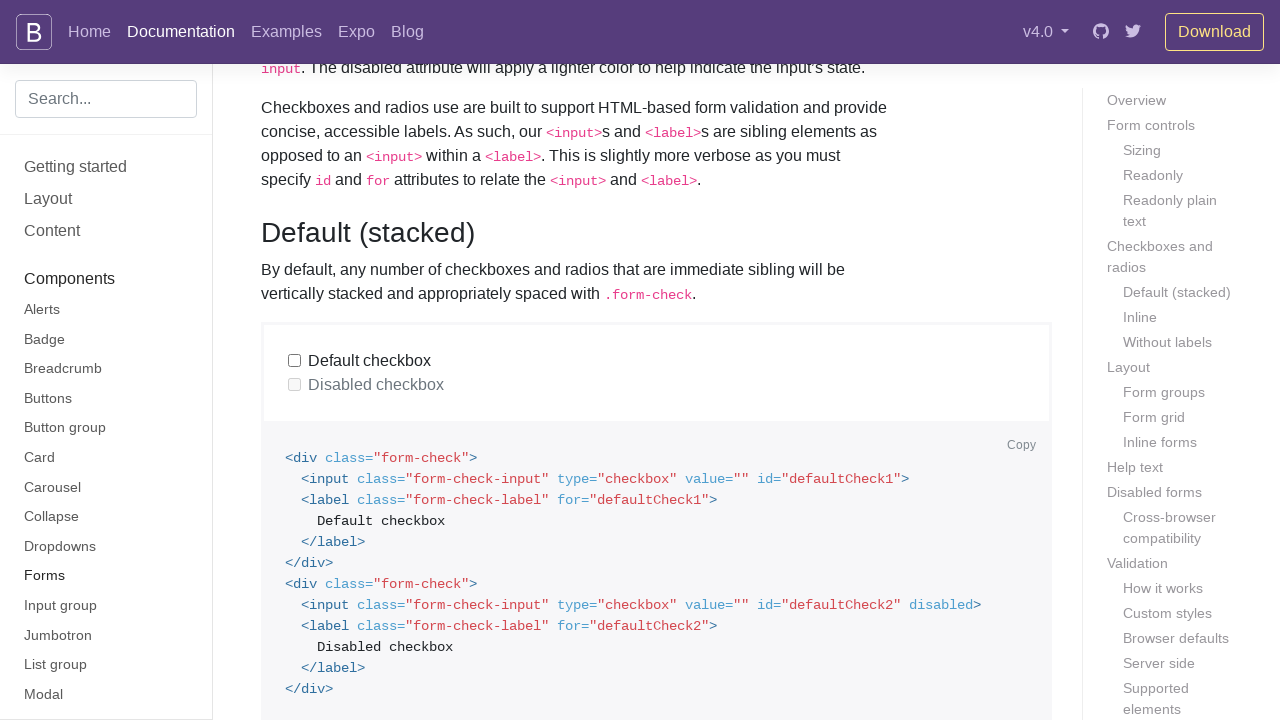

Scrolled to input element: 14_
    Default radio
  
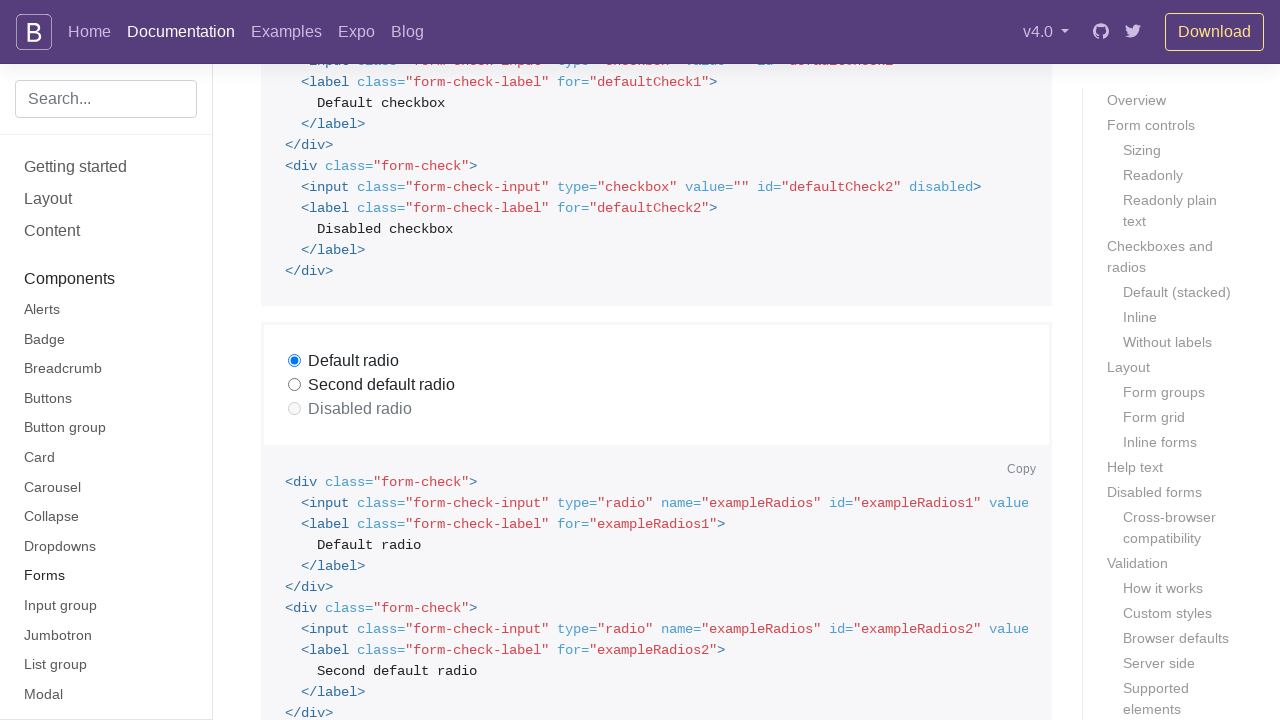

Highlighted input element with red border: 14_
    Default radio
  
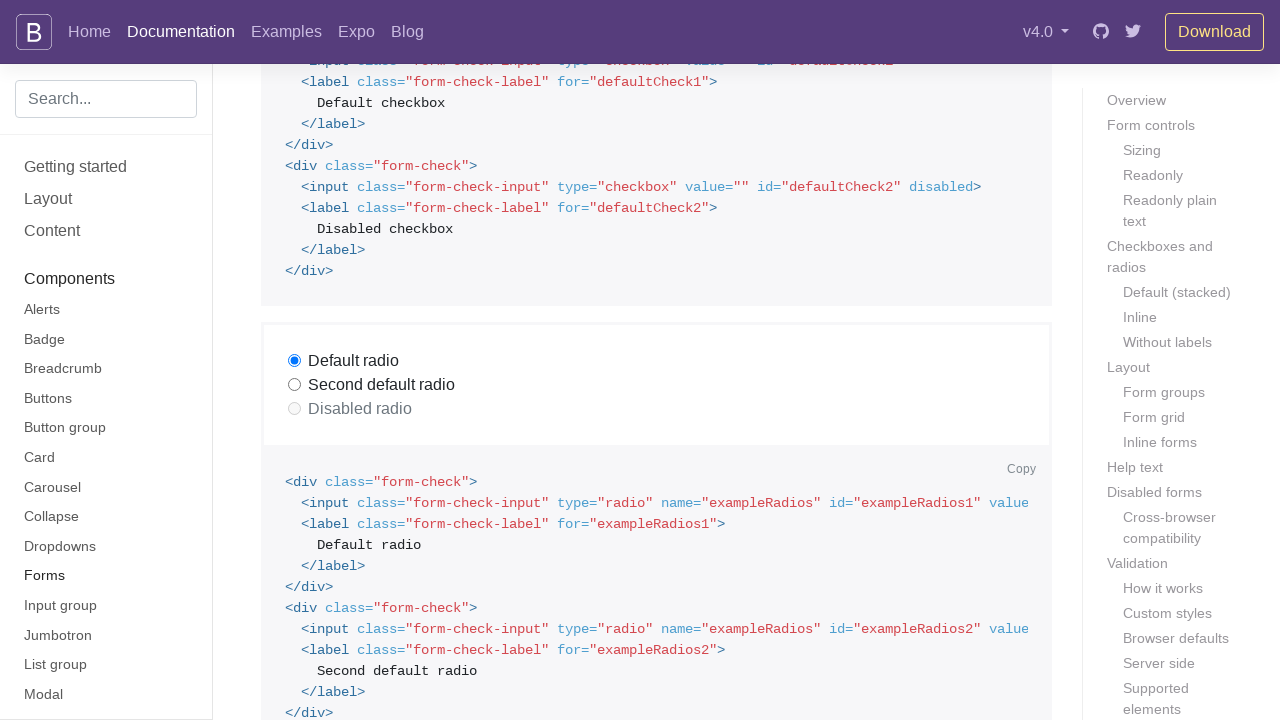

Scrolled to input element: 15_
    Second default radio
  
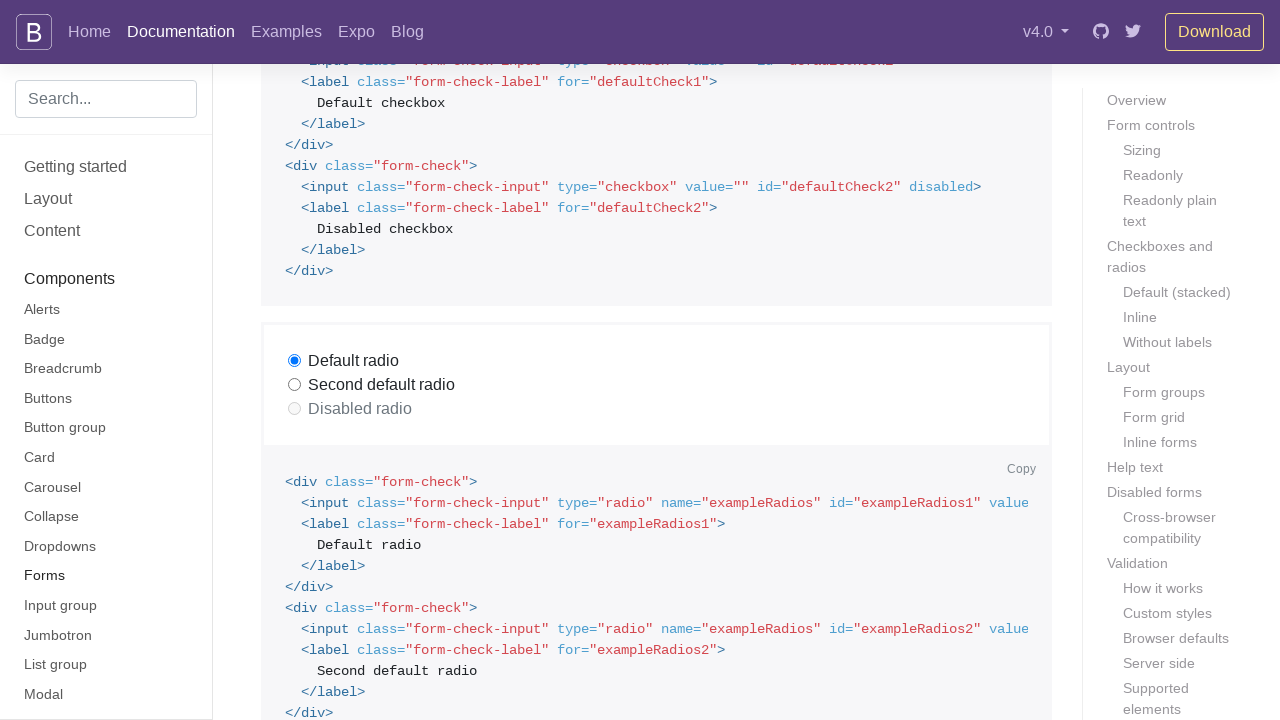

Highlighted input element with red border: 15_
    Second default radio
  
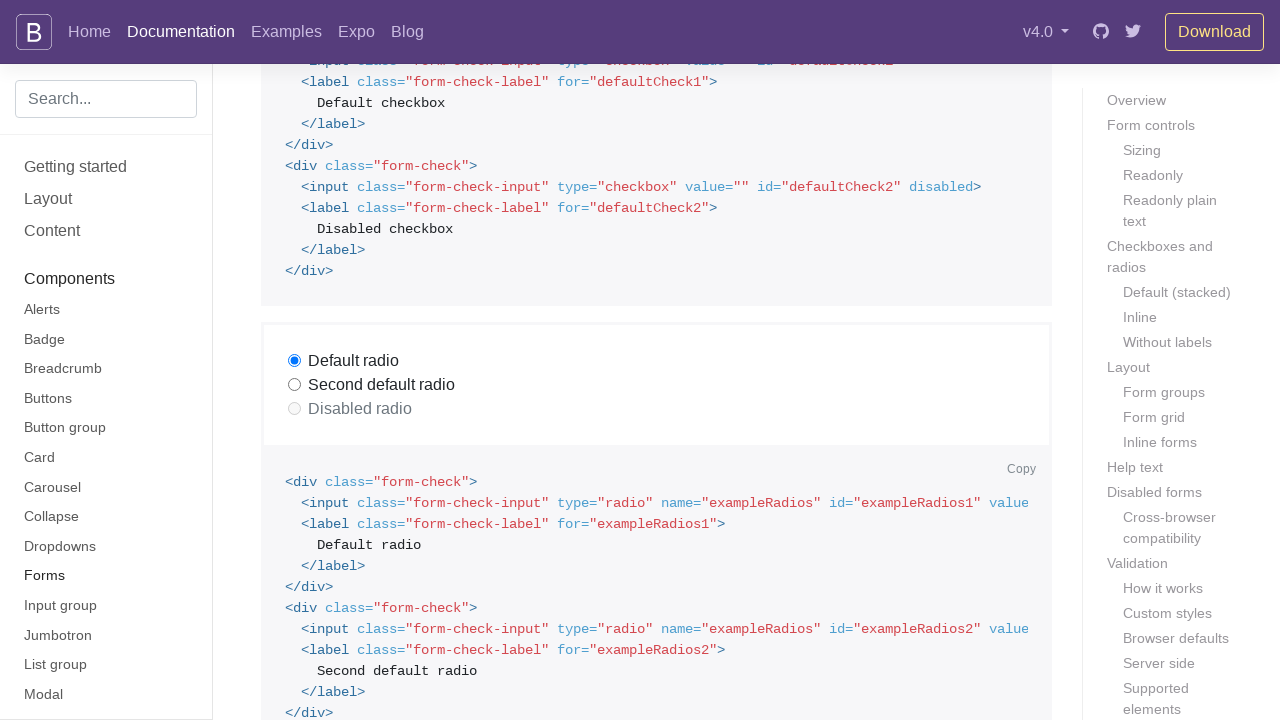

Scrolled to input element: 16_
    Disabled radio
  
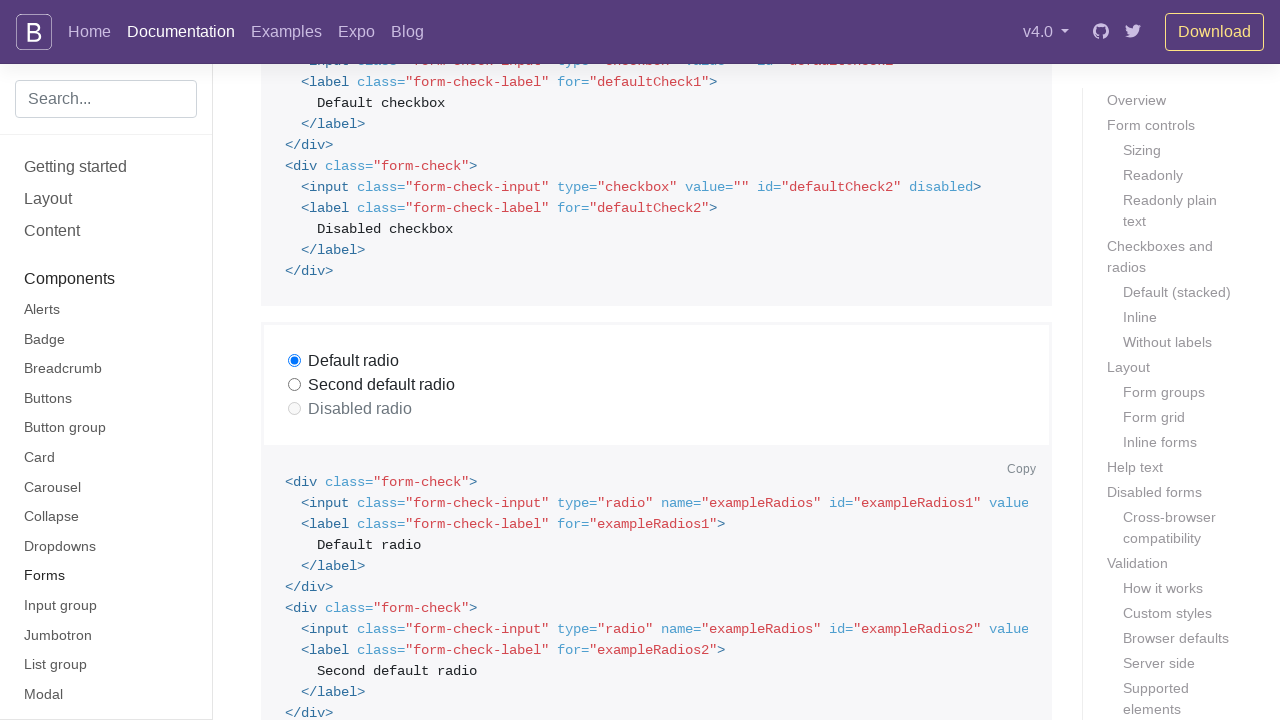

Highlighted input element with red border: 16_
    Disabled radio
  
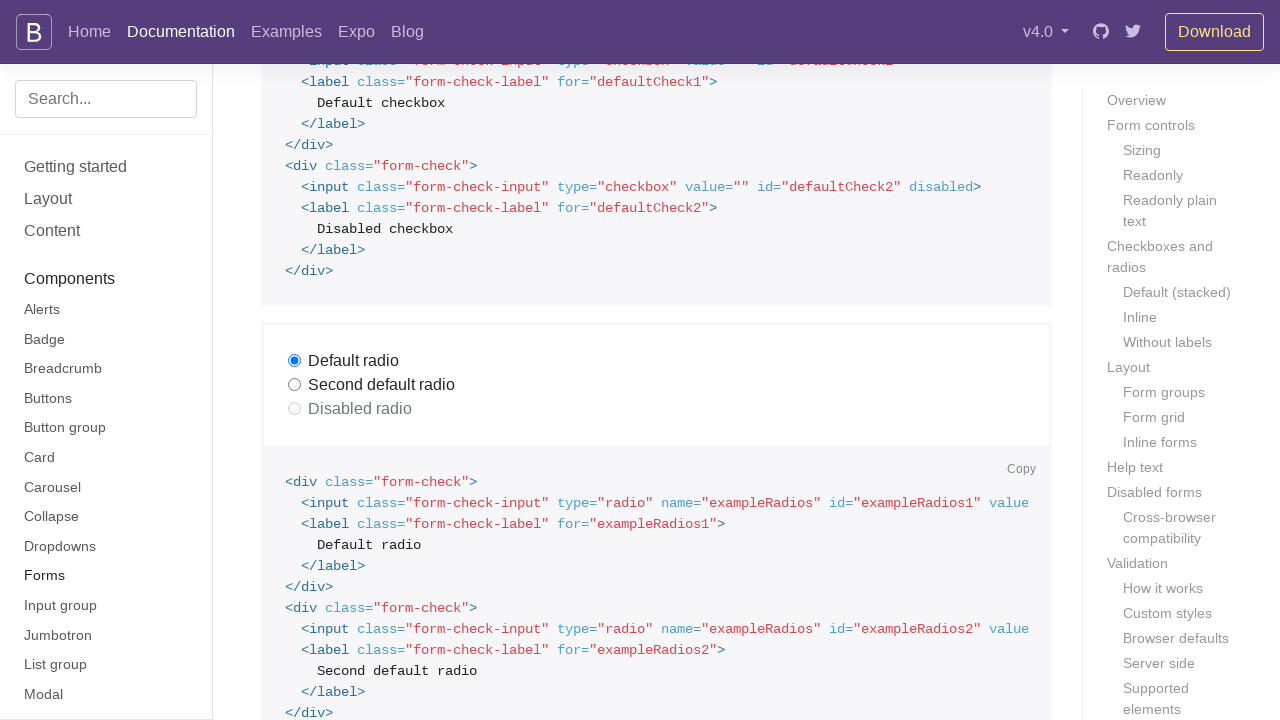

Scrolled to input element: 17_1
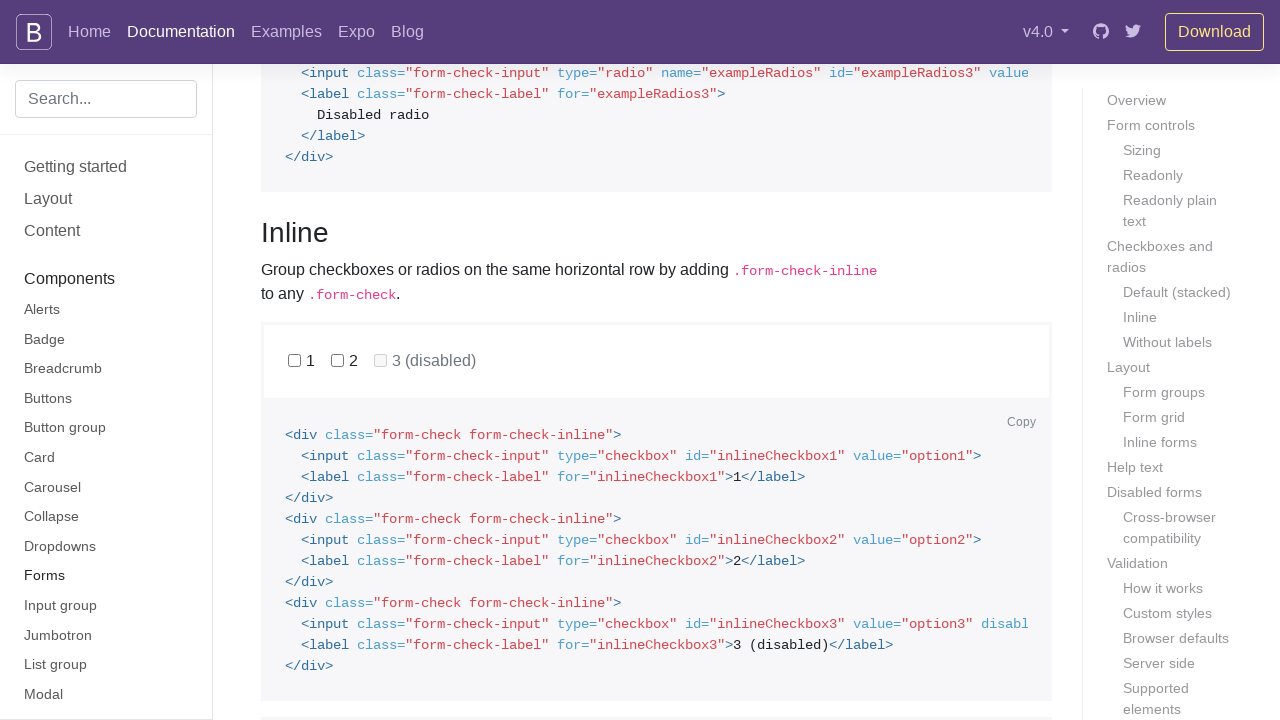

Highlighted input element with red border: 17_1
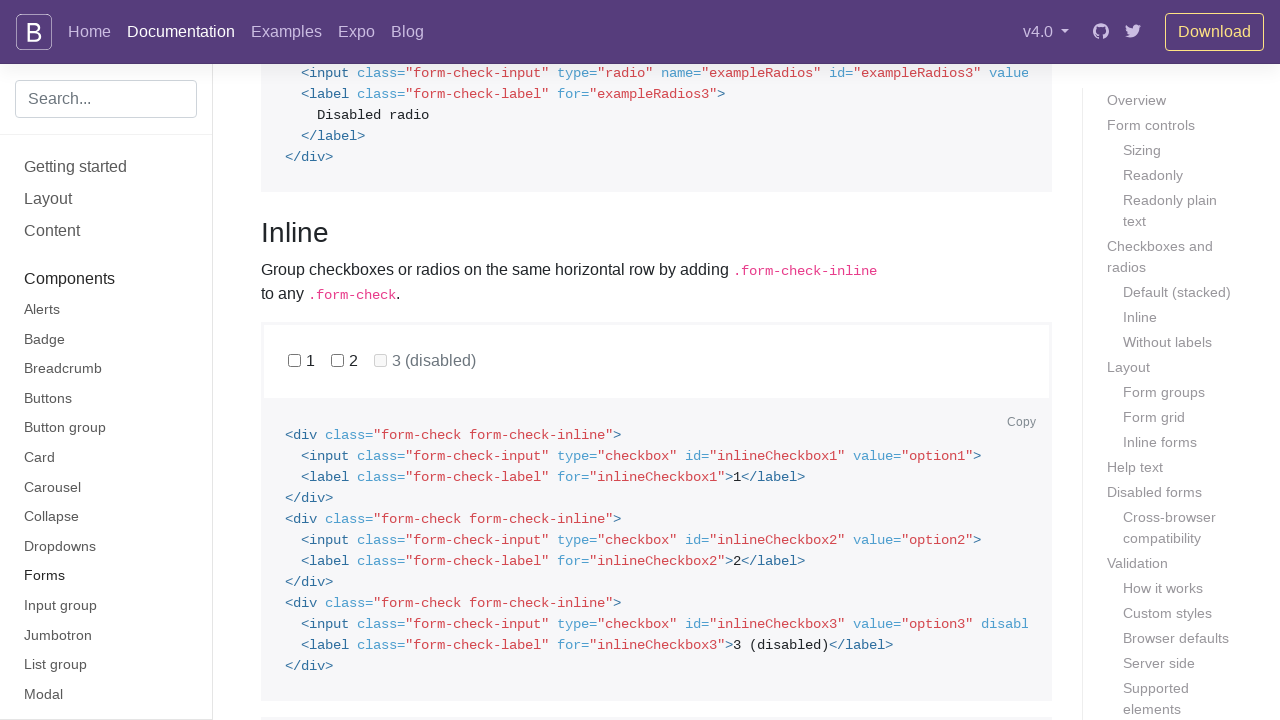

Scrolled to input element: 18_2
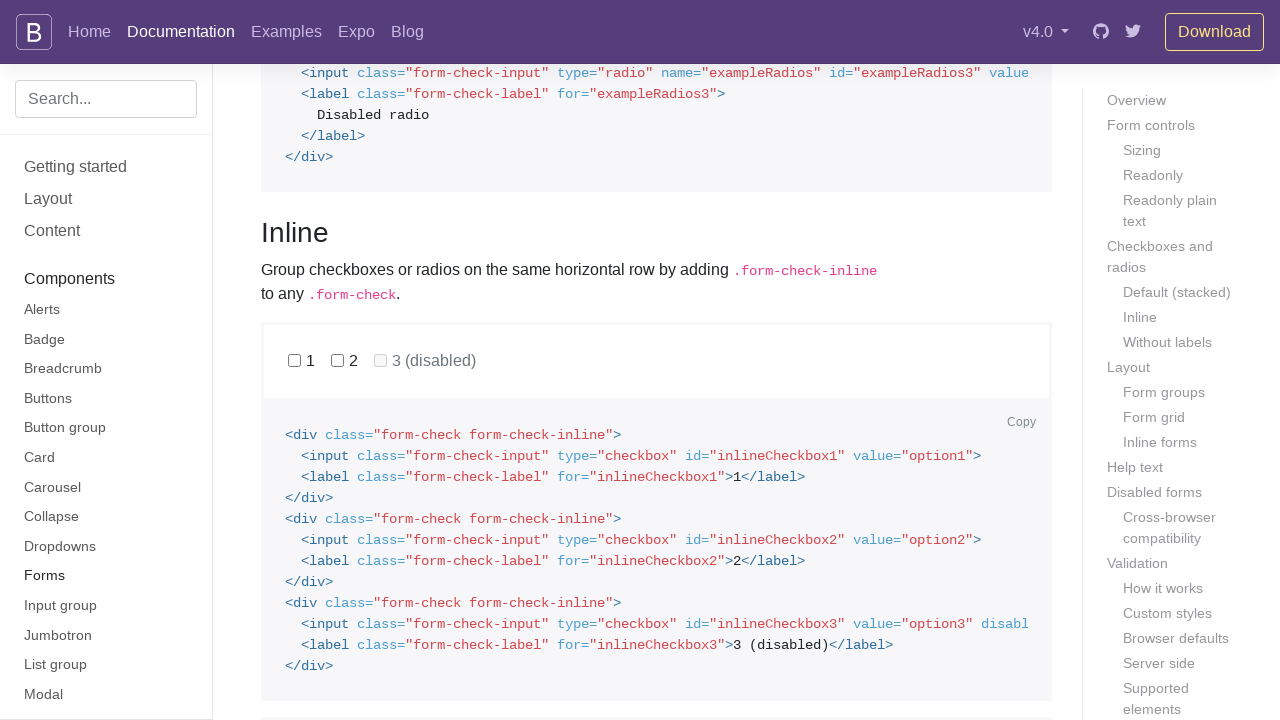

Highlighted input element with red border: 18_2
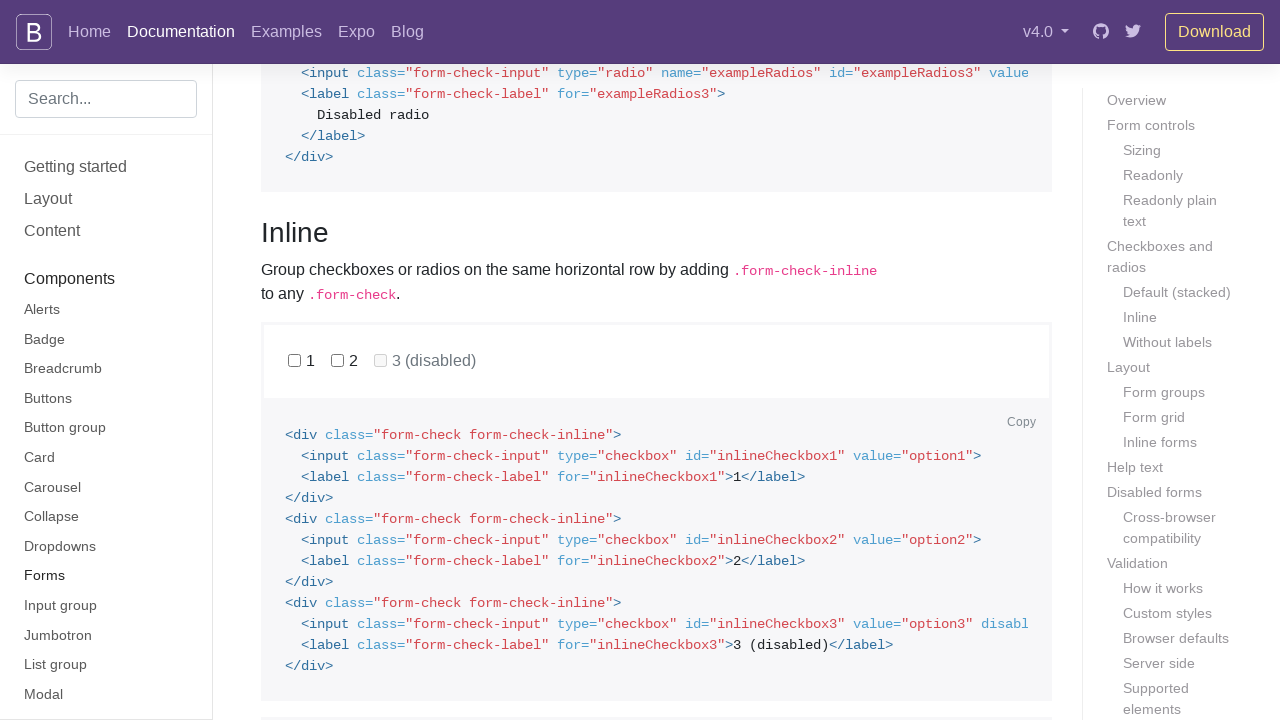

Scrolled to input element: 19_3 (disabled)
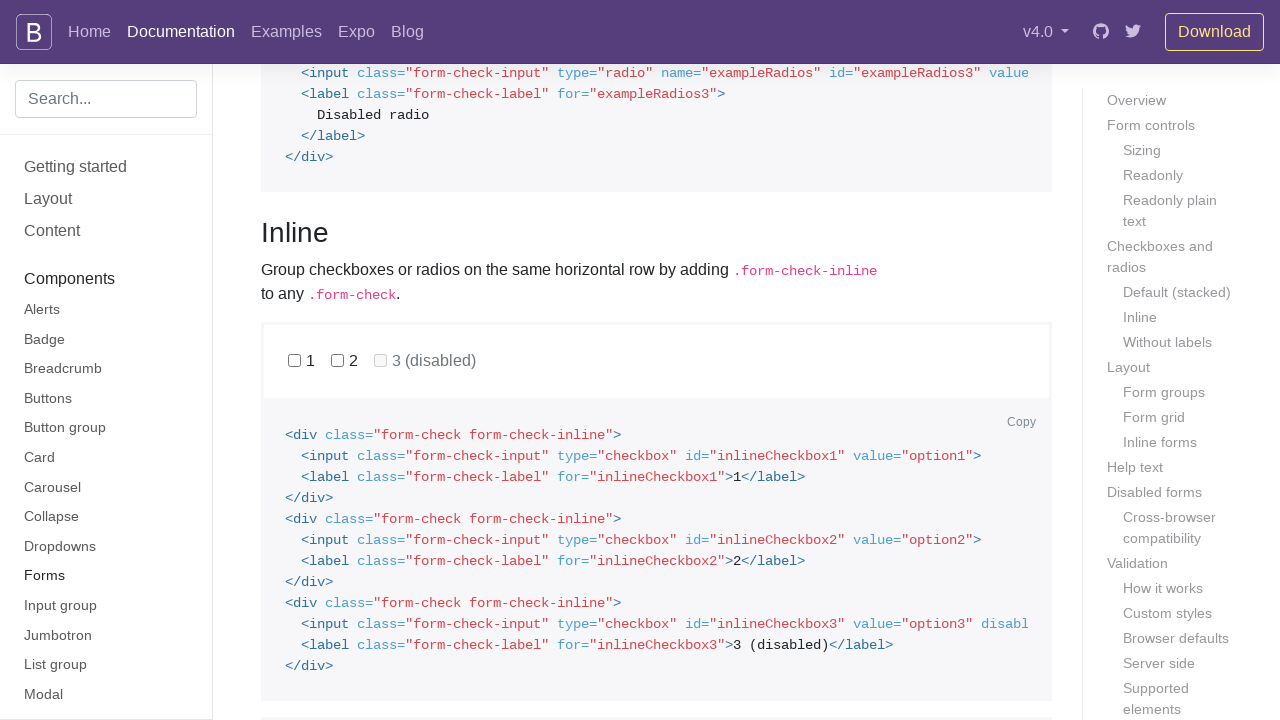

Highlighted input element with red border: 19_3 (disabled)
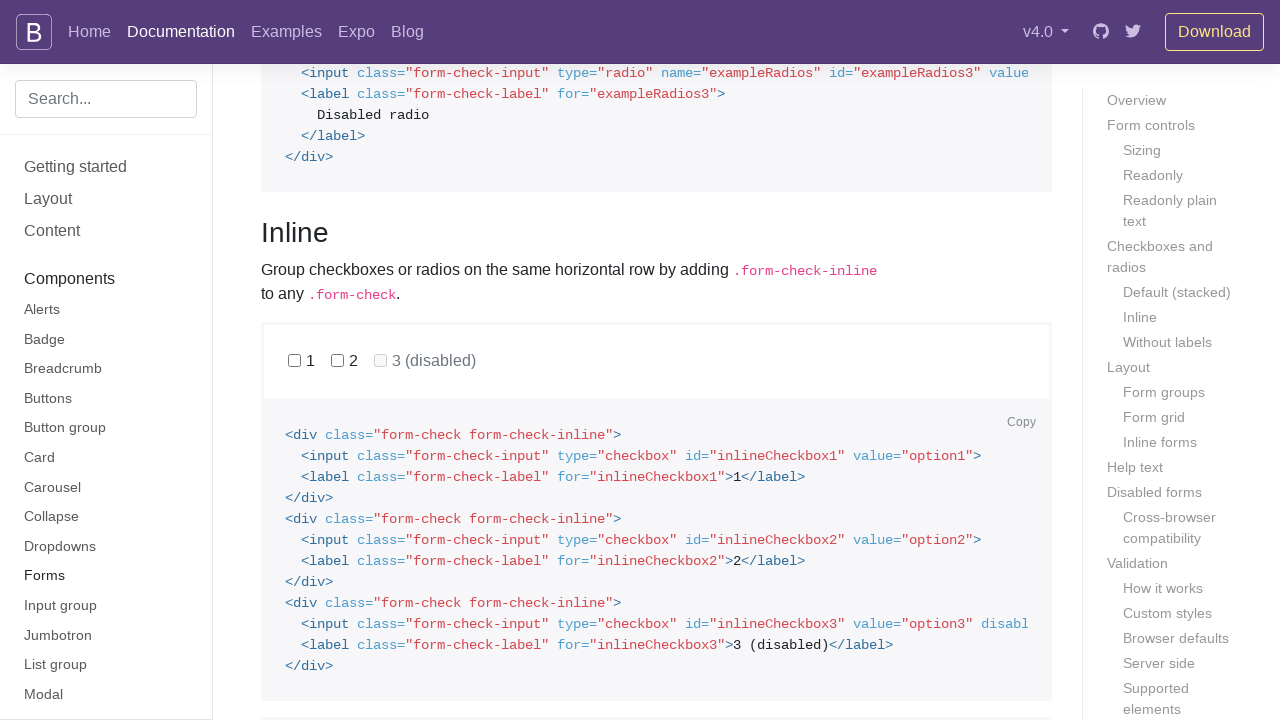

Scrolled to input element: 20_1
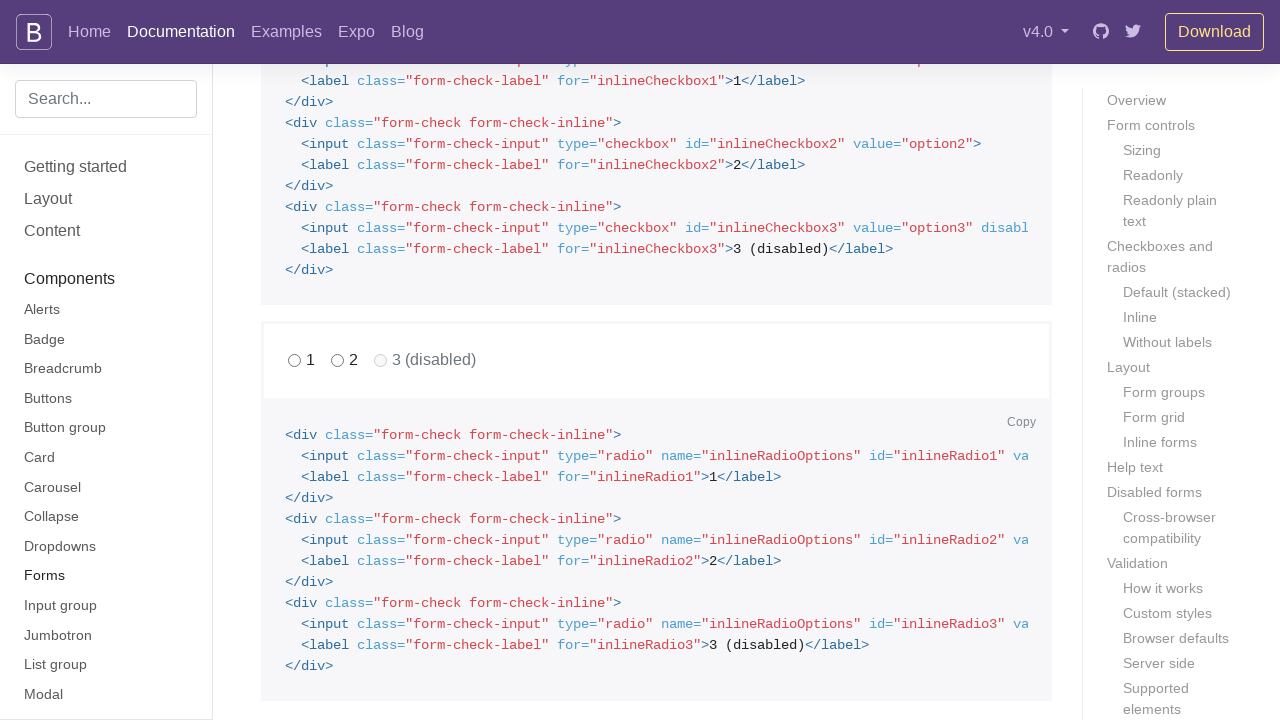

Highlighted input element with red border: 20_1
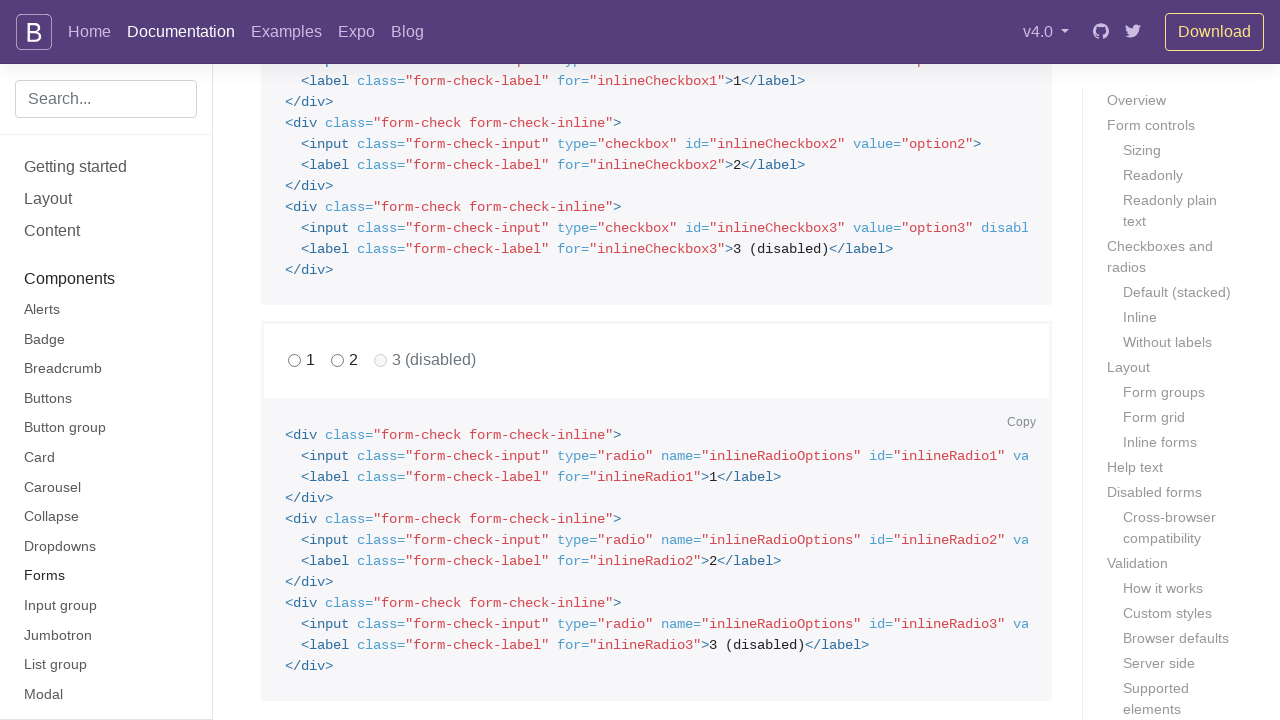

Scrolled to input element: 21_2
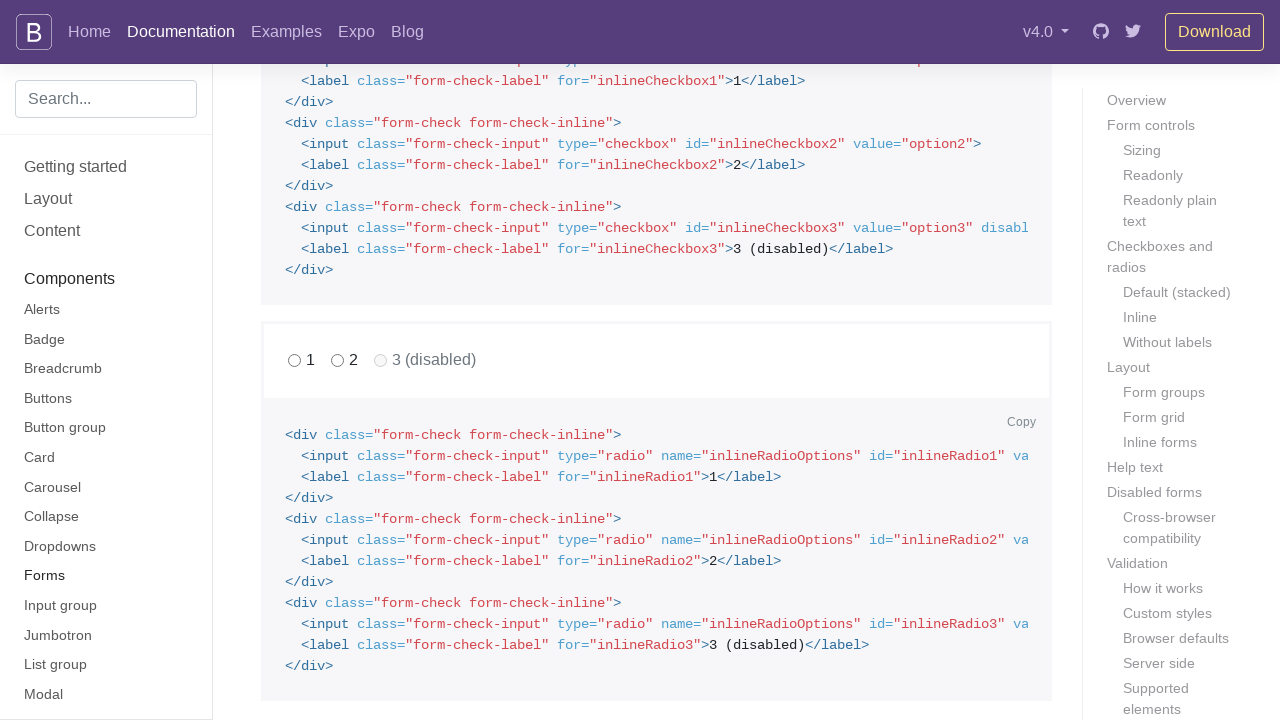

Highlighted input element with red border: 21_2
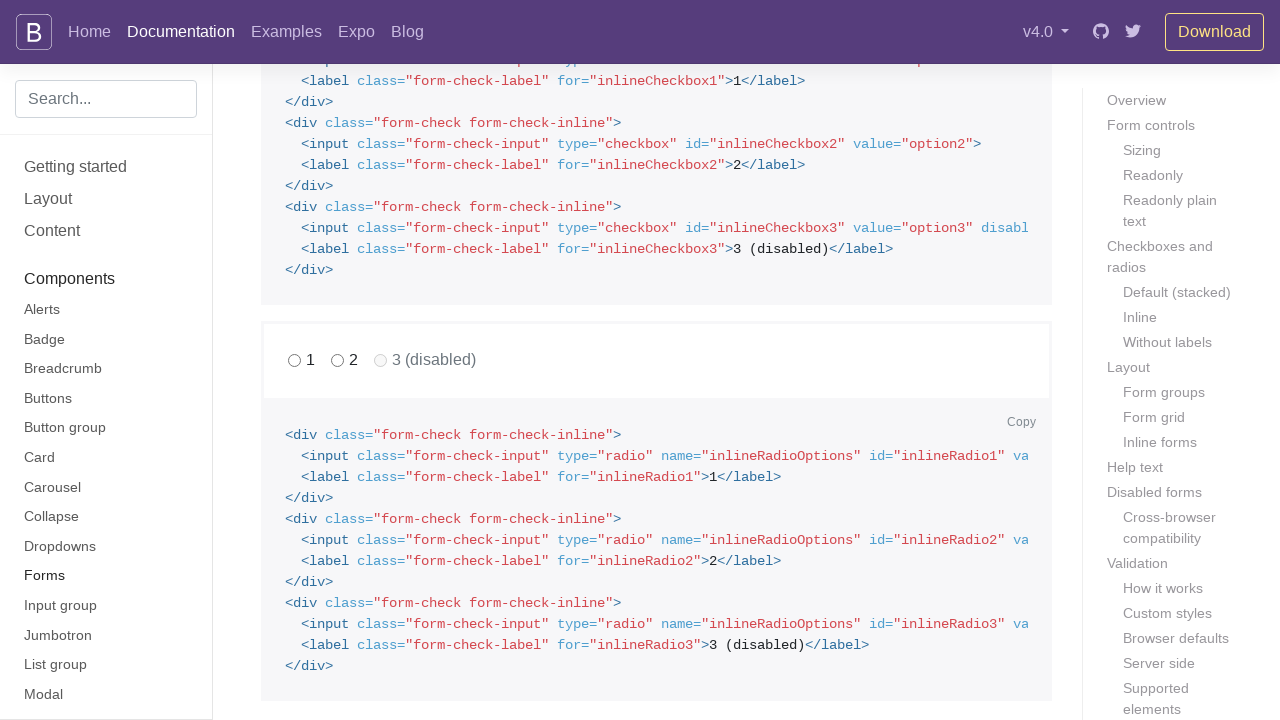

Scrolled to input element: 22_3 (disabled)
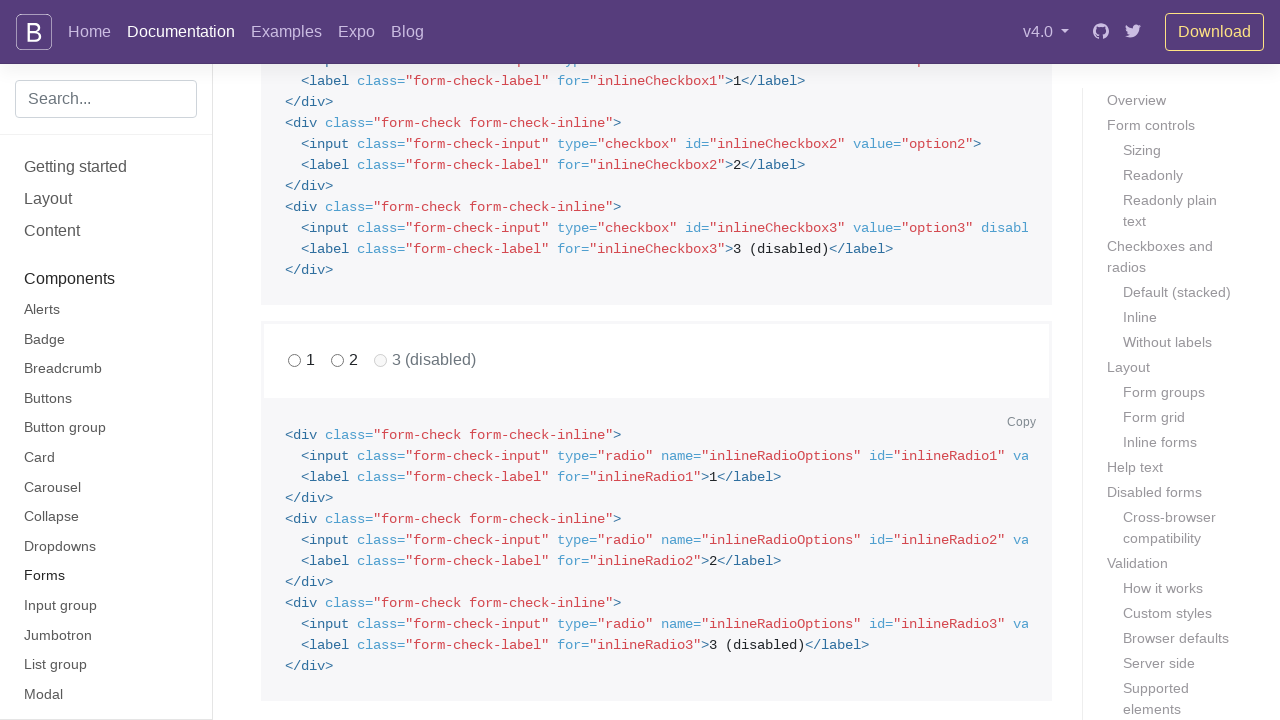

Highlighted input element with red border: 22_3 (disabled)
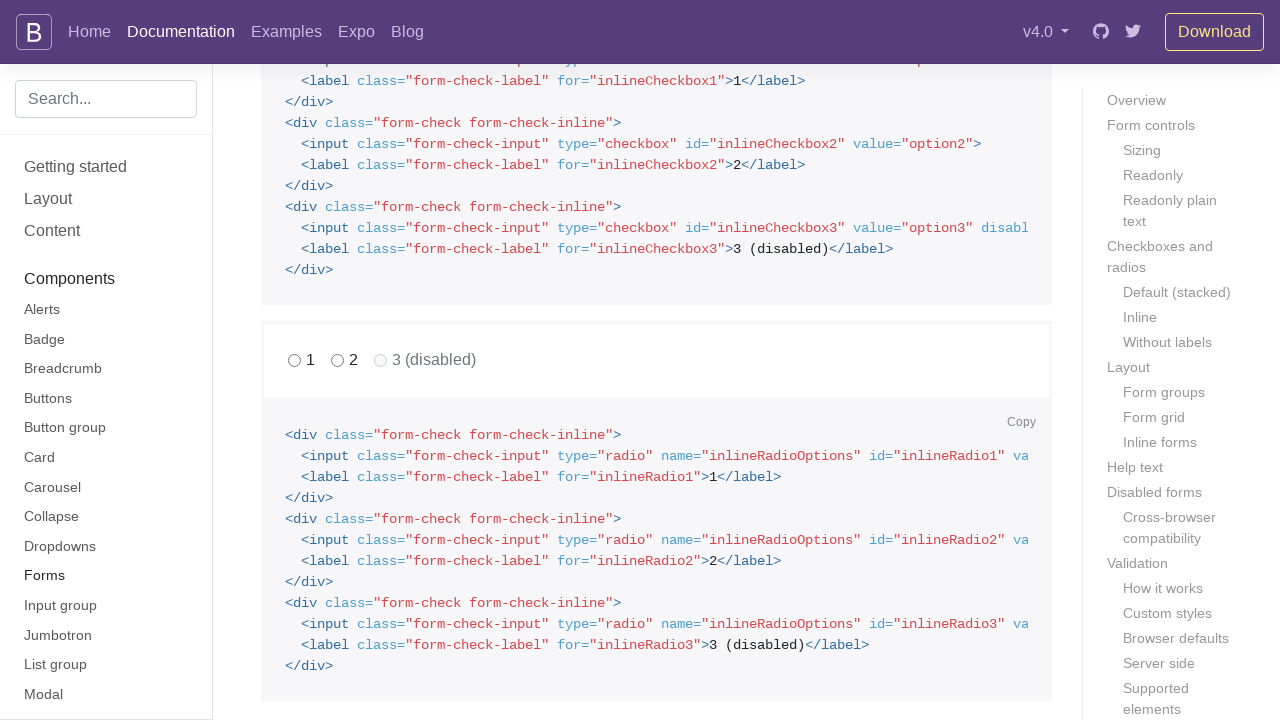

Scrolled to input element: 23_Example label
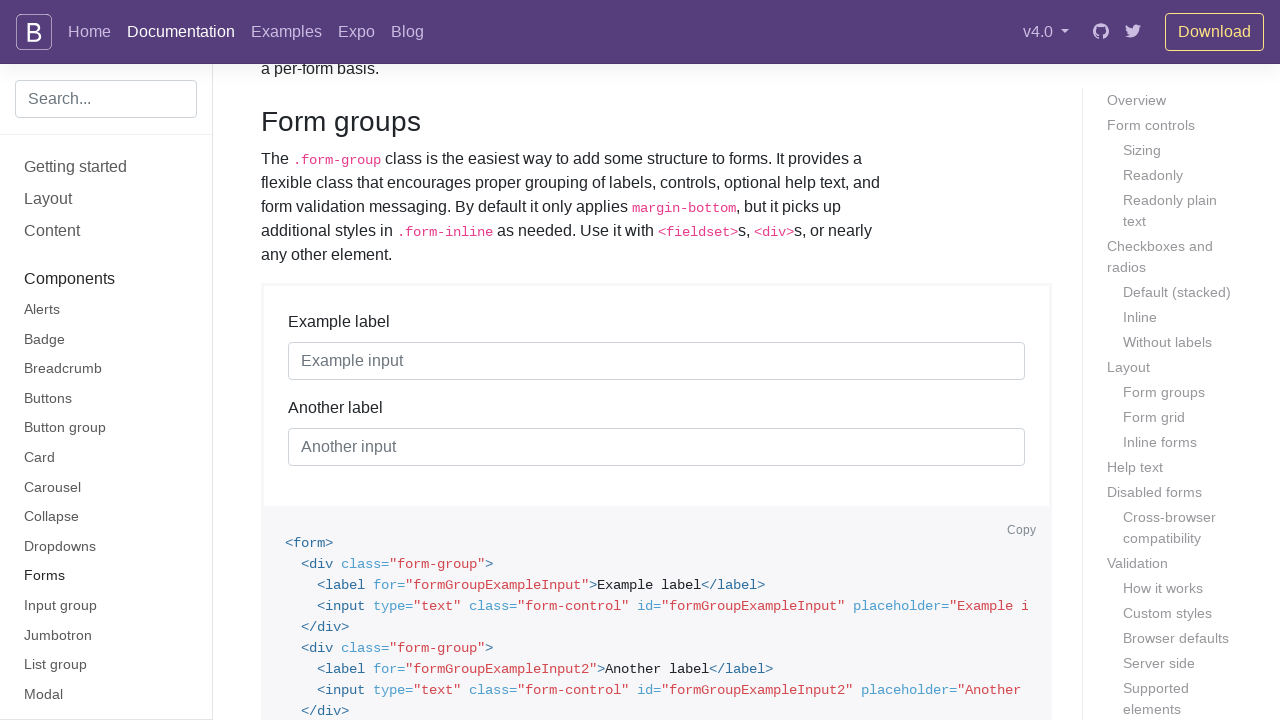

Highlighted input element with red border: 23_Example label
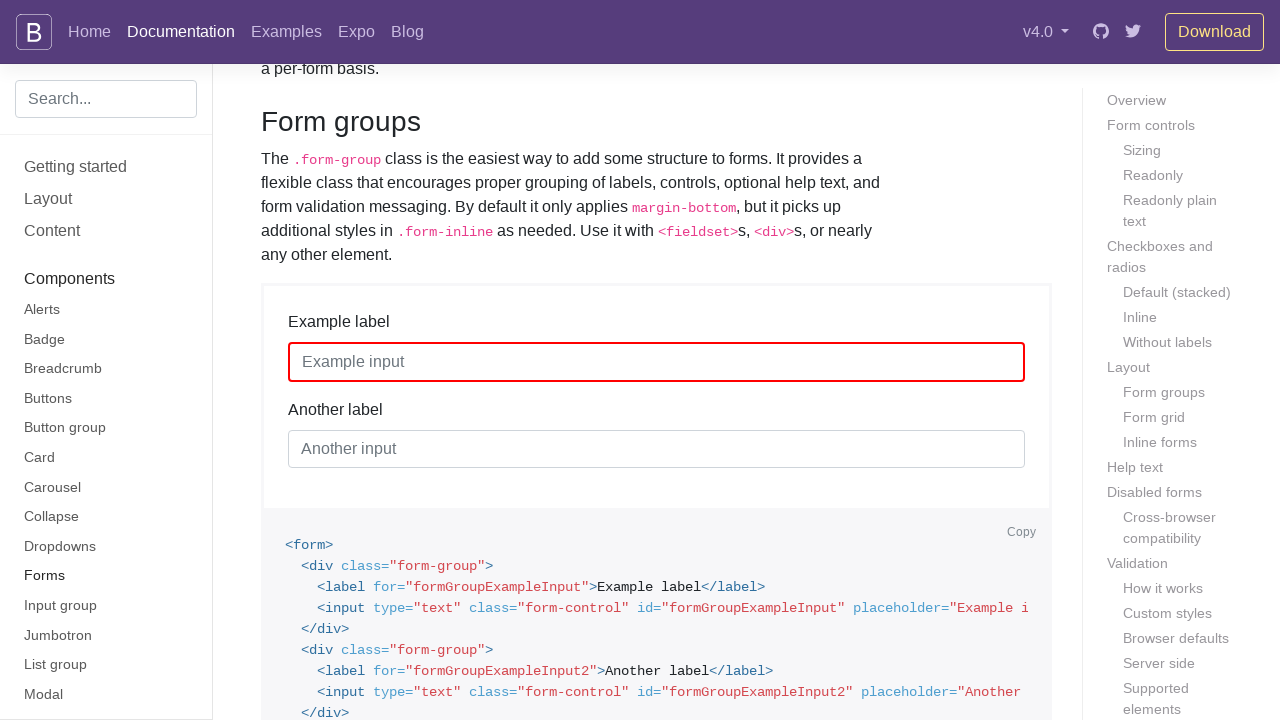

Scrolled to input element: 24_Another label
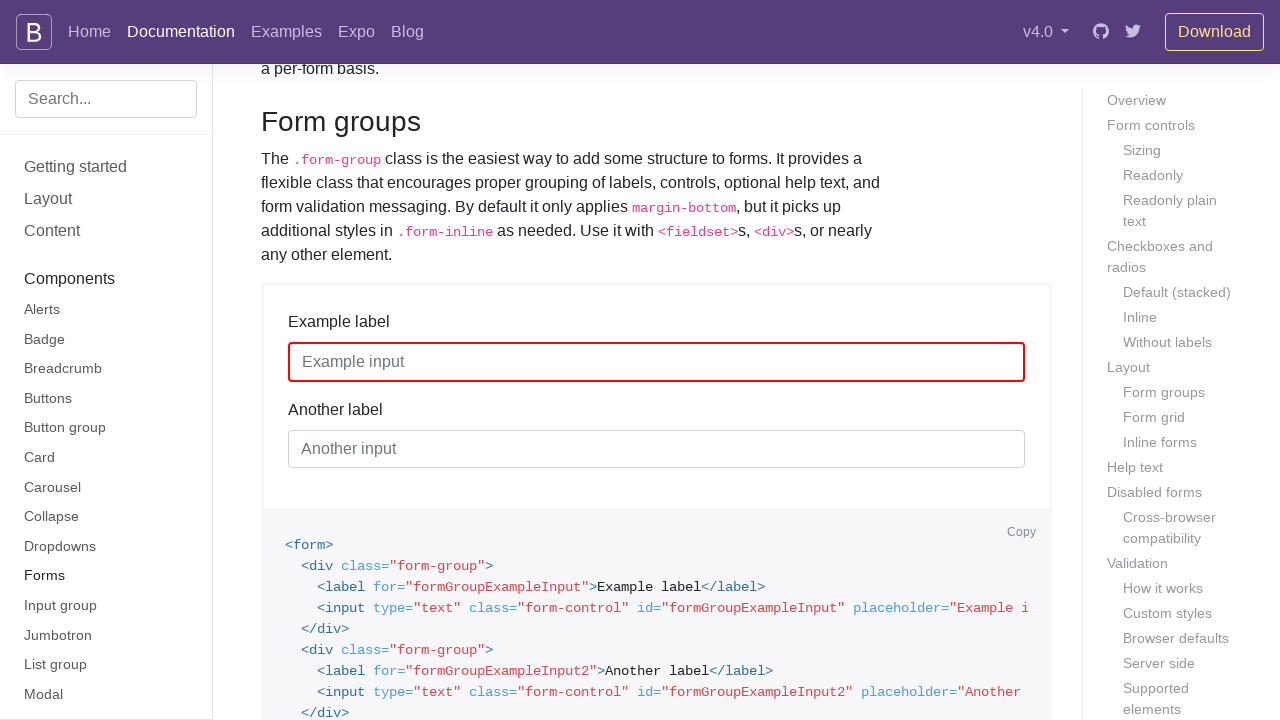

Highlighted input element with red border: 24_Another label
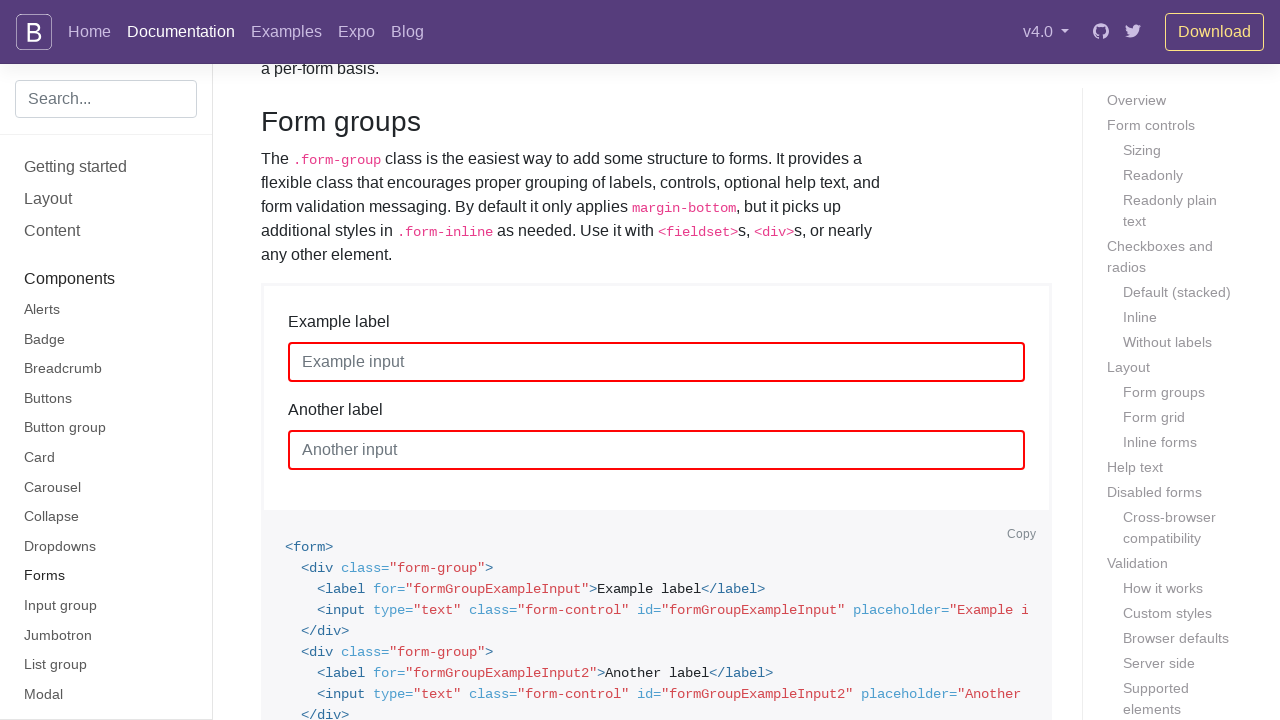

Scrolled to input element: 25_Email
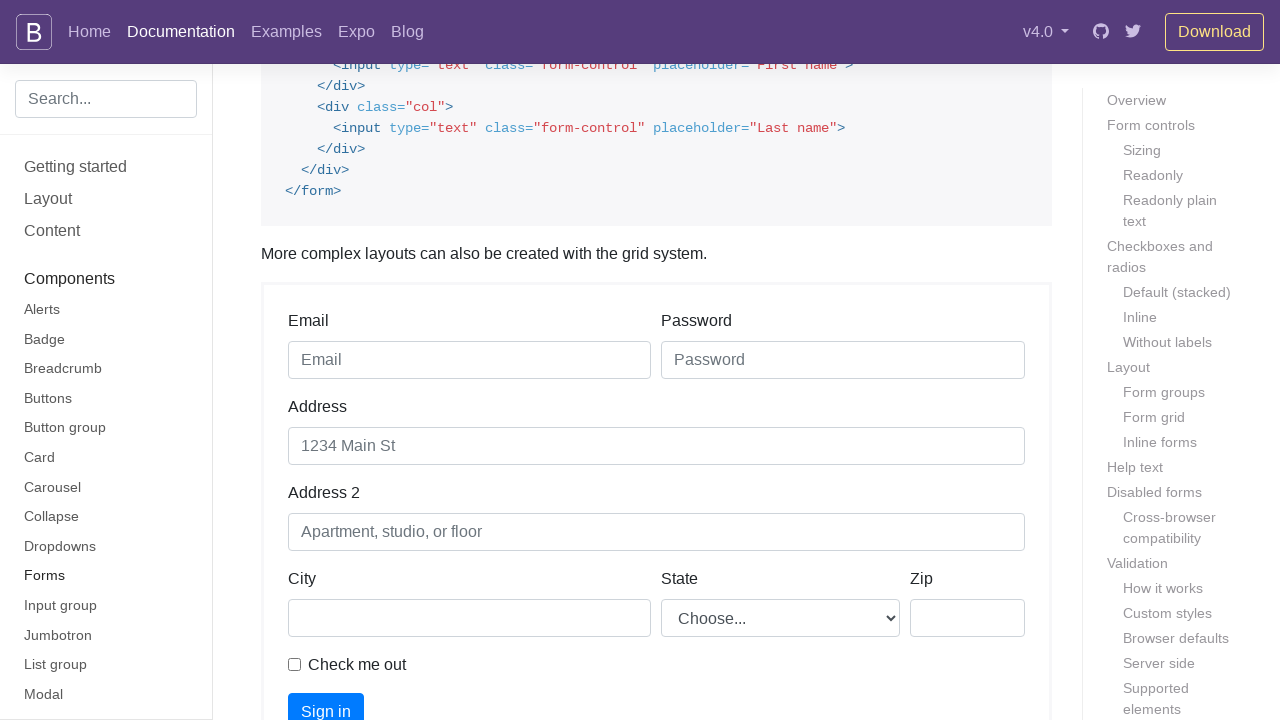

Highlighted input element with red border: 25_Email
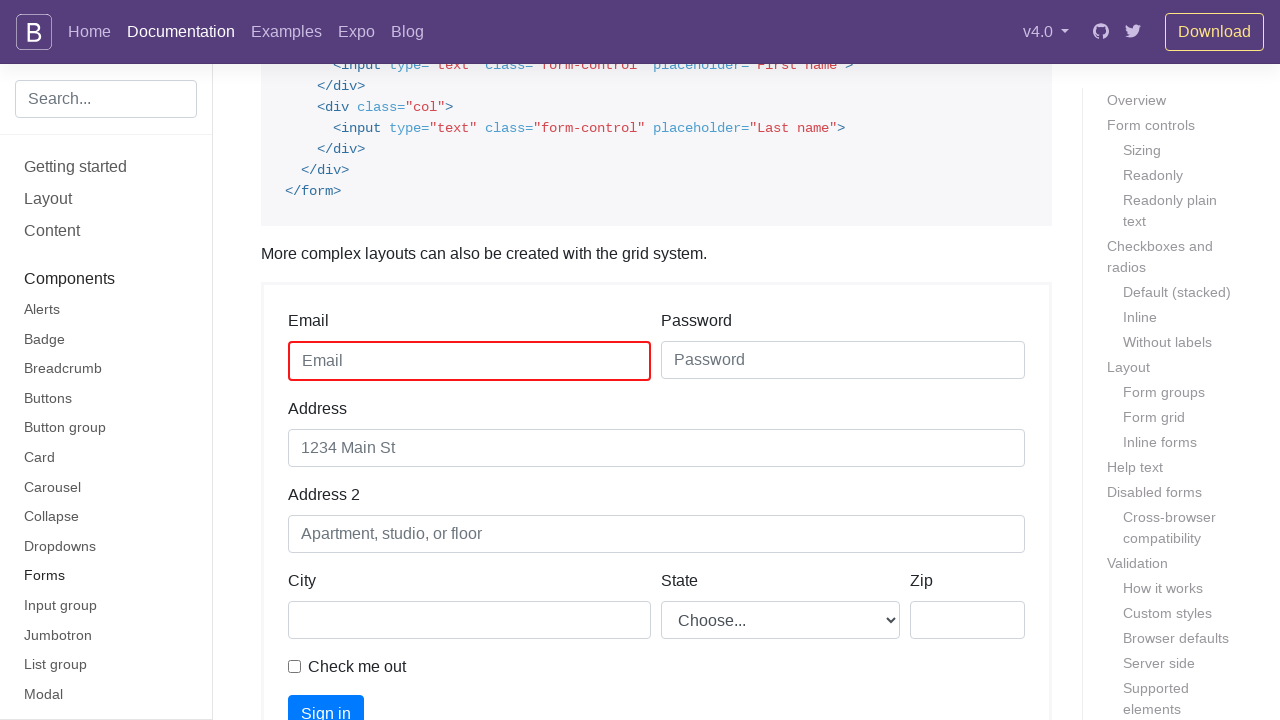

Scrolled to input element: 26_Password
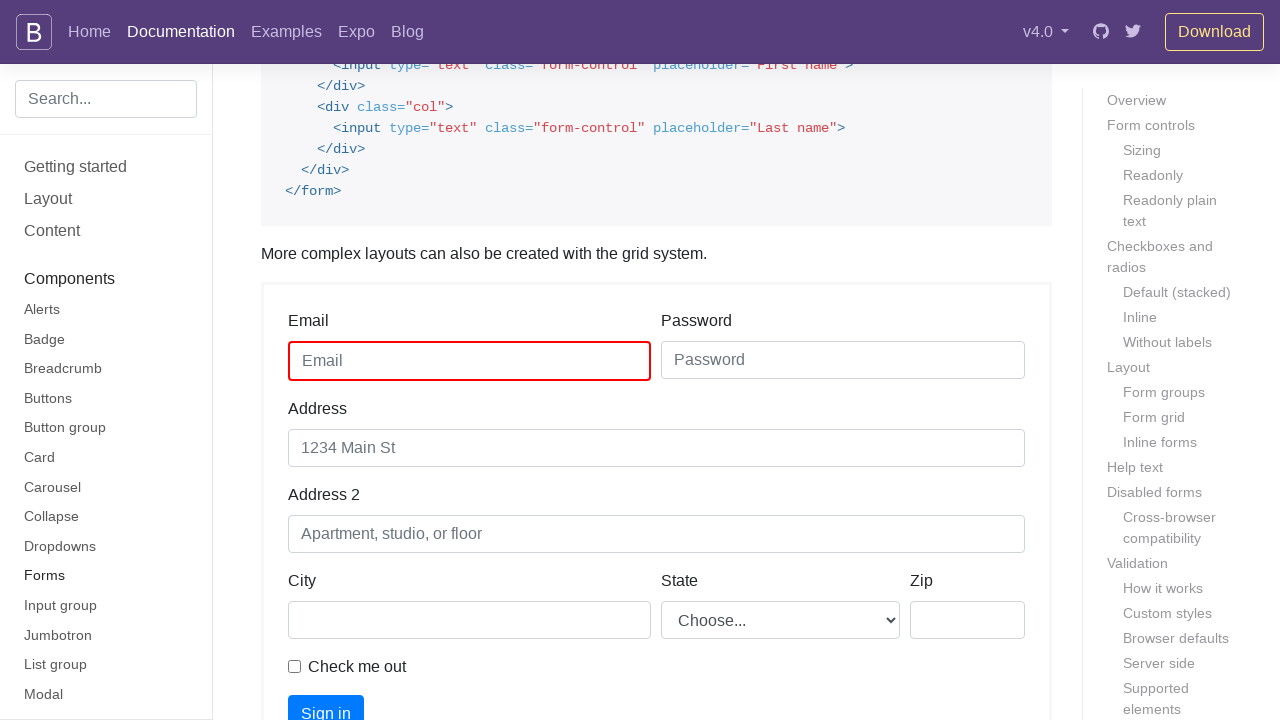

Highlighted input element with red border: 26_Password
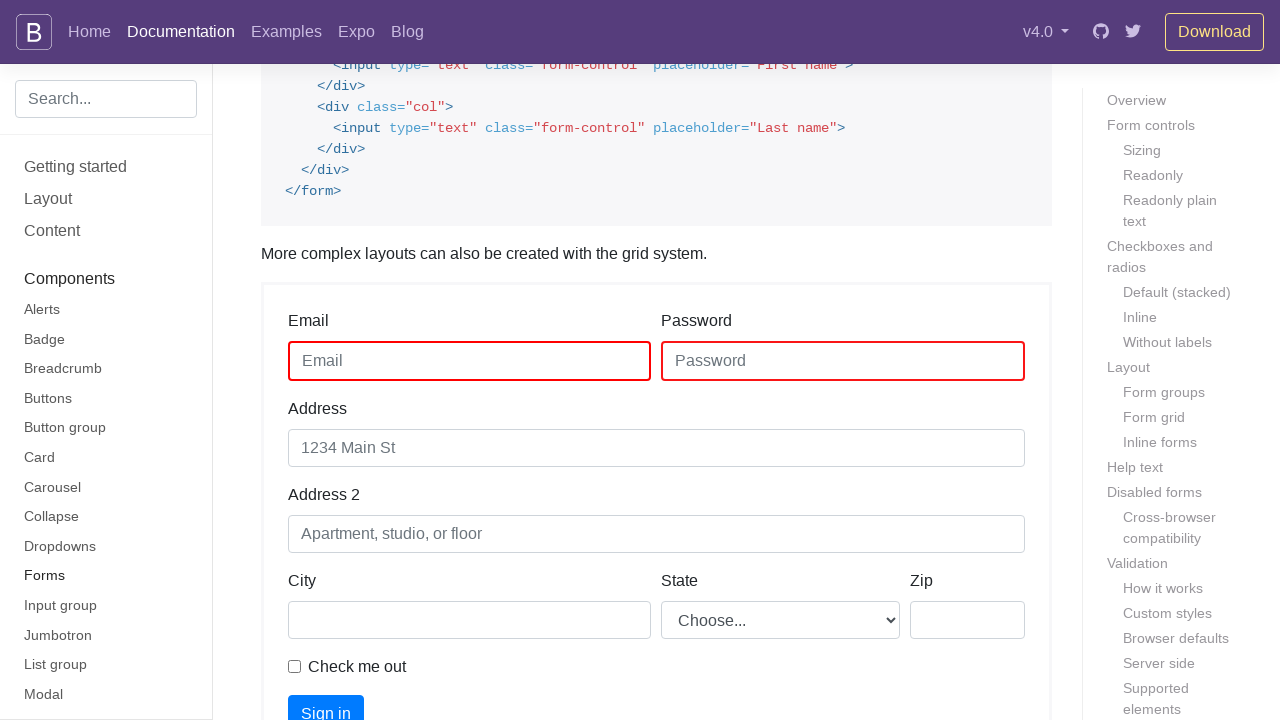

Scrolled to input element: 27_Address
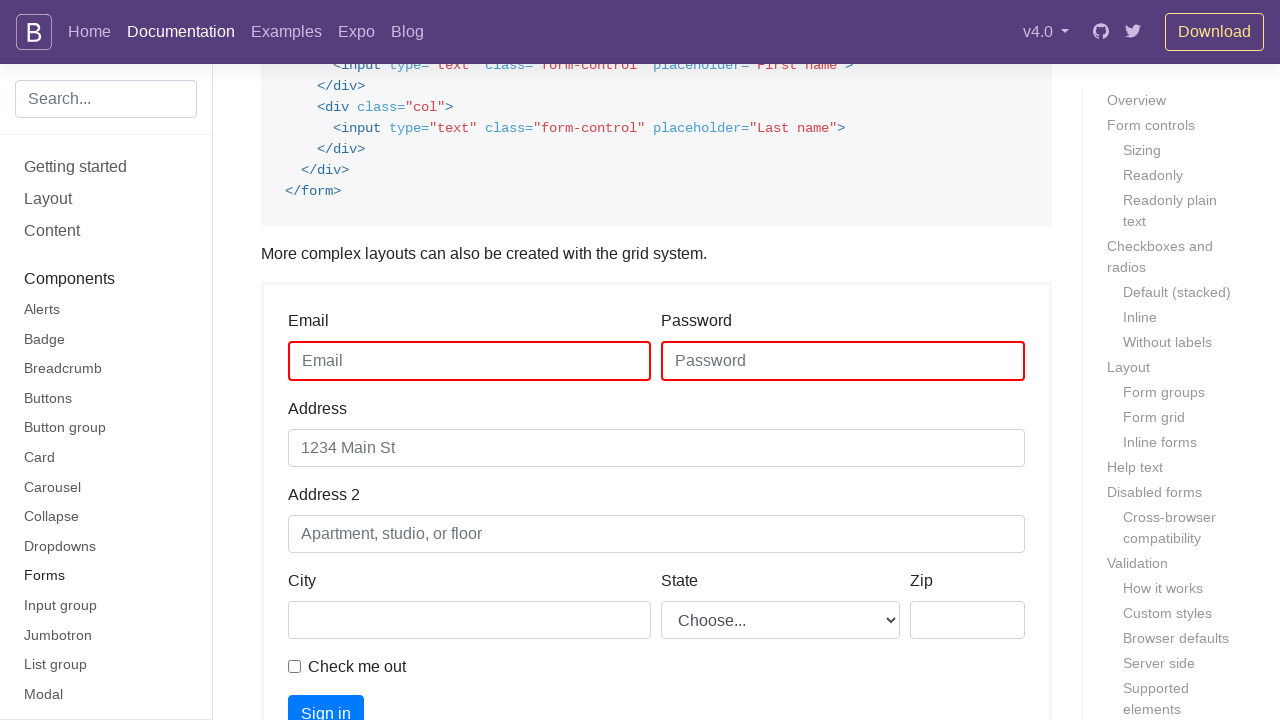

Highlighted input element with red border: 27_Address
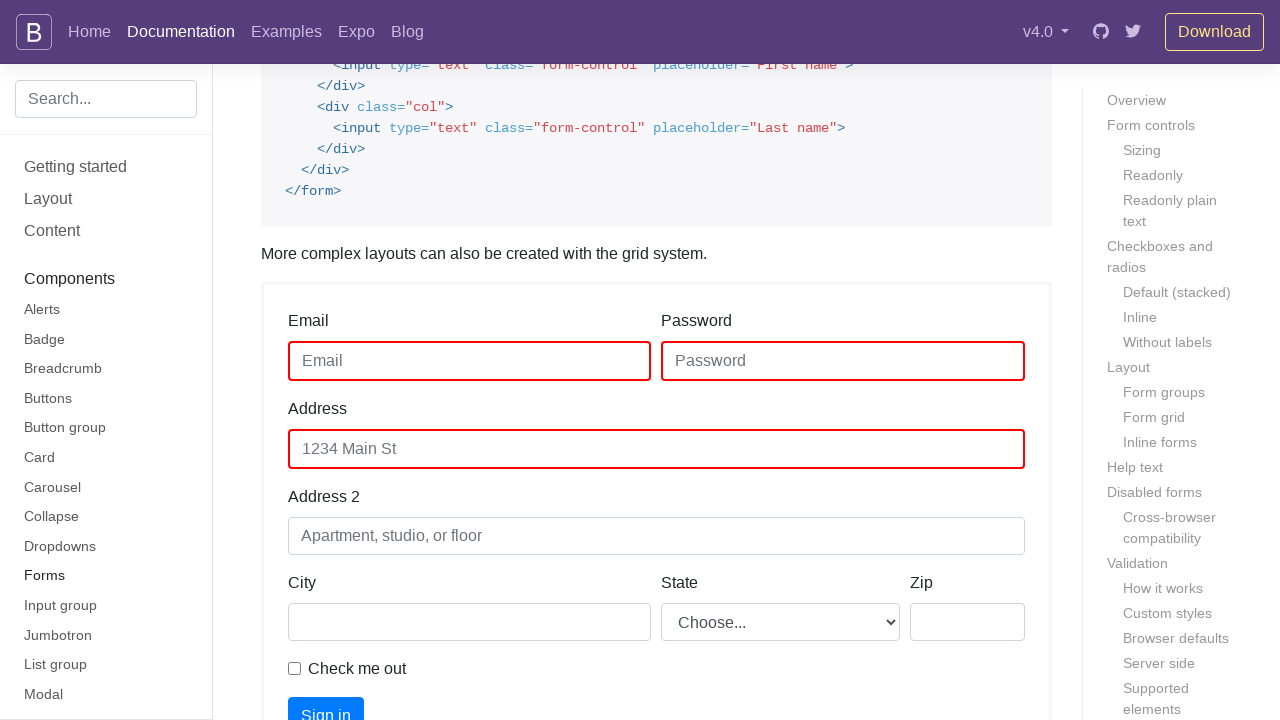

Scrolled to input element: 28_Address 2
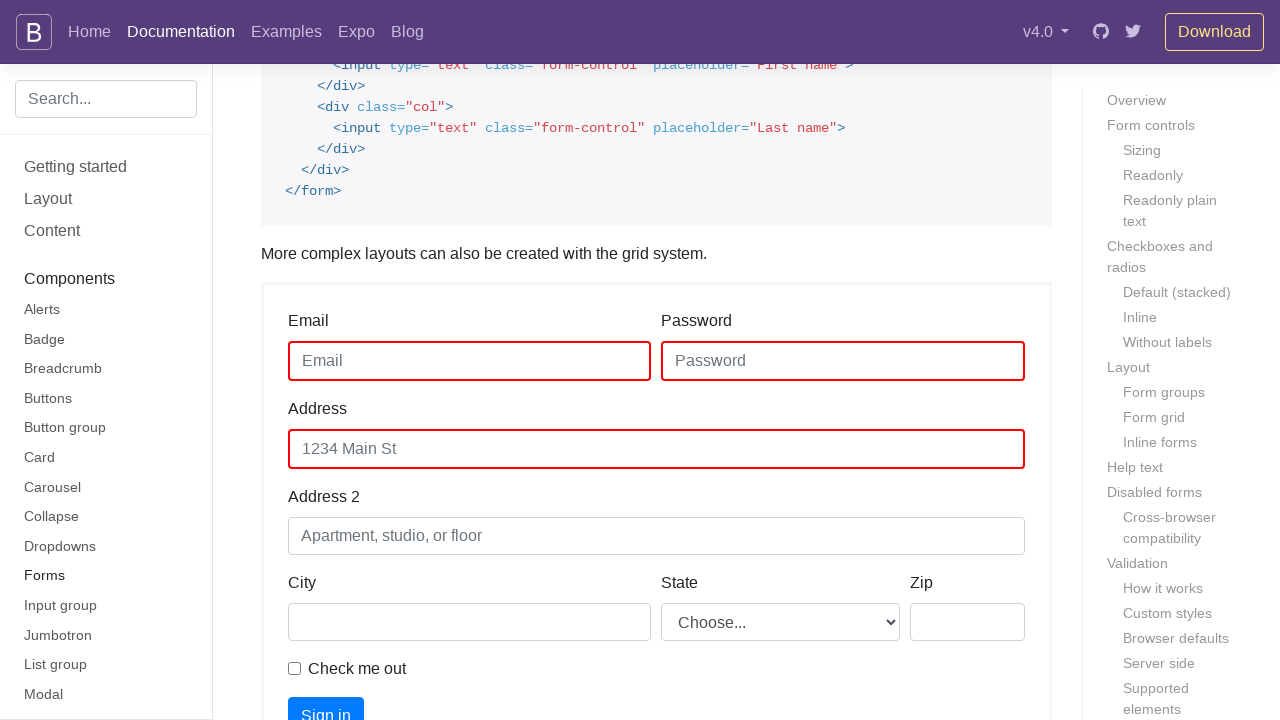

Highlighted input element with red border: 28_Address 2
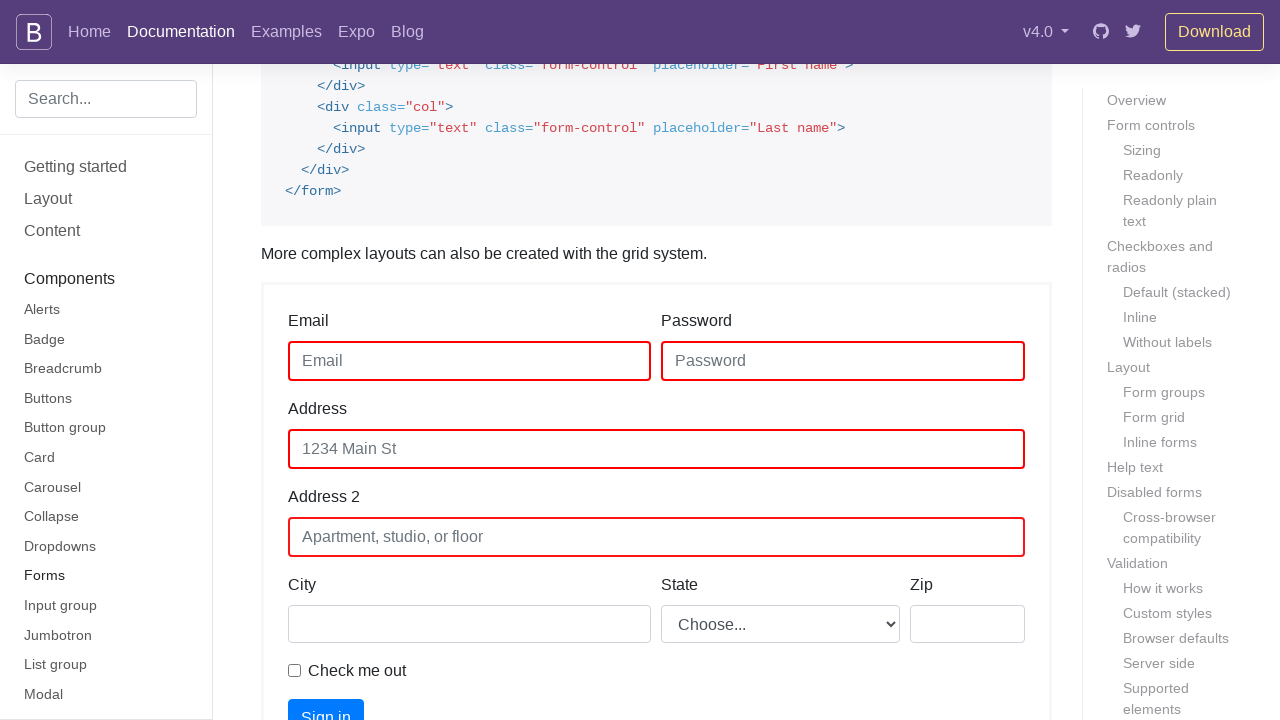

Scrolled to input element: 29_City
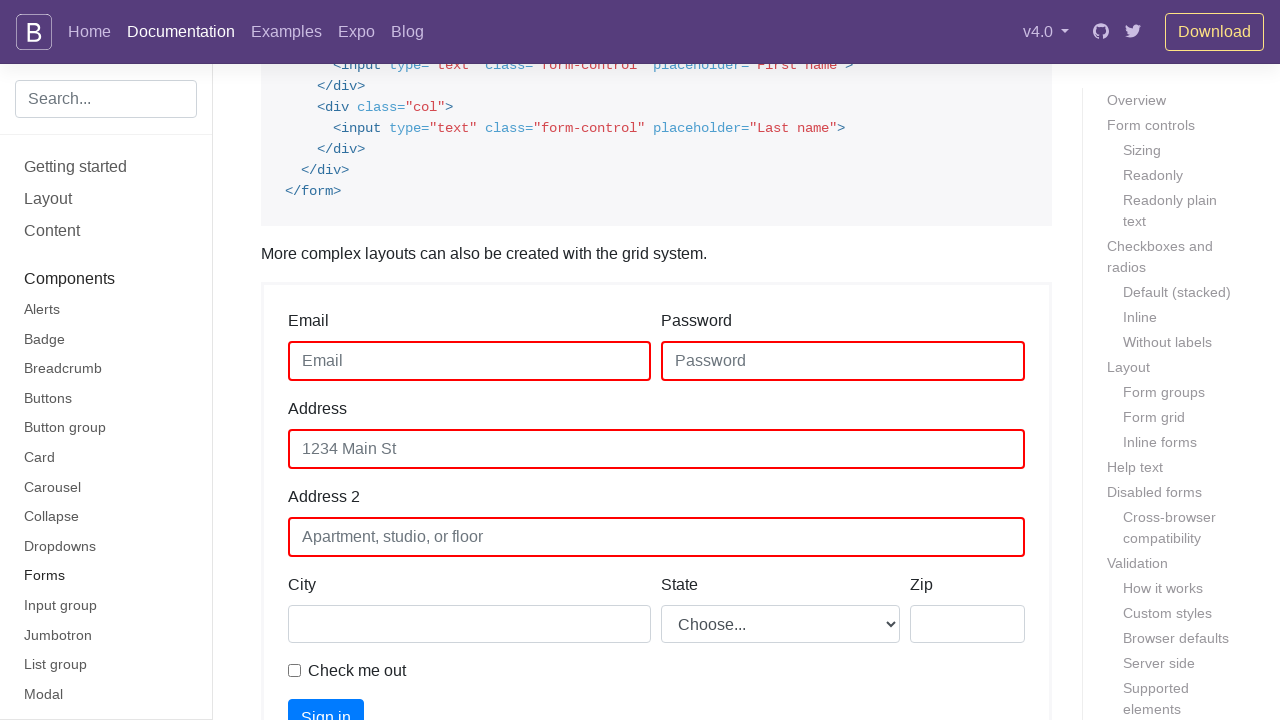

Highlighted input element with red border: 29_City
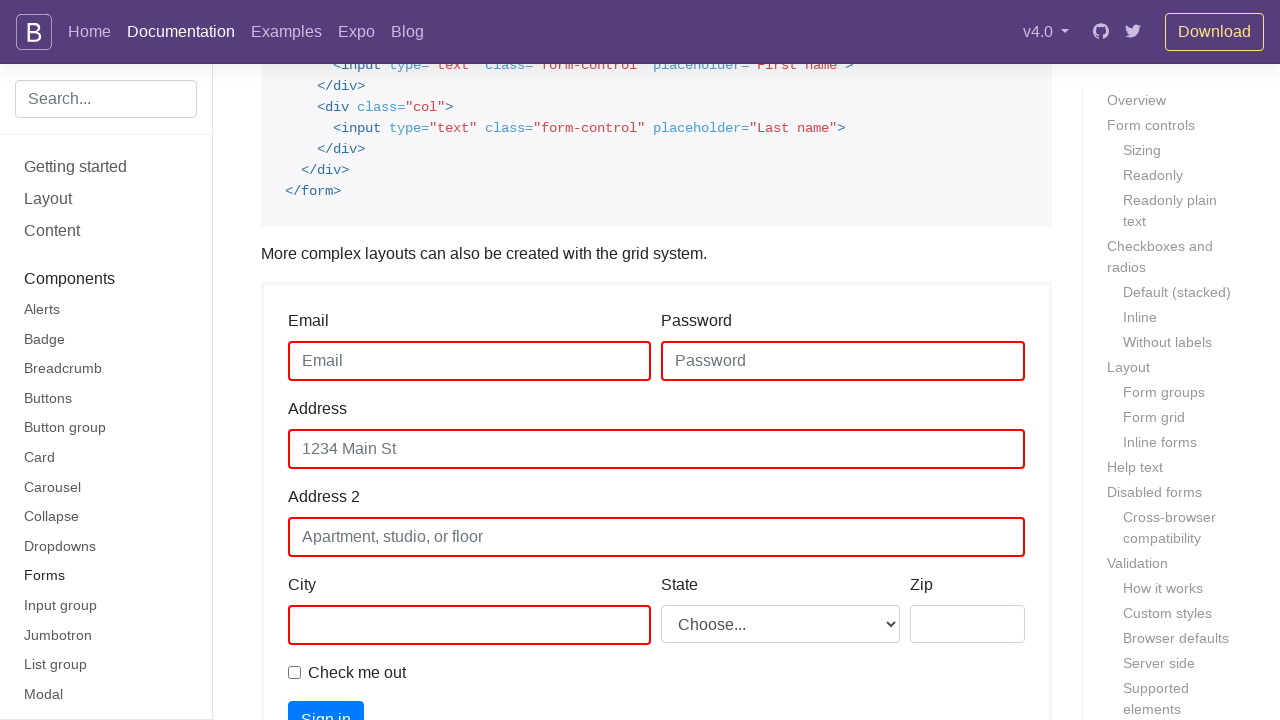

Scrolled to input element: 30_State
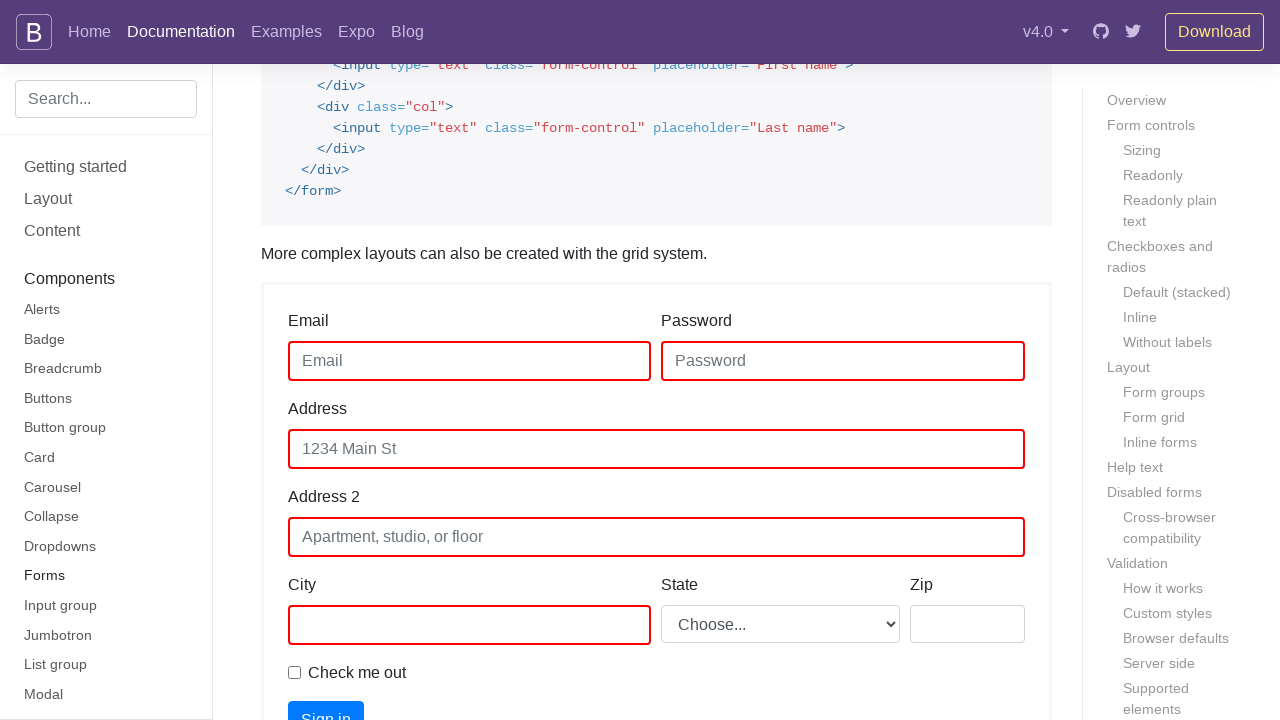

Highlighted input element with red border: 30_State
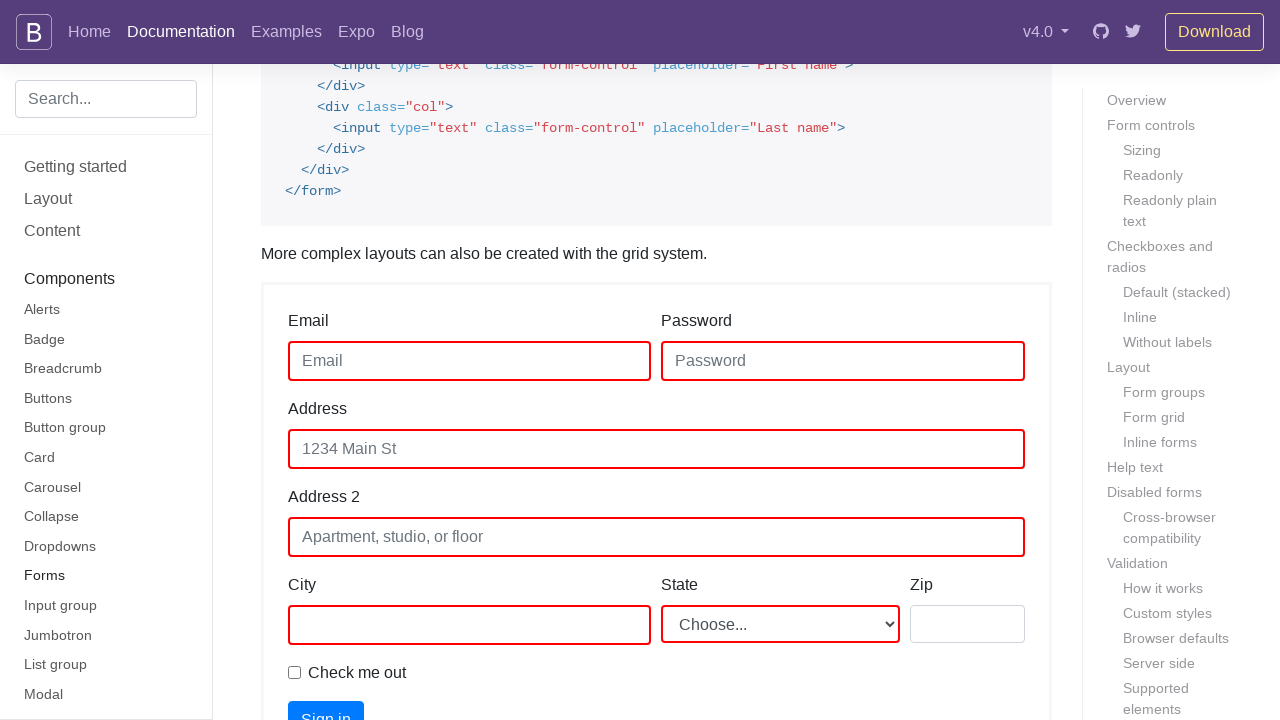

Scrolled to input element: 31_Zip
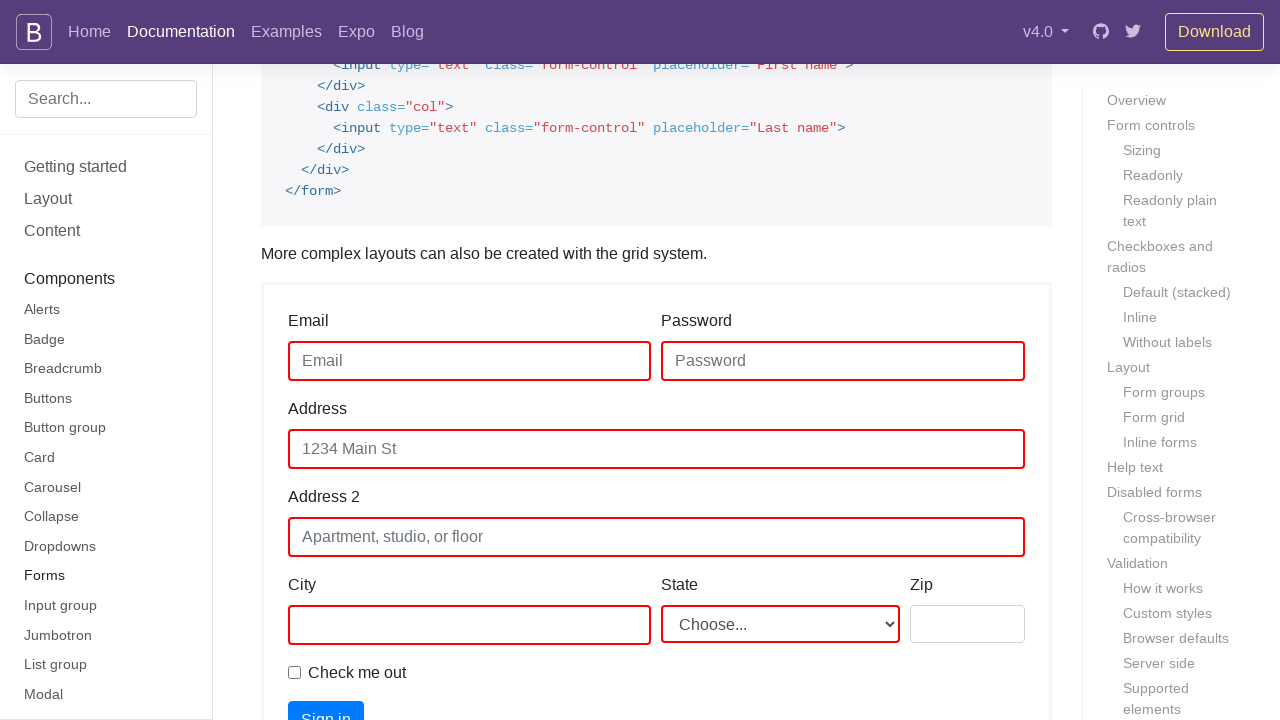

Highlighted input element with red border: 31_Zip
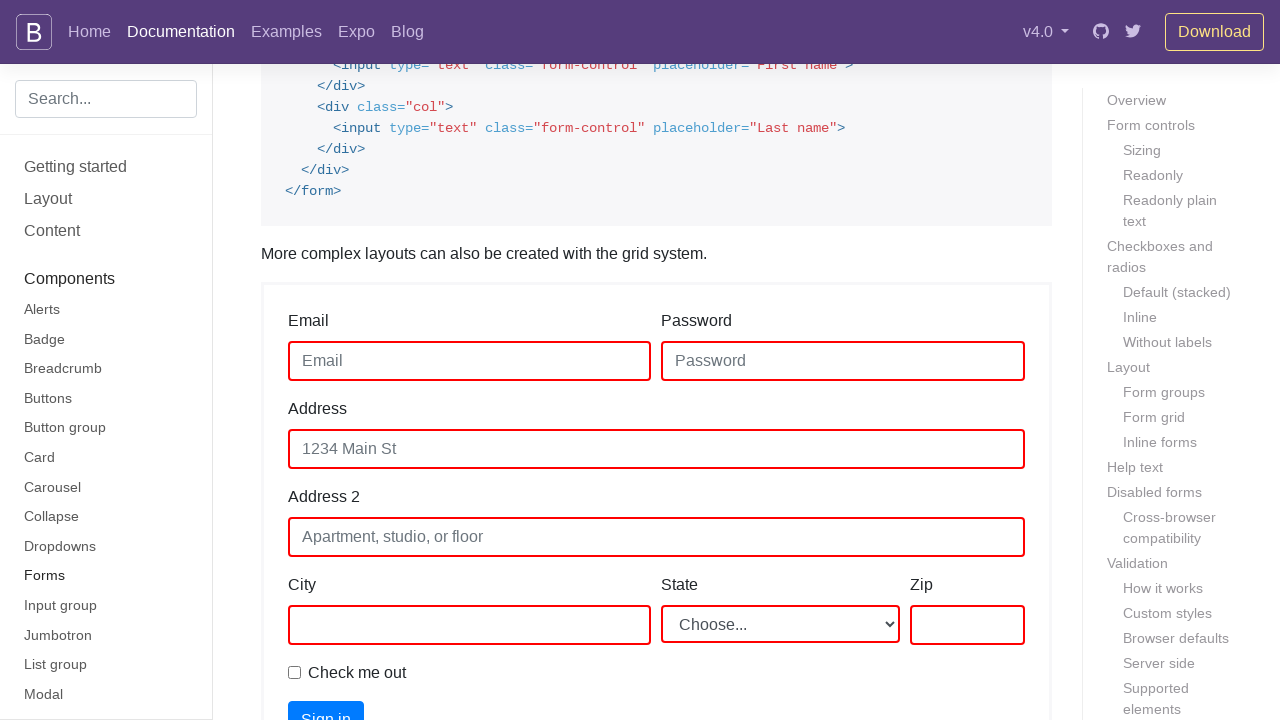

Scrolled to input element: 32_
        Check me out
      
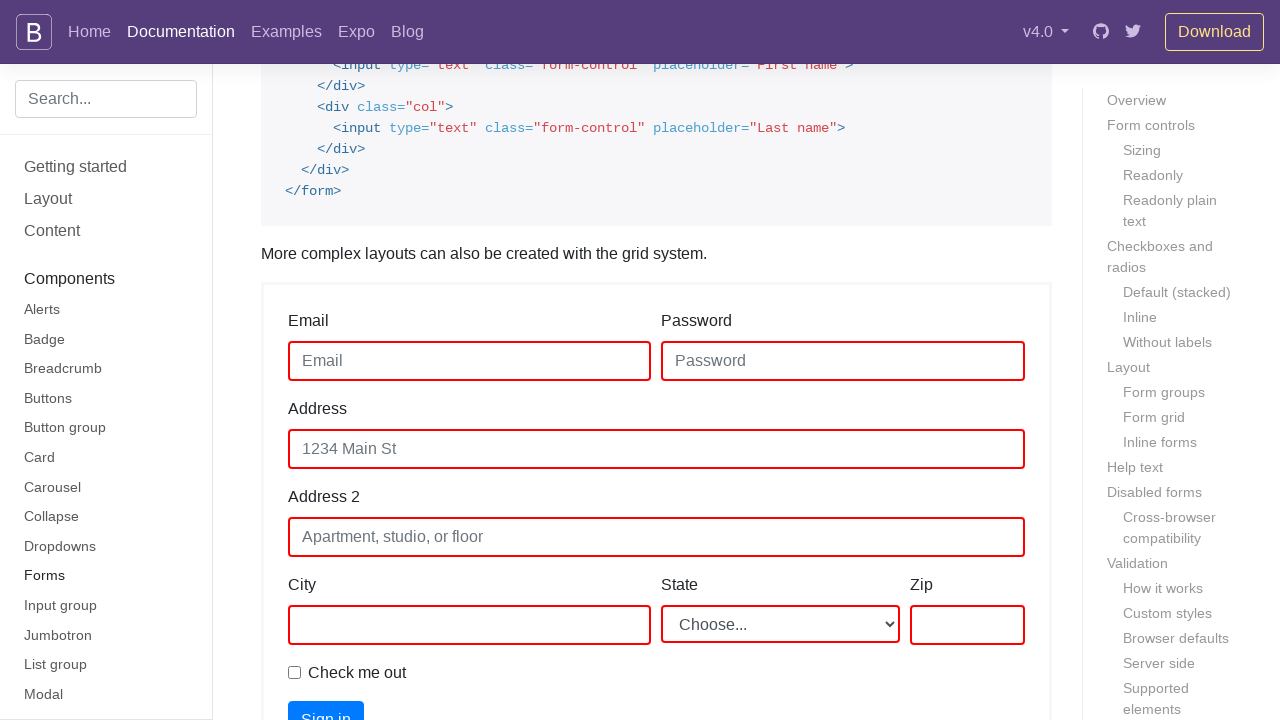

Highlighted input element with red border: 32_
        Check me out
      
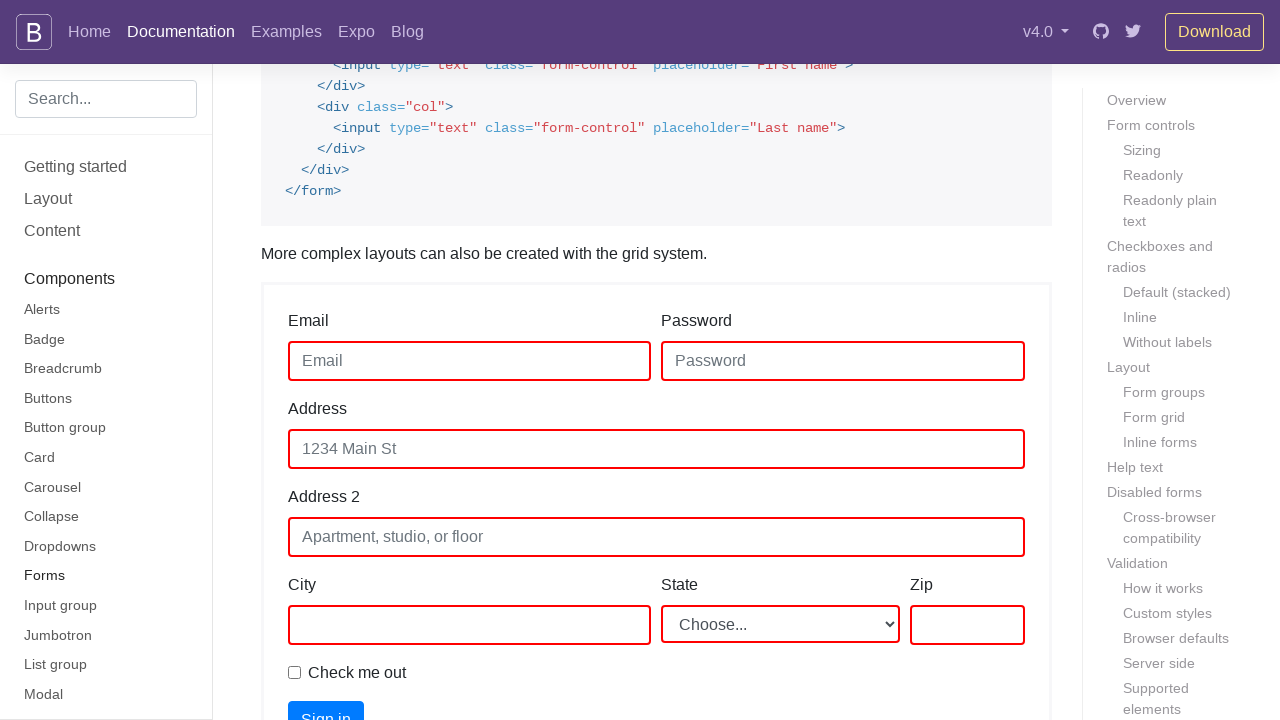

Scrolled to input element: 33_Email
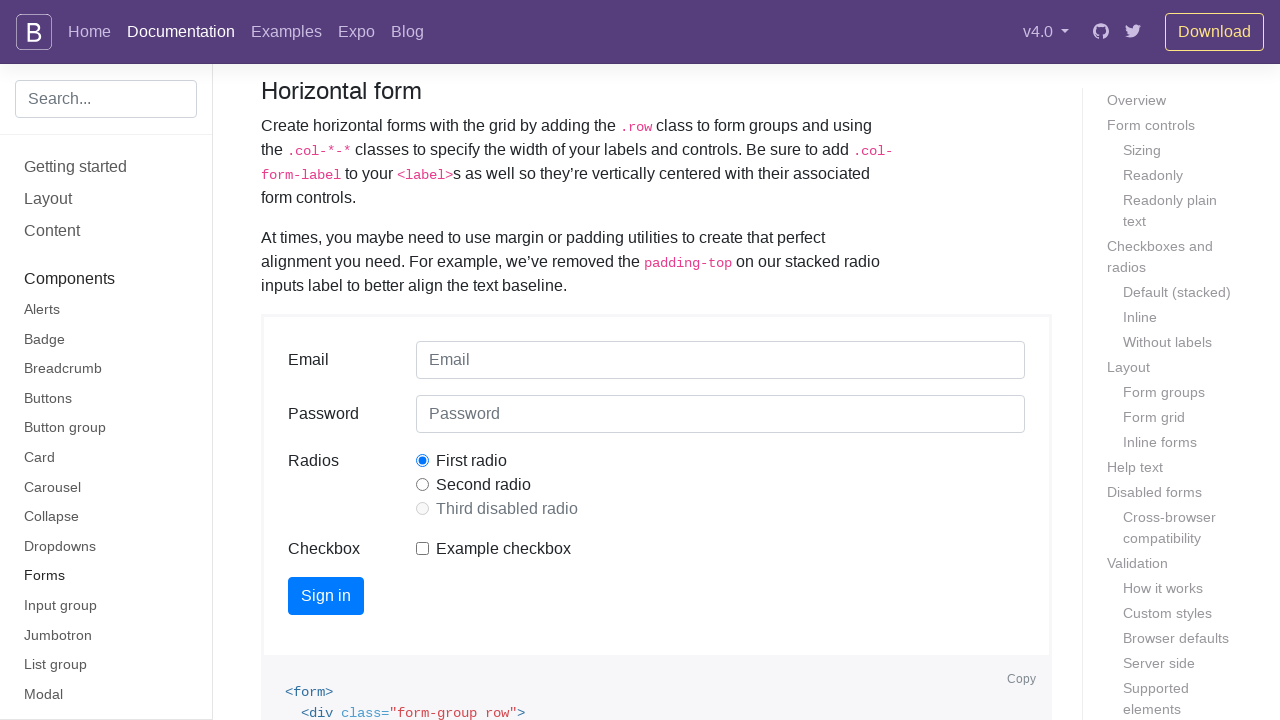

Highlighted input element with red border: 33_Email
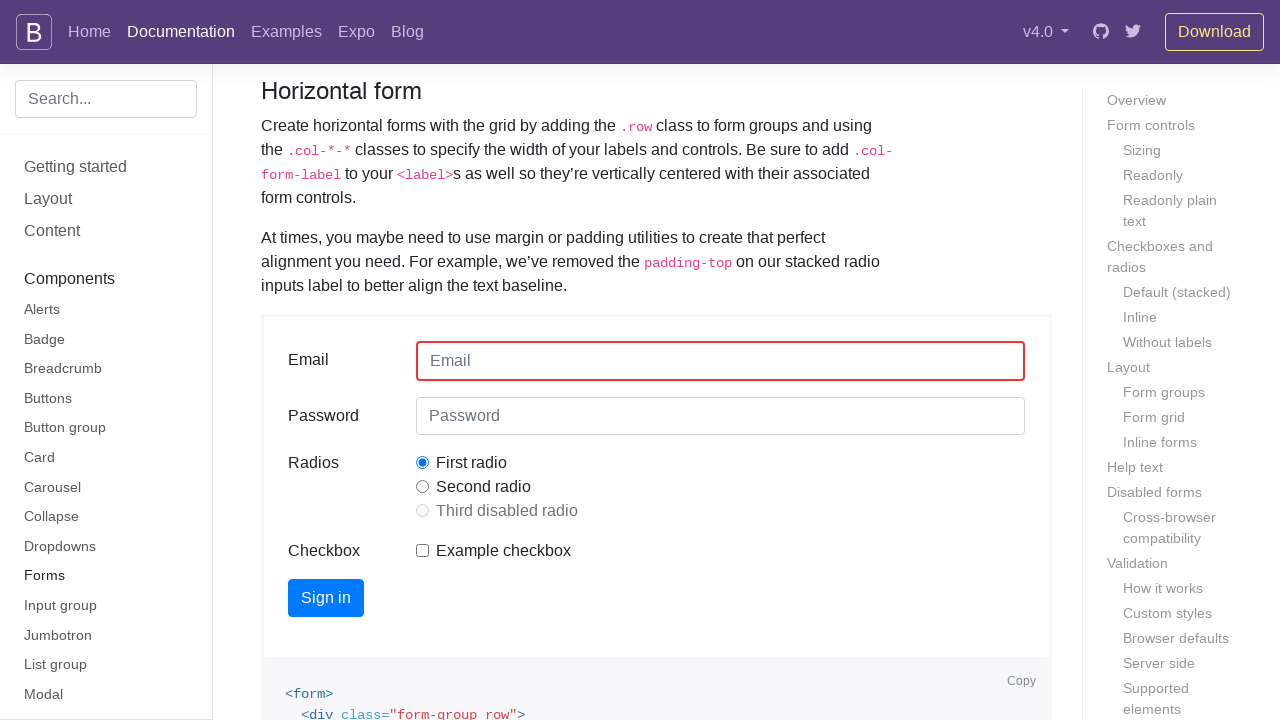

Scrolled to input element: 34_Password
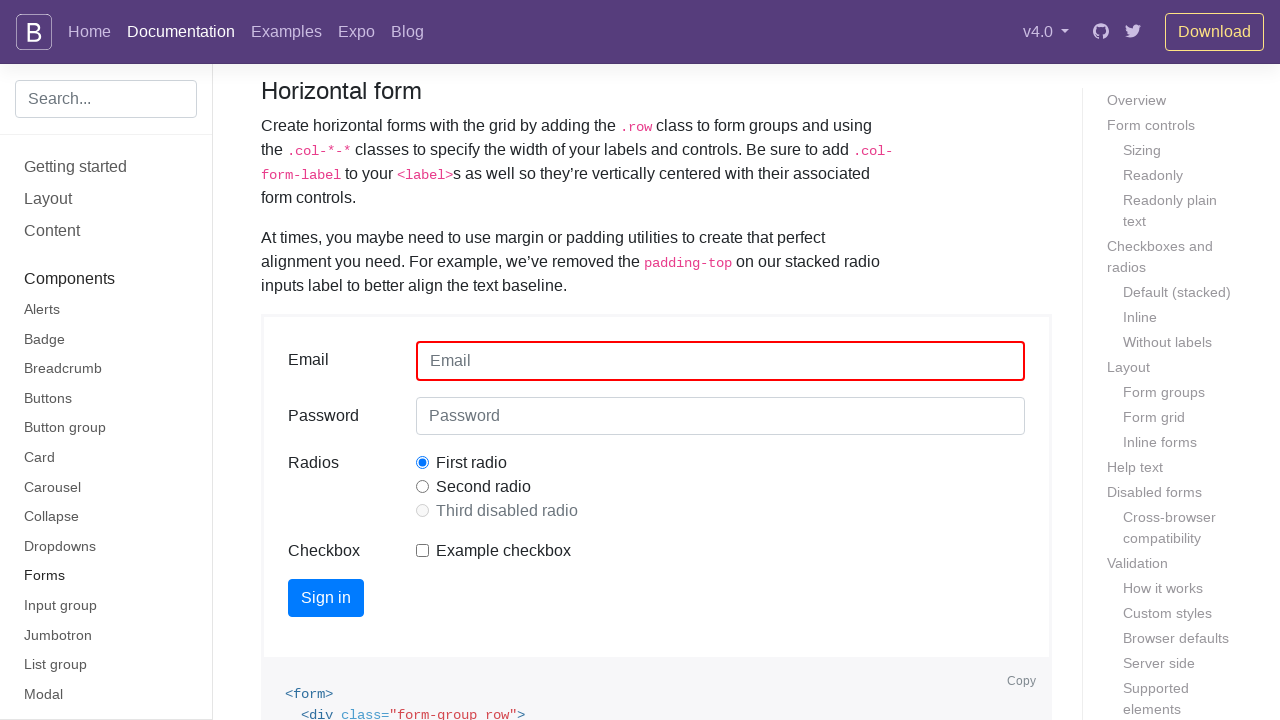

Highlighted input element with red border: 34_Password
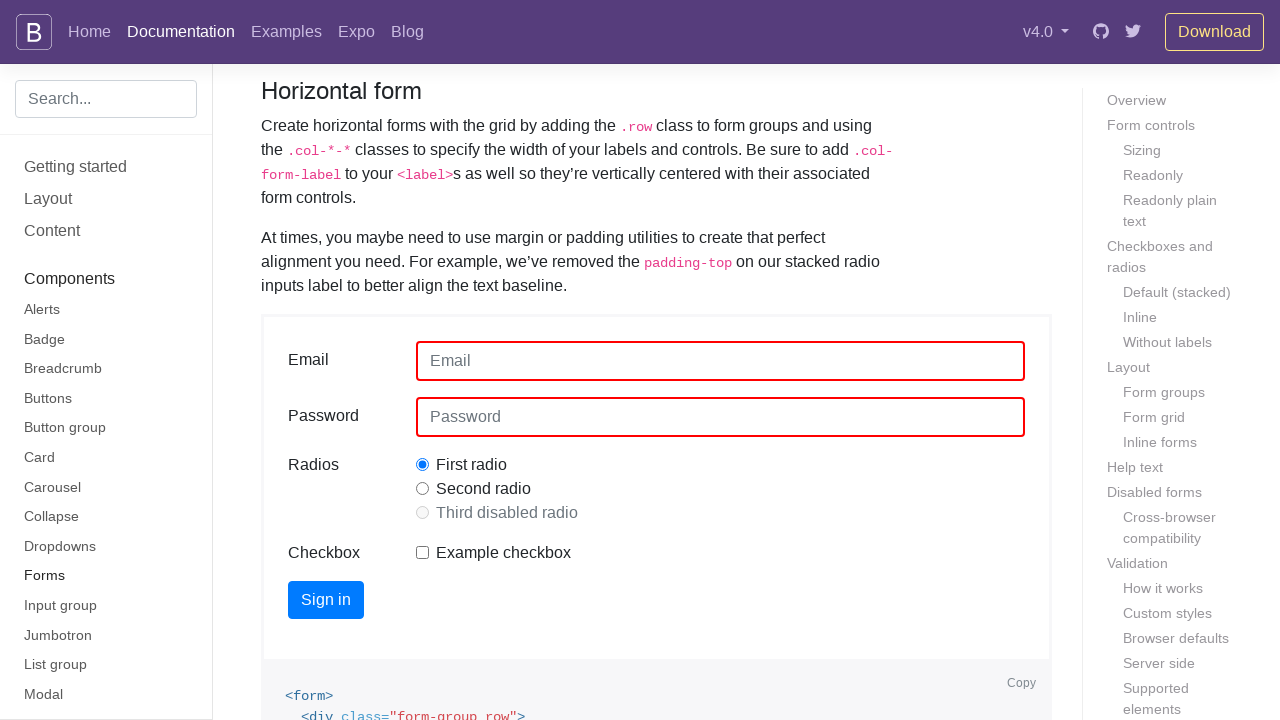

Scrolled to input element: 35_
            First radio
          
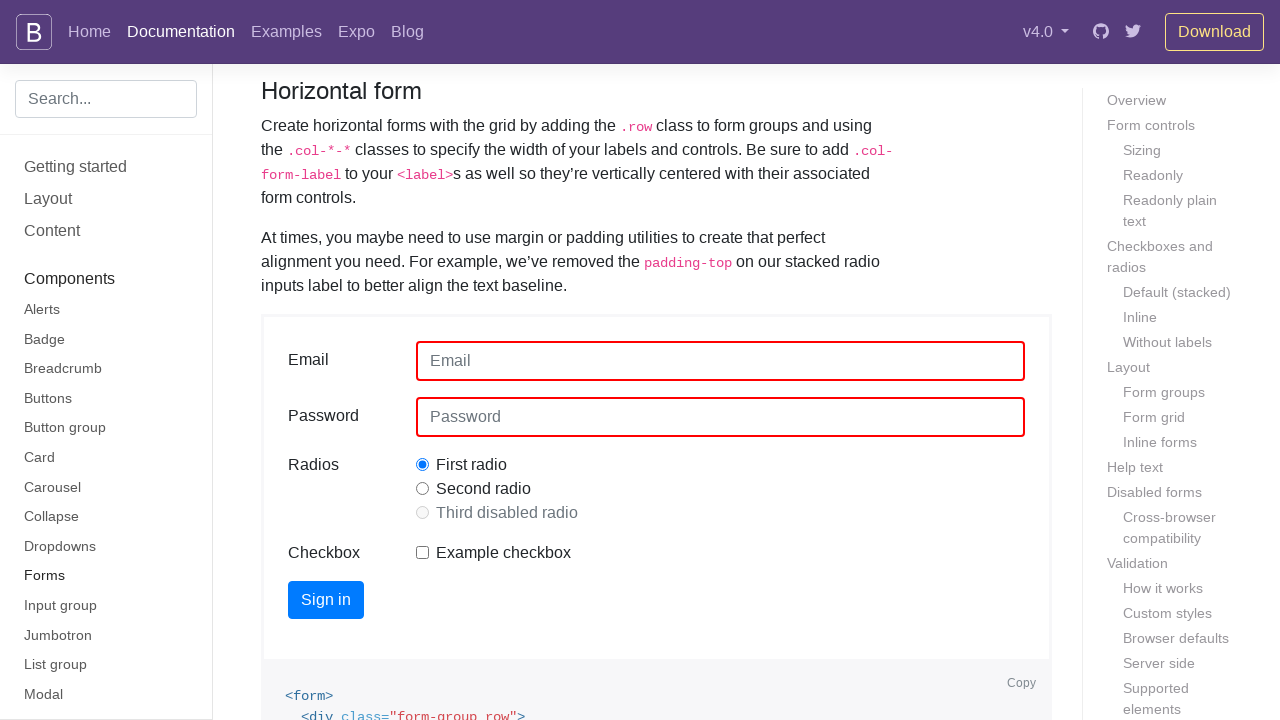

Highlighted input element with red border: 35_
            First radio
          
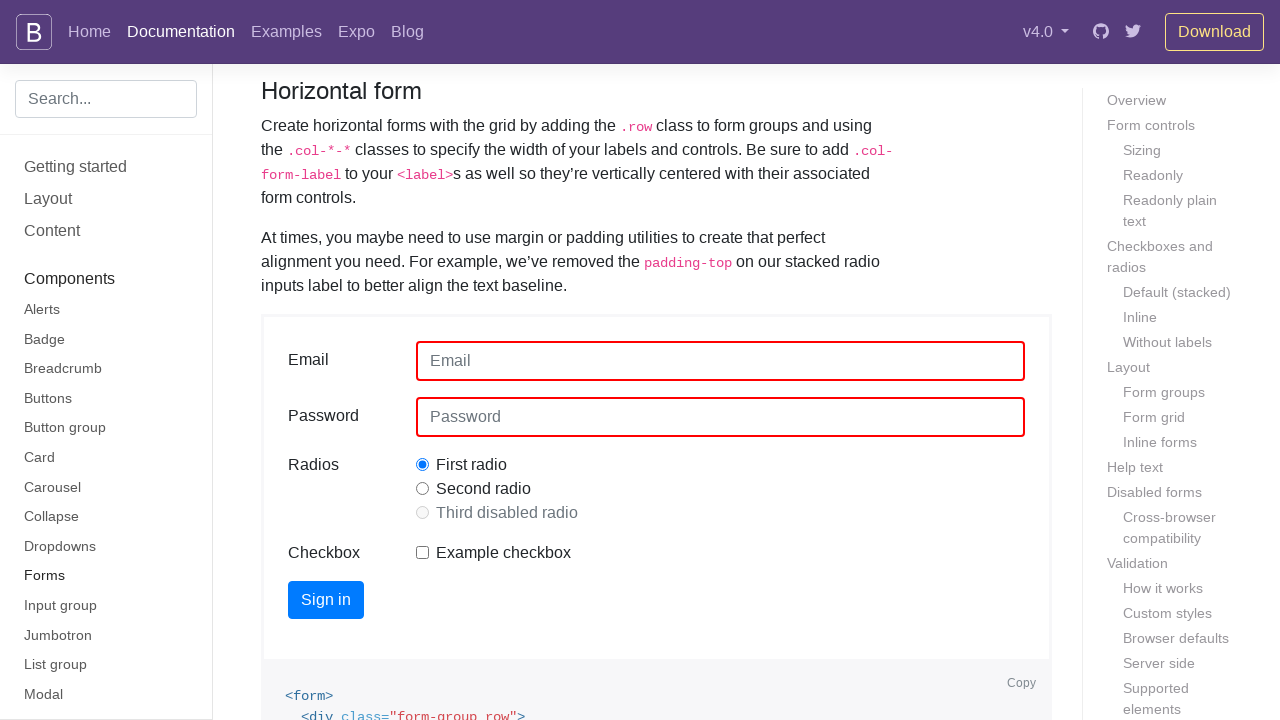

Scrolled to input element: 36_
            Second radio
          
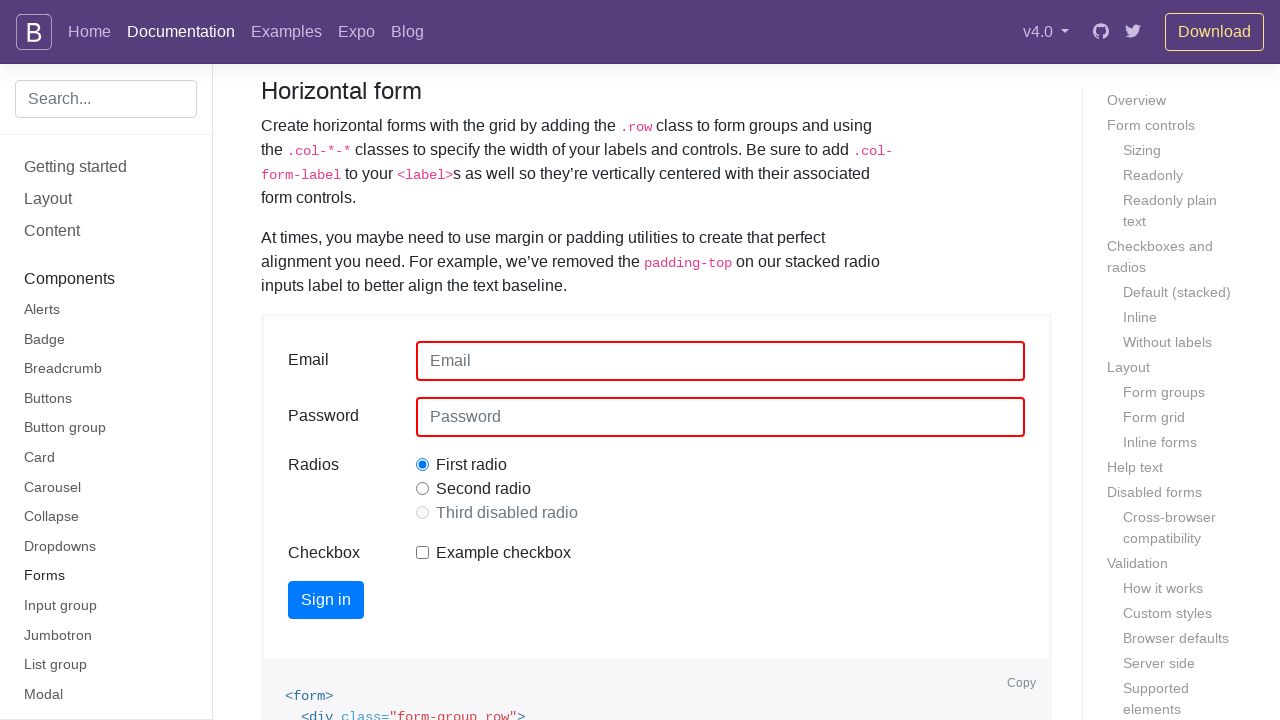

Highlighted input element with red border: 36_
            Second radio
          
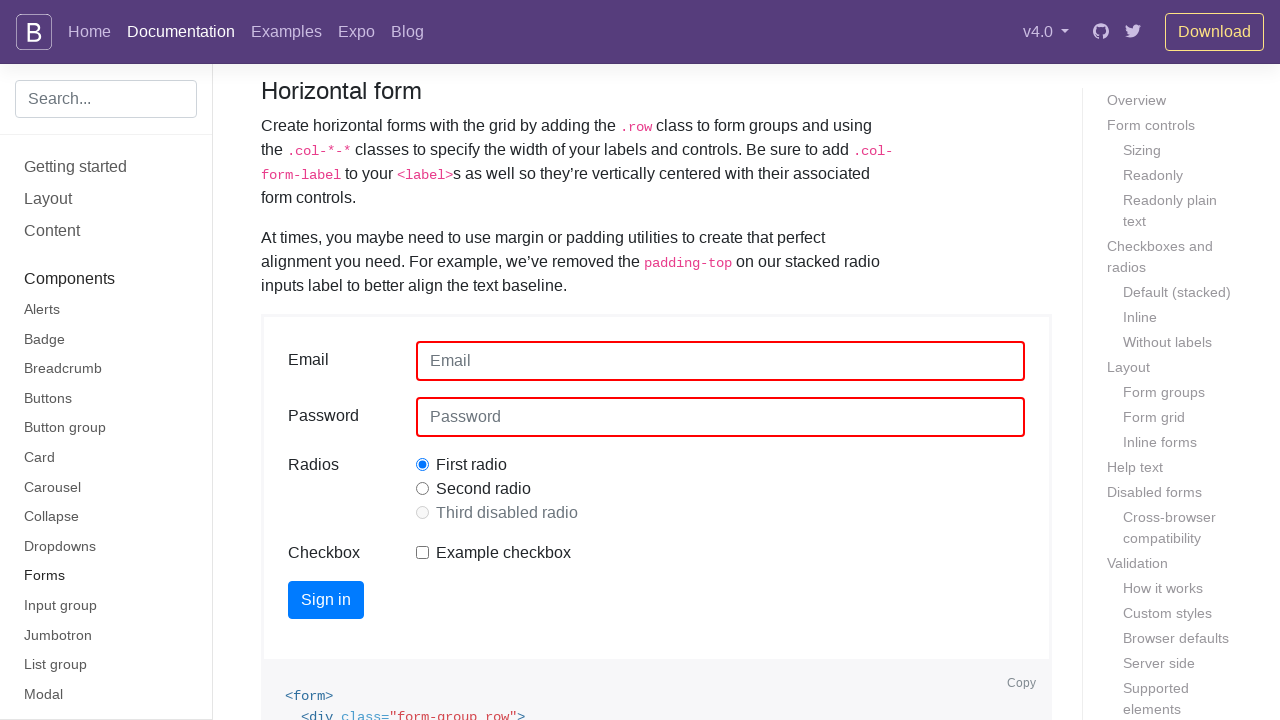

Scrolled to input element: 37_
            Third disabled radio
          
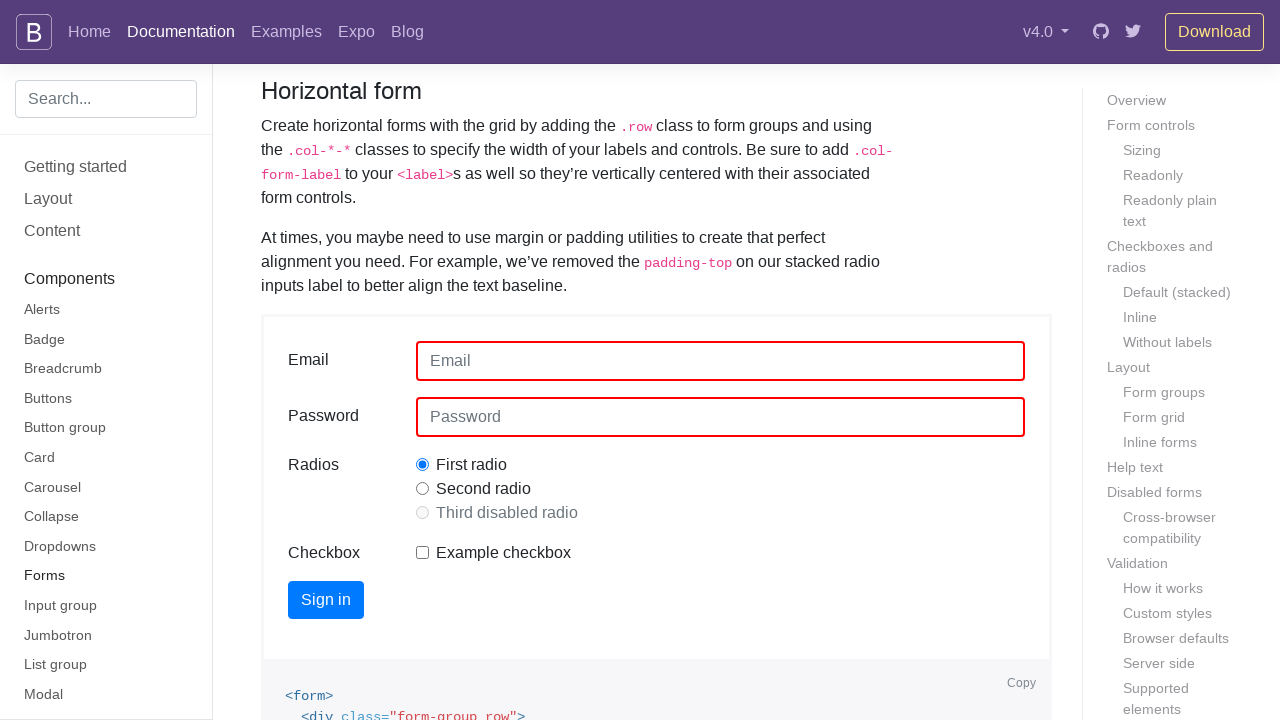

Highlighted input element with red border: 37_
            Third disabled radio
          
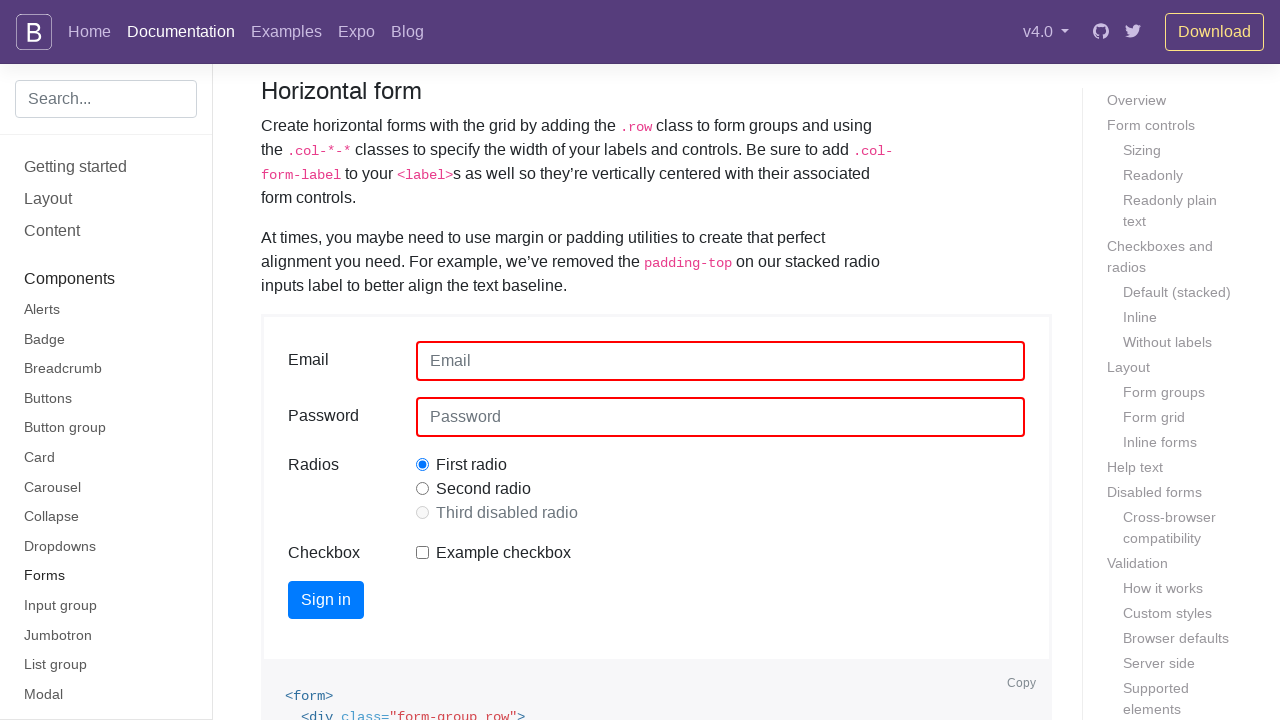

Scrolled to input element: 38_
          Example checkbox
        
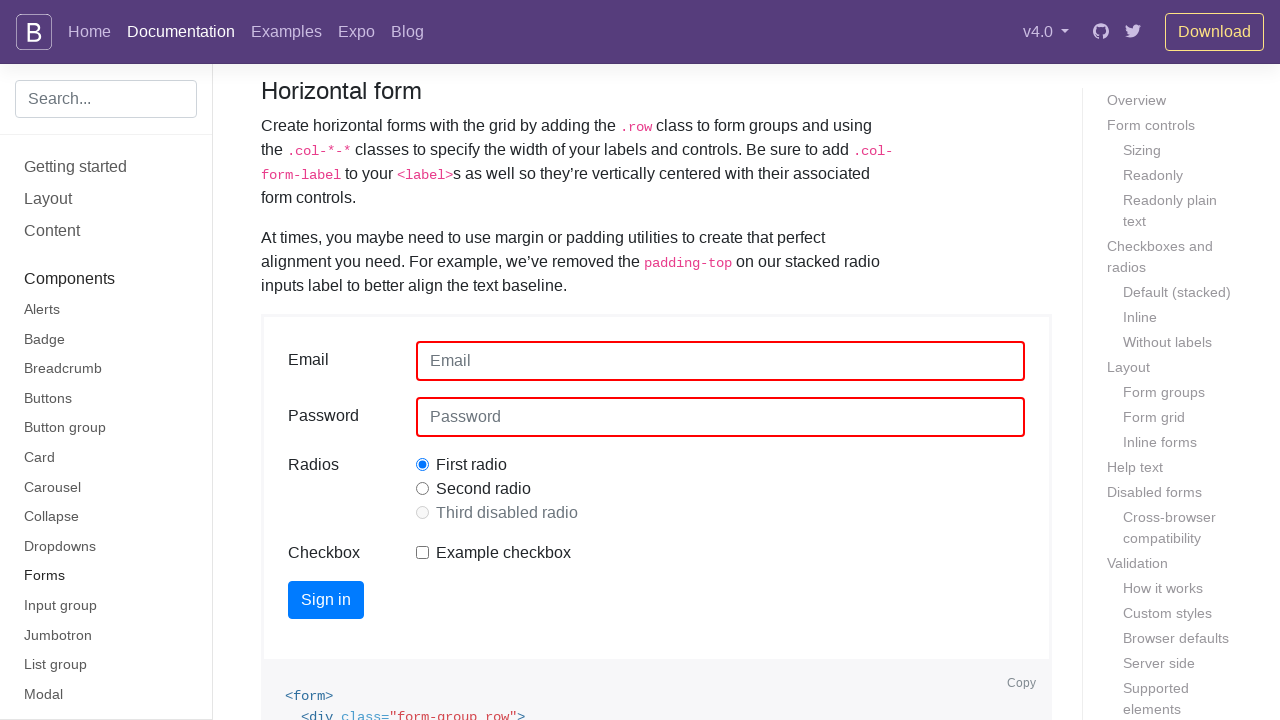

Highlighted input element with red border: 38_
          Example checkbox
        
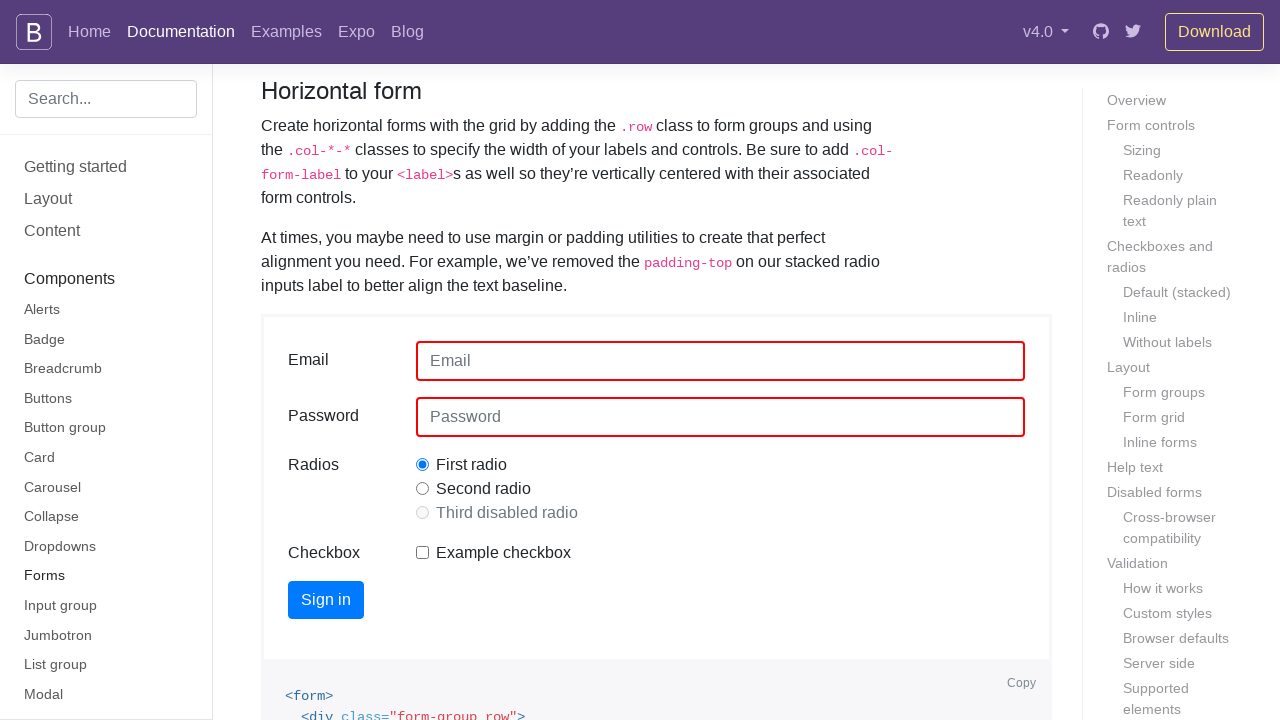

Scrolled to input element: 39_Email
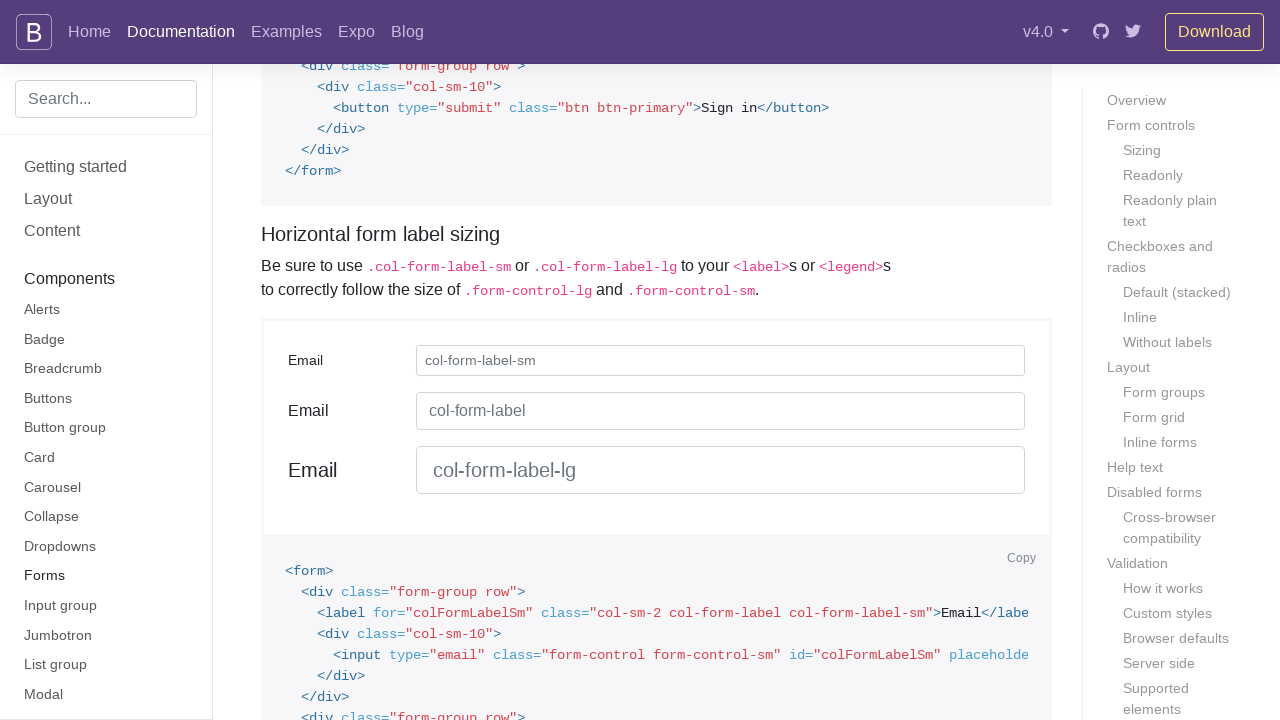

Highlighted input element with red border: 39_Email
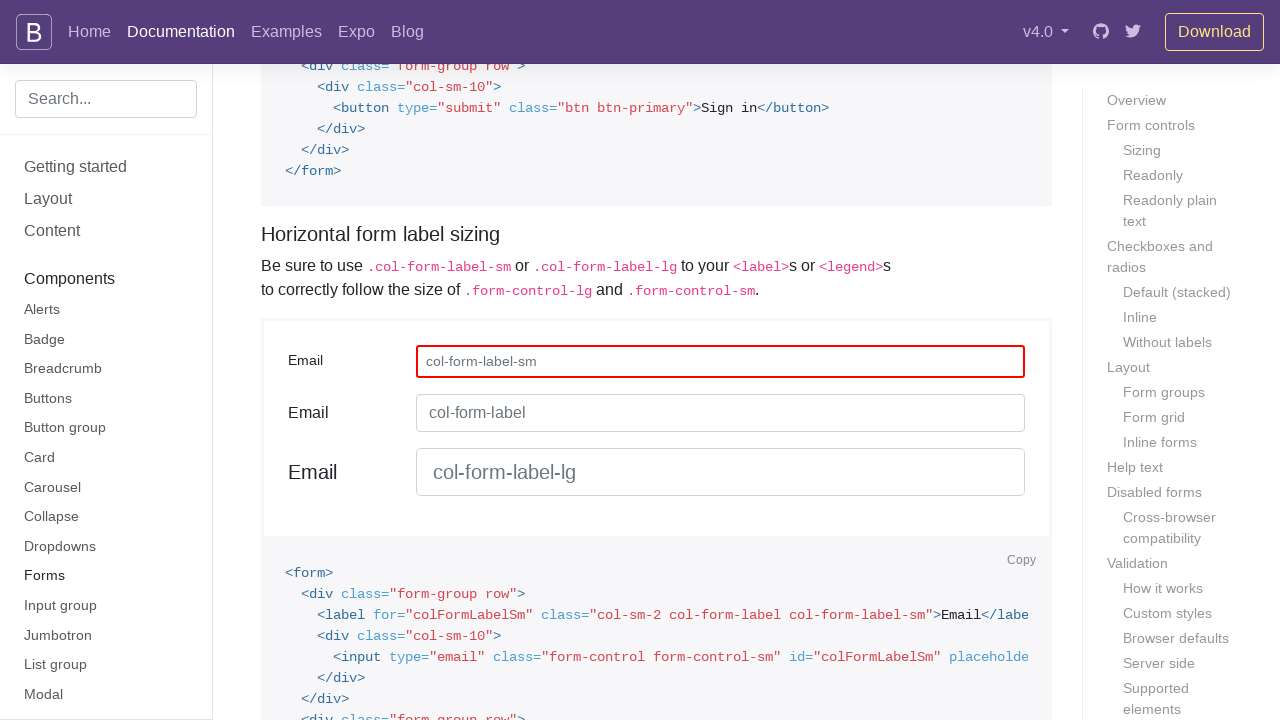

Scrolled to input element: 40_Email
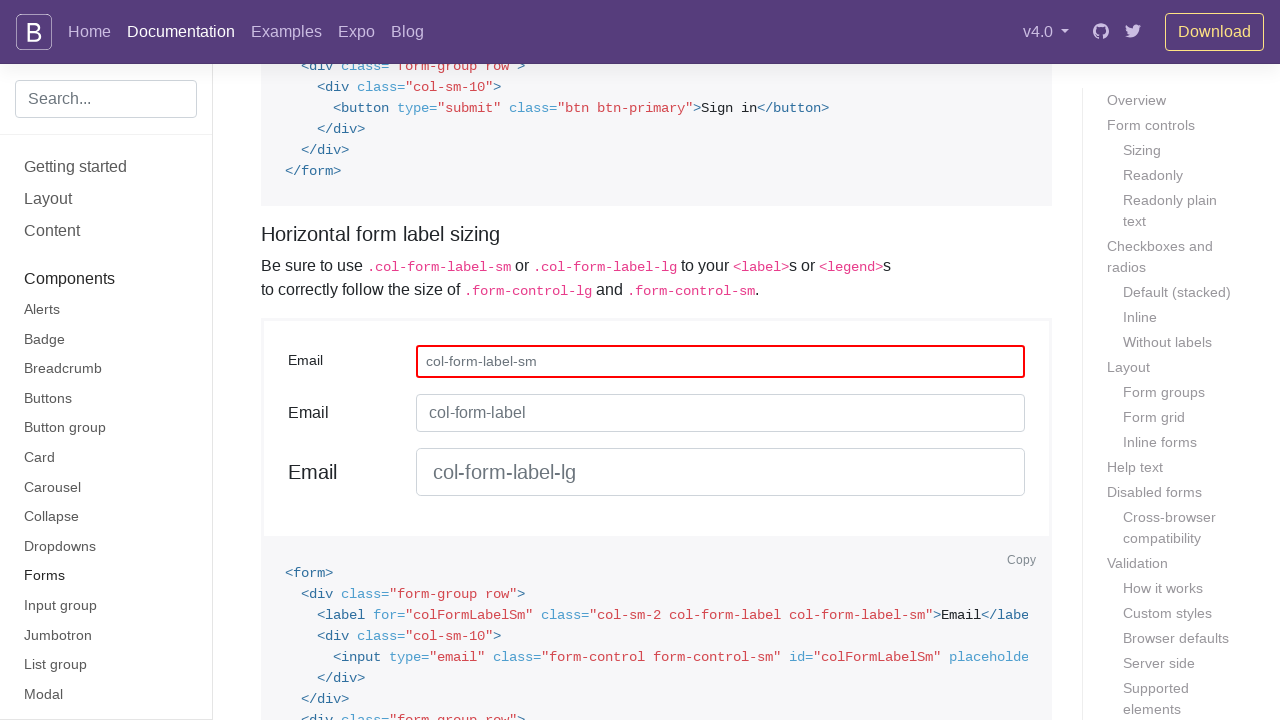

Highlighted input element with red border: 40_Email
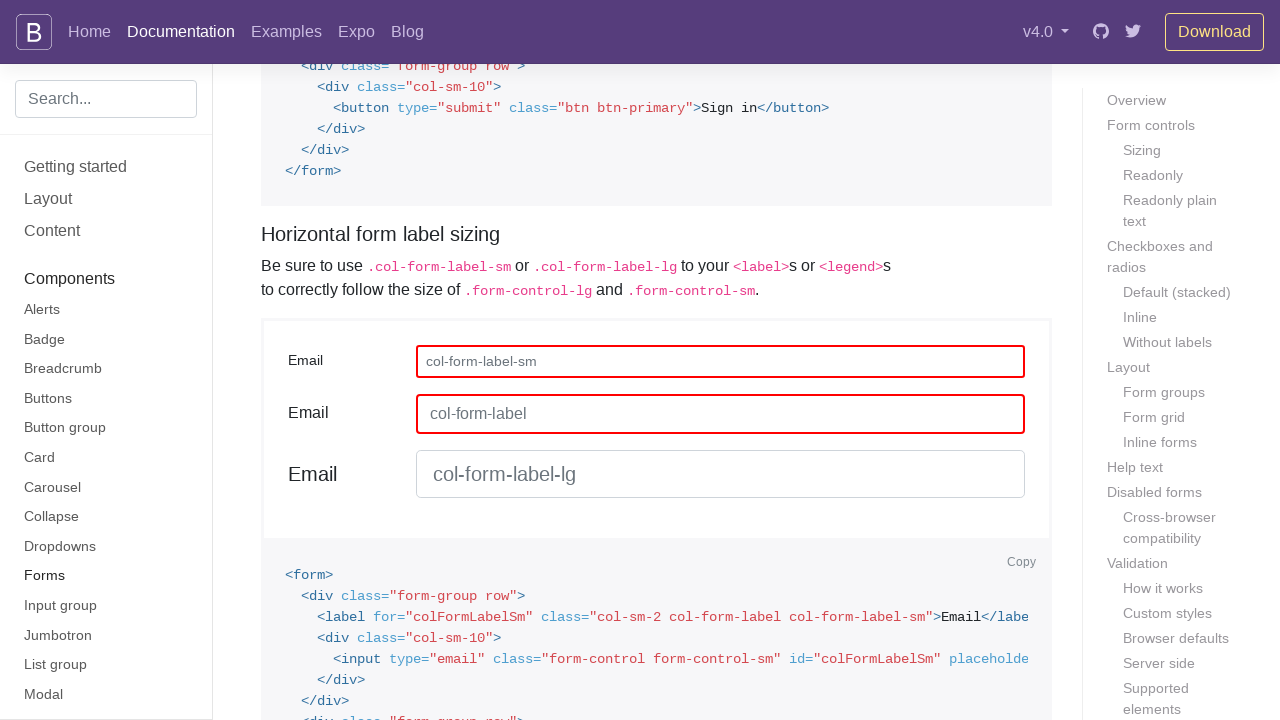

Scrolled to input element: 41_Email
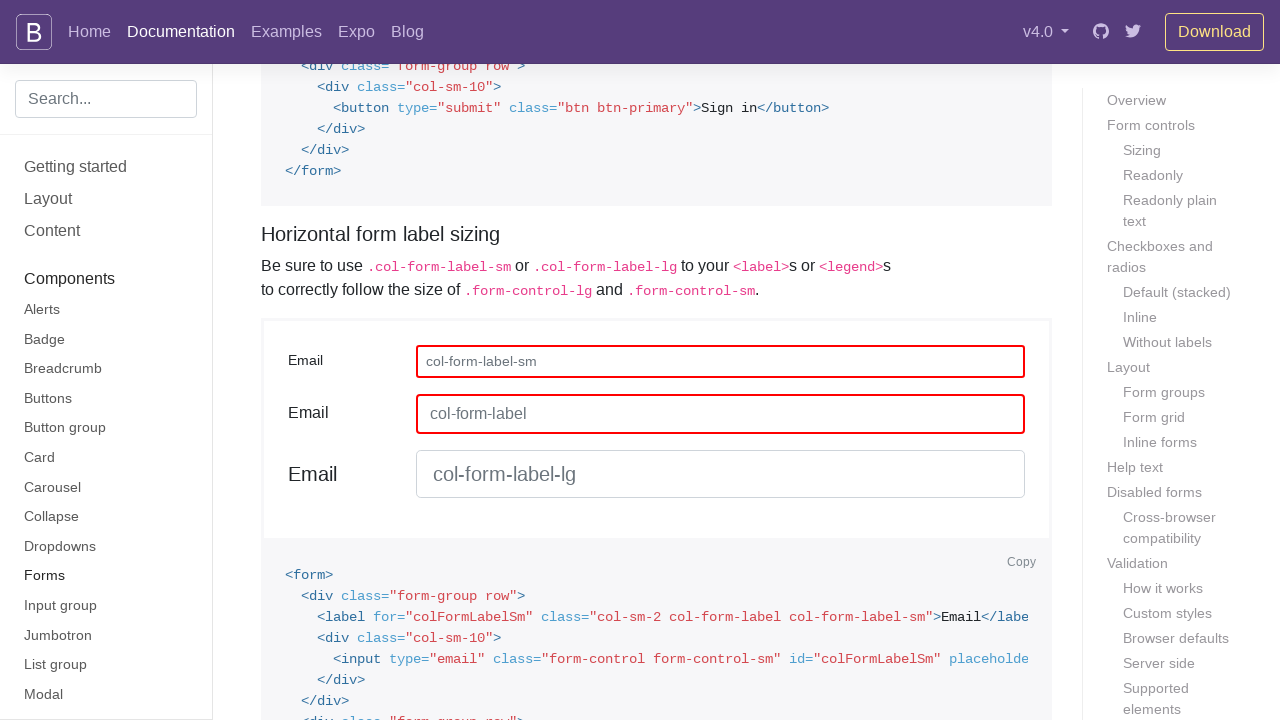

Highlighted input element with red border: 41_Email
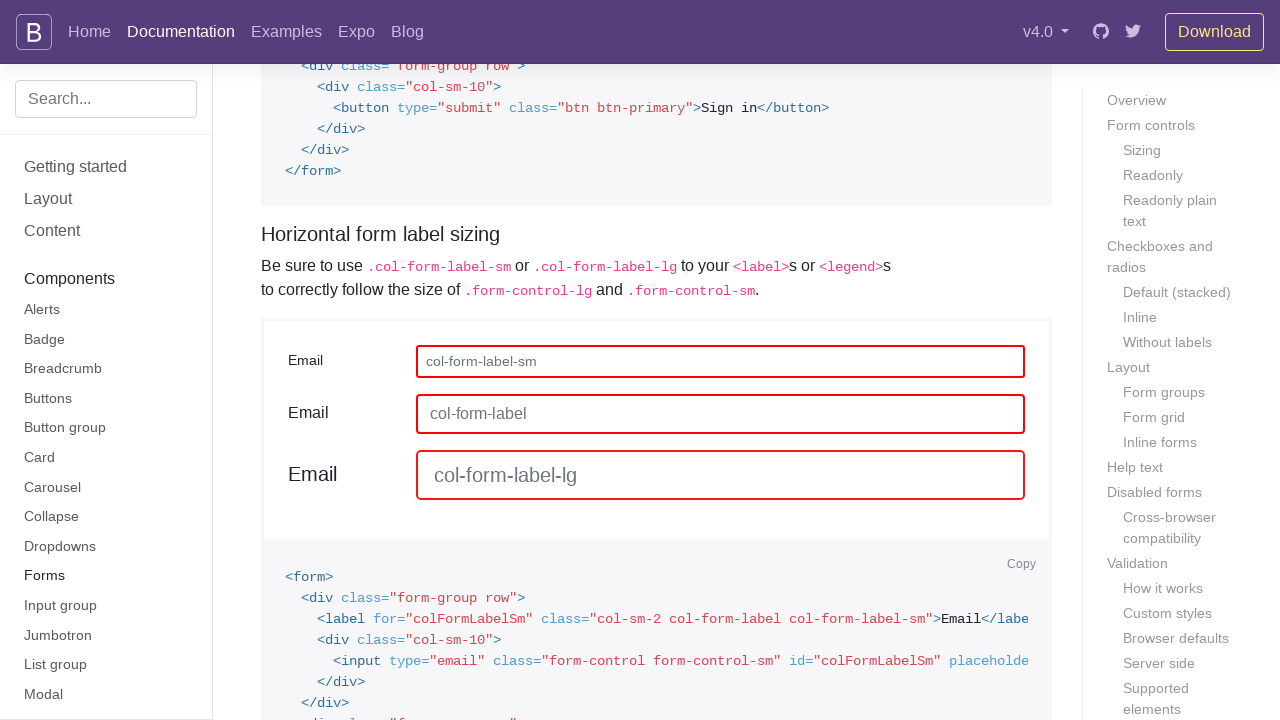

Scrolled to input element: 42_Name
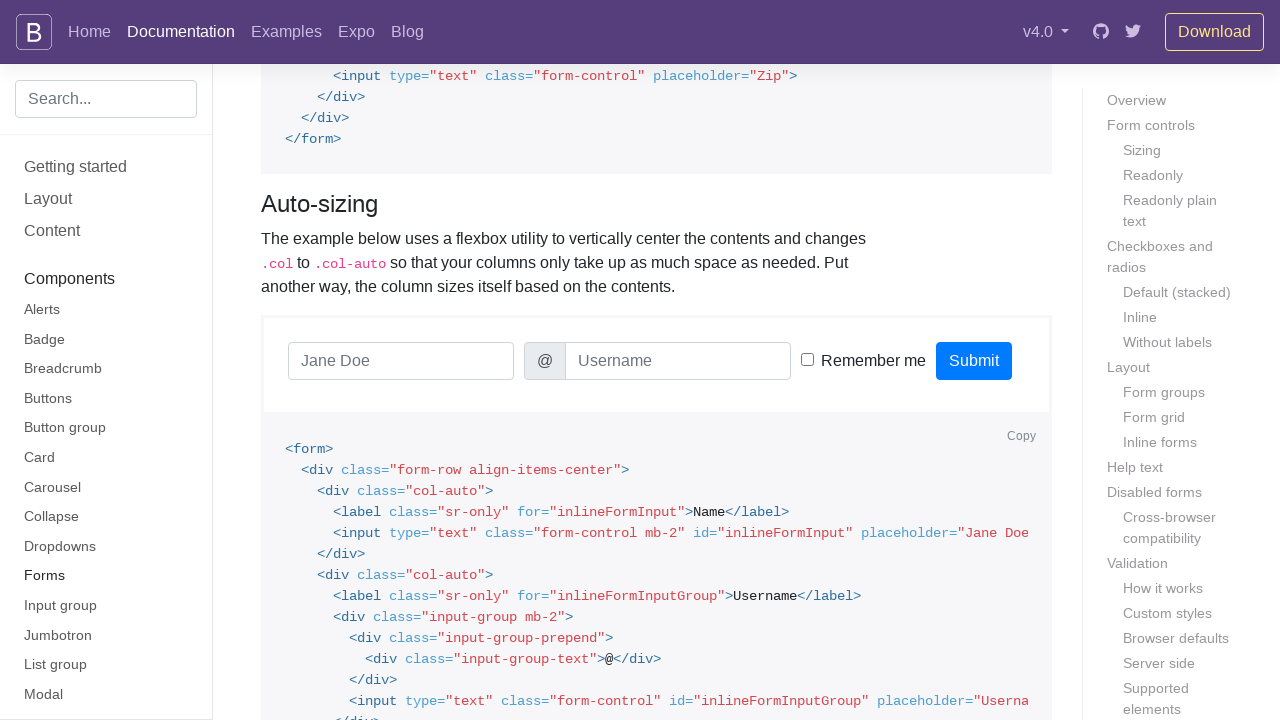

Highlighted input element with red border: 42_Name
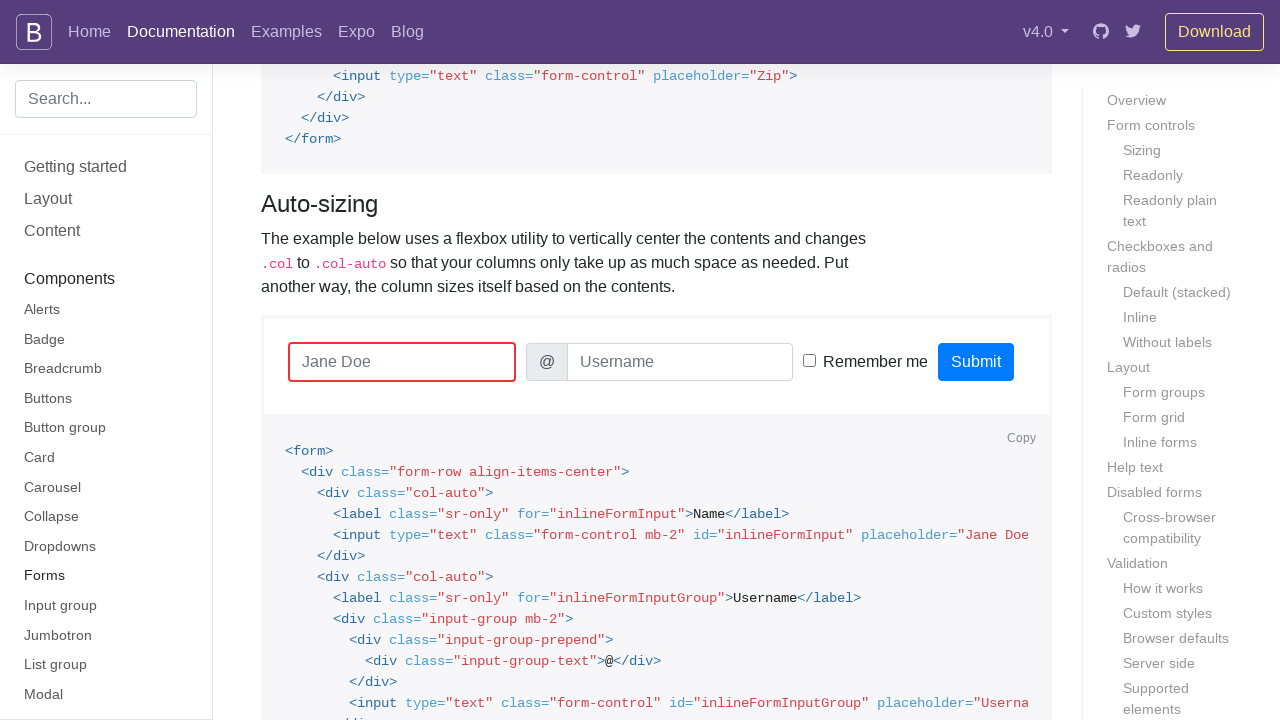

Scrolled to input element: 43_Username
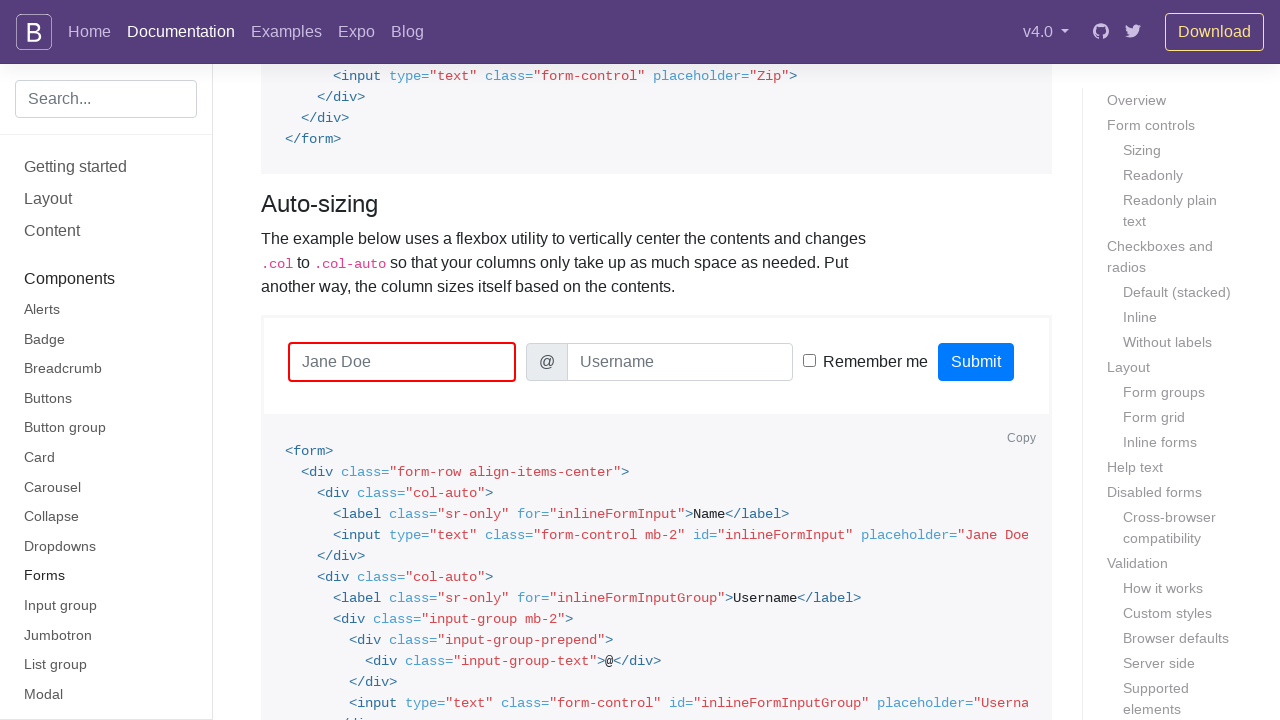

Highlighted input element with red border: 43_Username
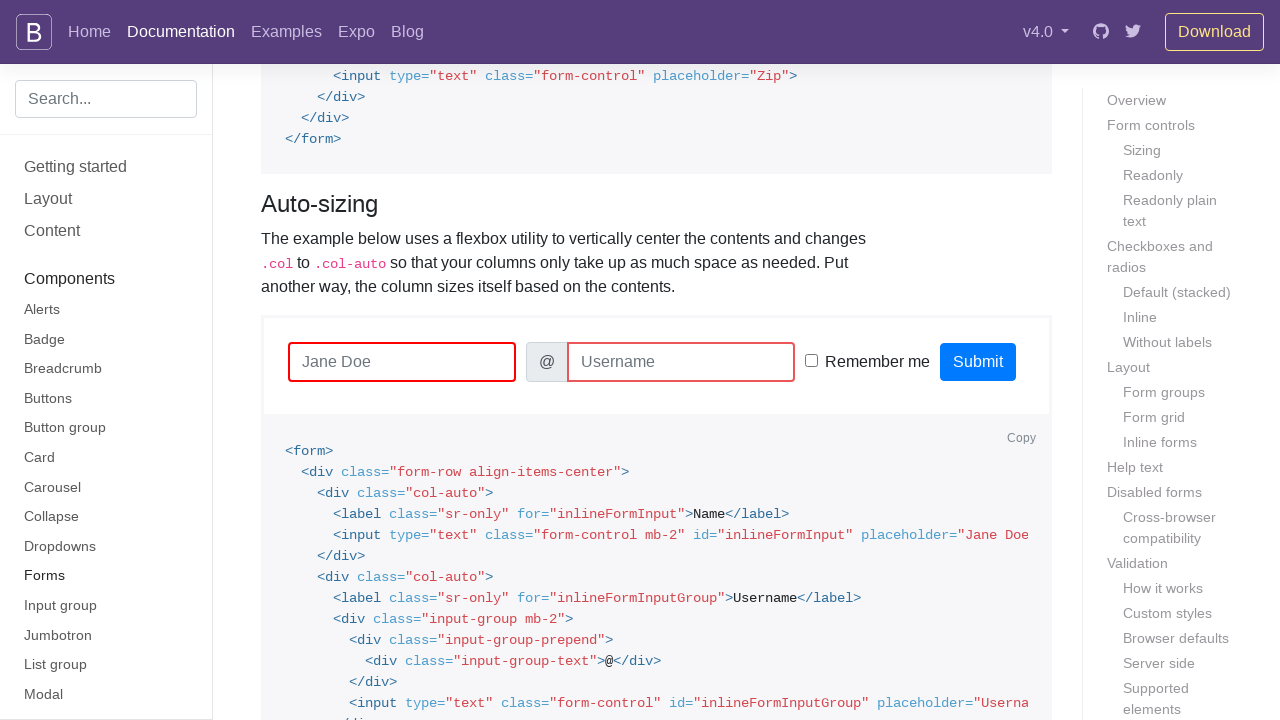

Scrolled to input element: 44_
          Remember me
        
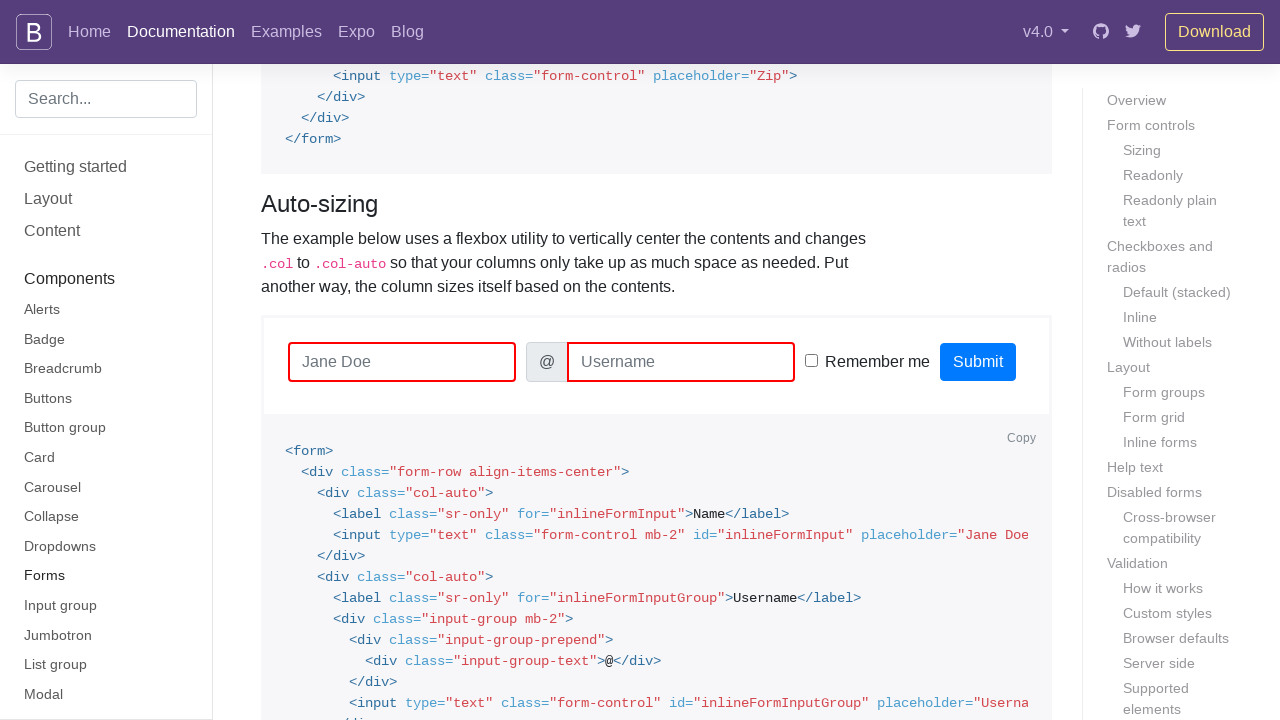

Highlighted input element with red border: 44_
          Remember me
        
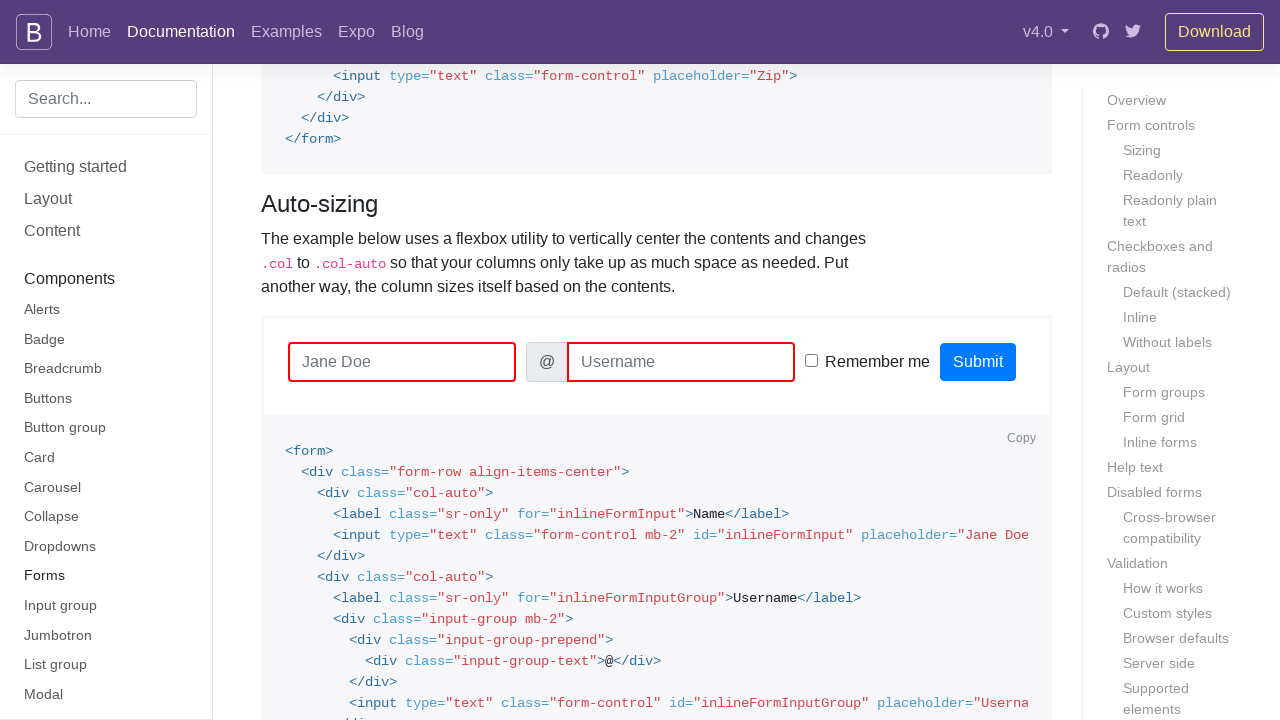

Scrolled to input element: 45_Name
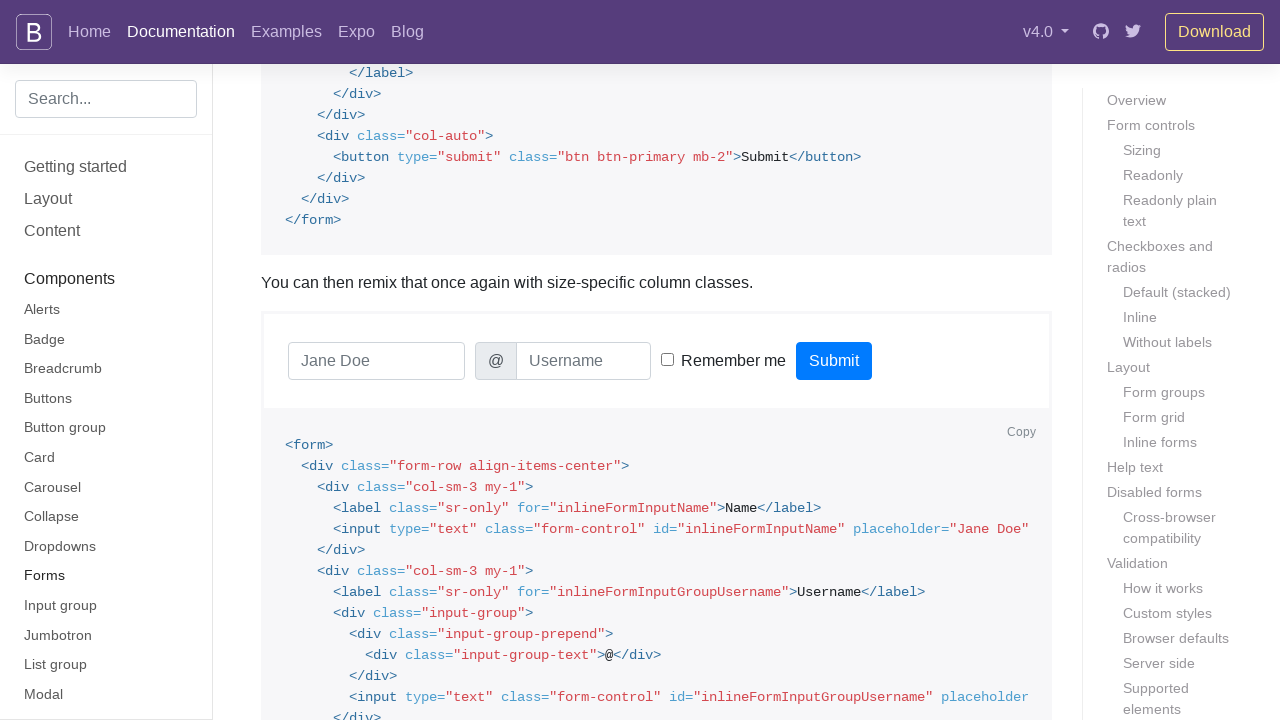

Highlighted input element with red border: 45_Name
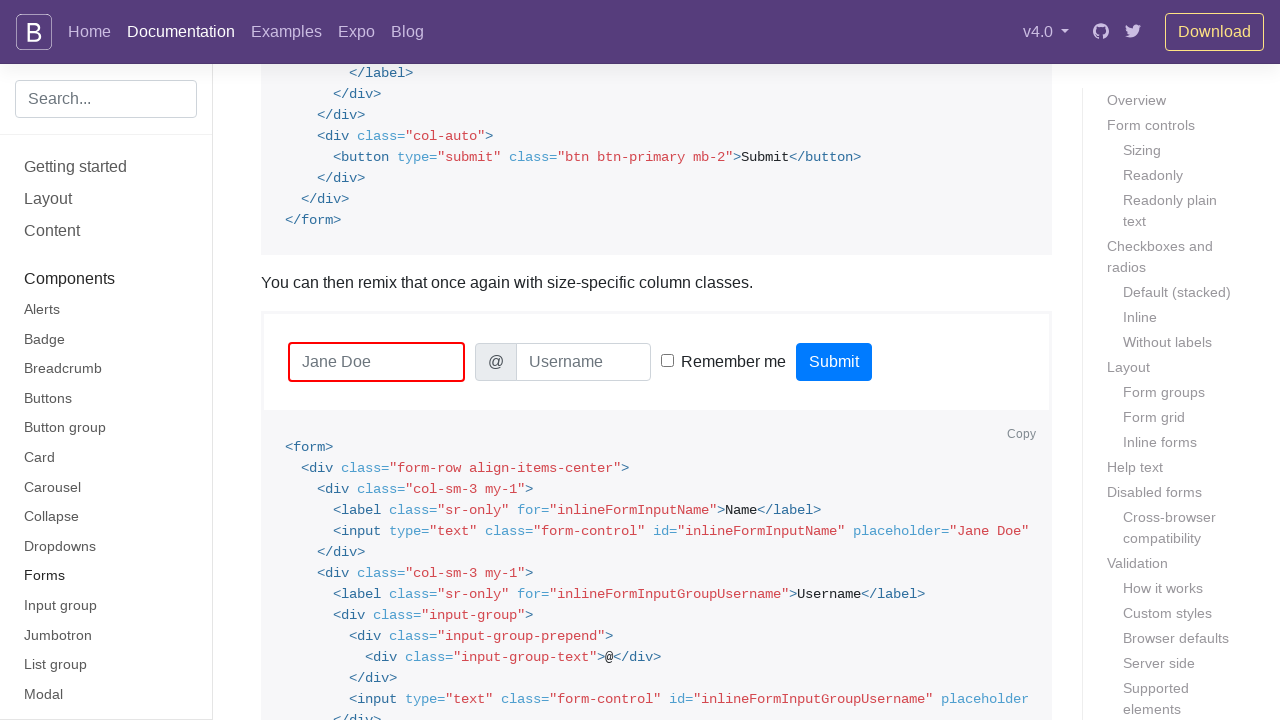

Scrolled to input element: 46_Username
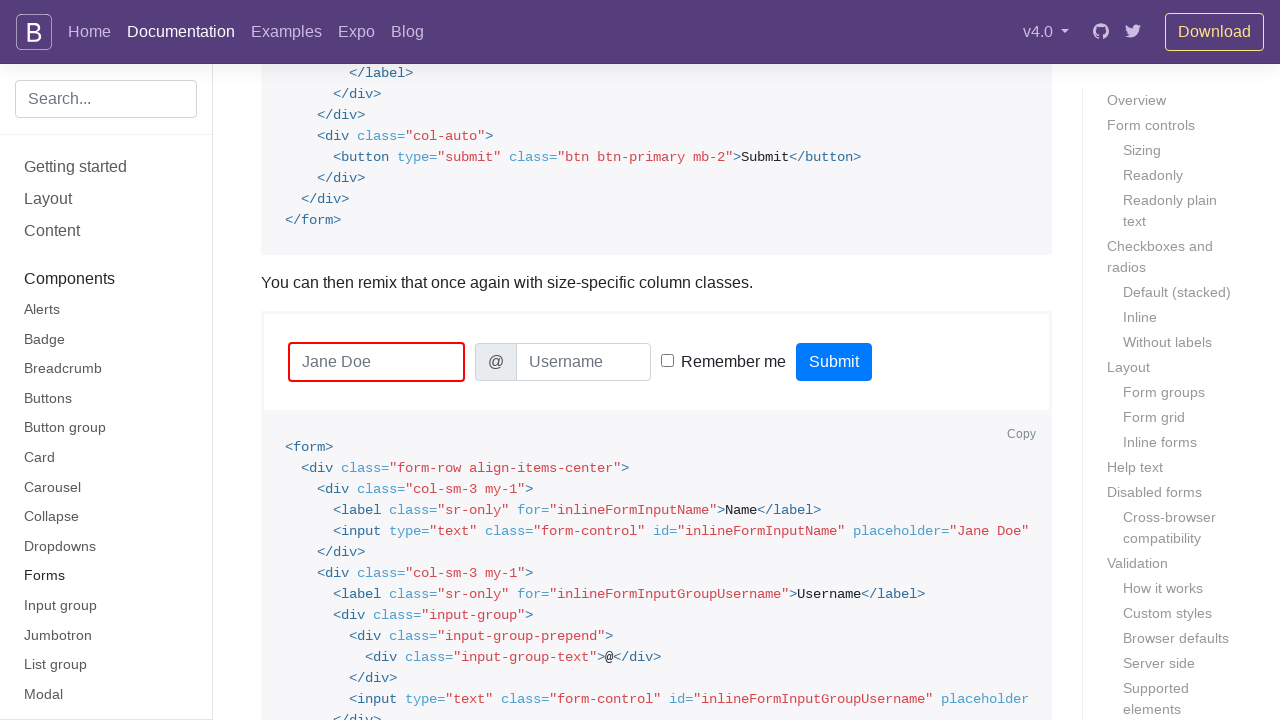

Highlighted input element with red border: 46_Username
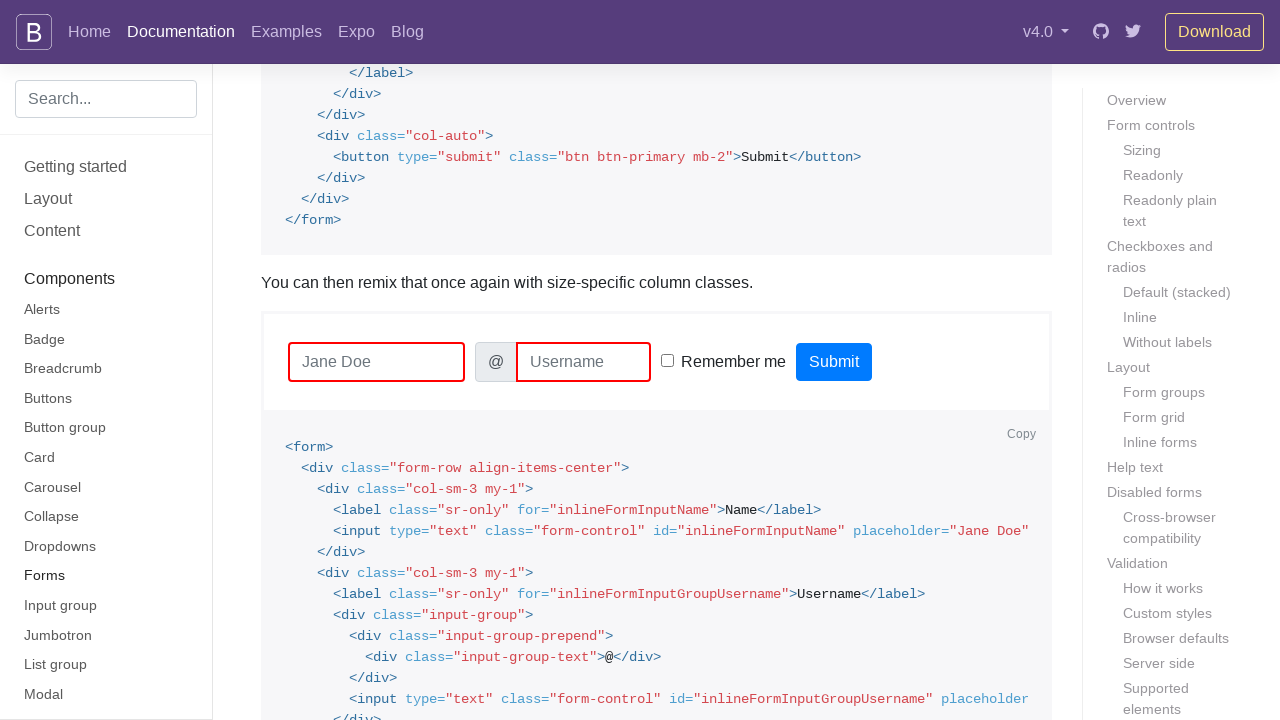

Scrolled to input element: 47_
          Remember me
        
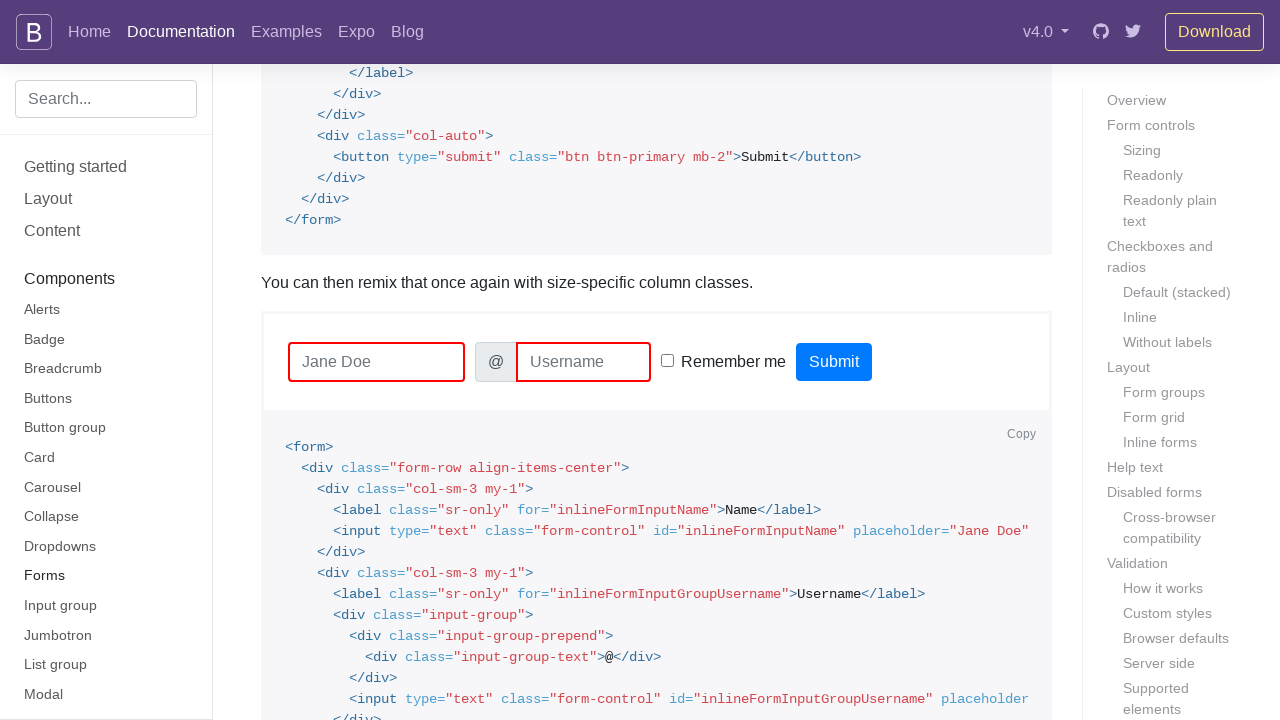

Highlighted input element with red border: 47_
          Remember me
        
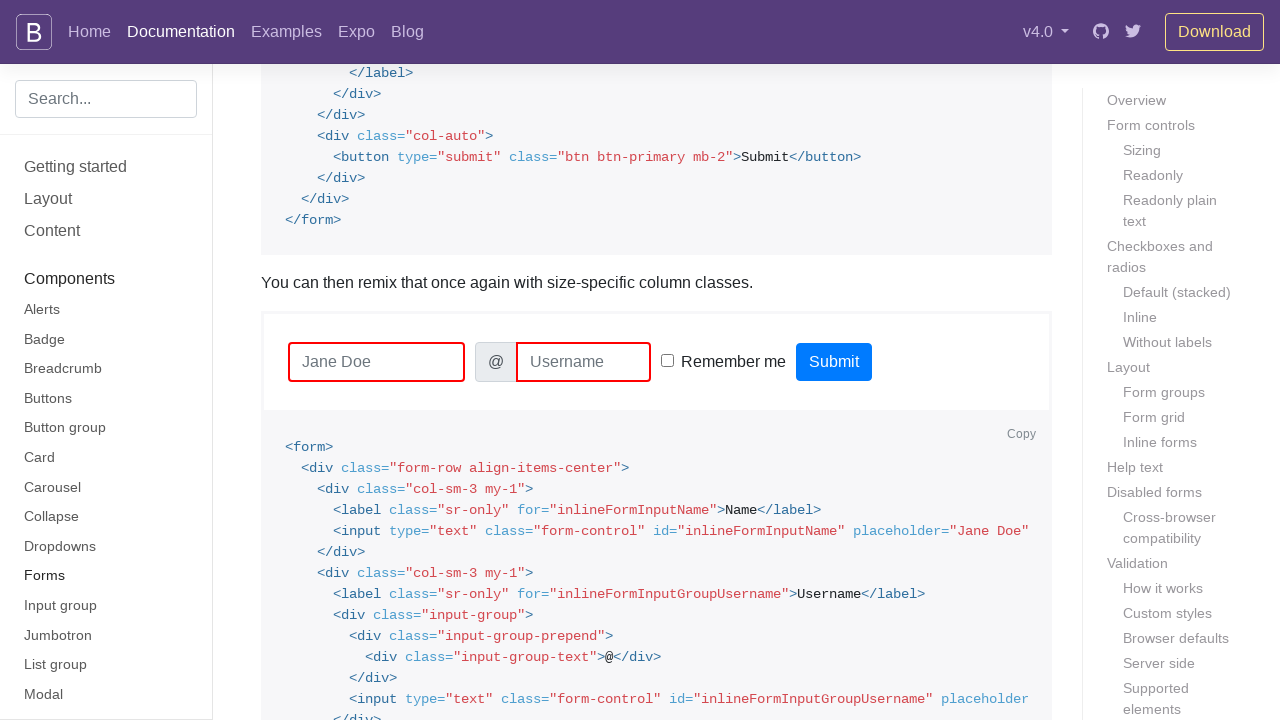

Scrolled to input element: 48_Preference
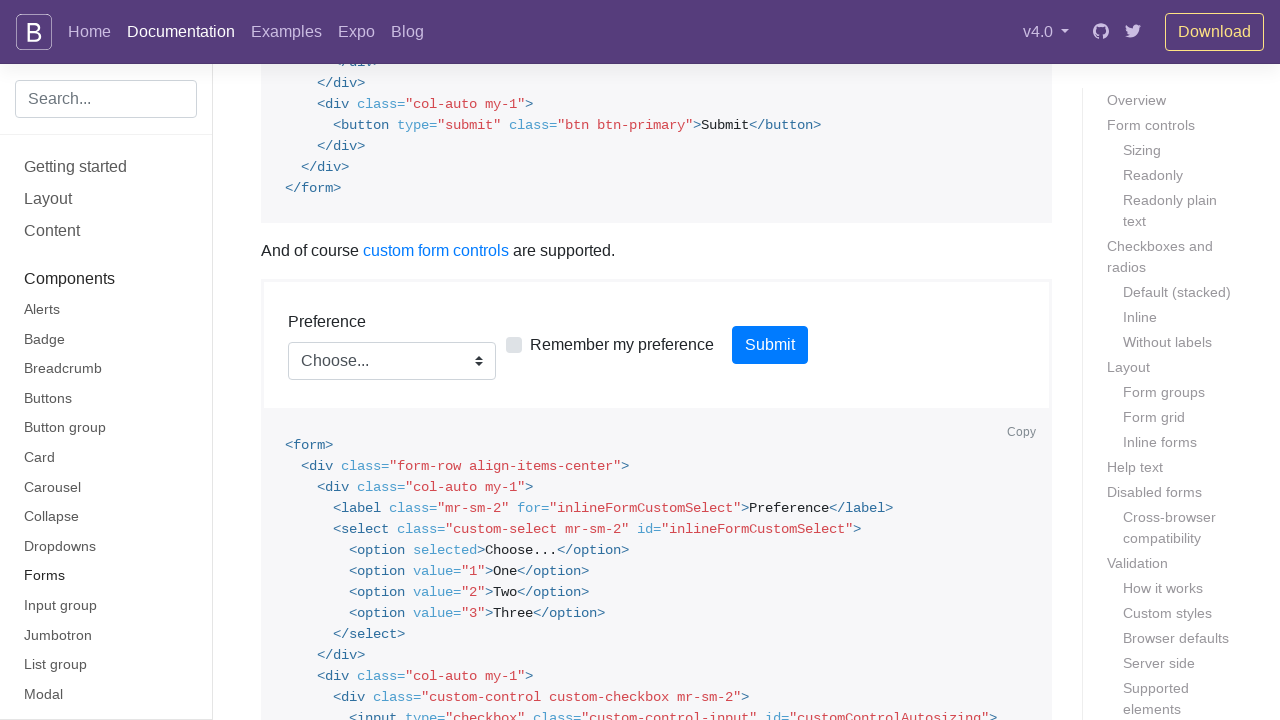

Highlighted input element with red border: 48_Preference
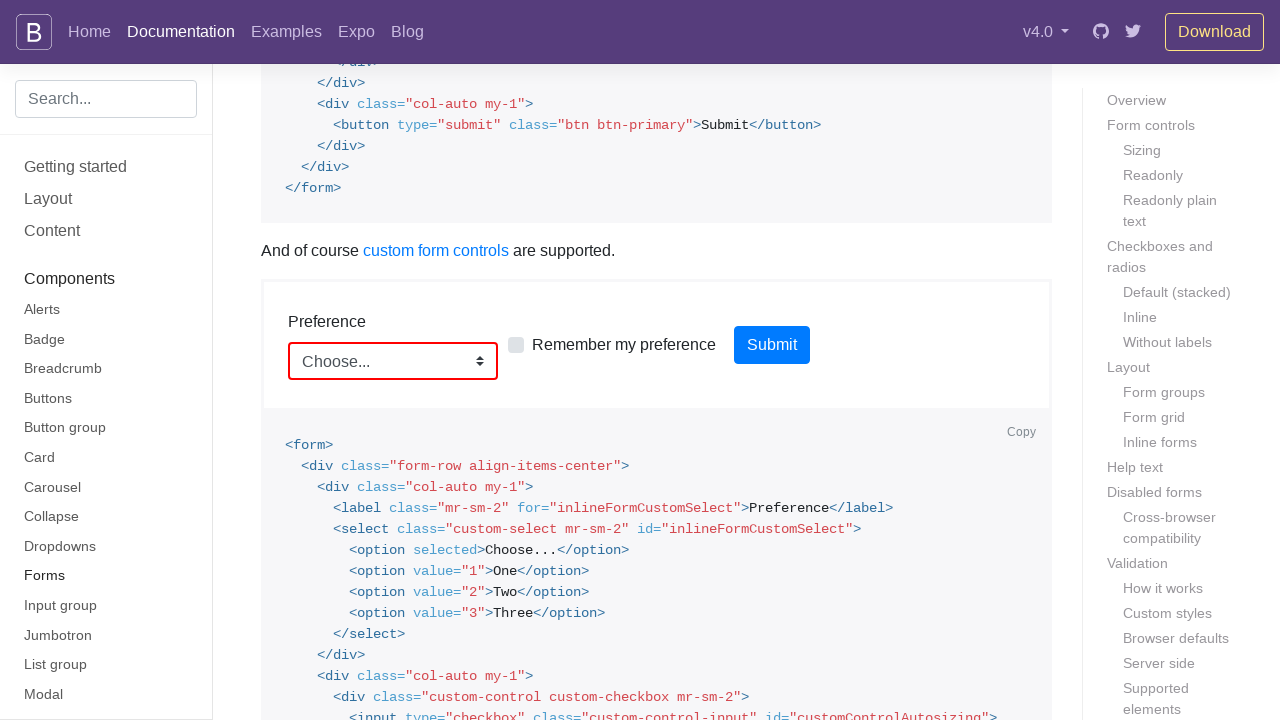

Scrolled to input element: 49_Remember my preference
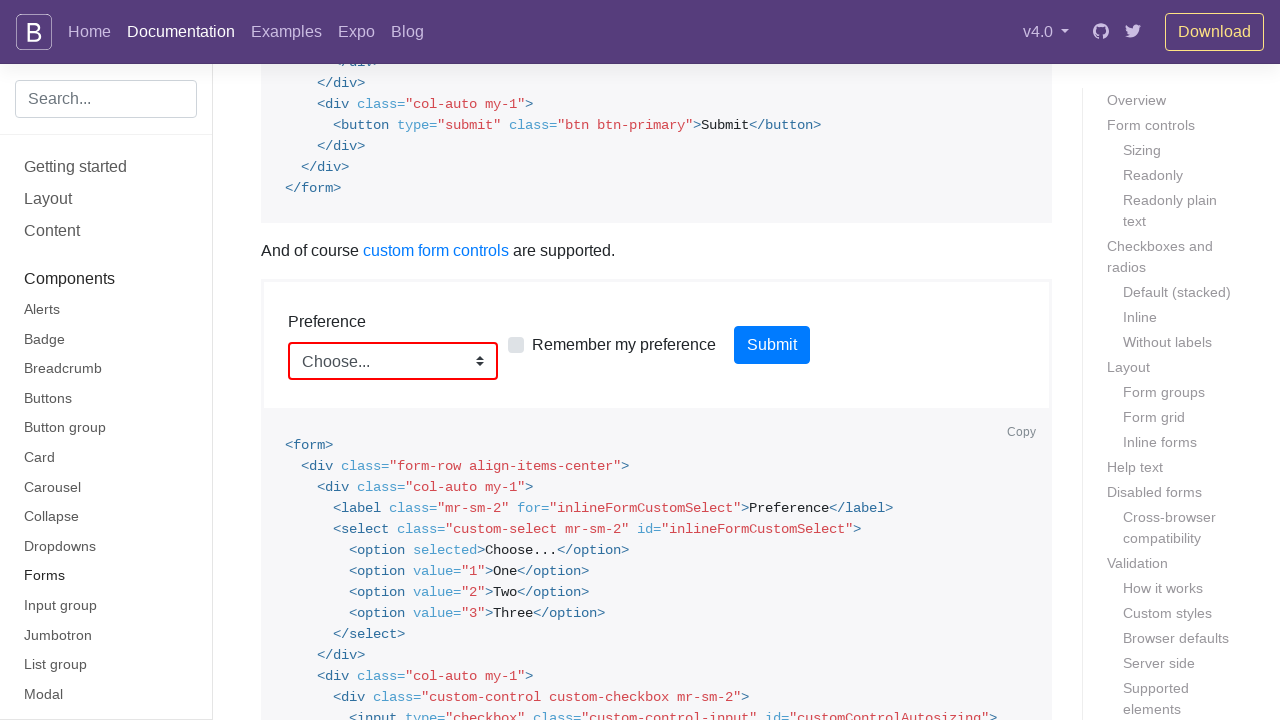

Highlighted input element with red border: 49_Remember my preference
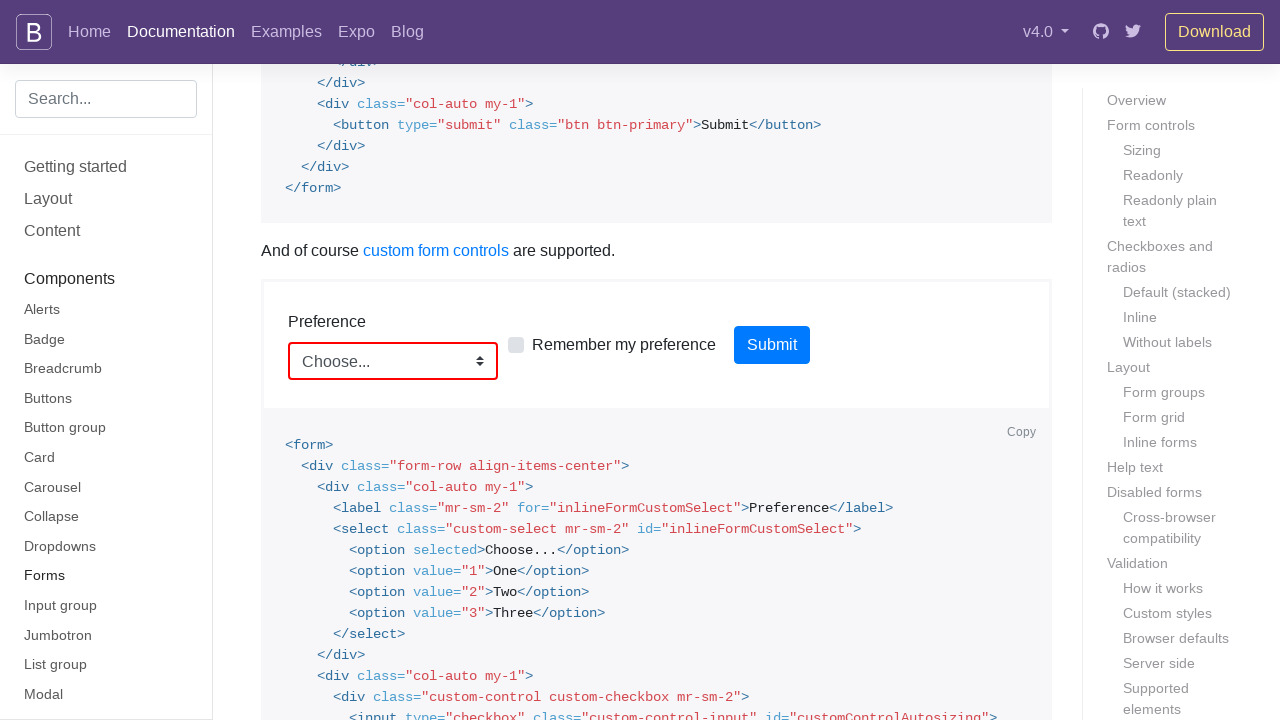

Scrolled to input element: 50_Name
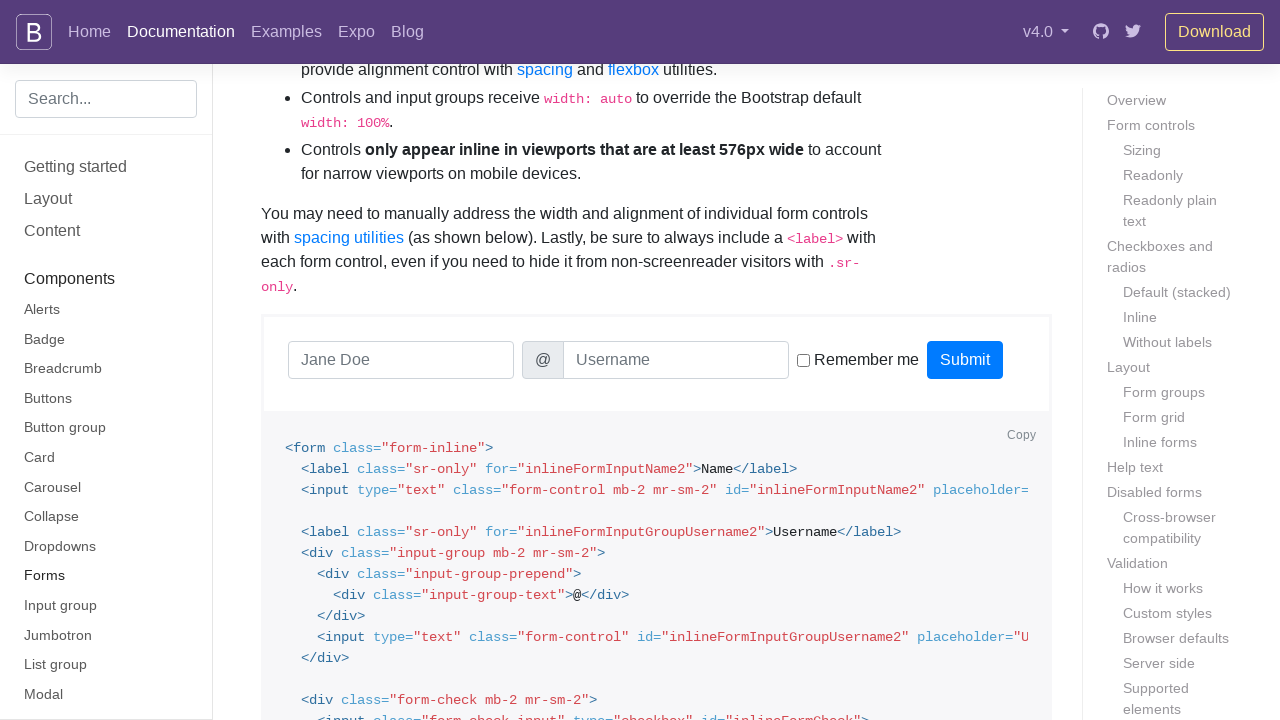

Highlighted input element with red border: 50_Name
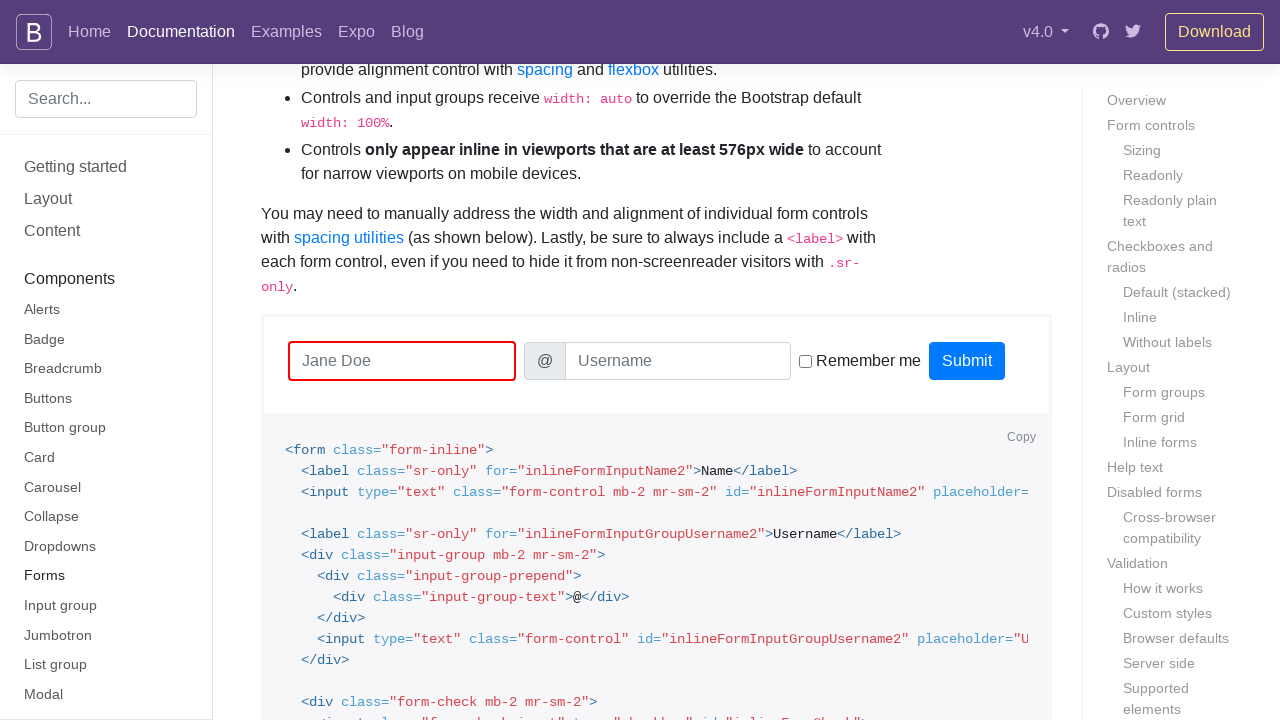

Scrolled to input element: 51_Username
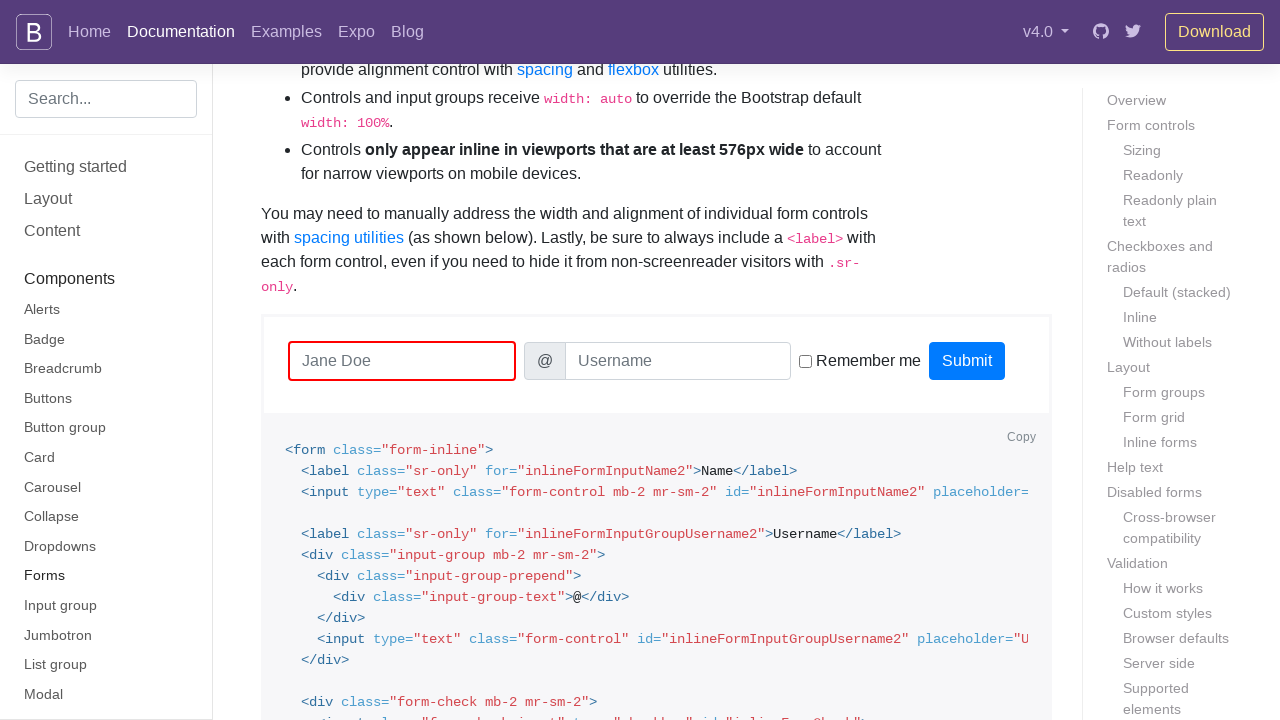

Highlighted input element with red border: 51_Username
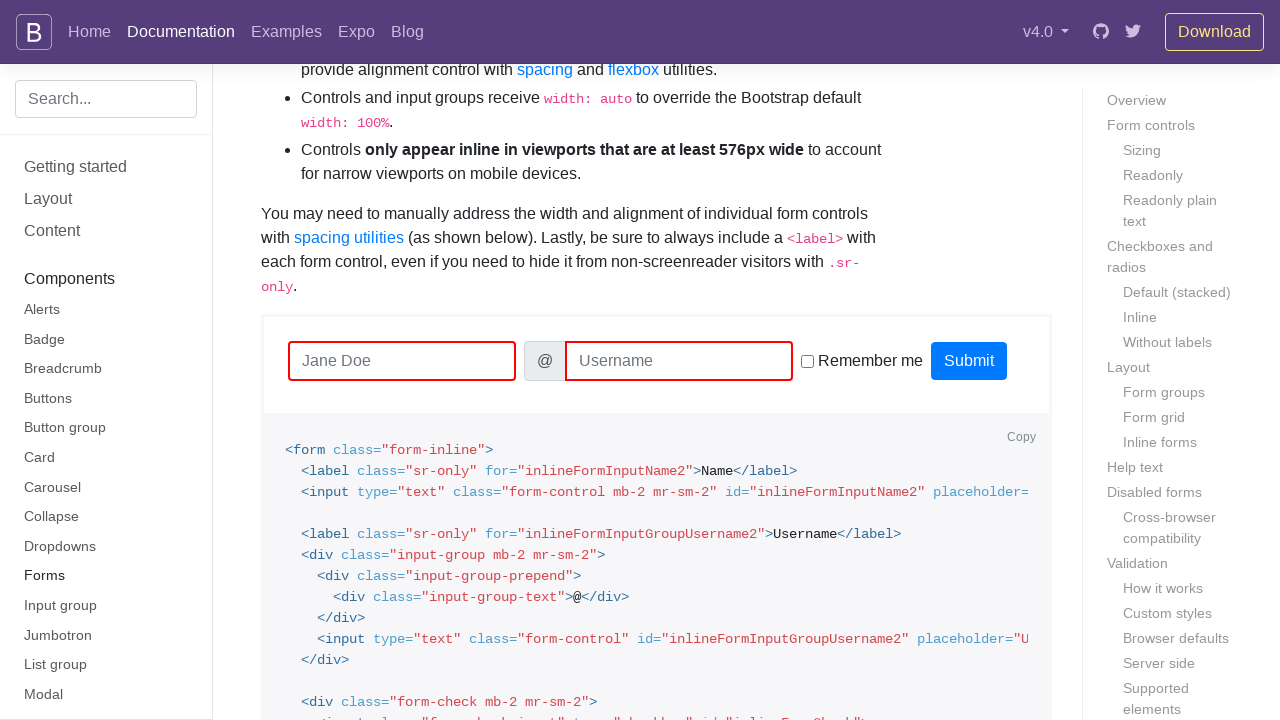

Scrolled to input element: 52_
      Remember me
    
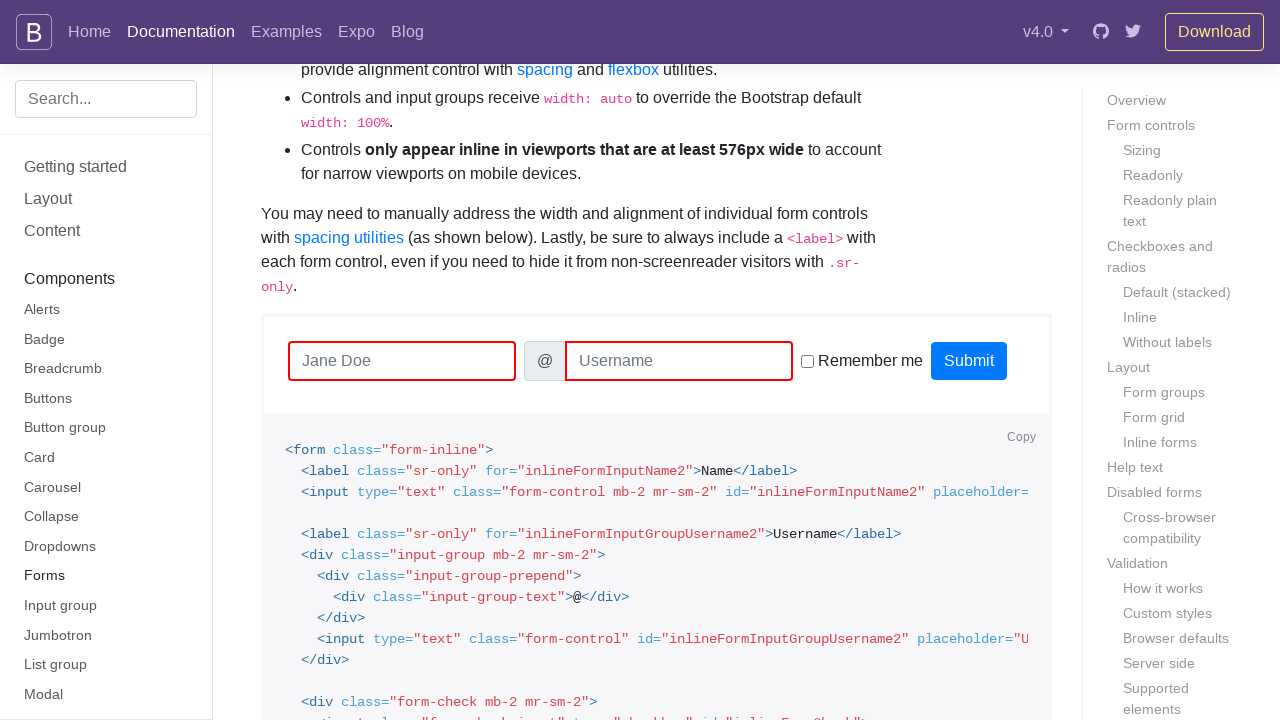

Highlighted input element with red border: 52_
      Remember me
    
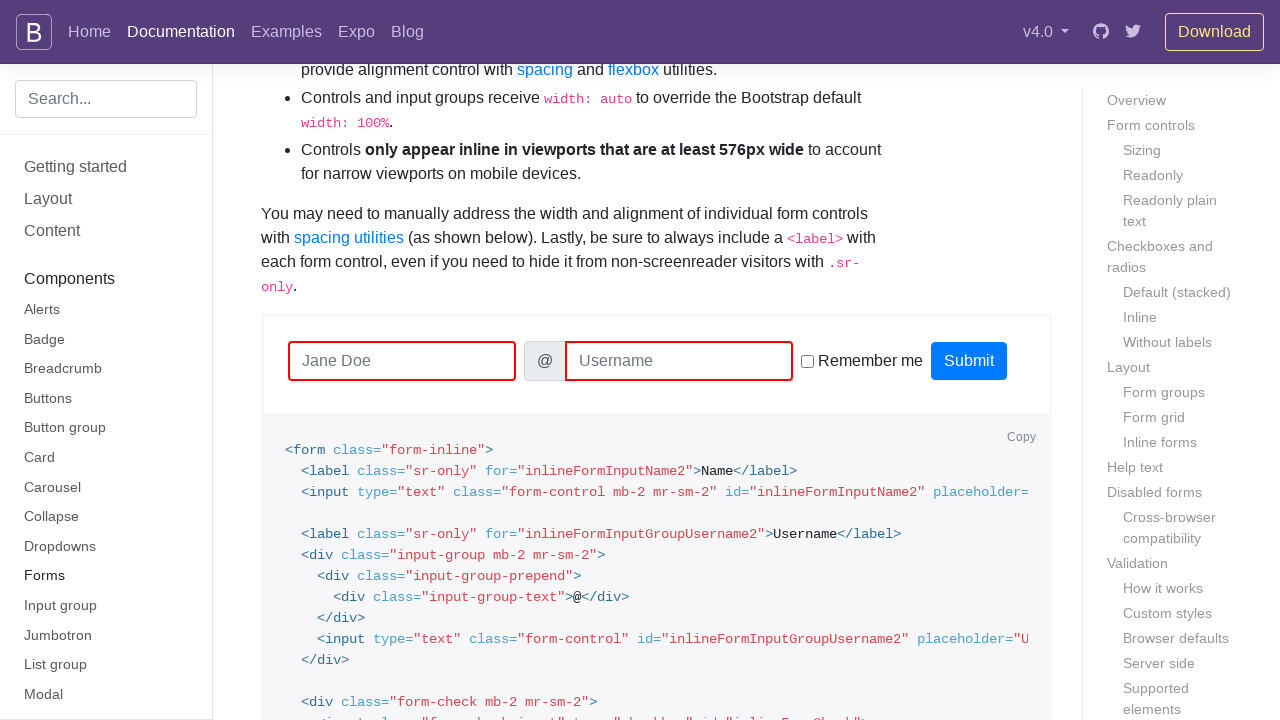

Scrolled to input element: 53_Preference
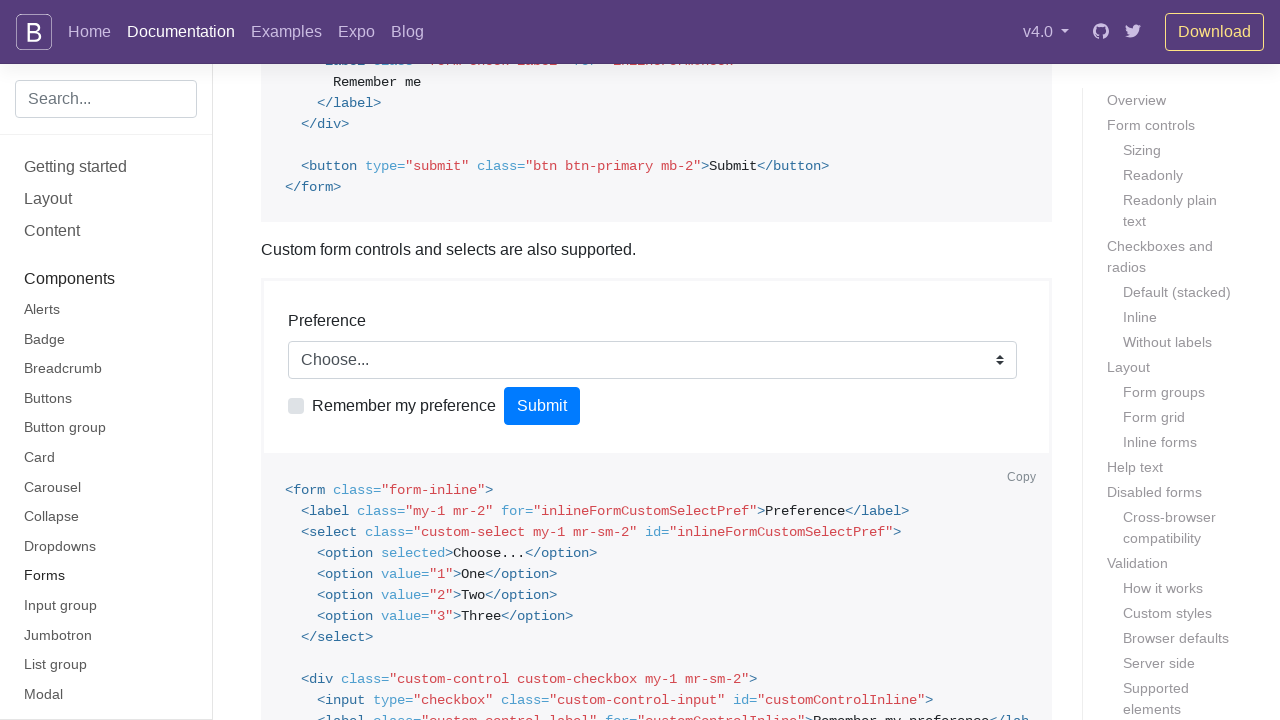

Highlighted input element with red border: 53_Preference
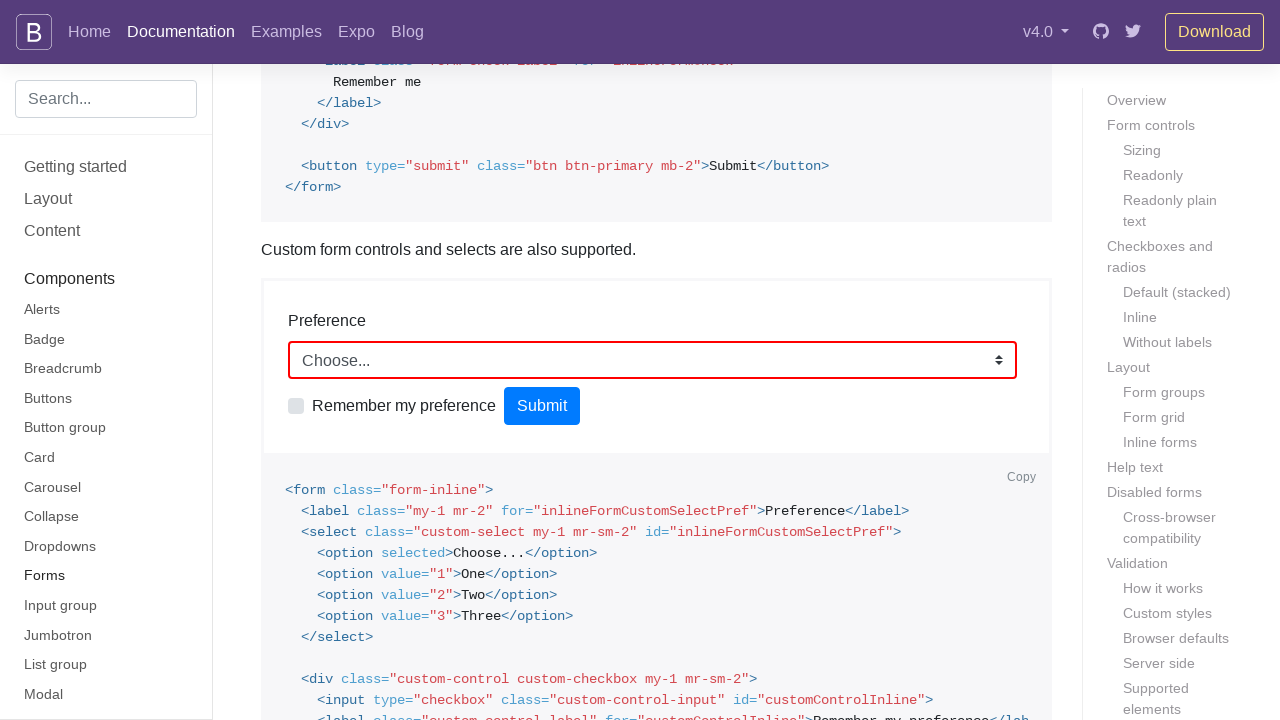

Scrolled to input element: 54_Remember my preference
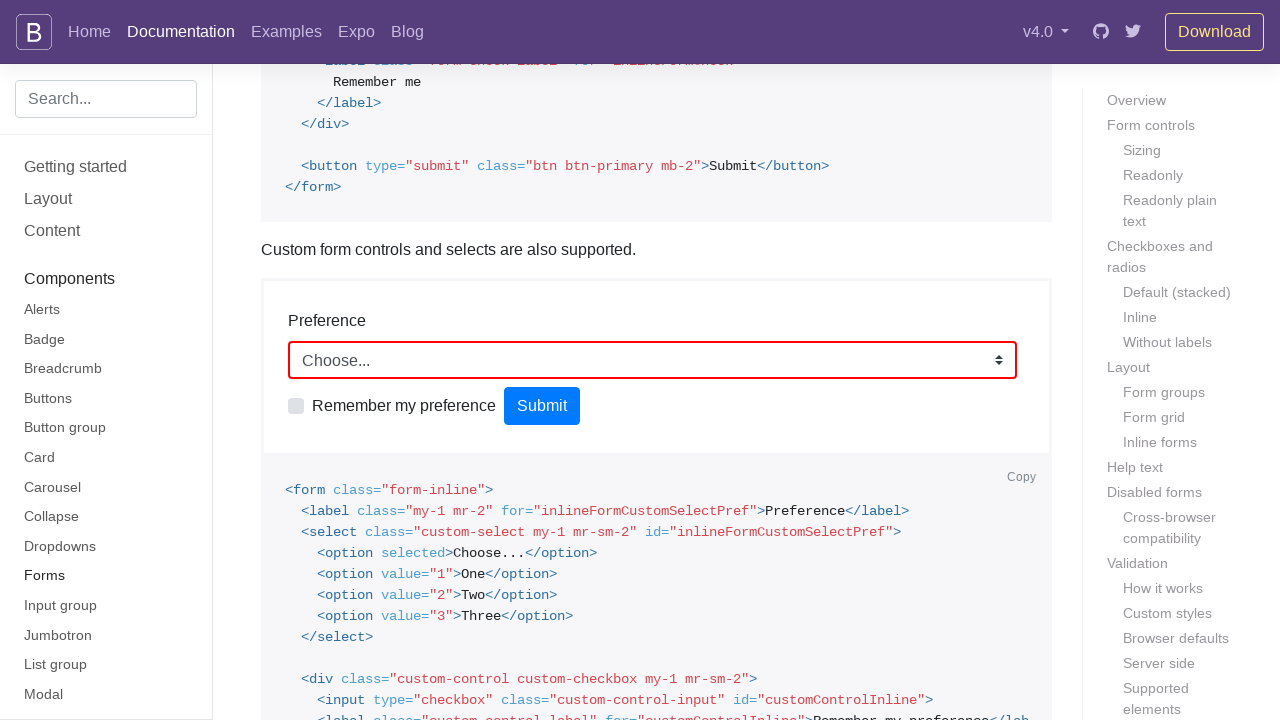

Highlighted input element with red border: 54_Remember my preference
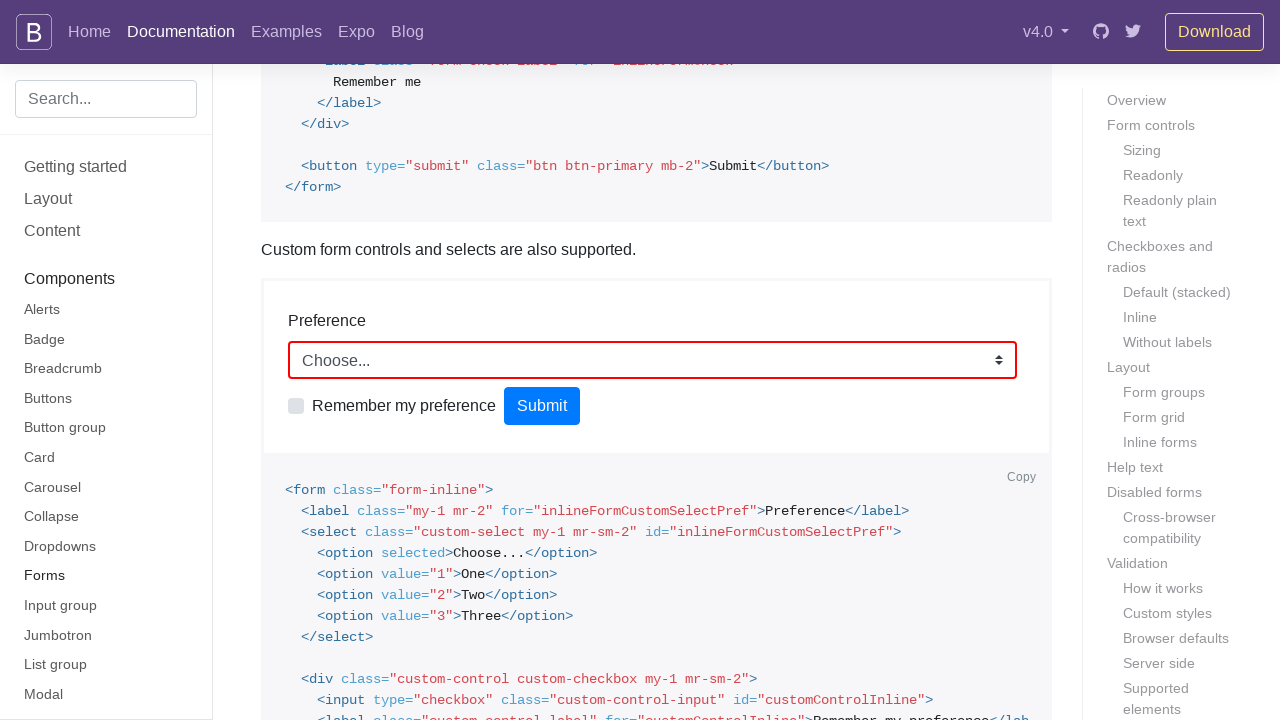

Scrolled to input element: 55_Password
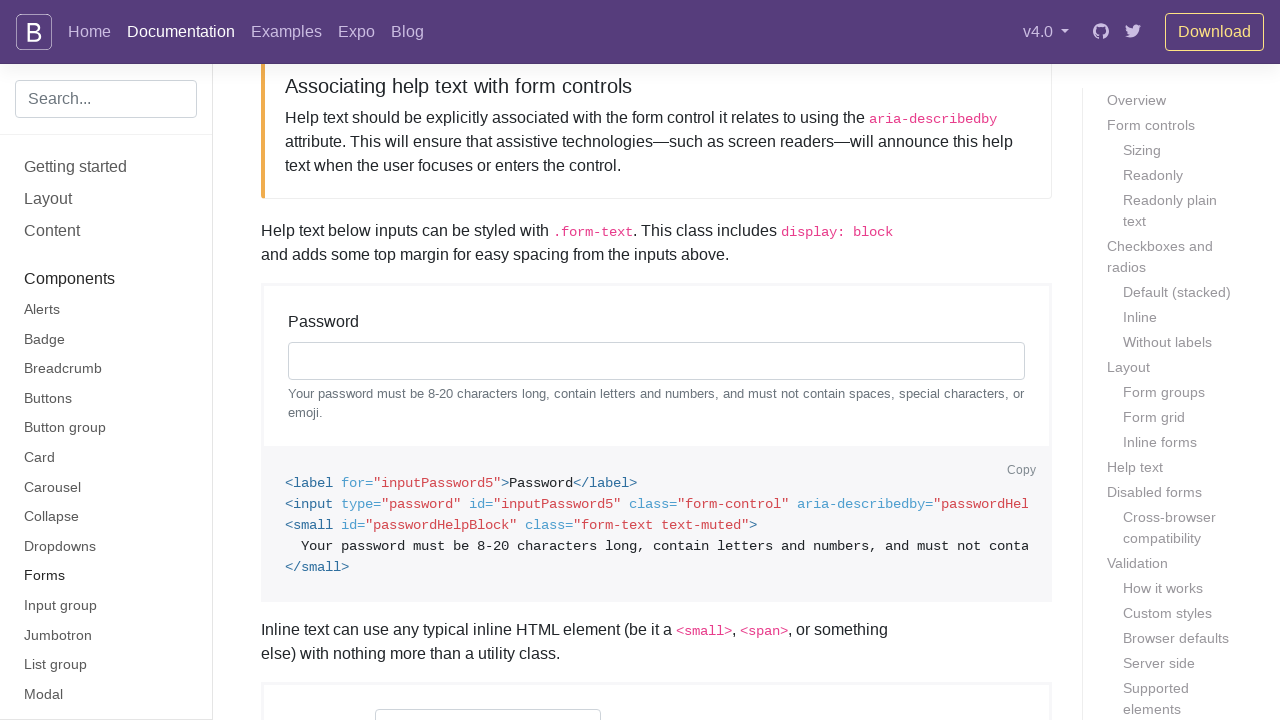

Highlighted input element with red border: 55_Password
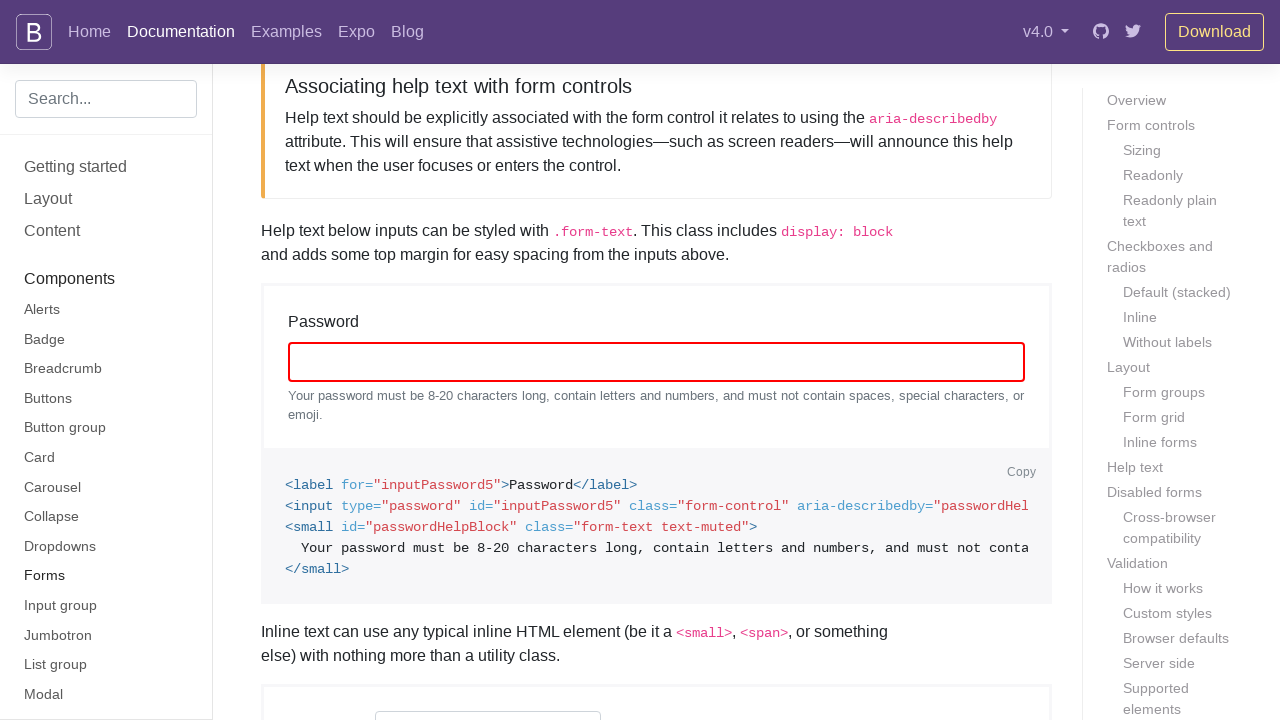

Scrolled to input element: 56_Password
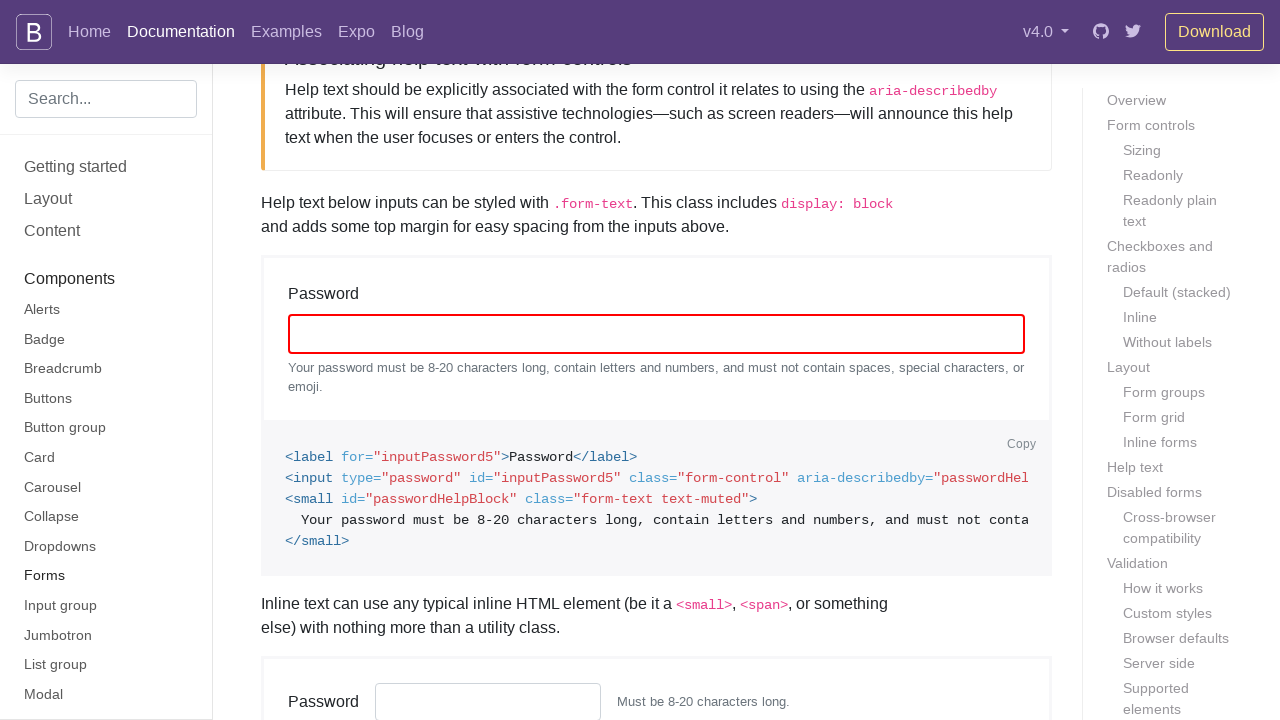

Highlighted input element with red border: 56_Password
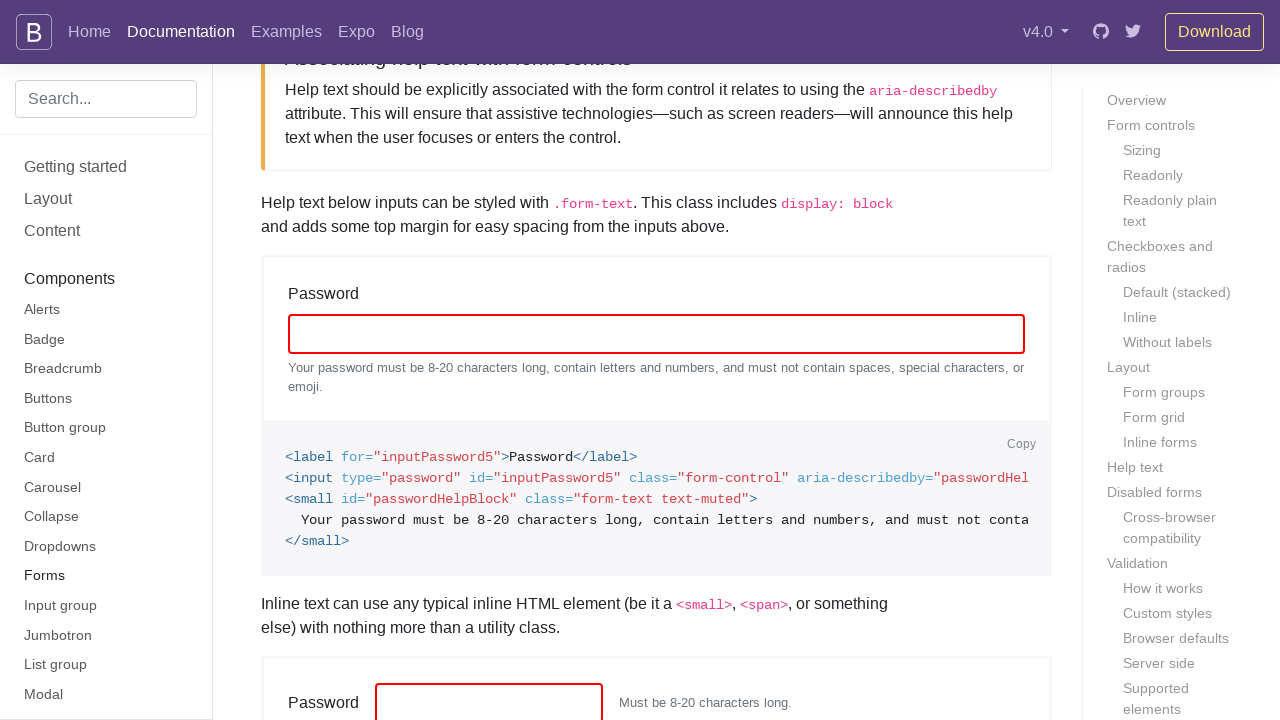

Scrolled to input element: 57_Disabled input
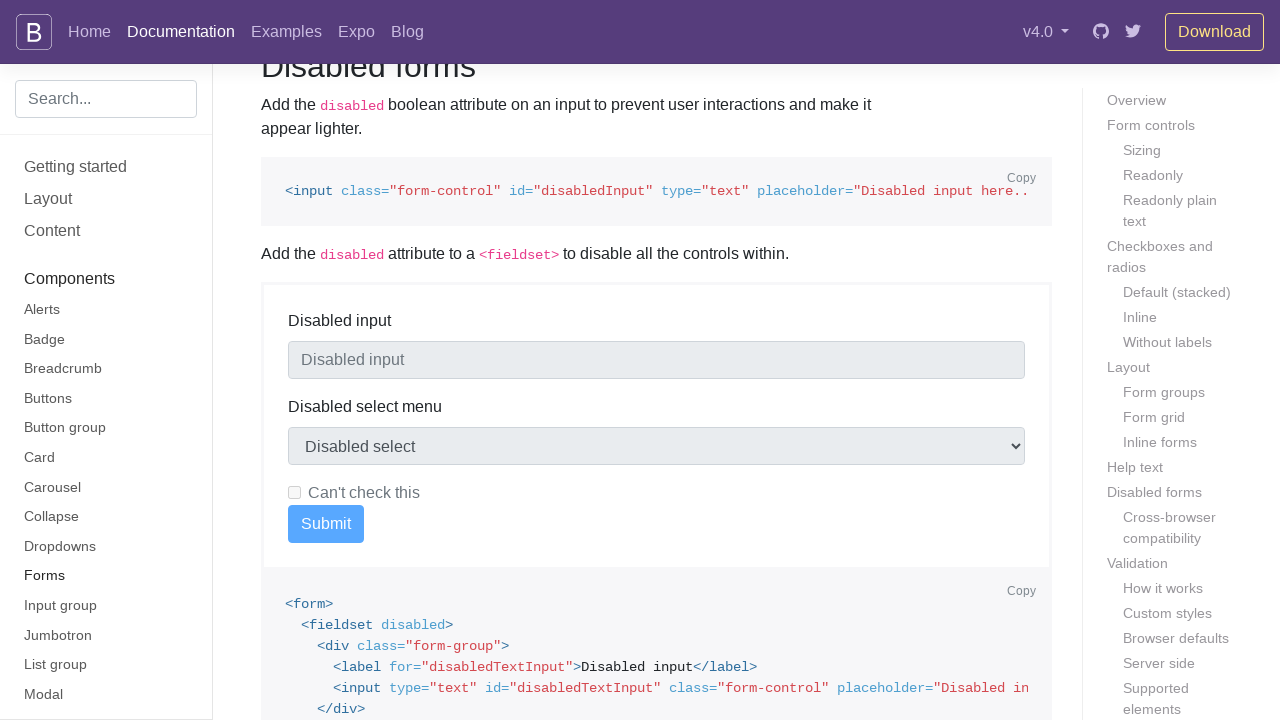

Highlighted input element with red border: 57_Disabled input
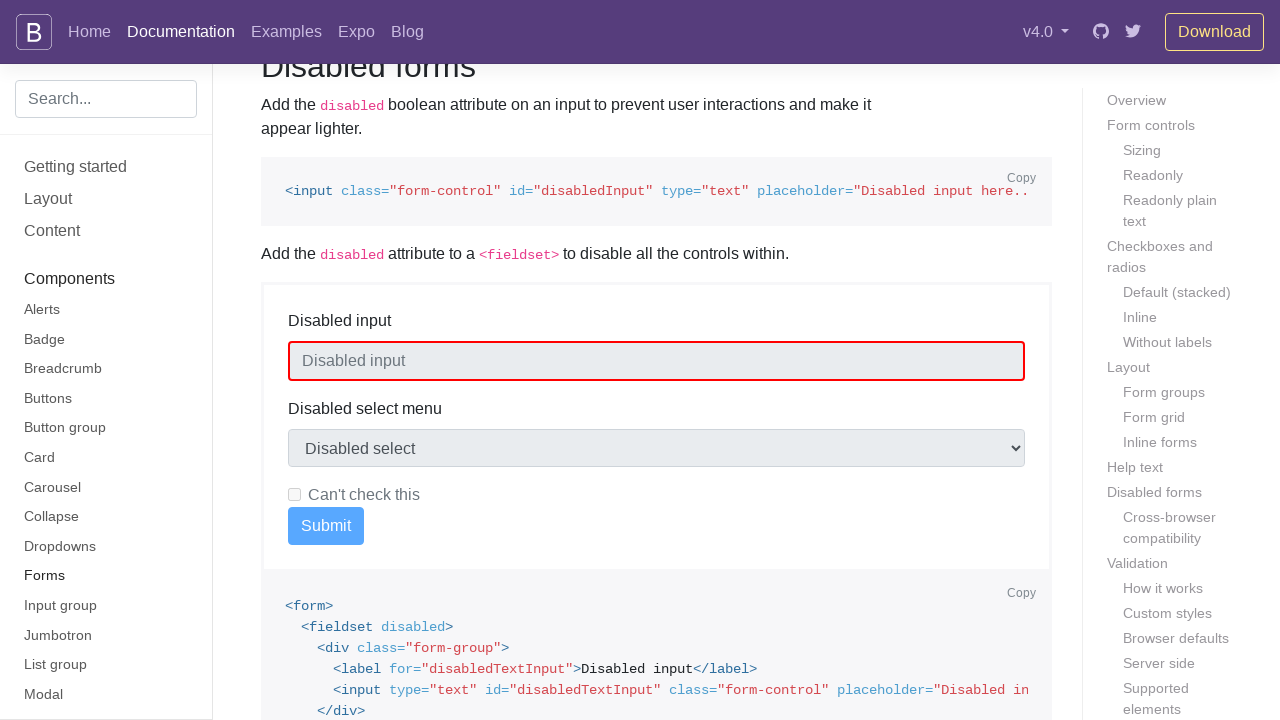

Scrolled to input element: 58_Disabled select menu
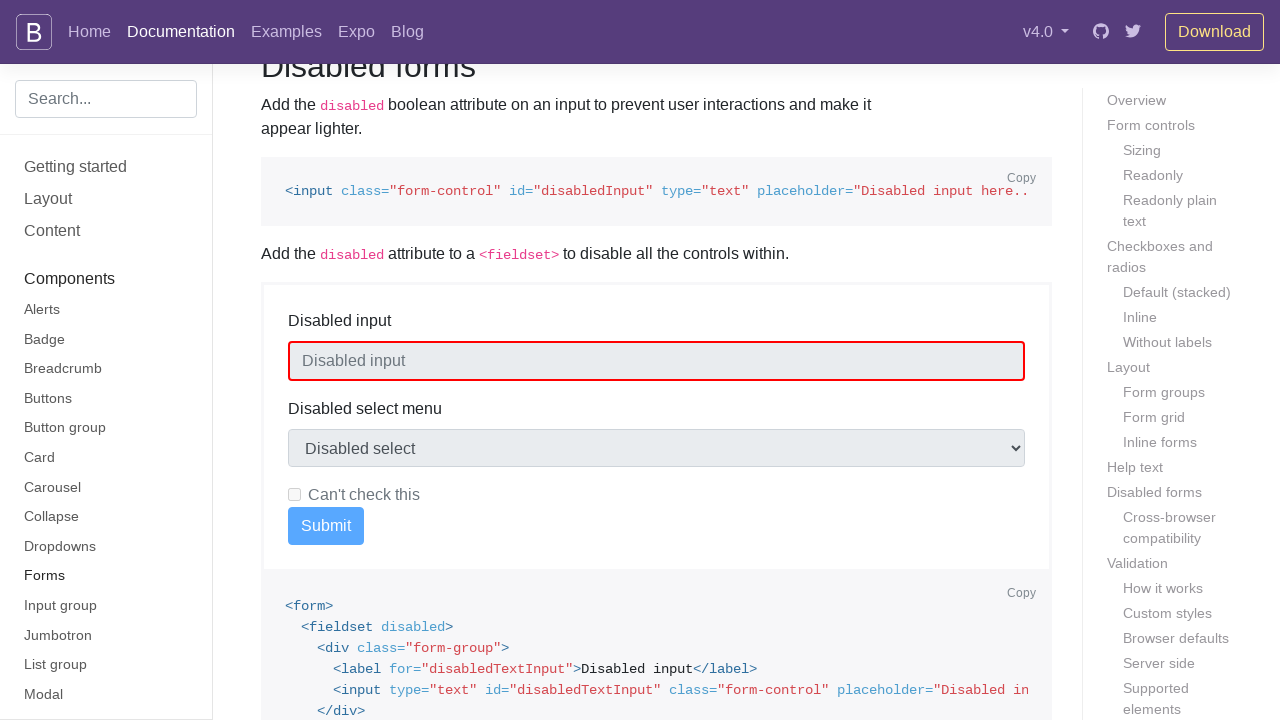

Highlighted input element with red border: 58_Disabled select menu
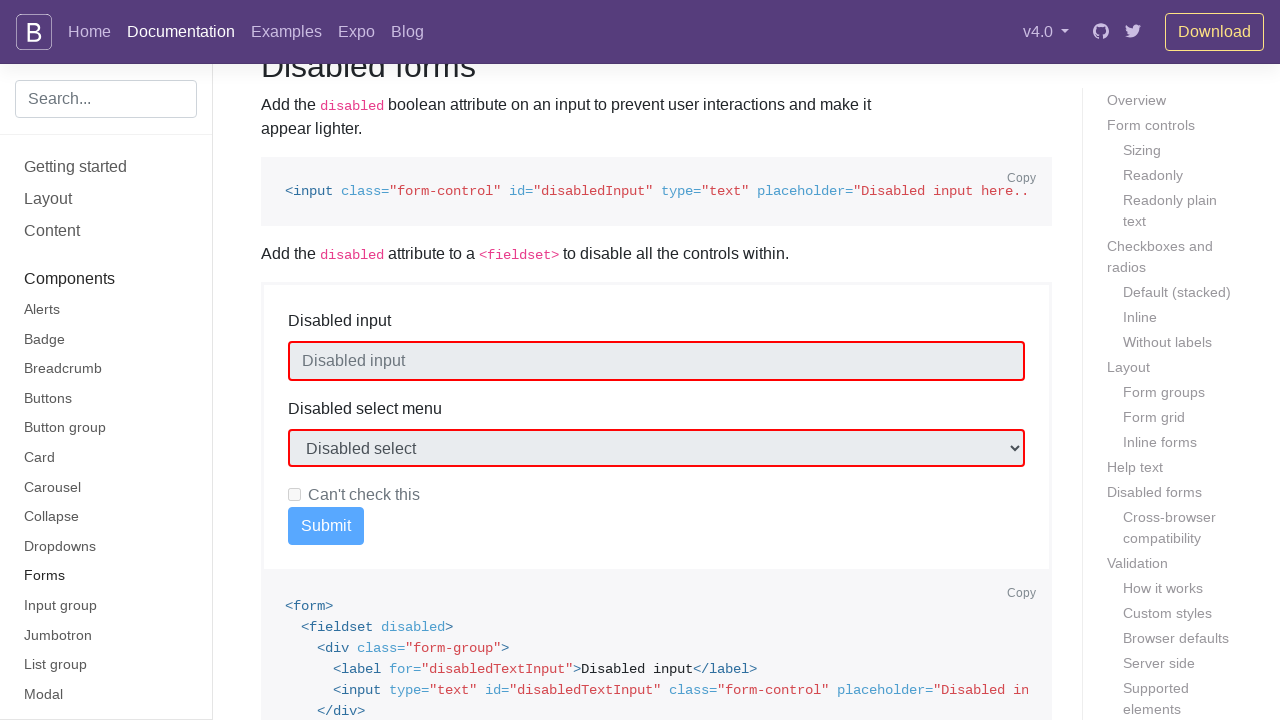

Scrolled to input element: 59_
        Can't check this
      
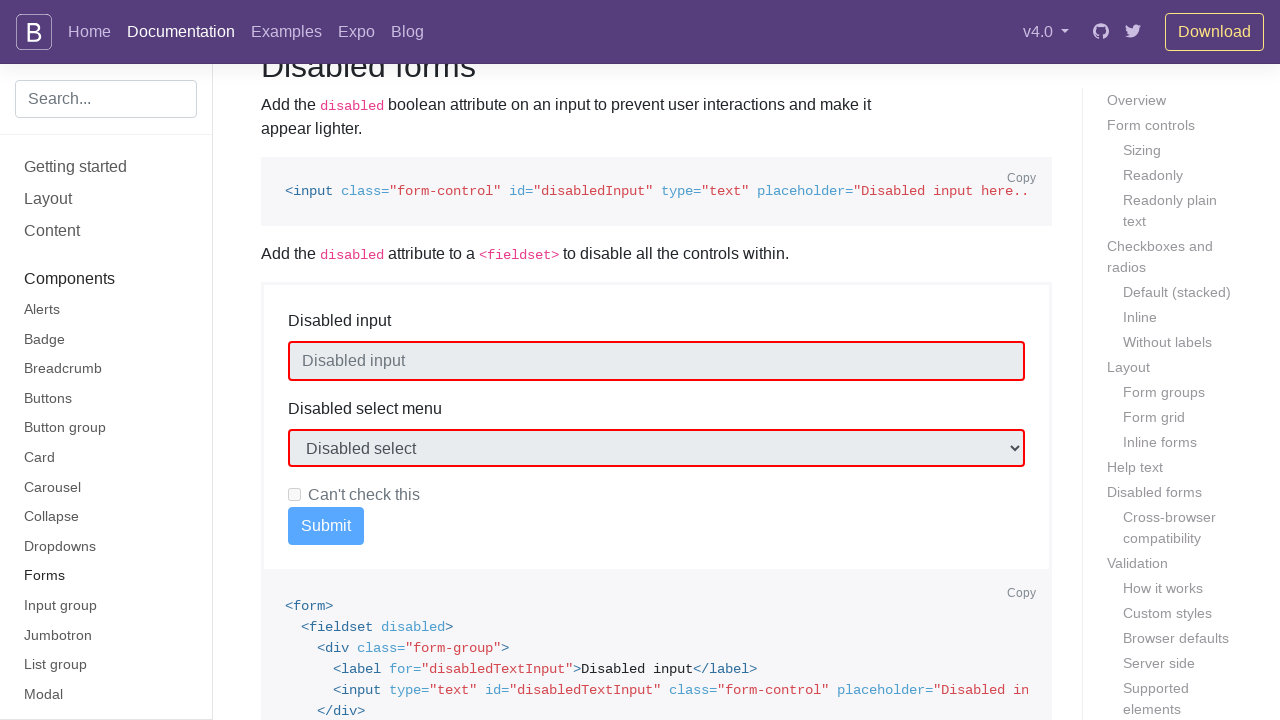

Highlighted input element with red border: 59_
        Can't check this
      
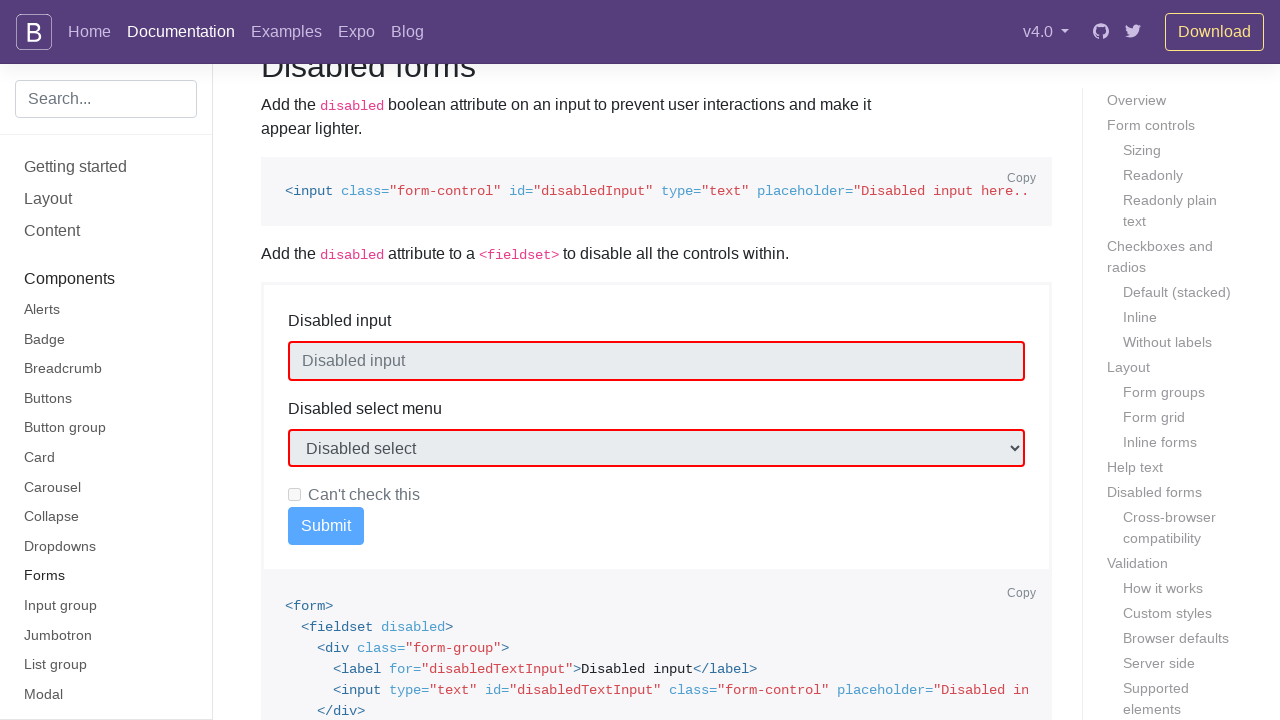

Scrolled to input element: 60_First name
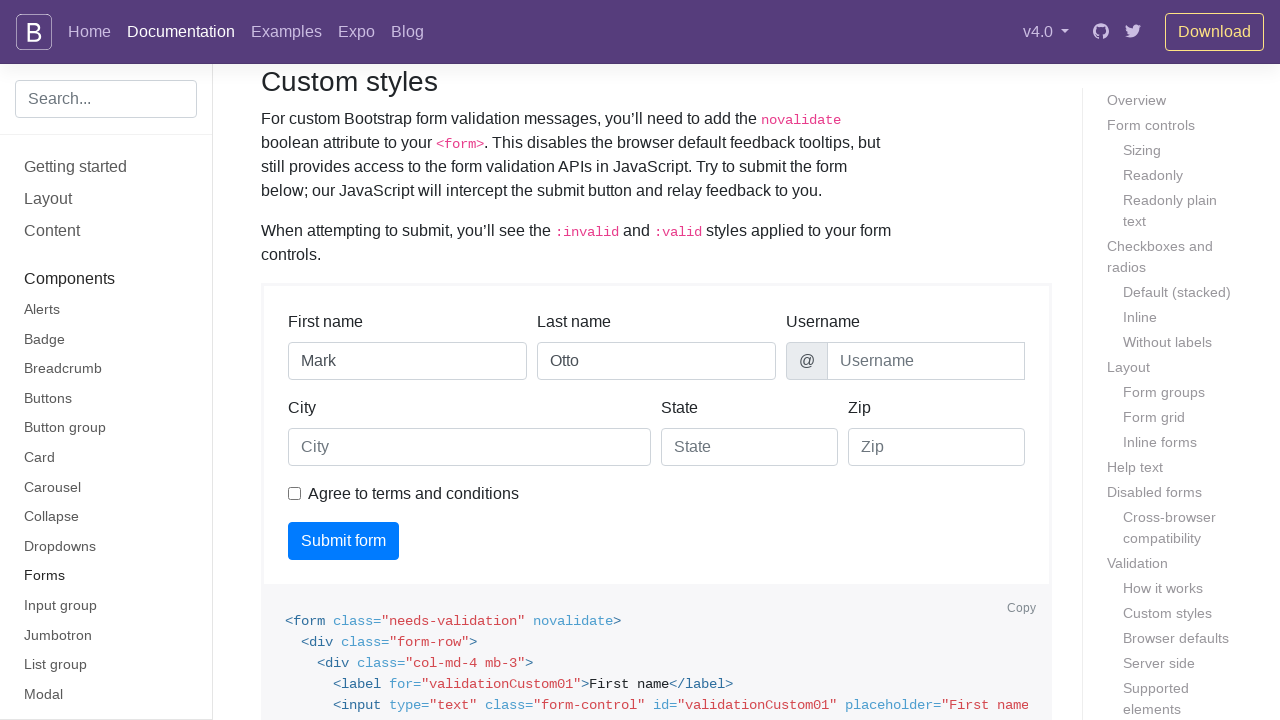

Highlighted input element with red border: 60_First name
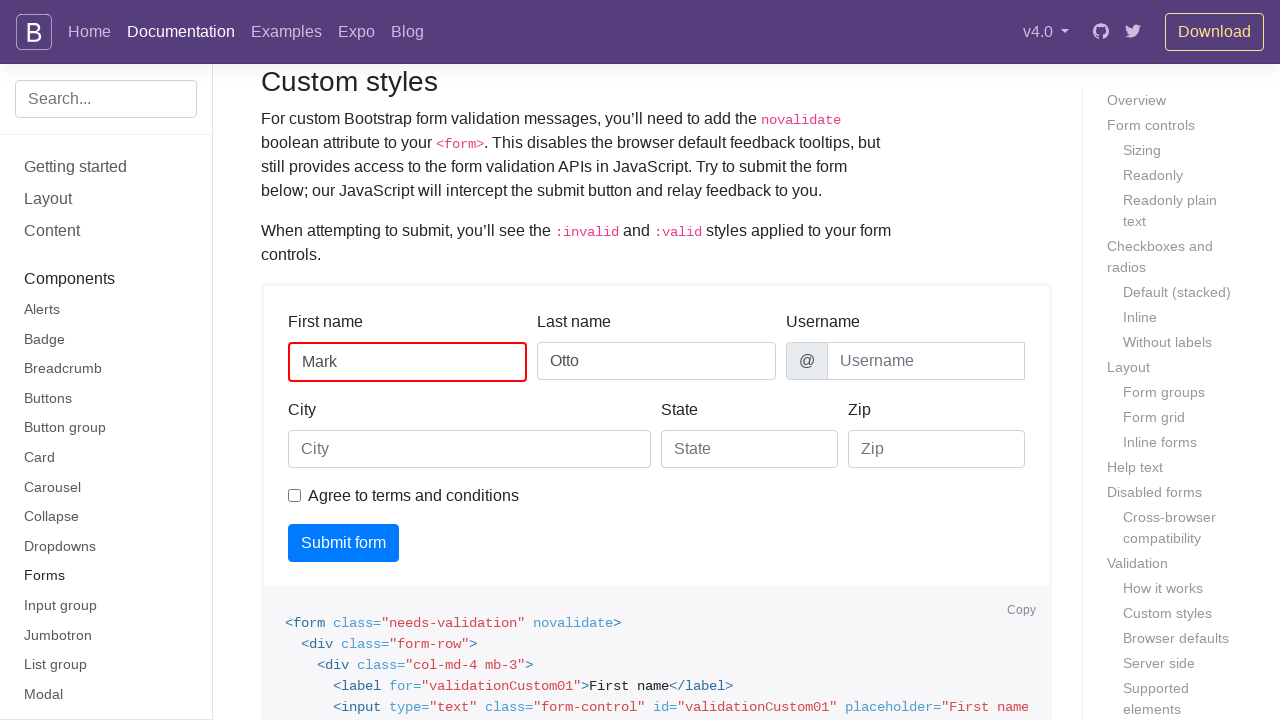

Scrolled to input element: 61_Last name
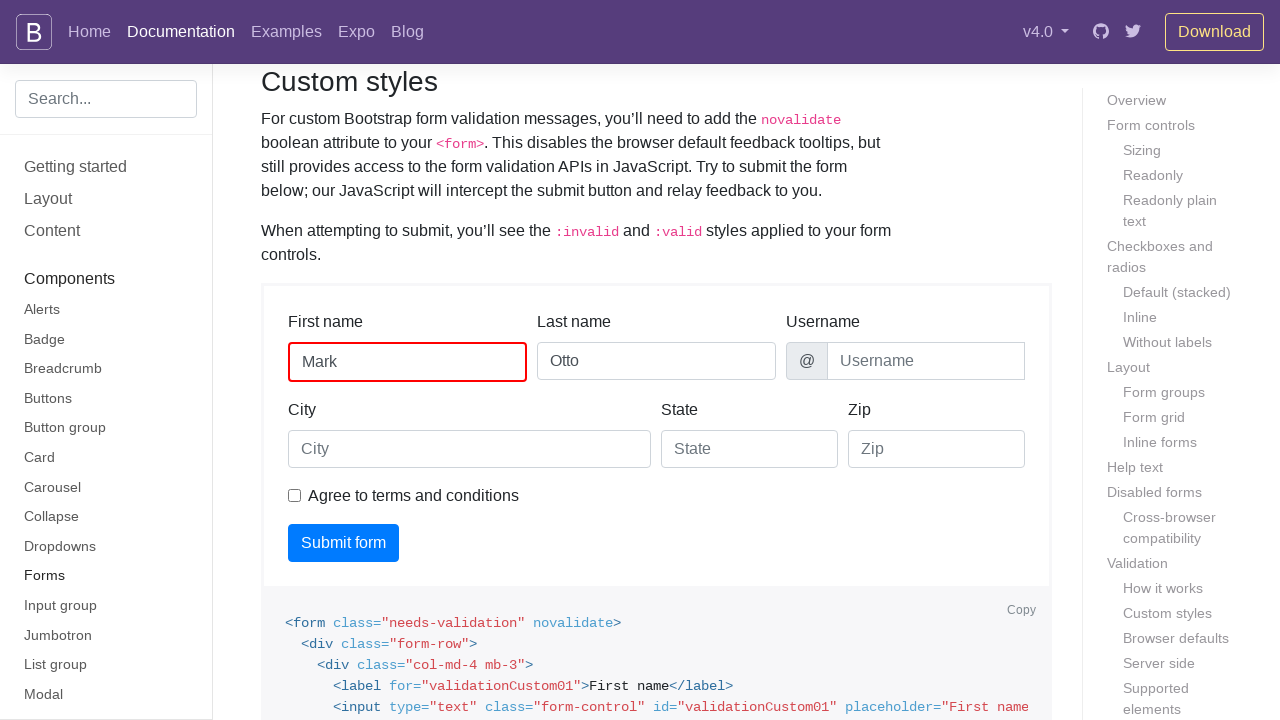

Highlighted input element with red border: 61_Last name
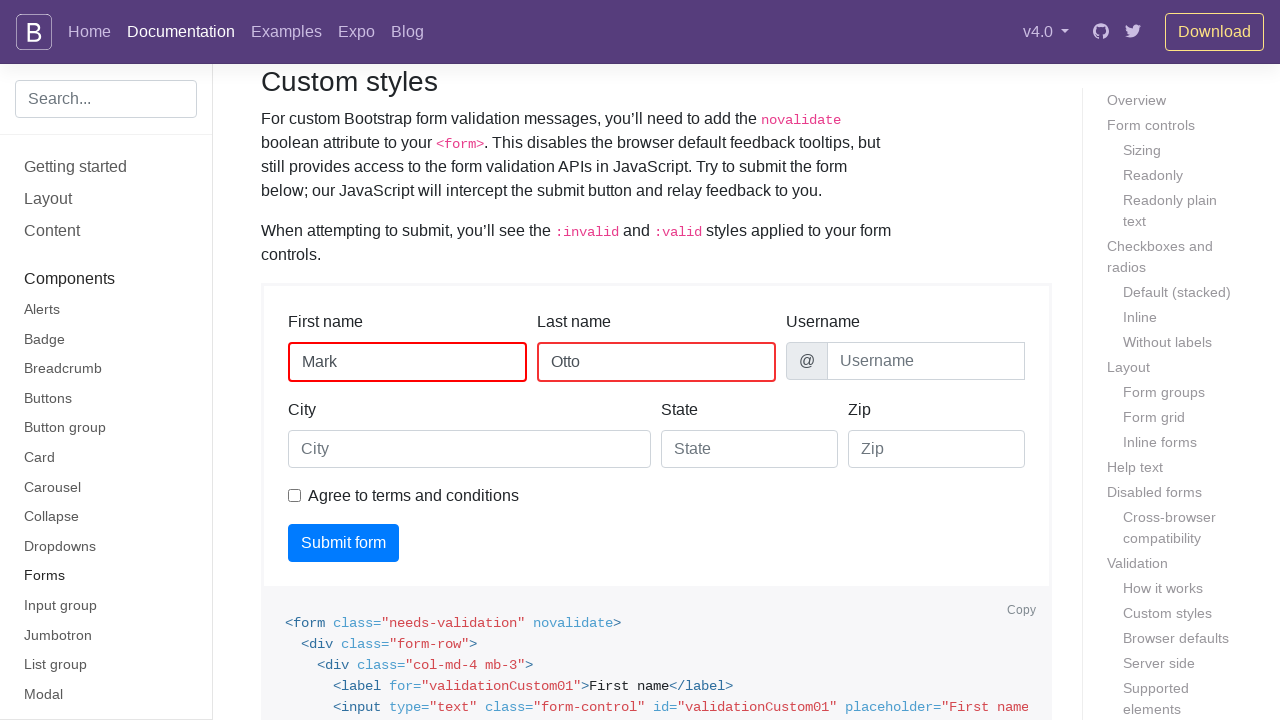

Scrolled to input element: 62_Username
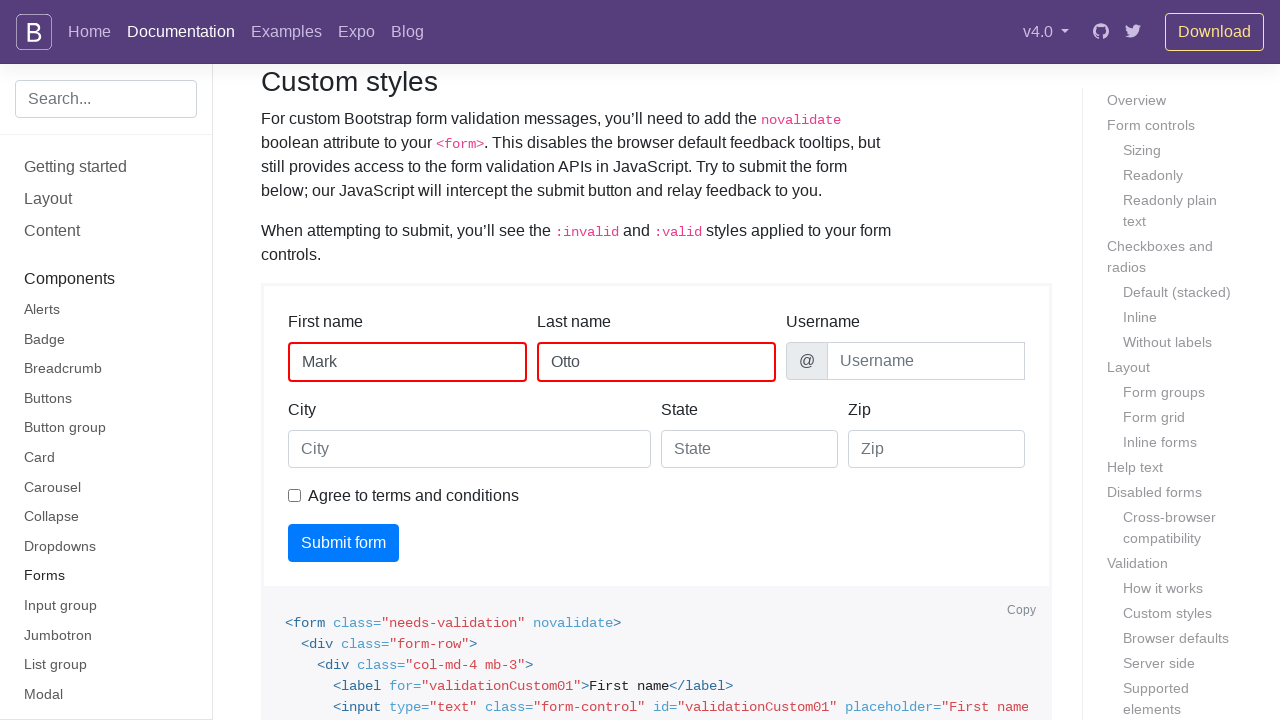

Highlighted input element with red border: 62_Username
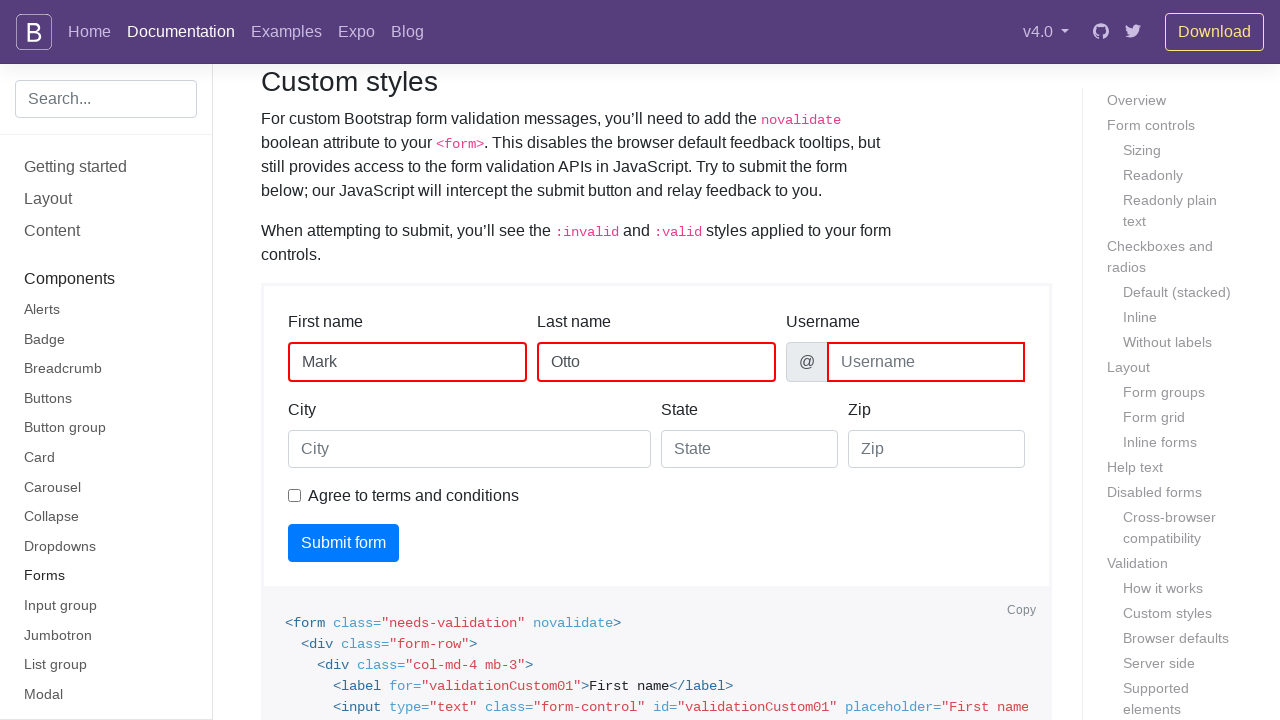

Scrolled to input element: 63_City
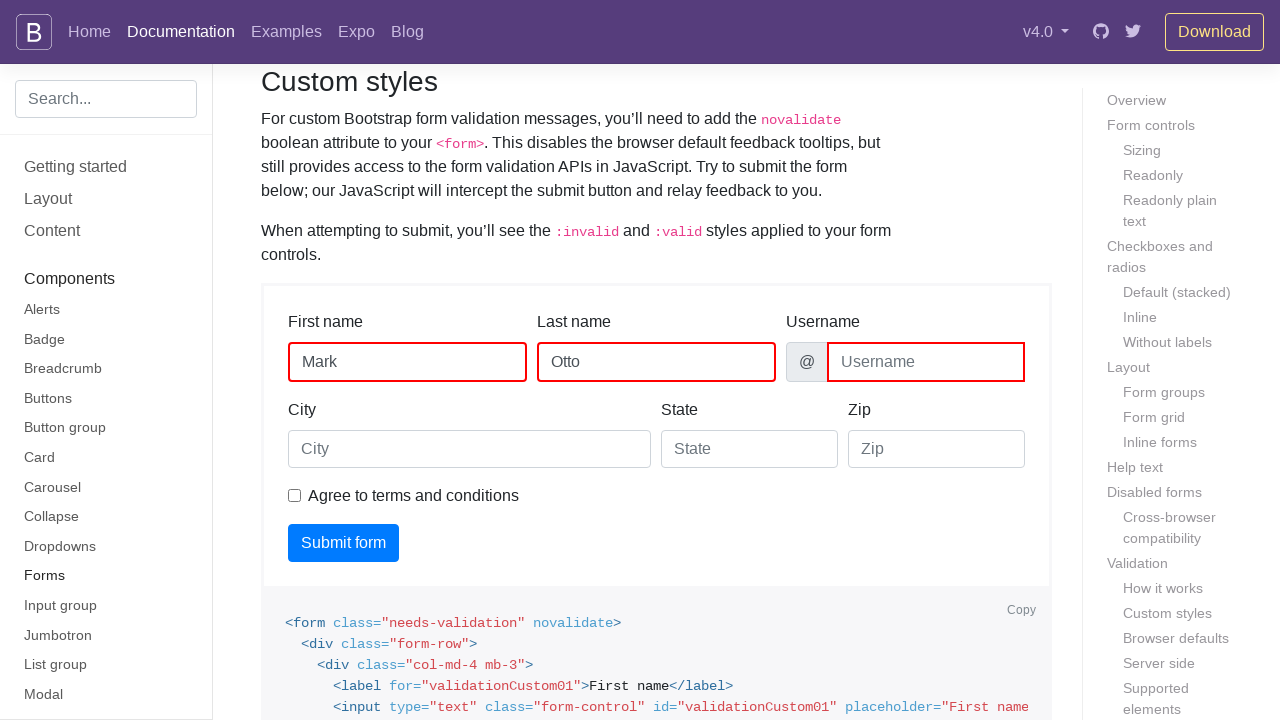

Highlighted input element with red border: 63_City
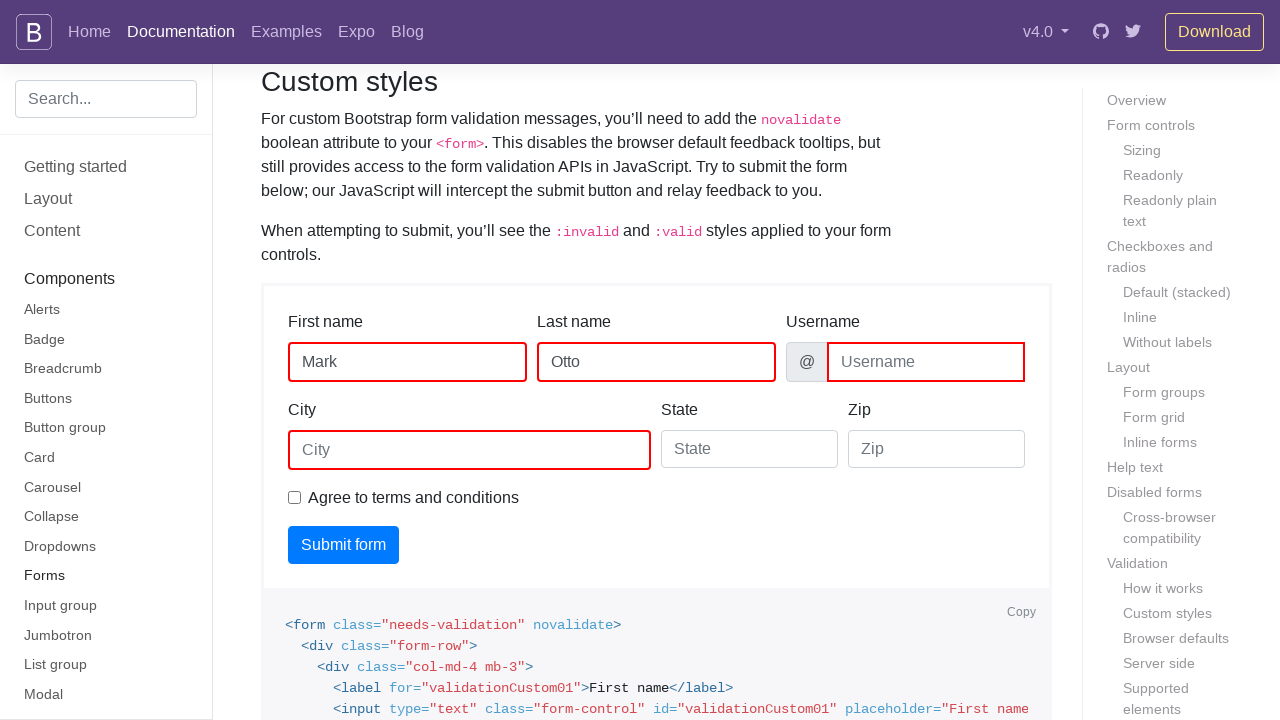

Scrolled to input element: 64_State
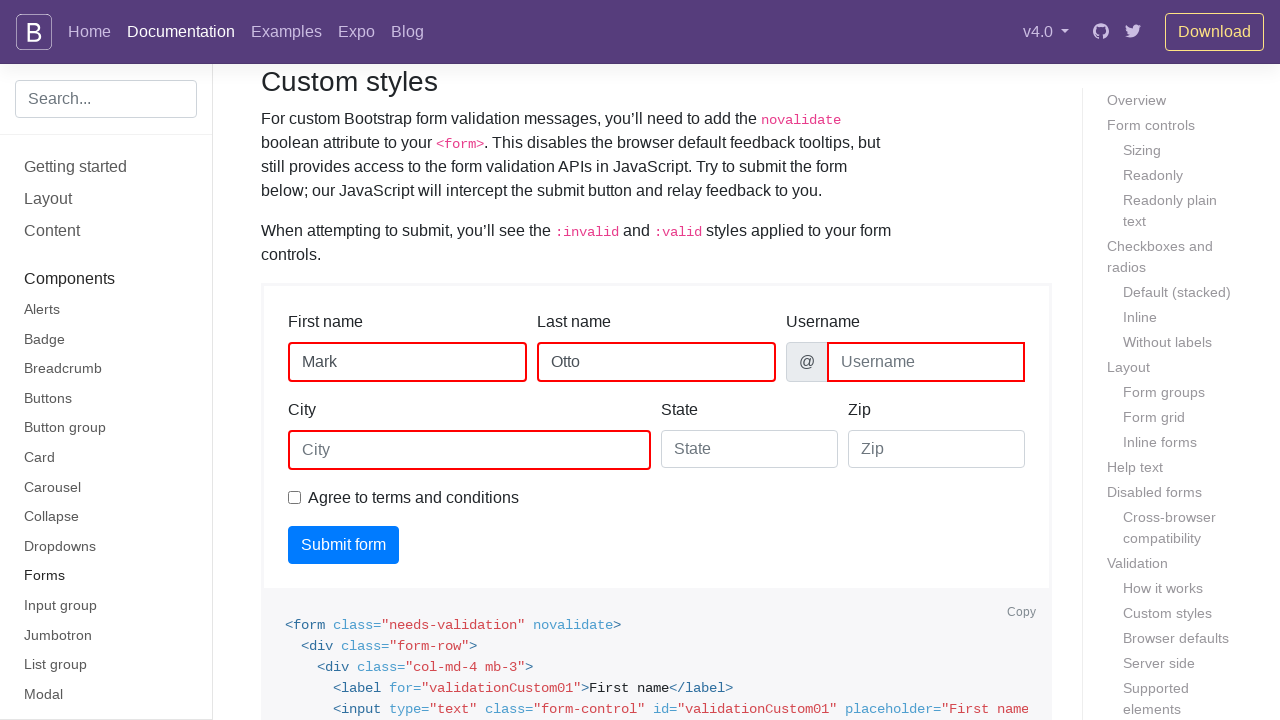

Highlighted input element with red border: 64_State
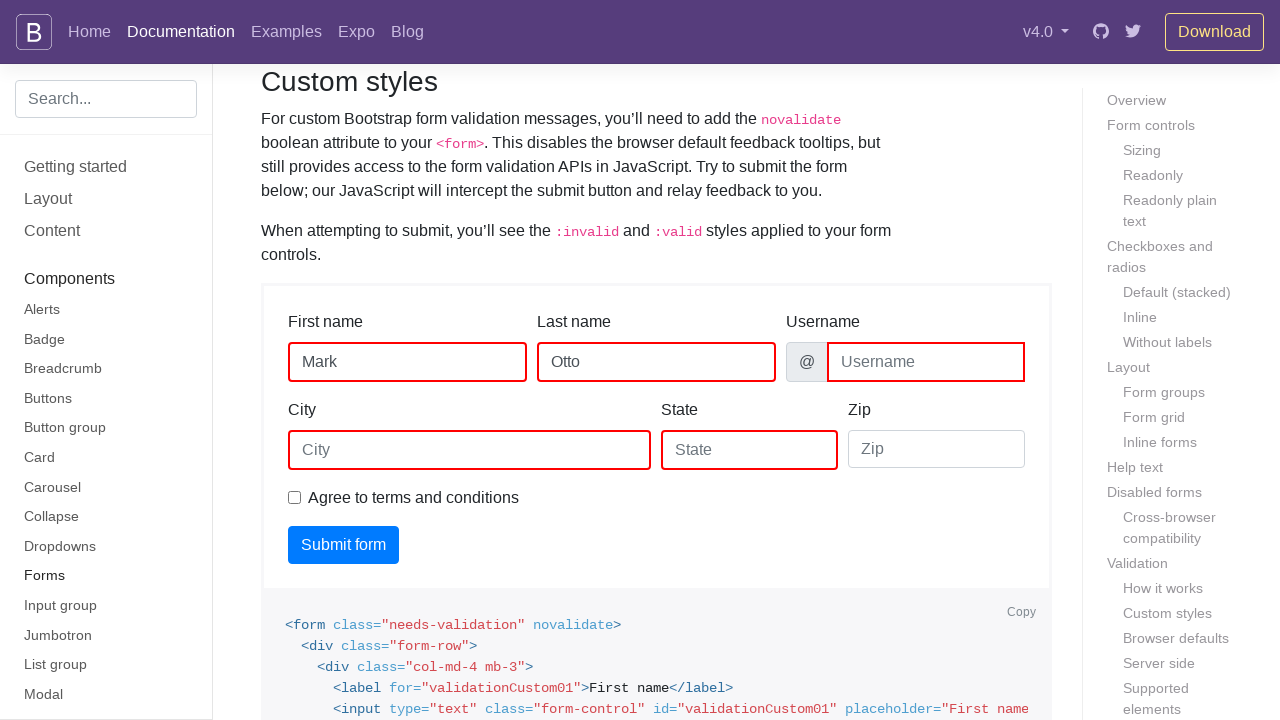

Scrolled to input element: 65_Zip
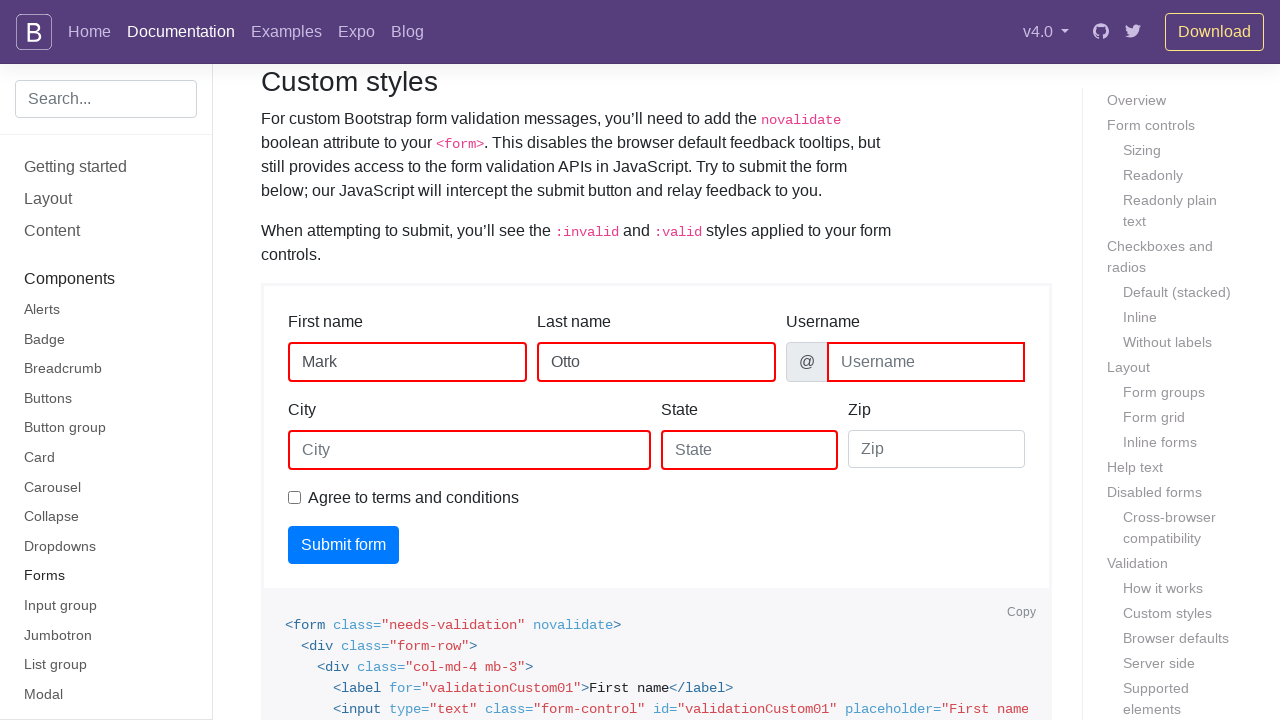

Highlighted input element with red border: 65_Zip
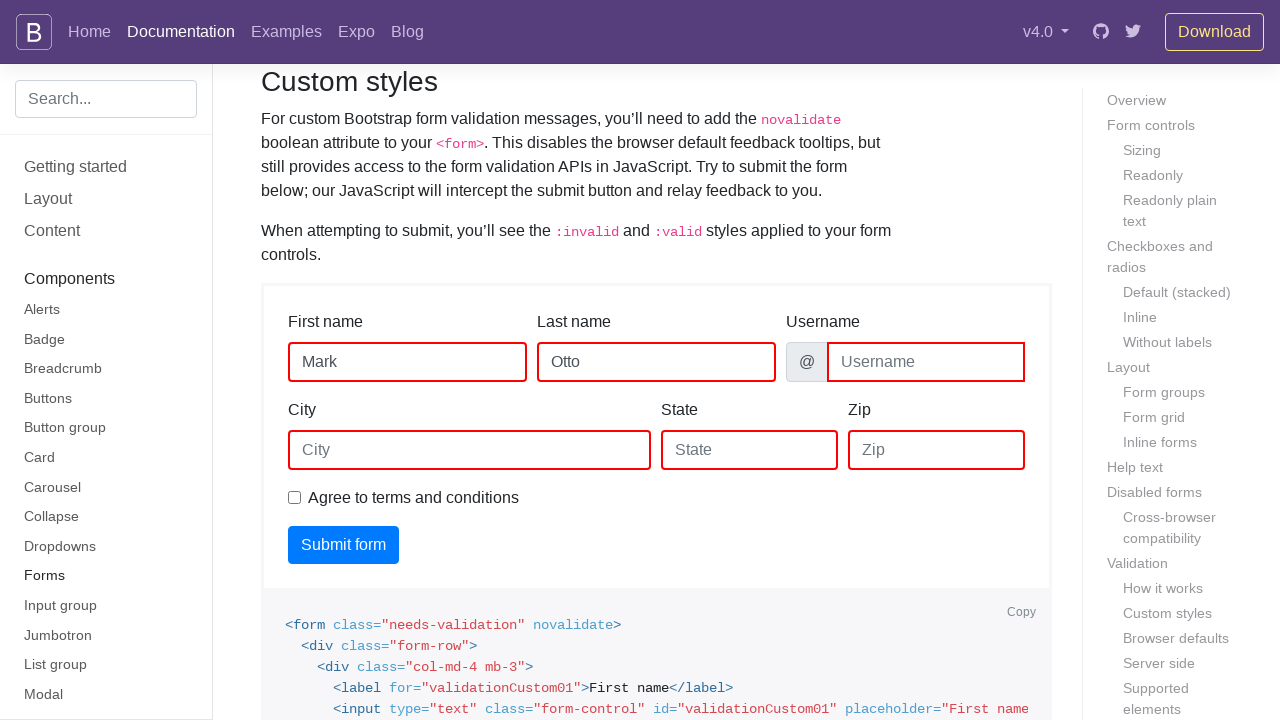

Scrolled to input element: 66_
        Agree to terms and conditions
      
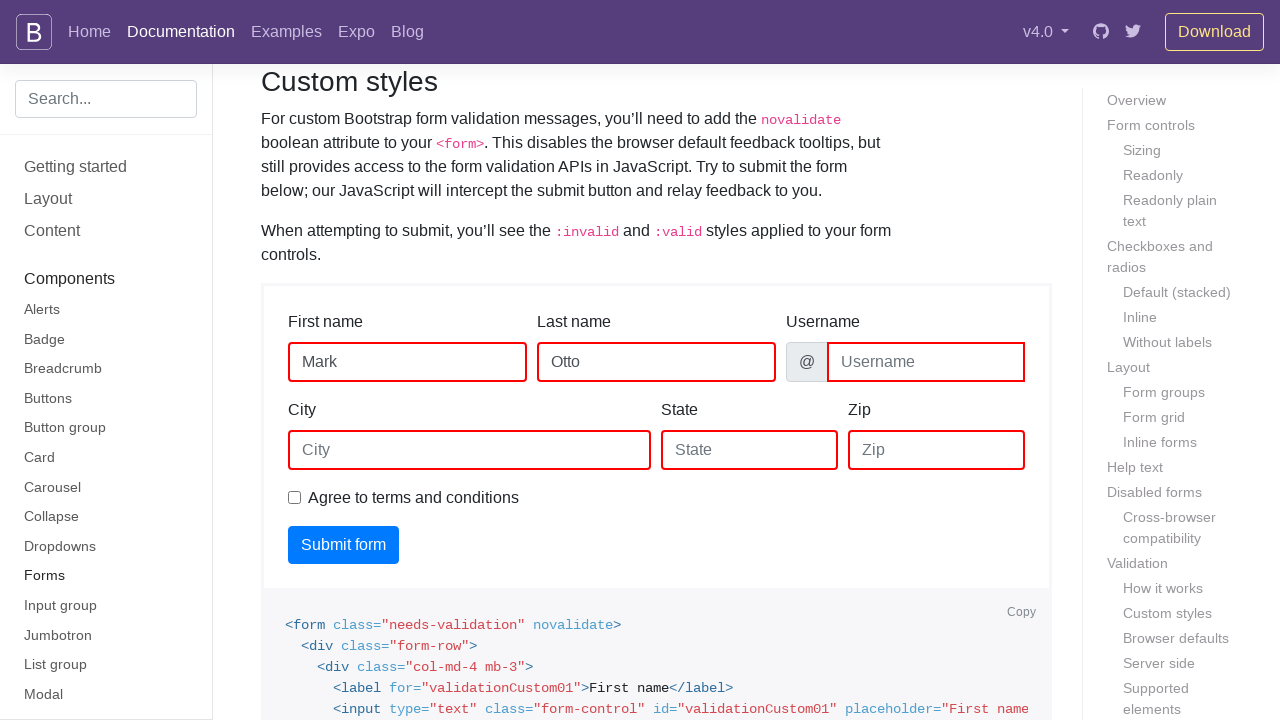

Highlighted input element with red border: 66_
        Agree to terms and conditions
      
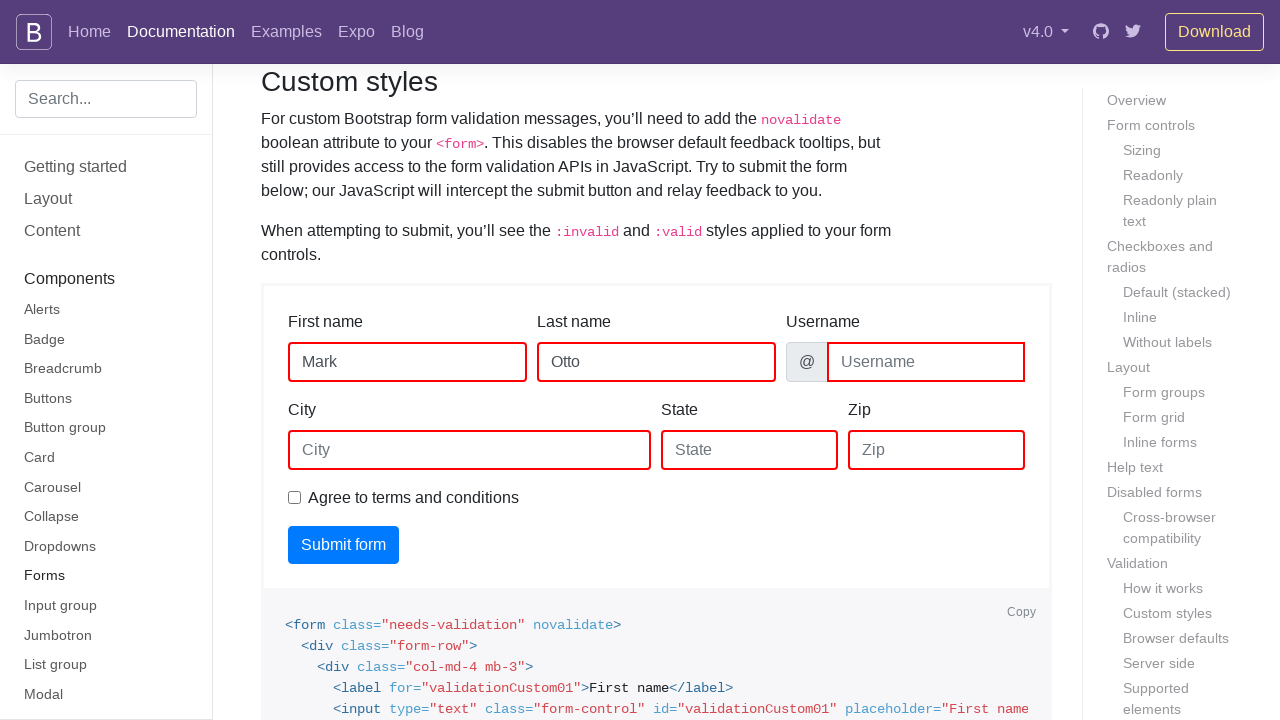

Scrolled to input element: 67_First name
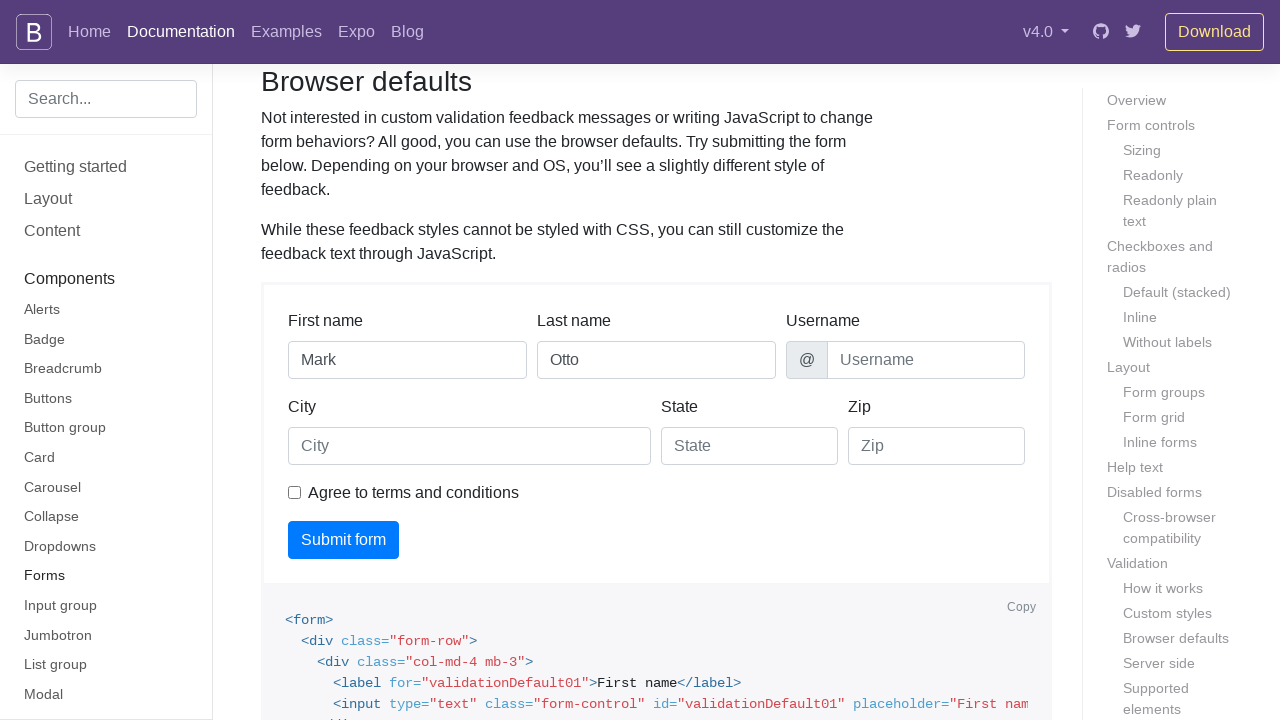

Highlighted input element with red border: 67_First name
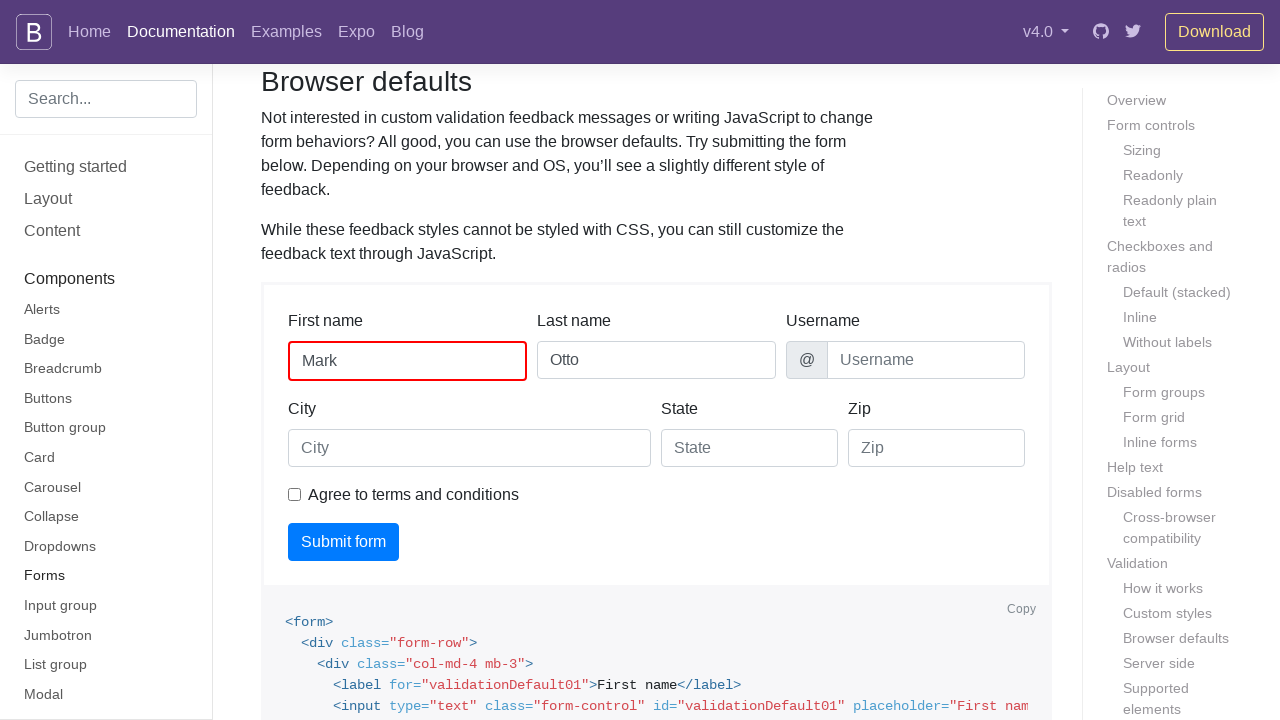

Scrolled to input element: 68_Last name
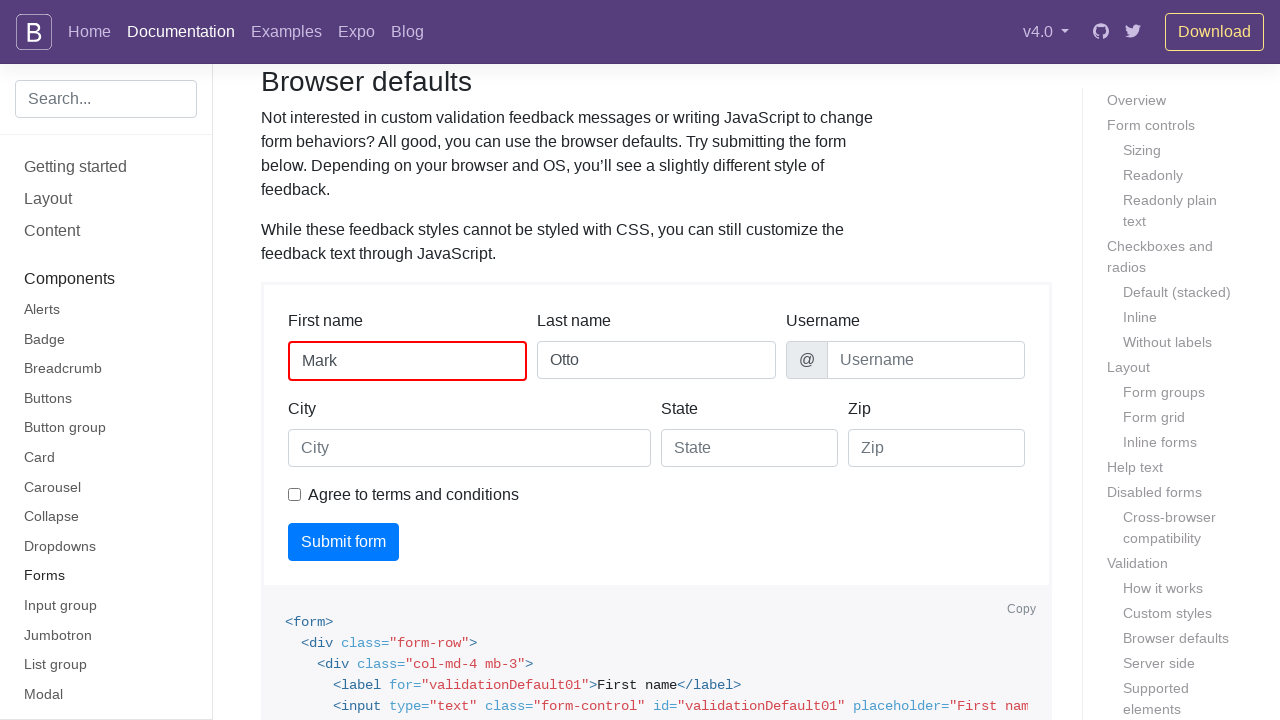

Highlighted input element with red border: 68_Last name
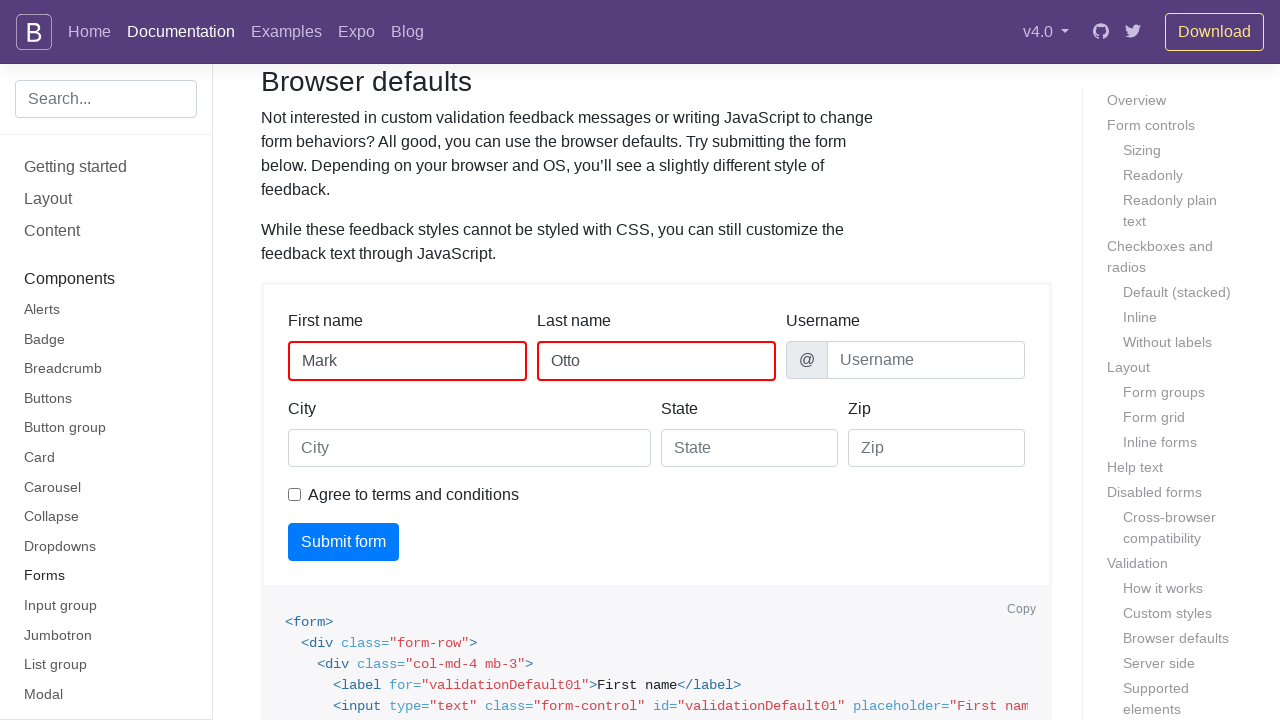

Scrolled to input element: 69_Username
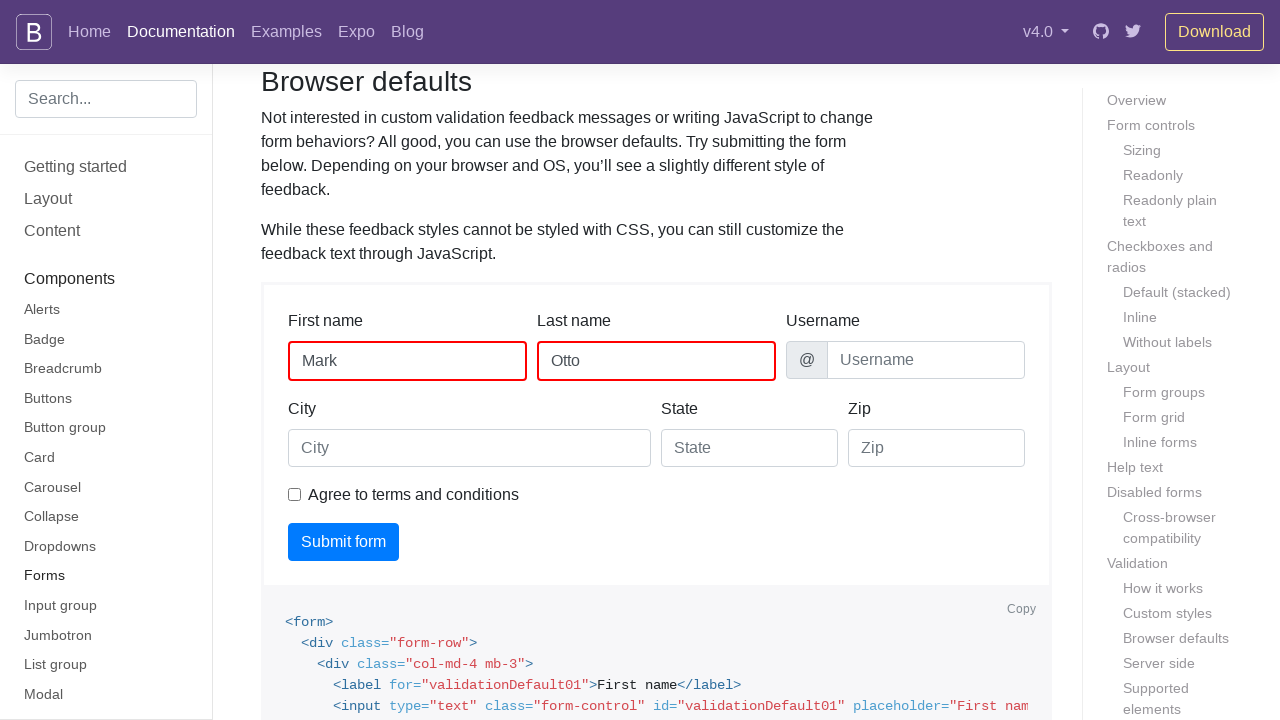

Highlighted input element with red border: 69_Username
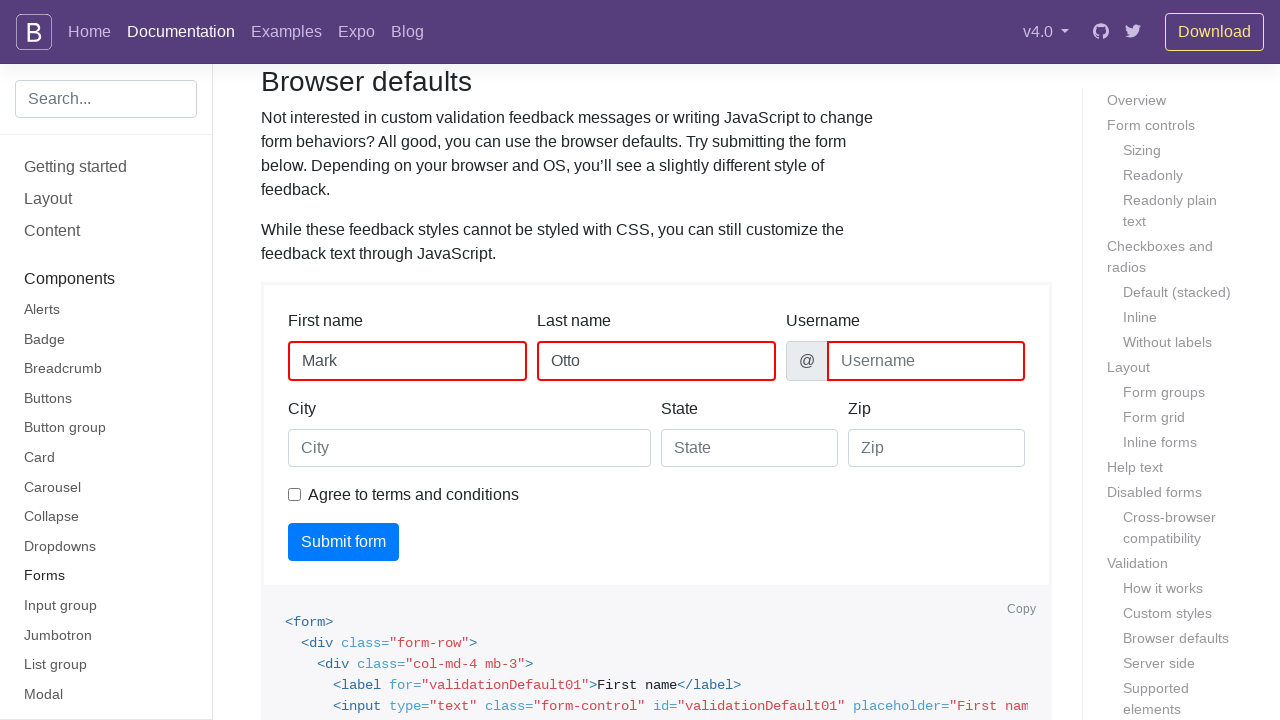

Scrolled to input element: 70_City
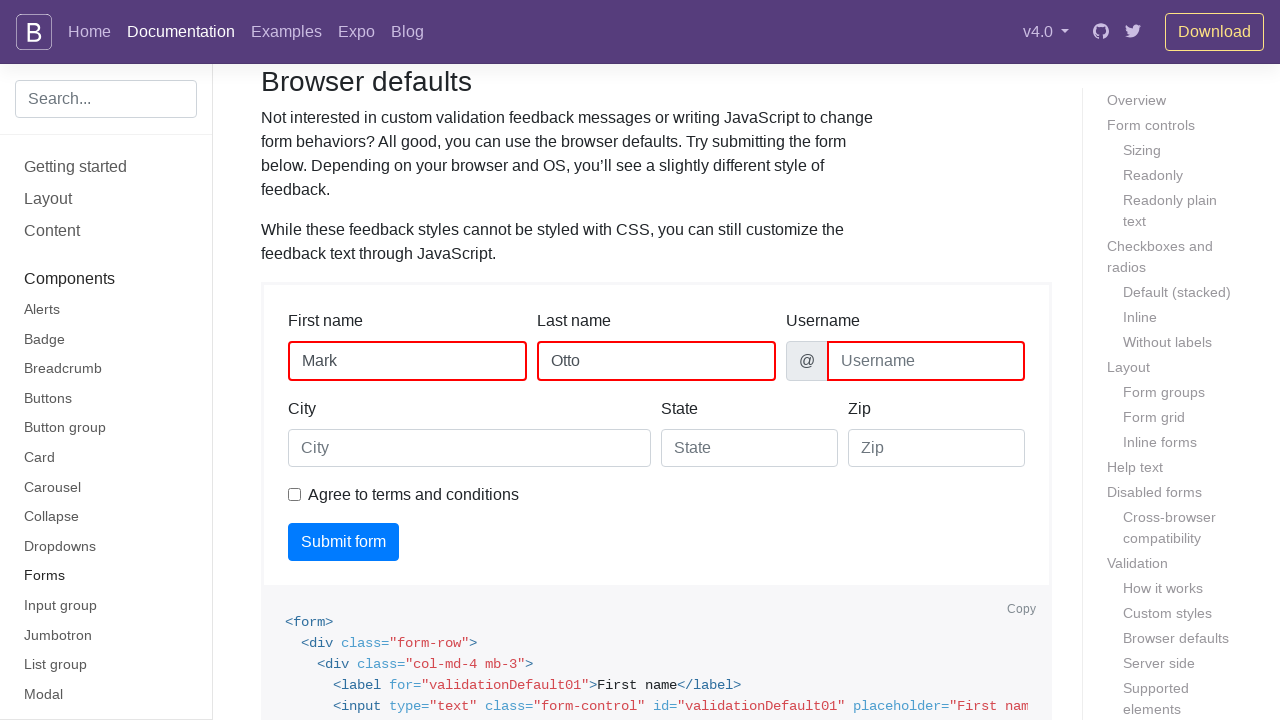

Highlighted input element with red border: 70_City
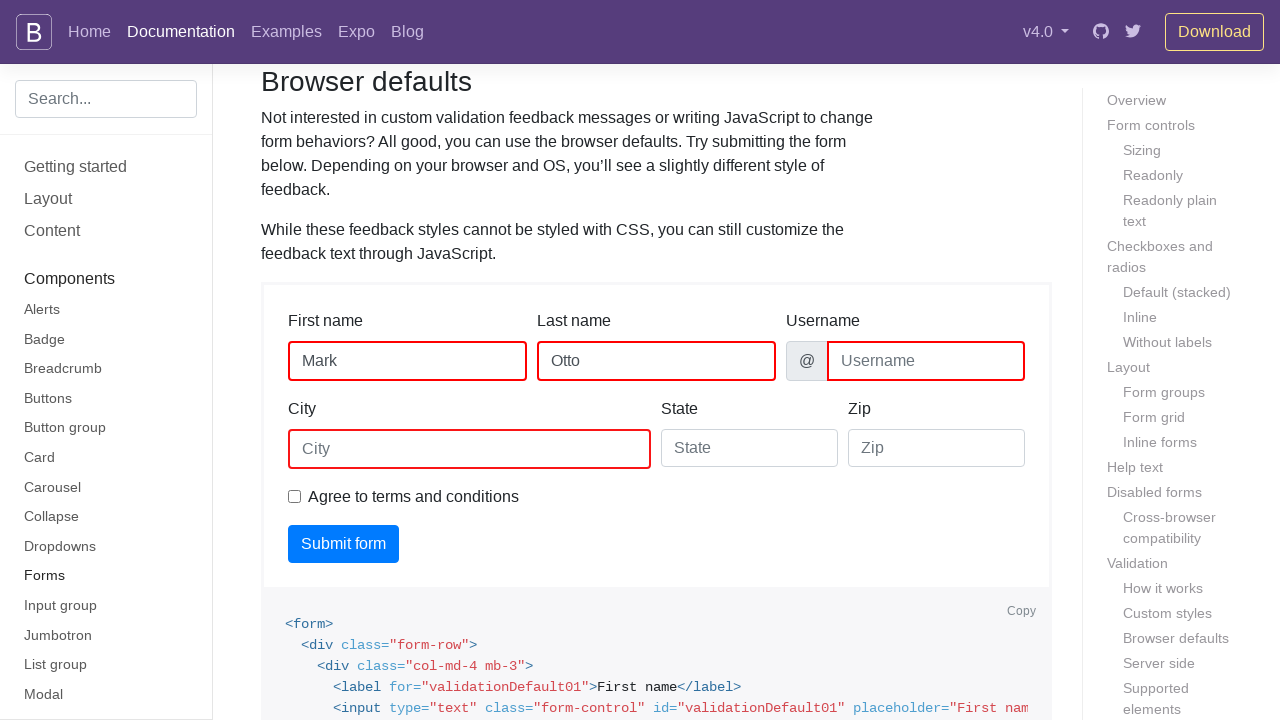

Scrolled to input element: 71_State
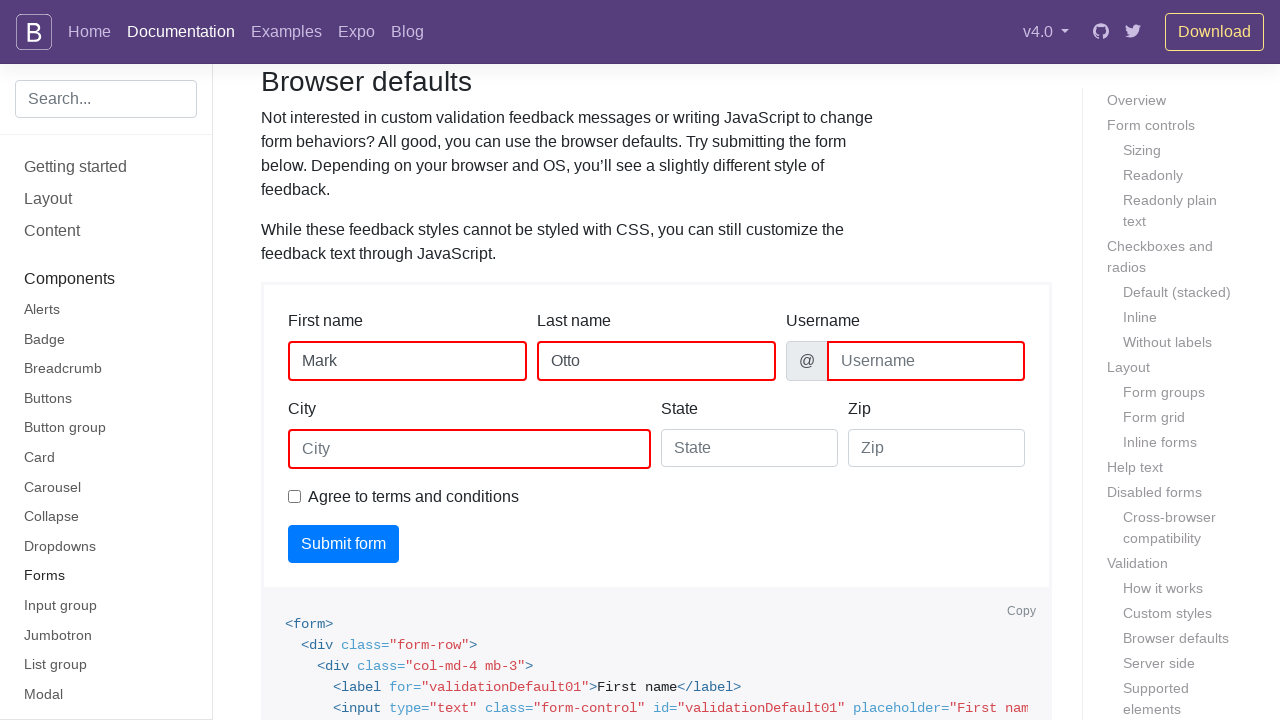

Highlighted input element with red border: 71_State
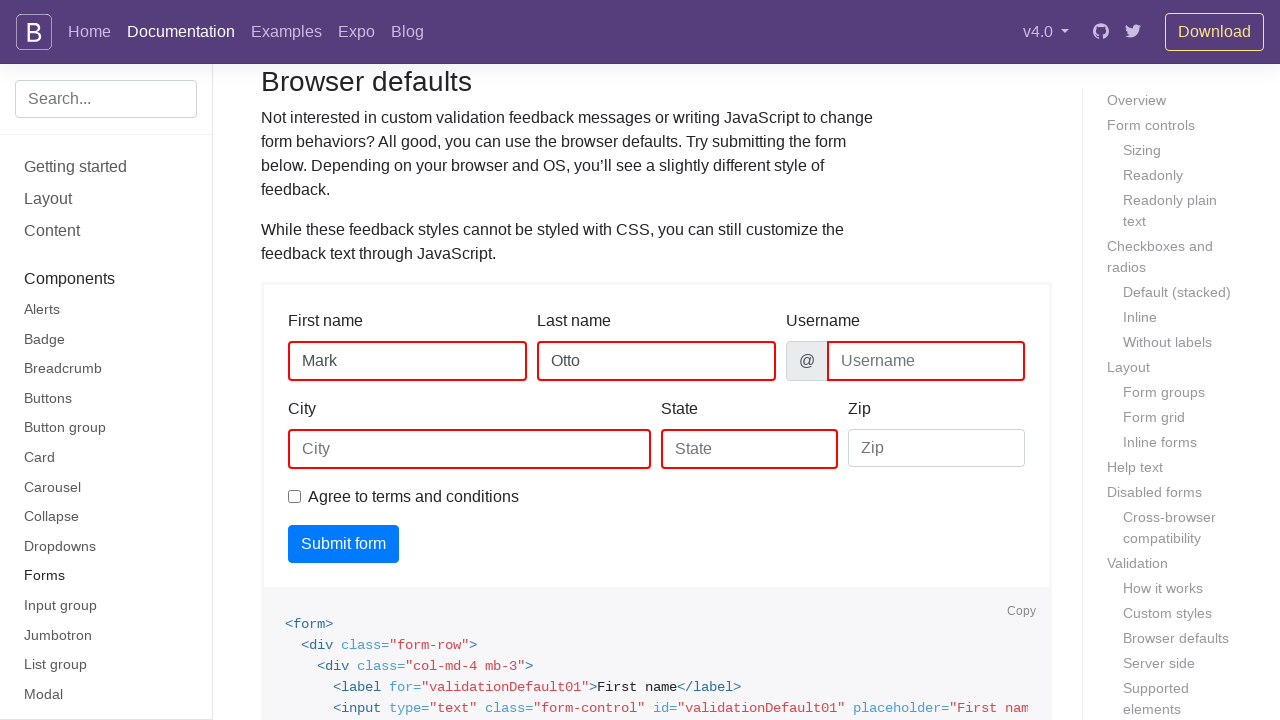

Scrolled to input element: 72_Zip
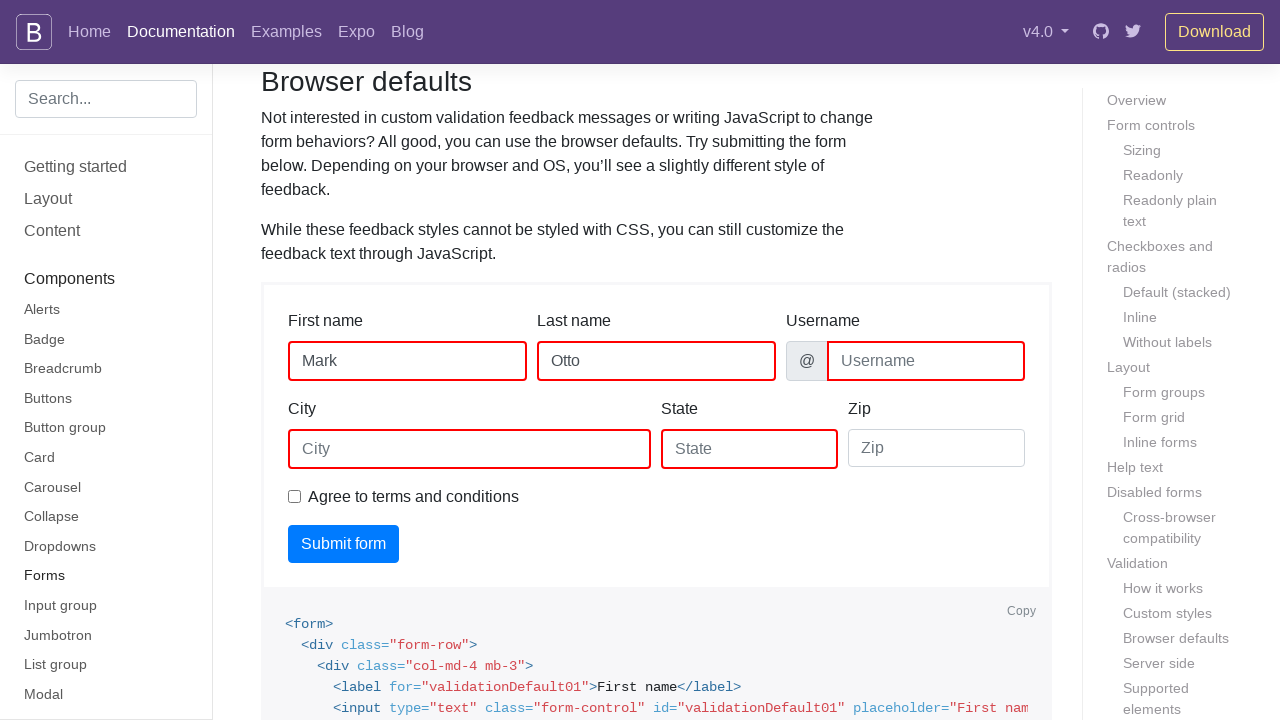

Highlighted input element with red border: 72_Zip
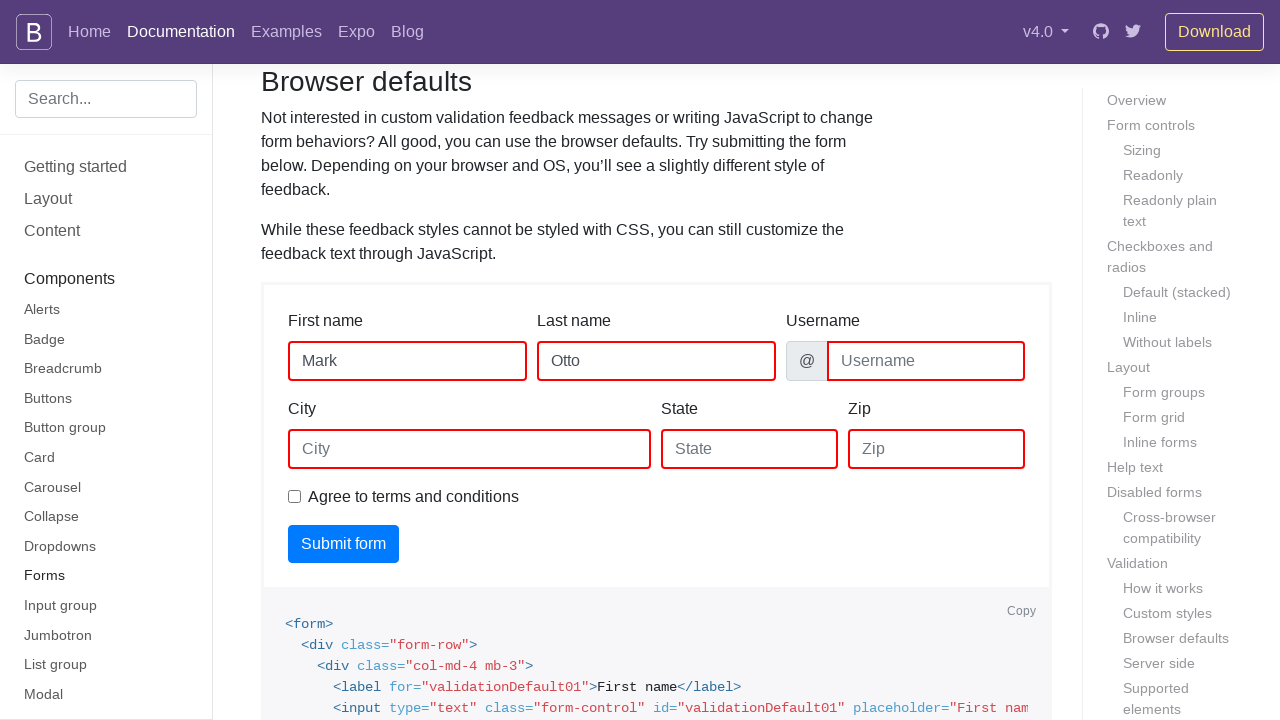

Scrolled to input element: 73_
        Agree to terms and conditions
      
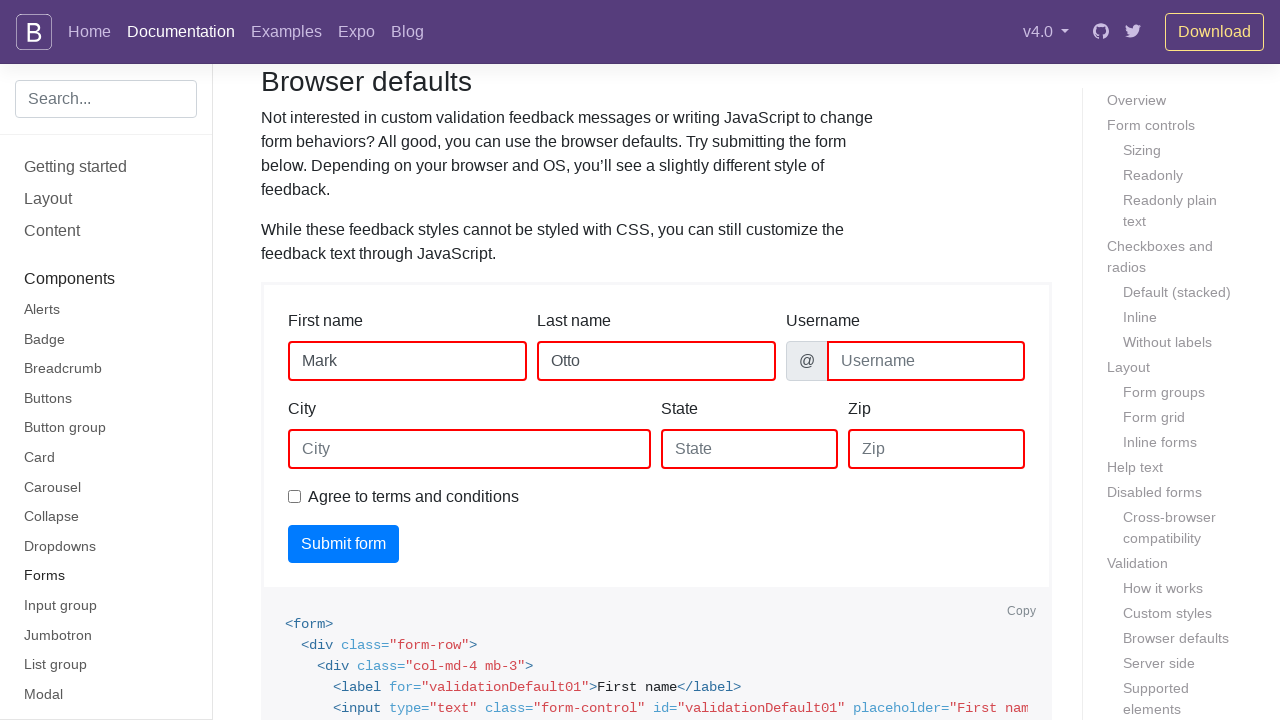

Highlighted input element with red border: 73_
        Agree to terms and conditions
      
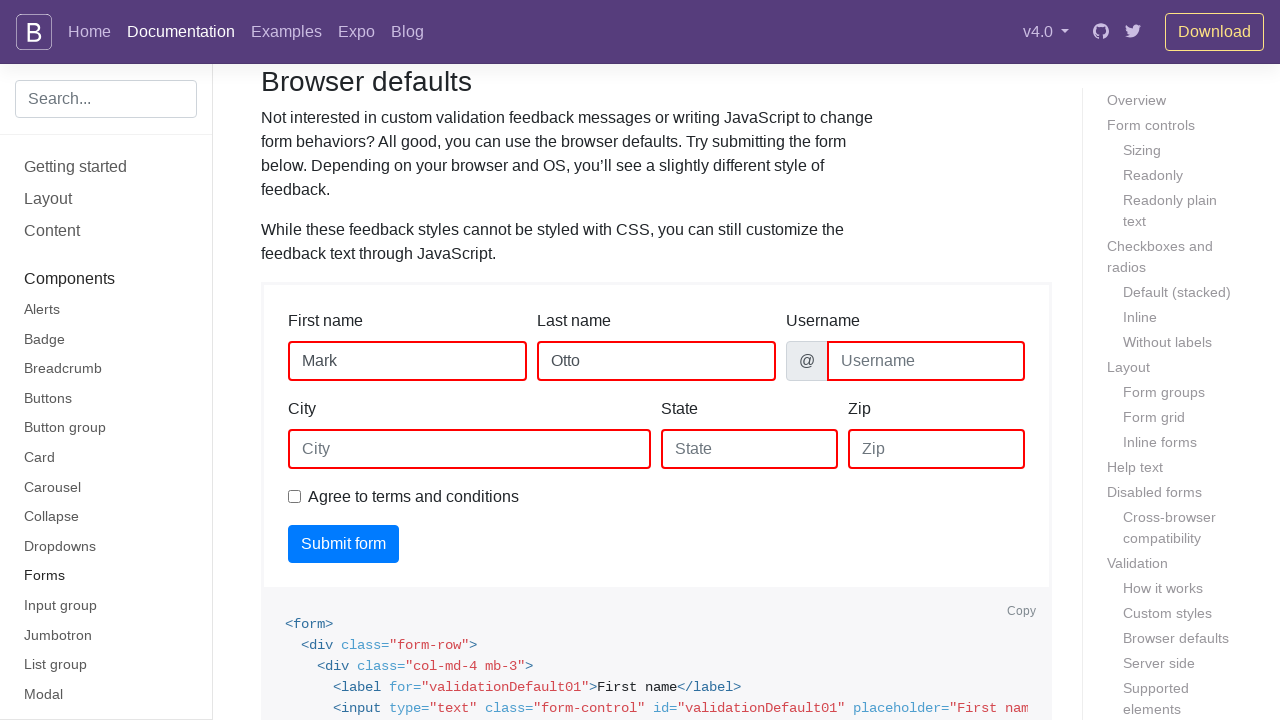

Scrolled to input element: 74_First name
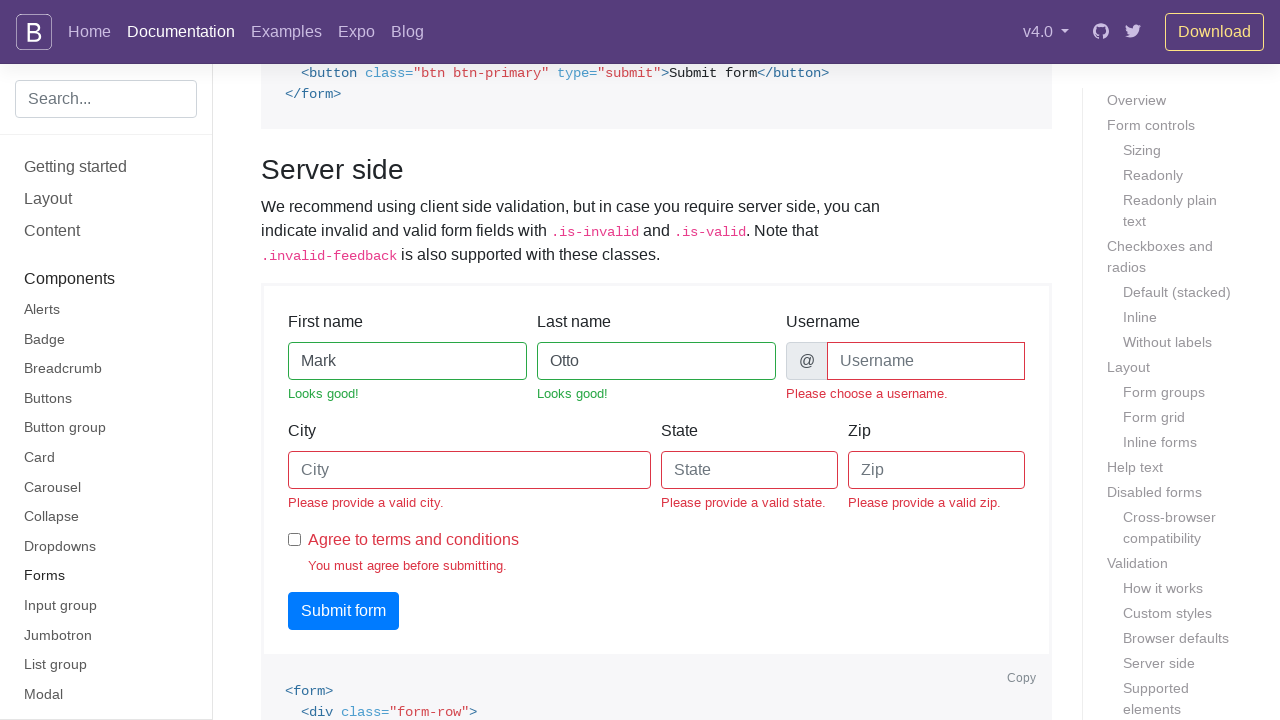

Highlighted input element with red border: 74_First name
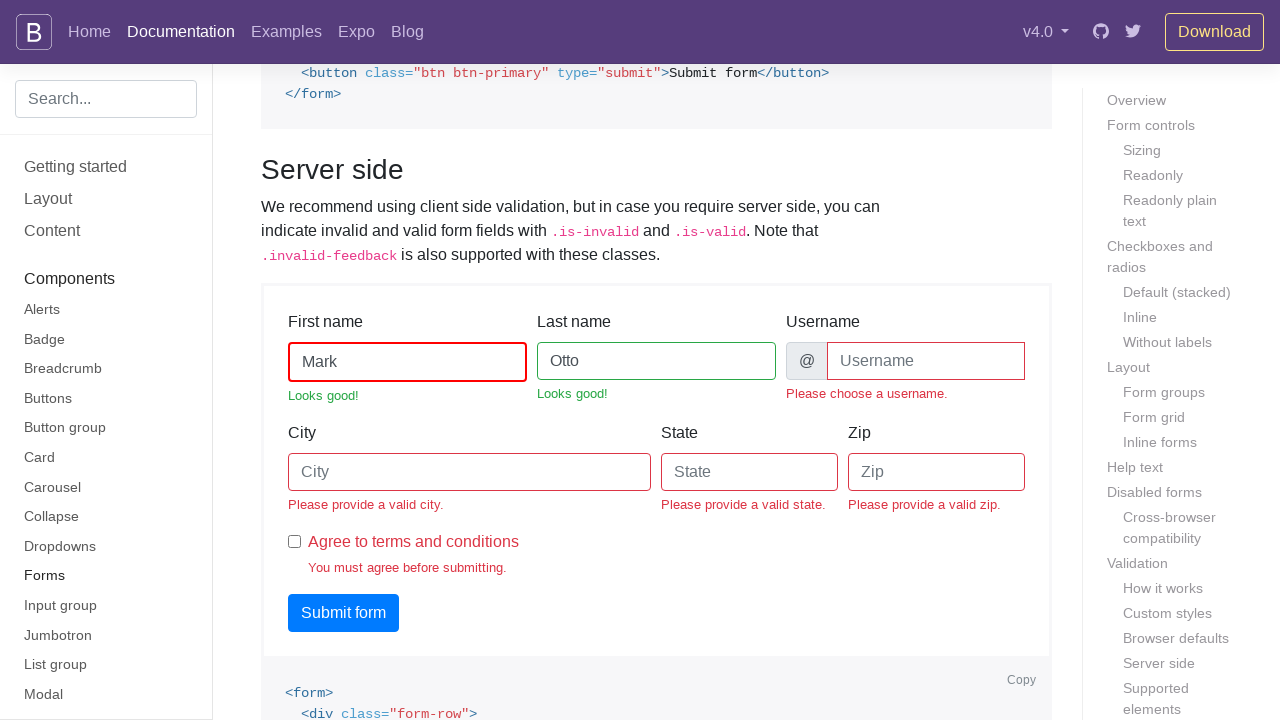

Scrolled to input element: 75_Last name
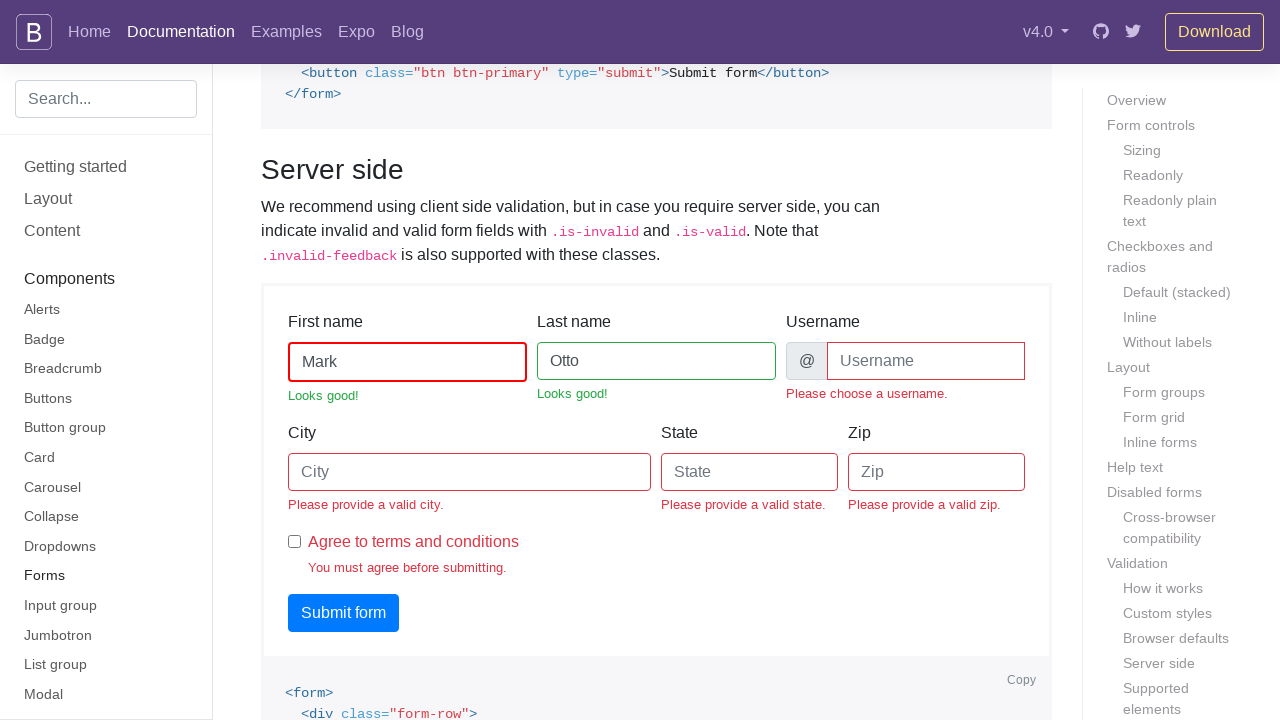

Highlighted input element with red border: 75_Last name
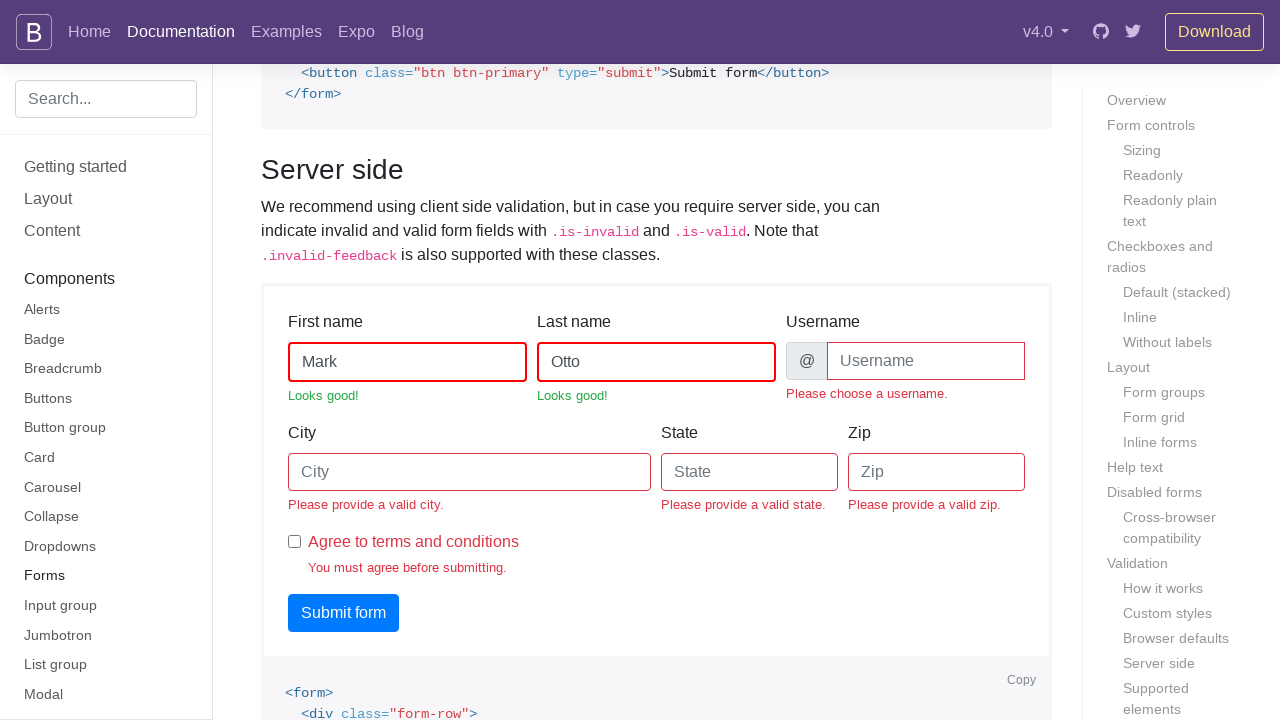

Scrolled to input element: 76_Username
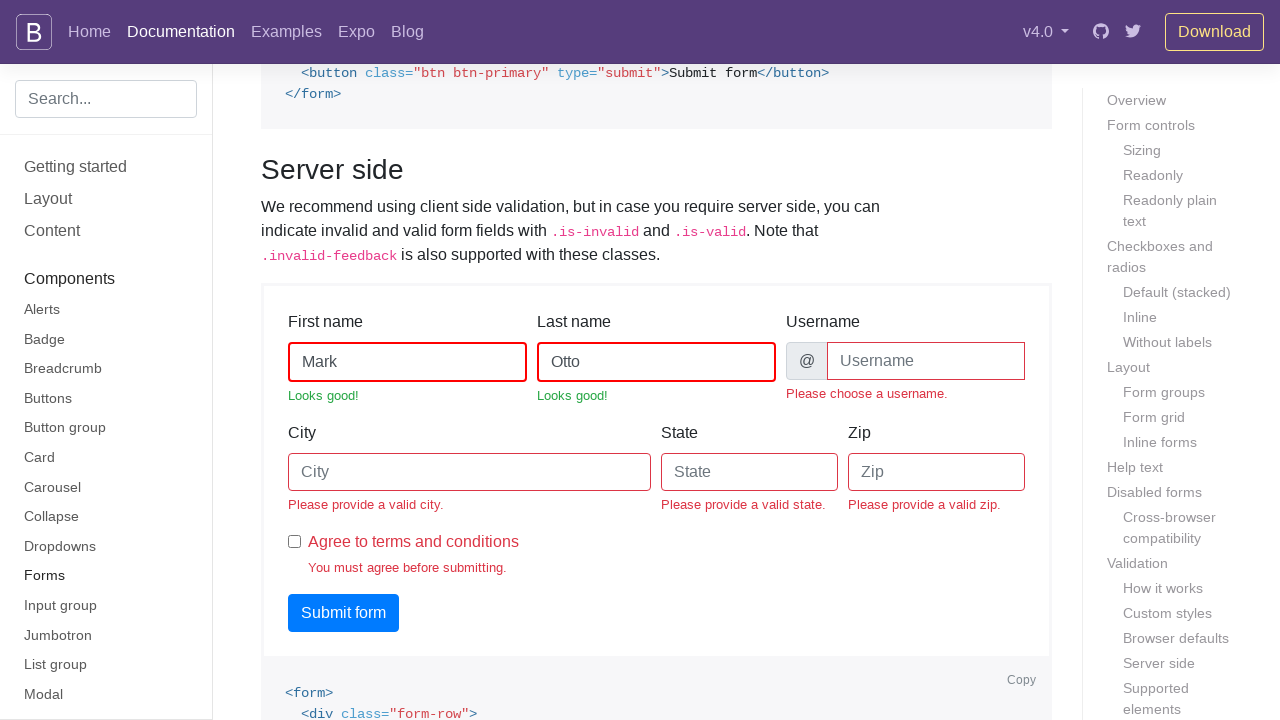

Highlighted input element with red border: 76_Username
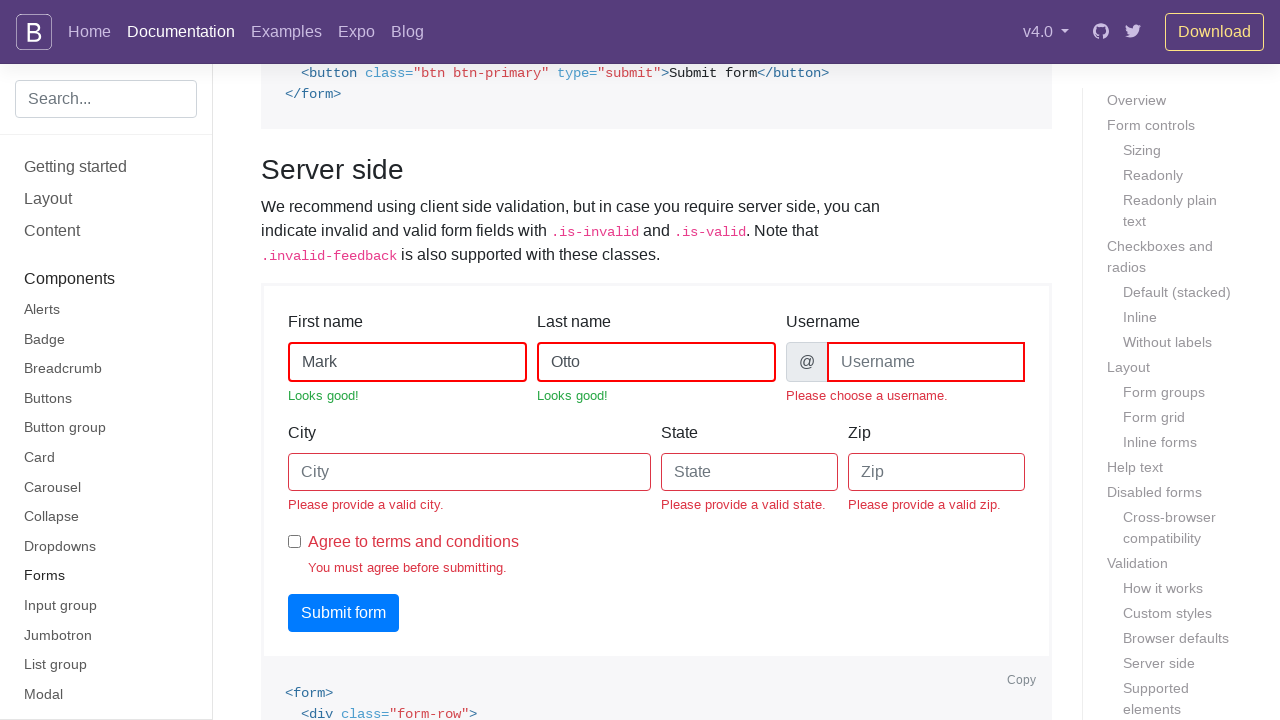

Scrolled to input element: 77_City
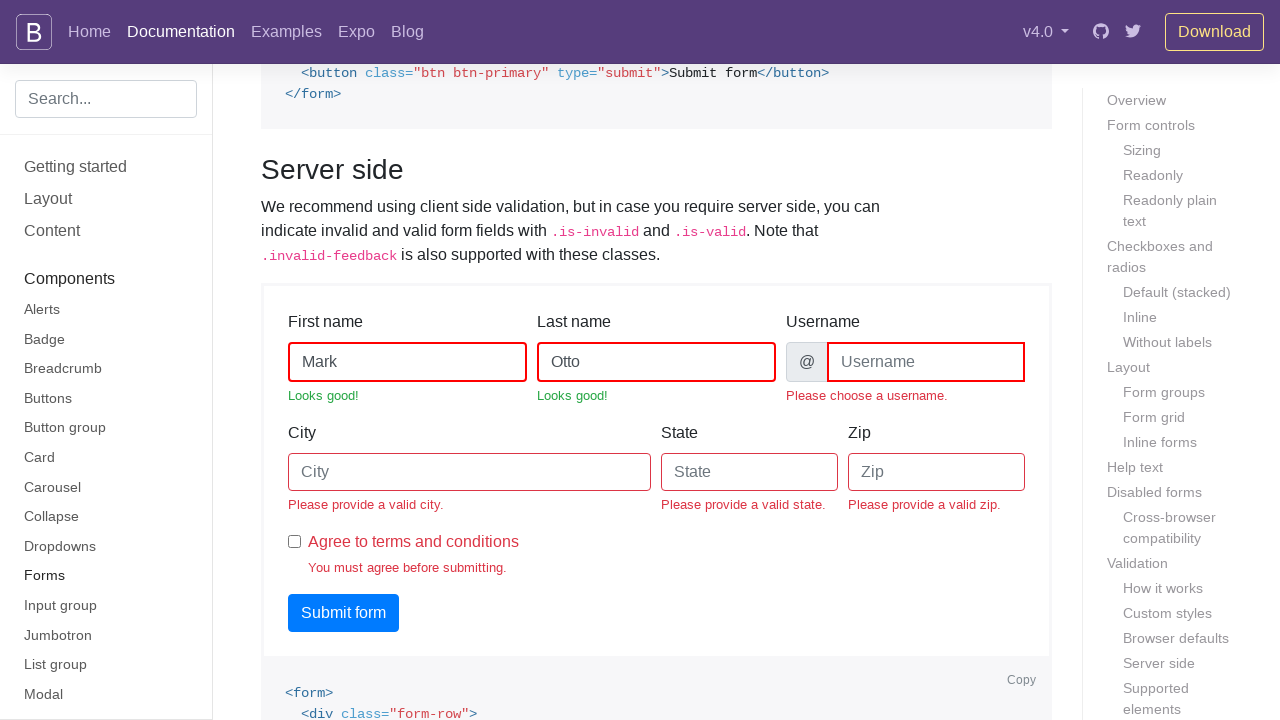

Highlighted input element with red border: 77_City
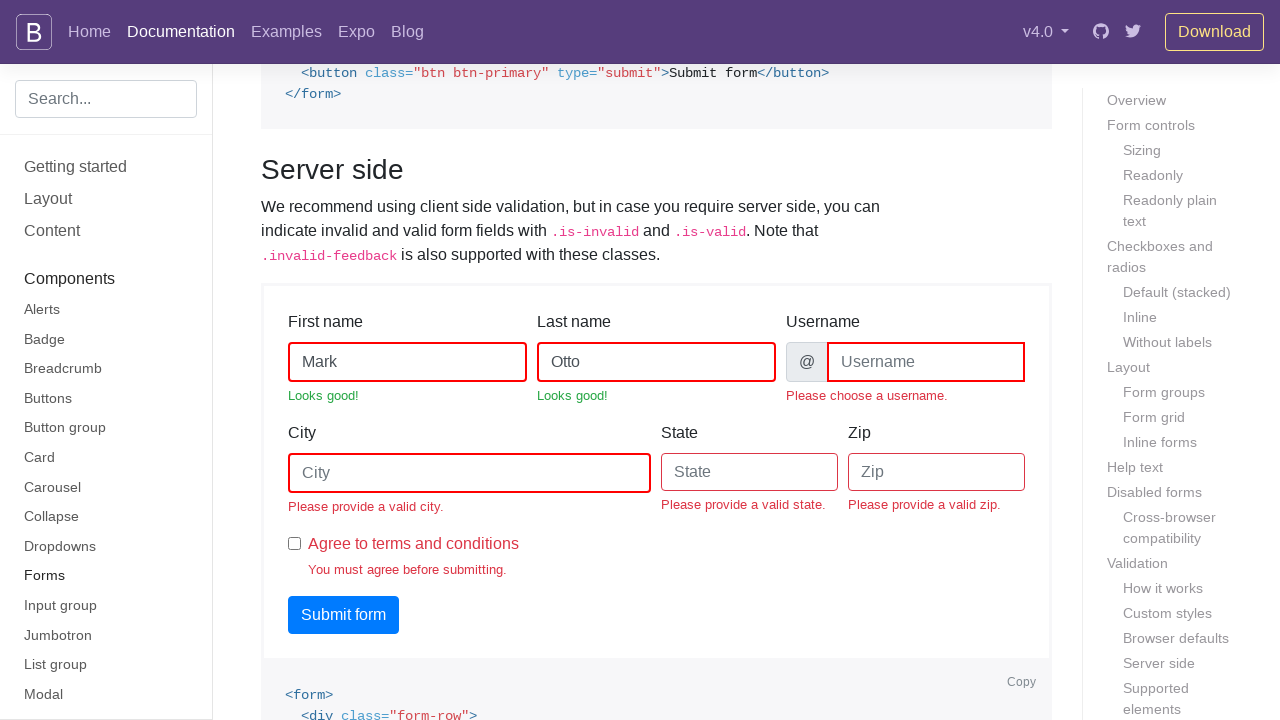

Scrolled to input element: 78_State
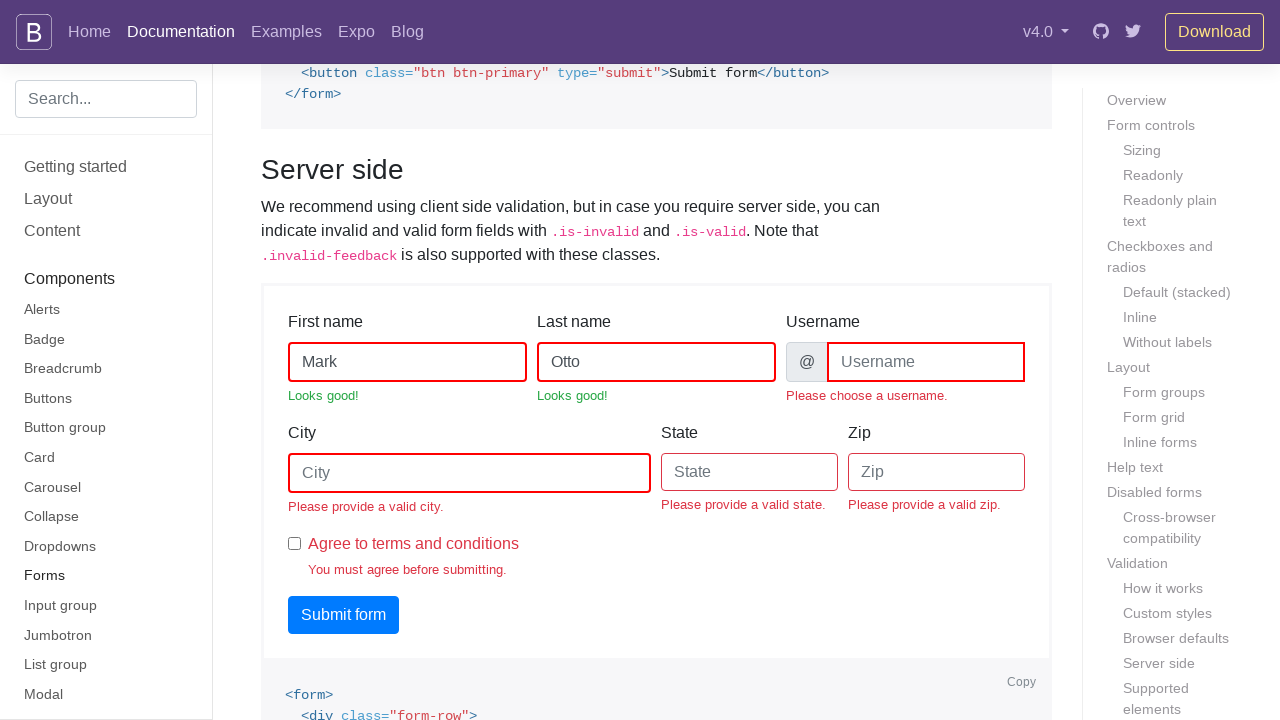

Highlighted input element with red border: 78_State
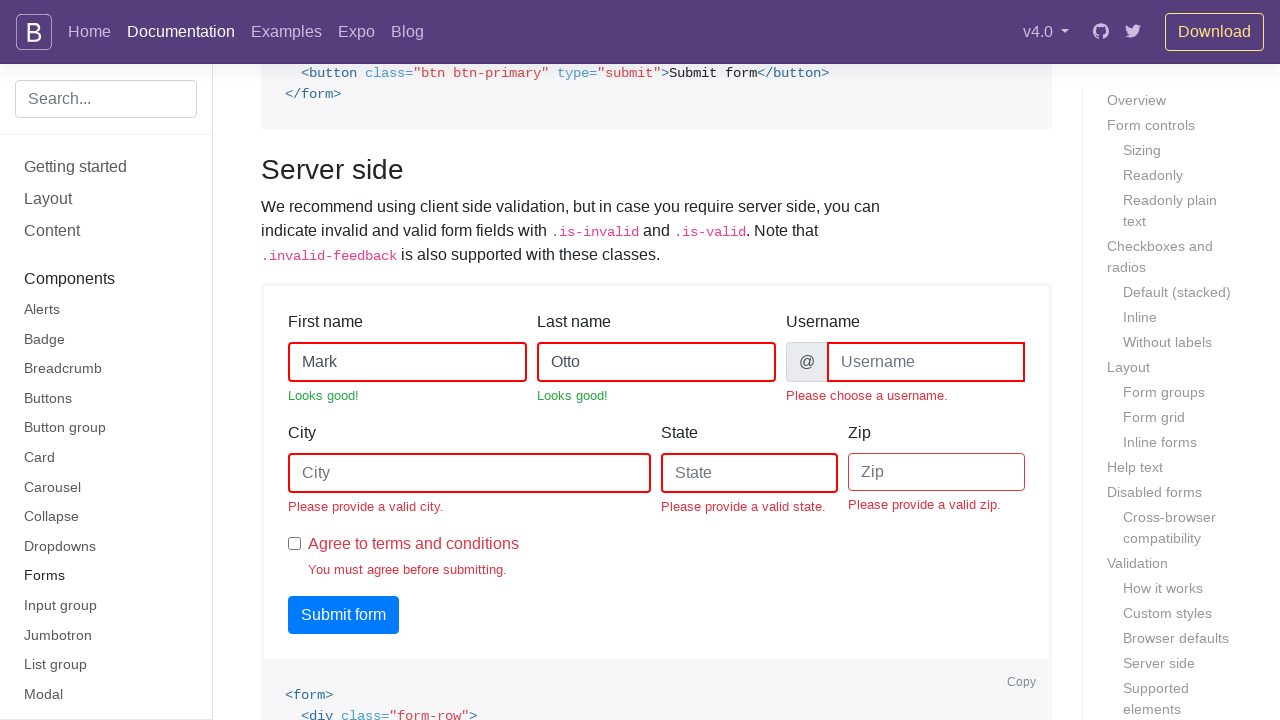

Scrolled to input element: 79_Zip
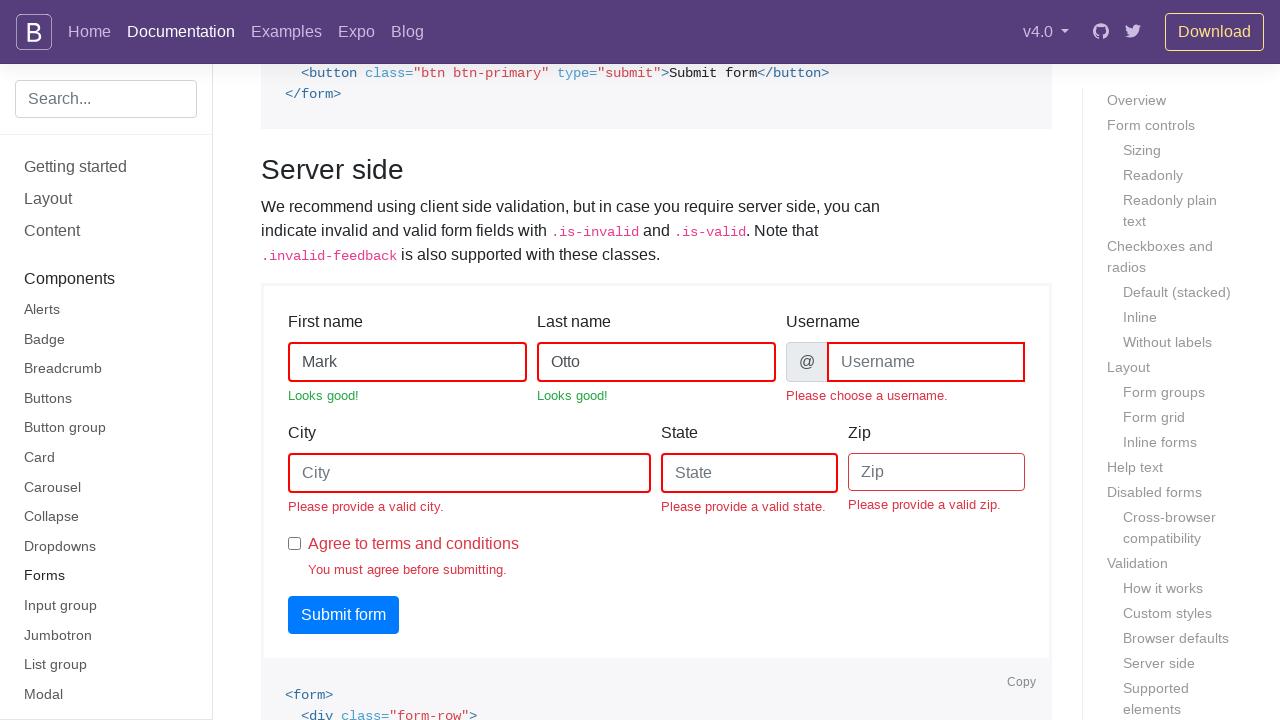

Highlighted input element with red border: 79_Zip
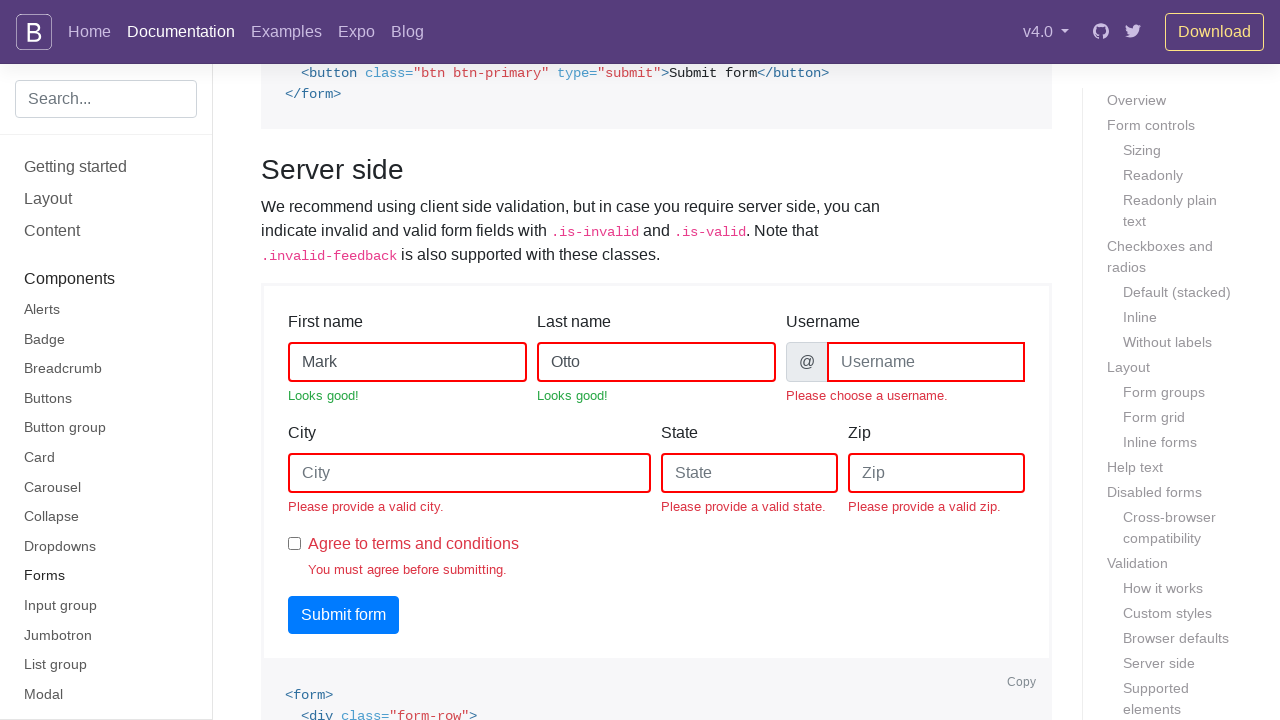

Scrolled to input element: 80_
        Agree to terms and conditions
      
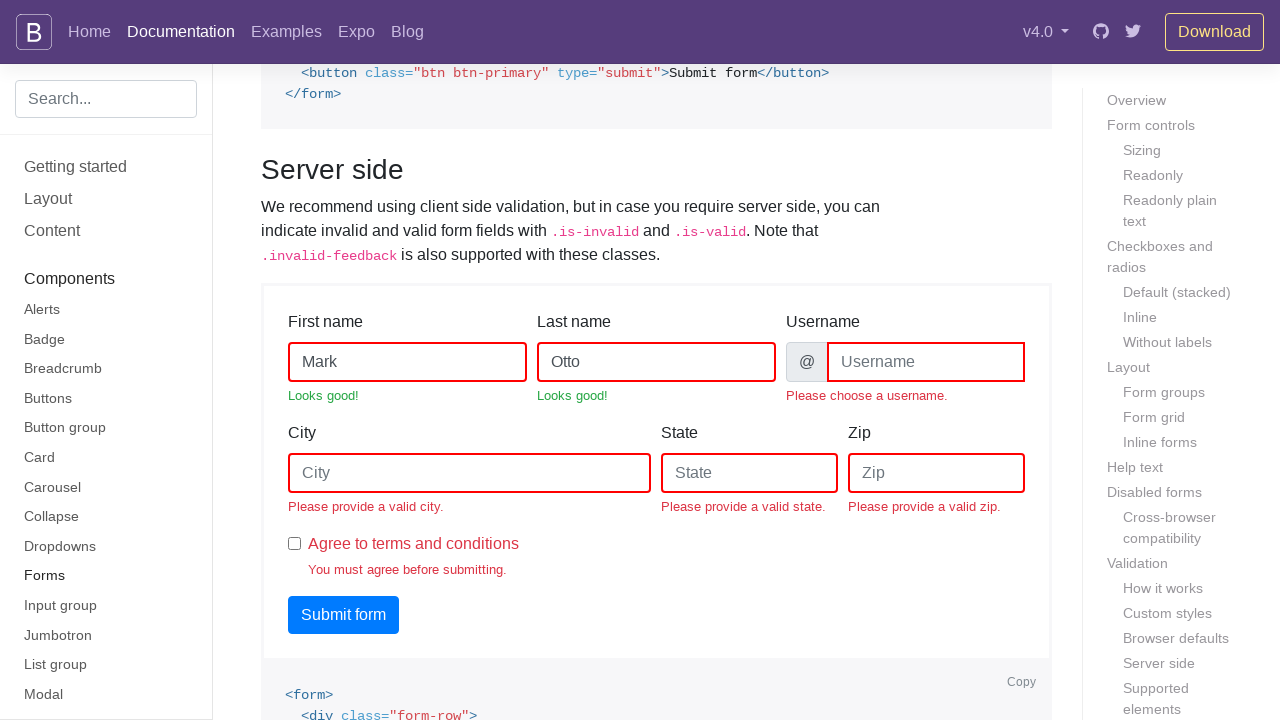

Highlighted input element with red border: 80_
        Agree to terms and conditions
      
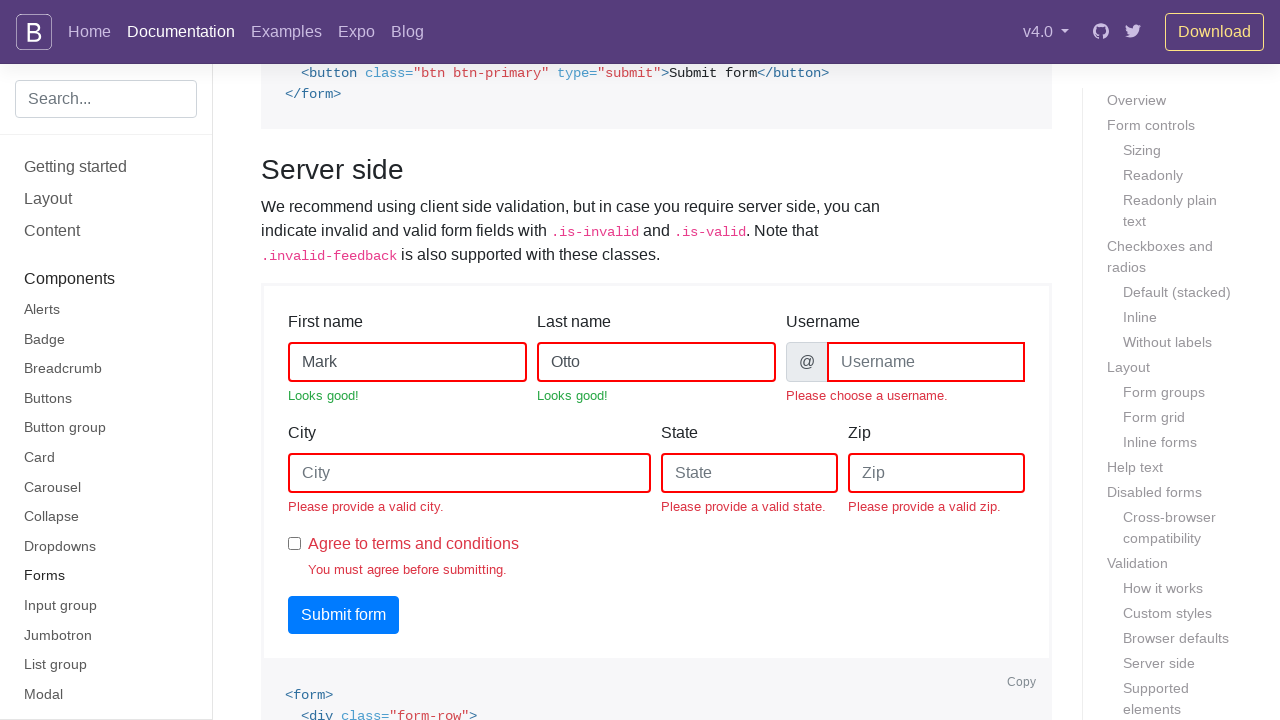

Scrolled to input element: 81_Check this custom checkbox
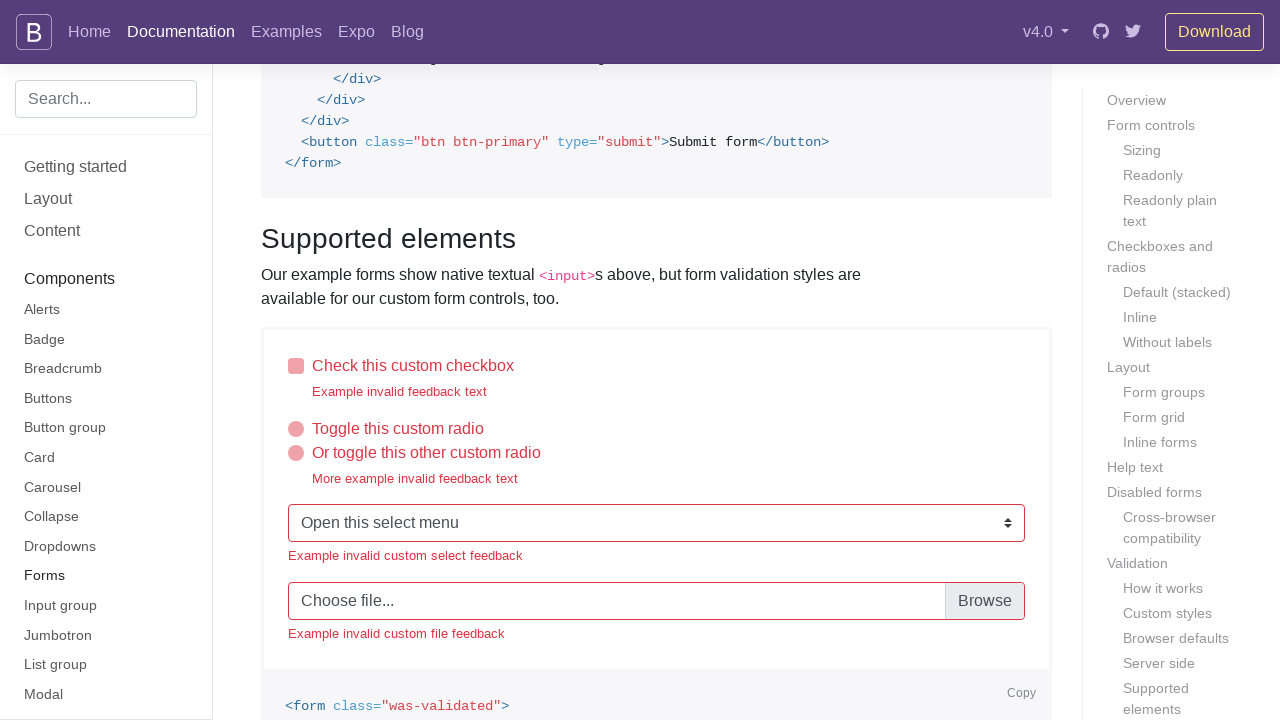

Highlighted input element with red border: 81_Check this custom checkbox
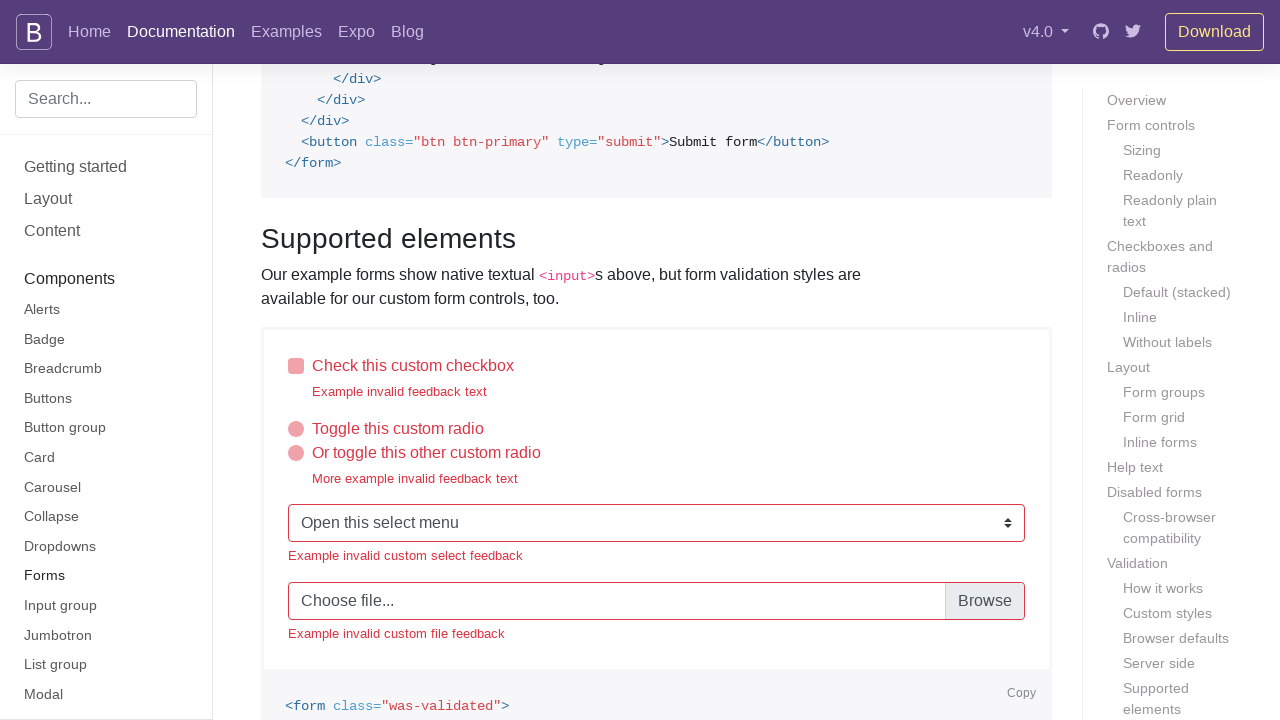

Scrolled to input element: 82_Toggle this custom radio
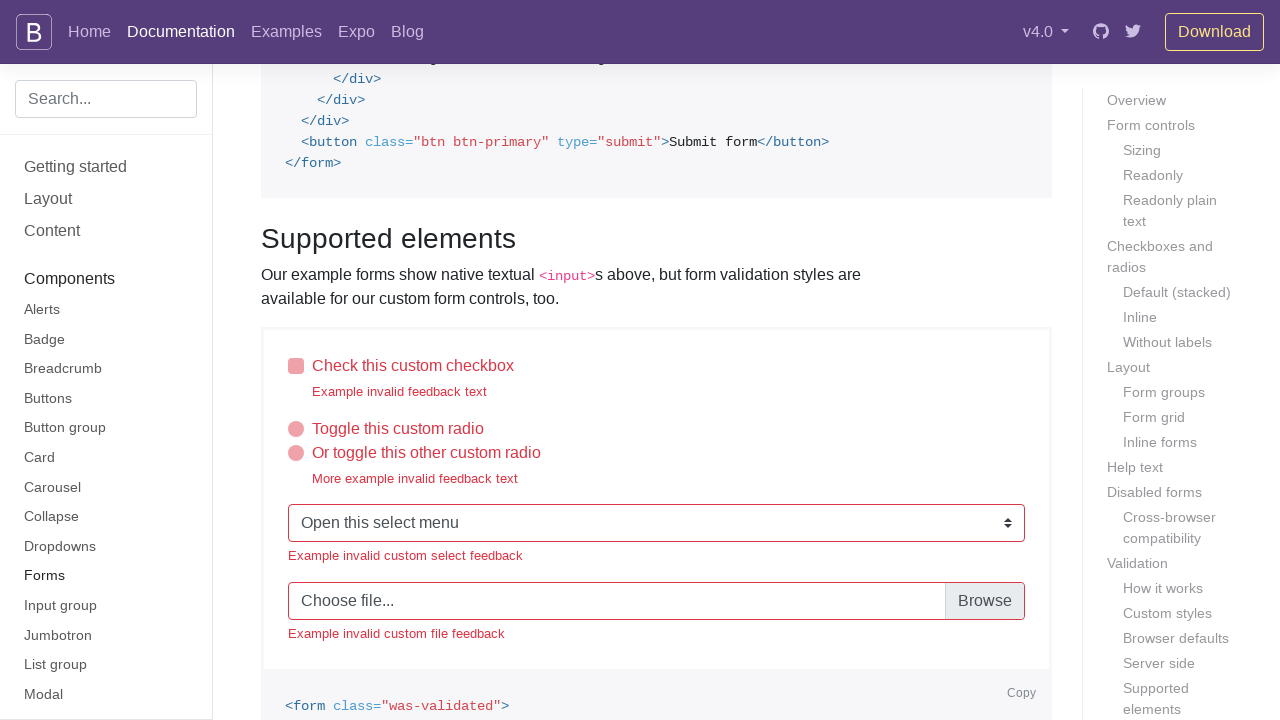

Highlighted input element with red border: 82_Toggle this custom radio
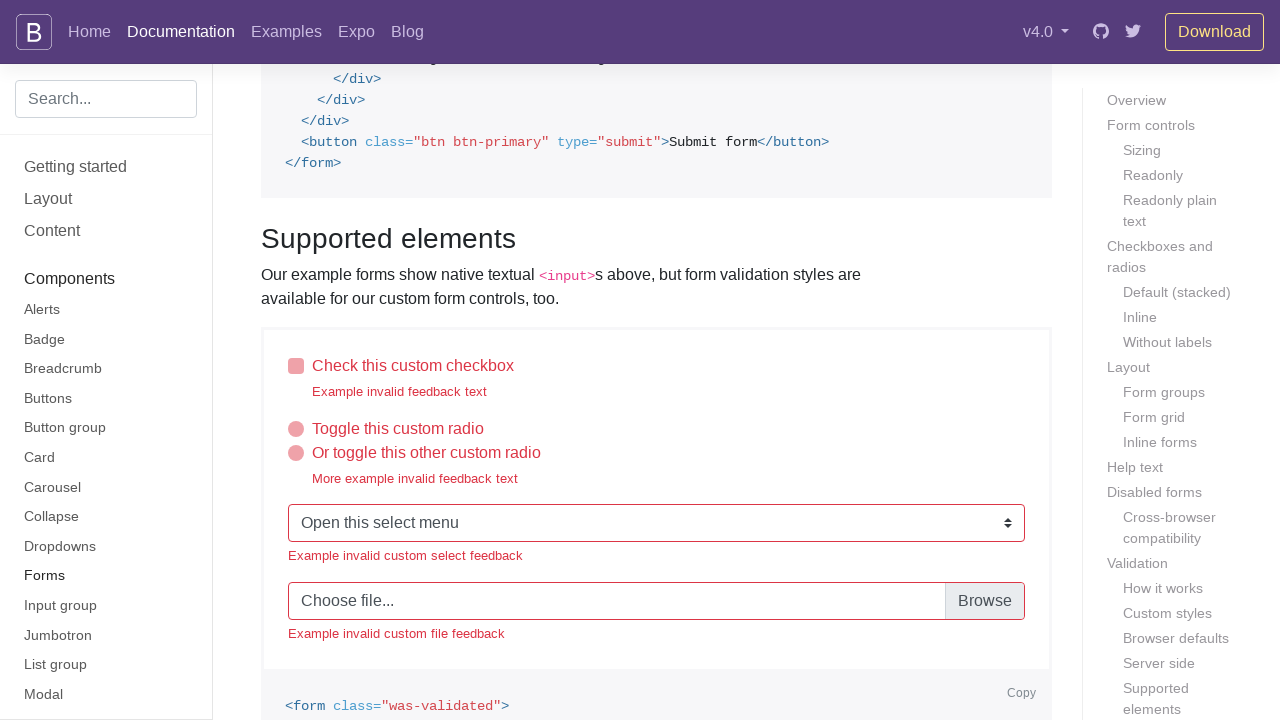

Scrolled to input element: 83_Or toggle this other custom radio
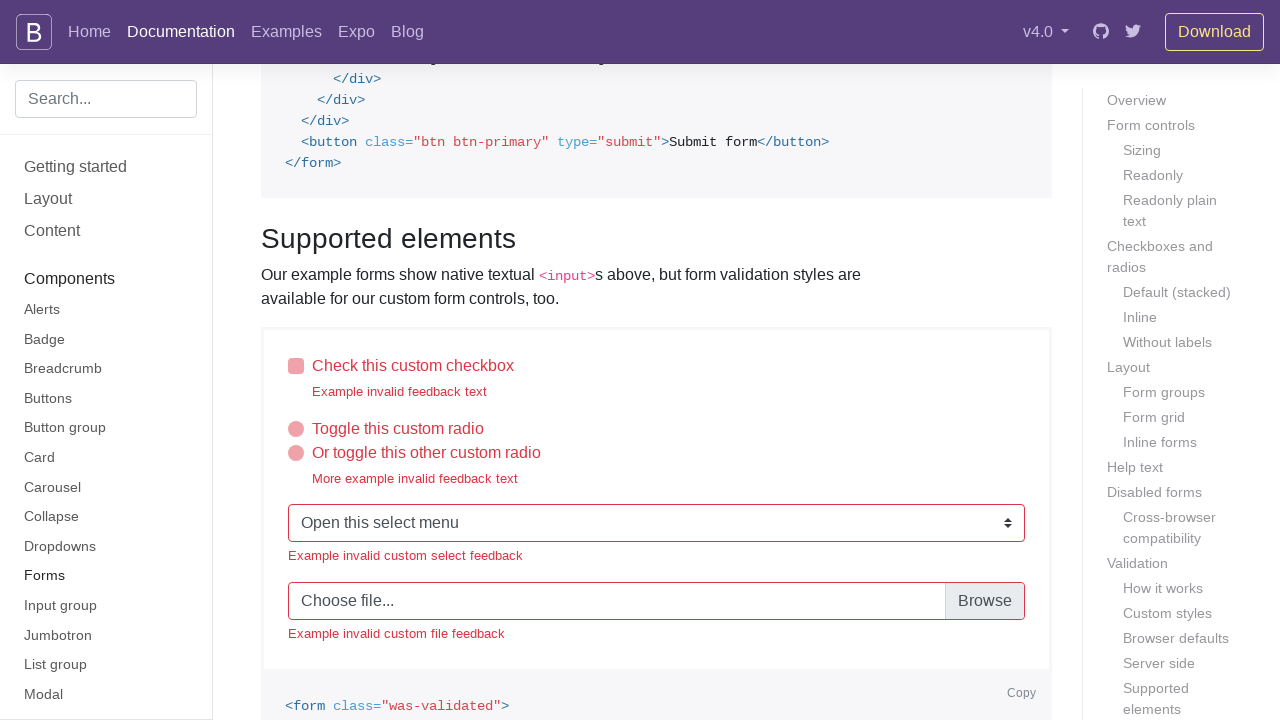

Highlighted input element with red border: 83_Or toggle this other custom radio
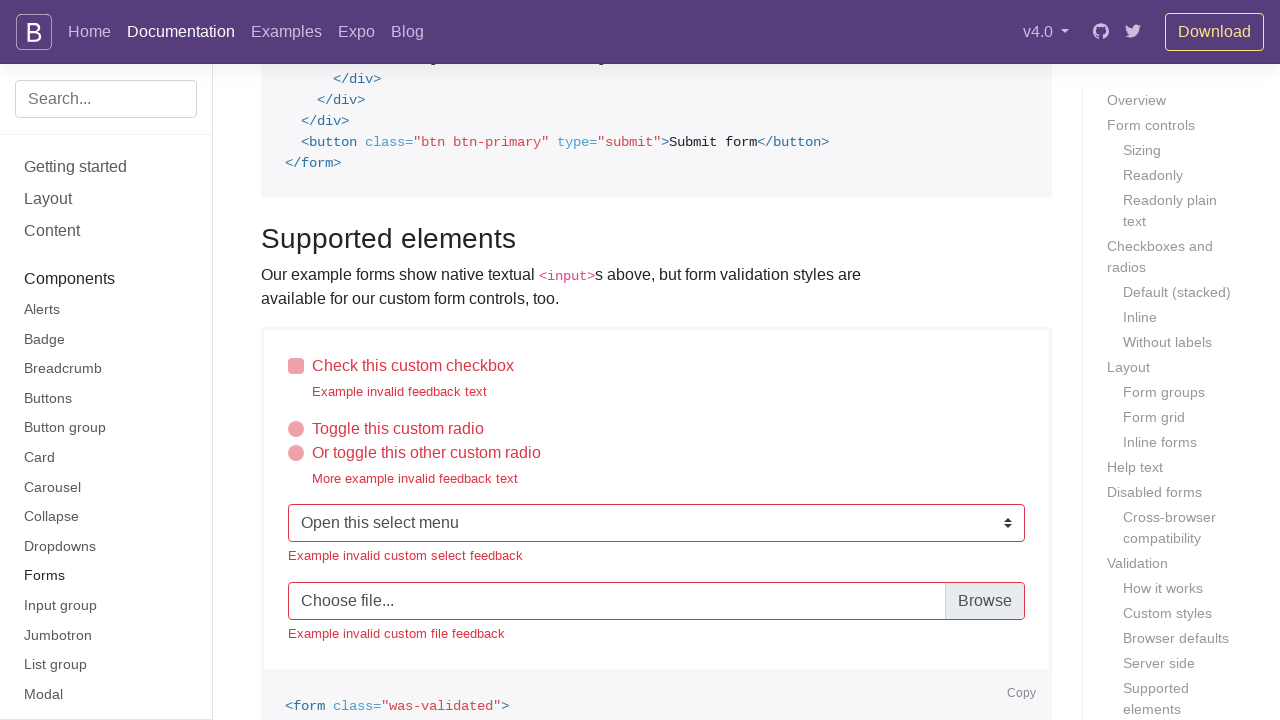

Scrolled to input element: 84_Choose file...
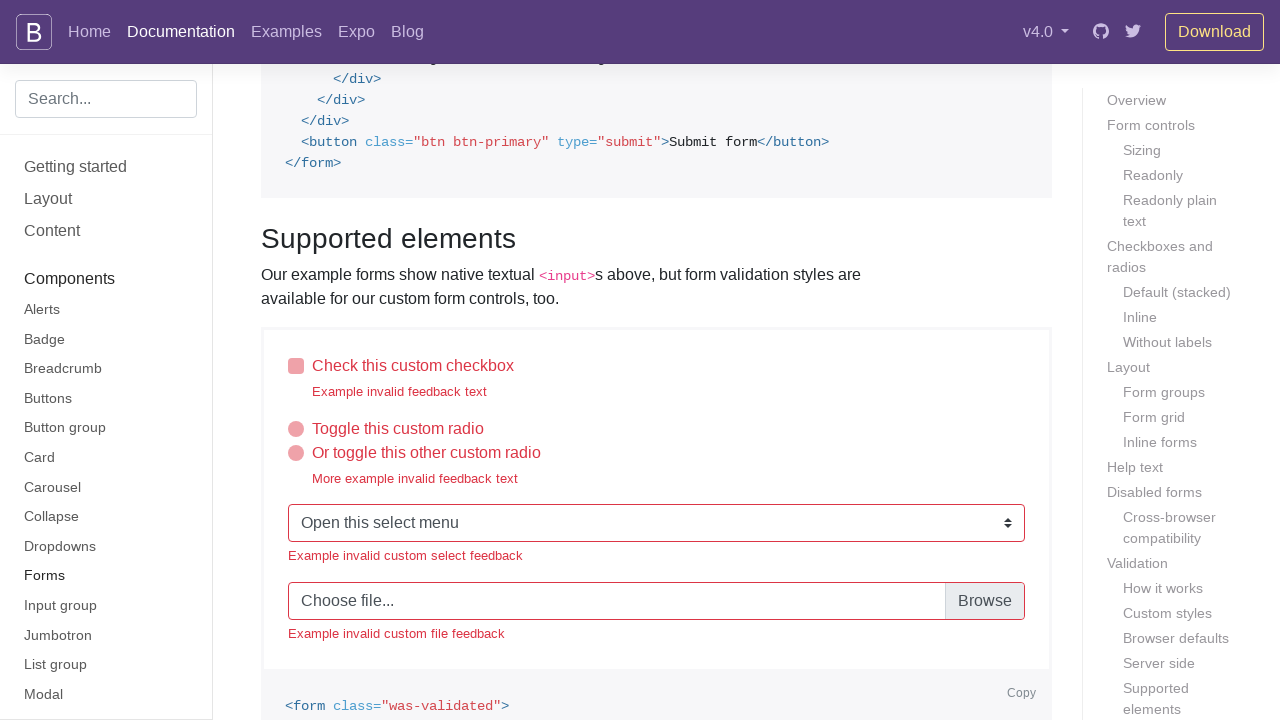

Highlighted input element with red border: 84_Choose file...
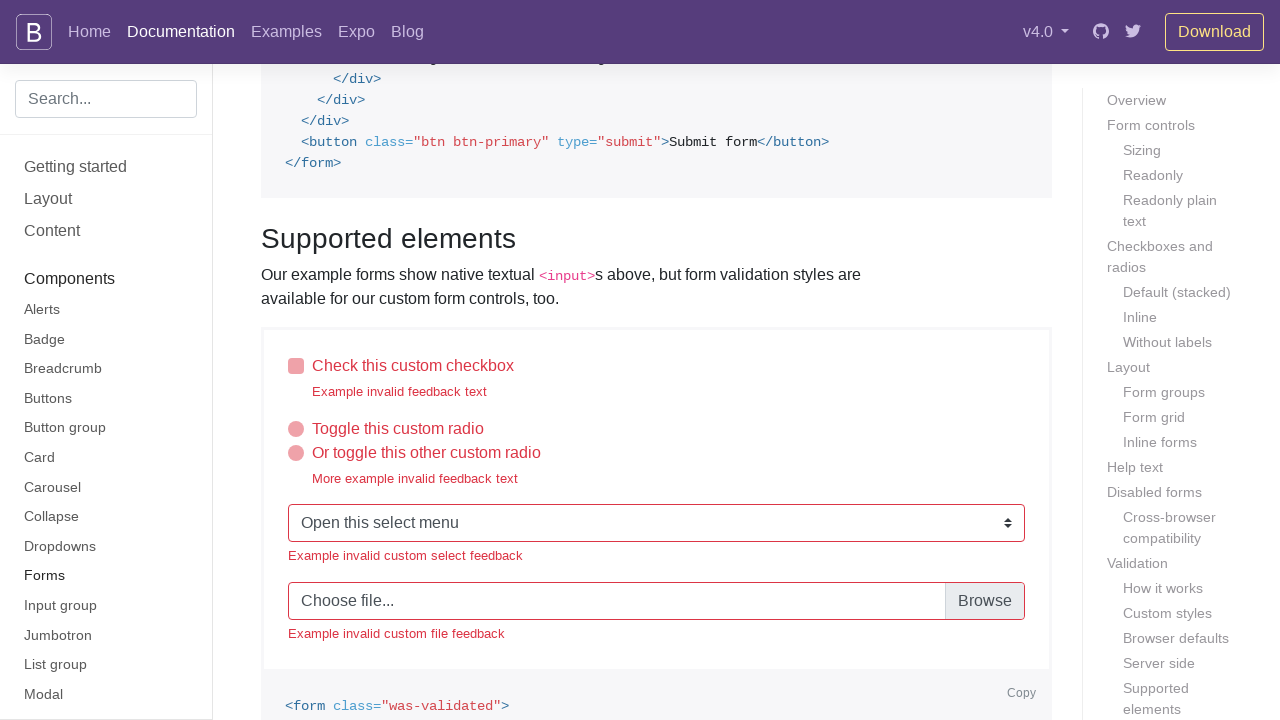

Scrolled to input element: 85_First name
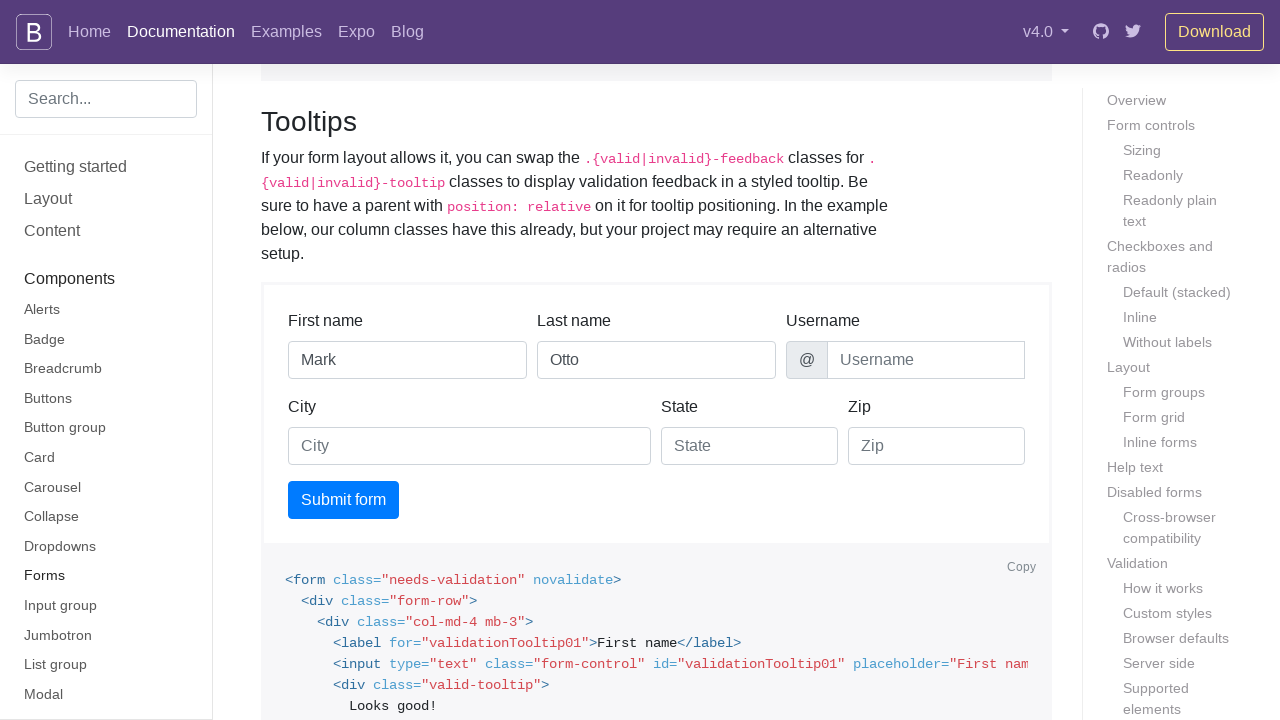

Highlighted input element with red border: 85_First name
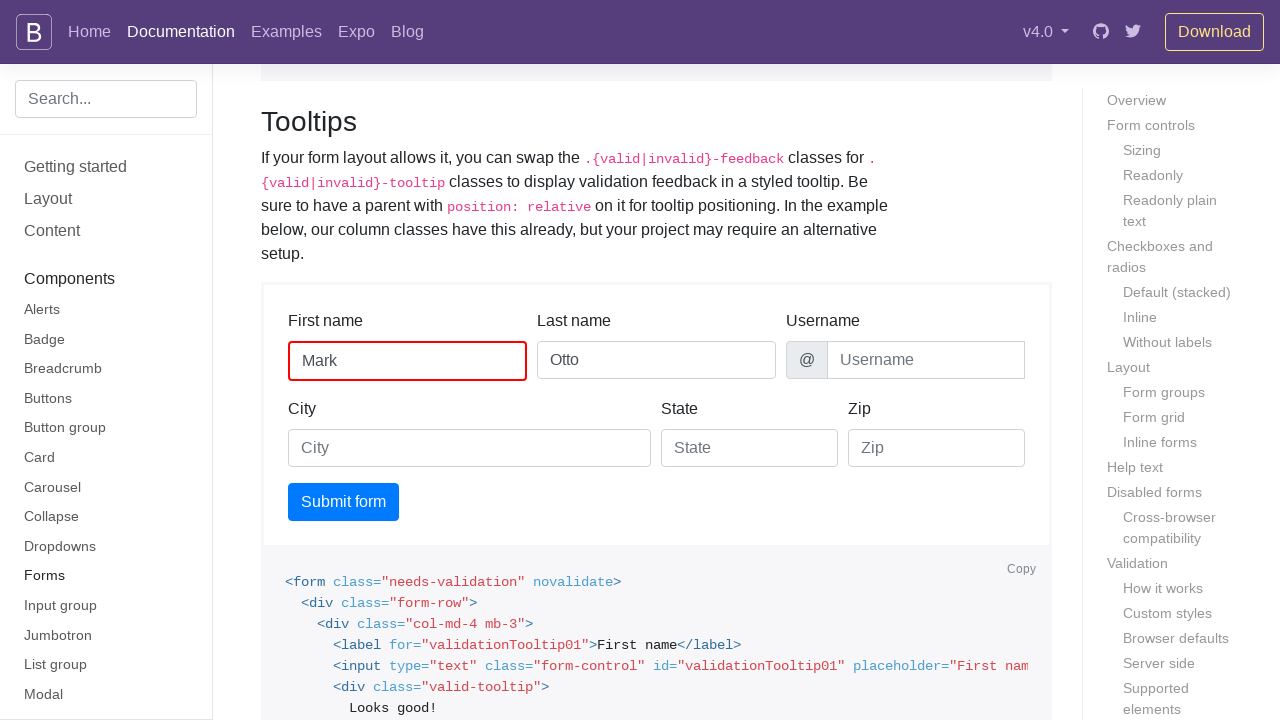

Scrolled to input element: 86_Last name
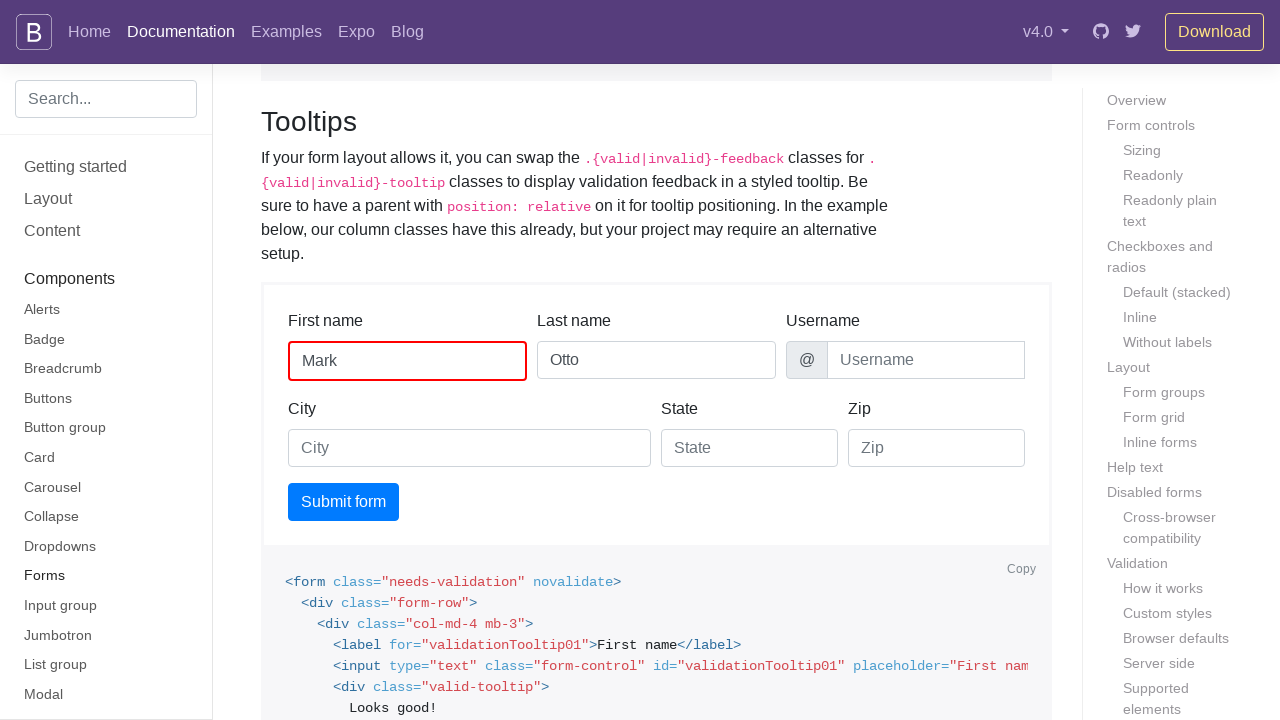

Highlighted input element with red border: 86_Last name
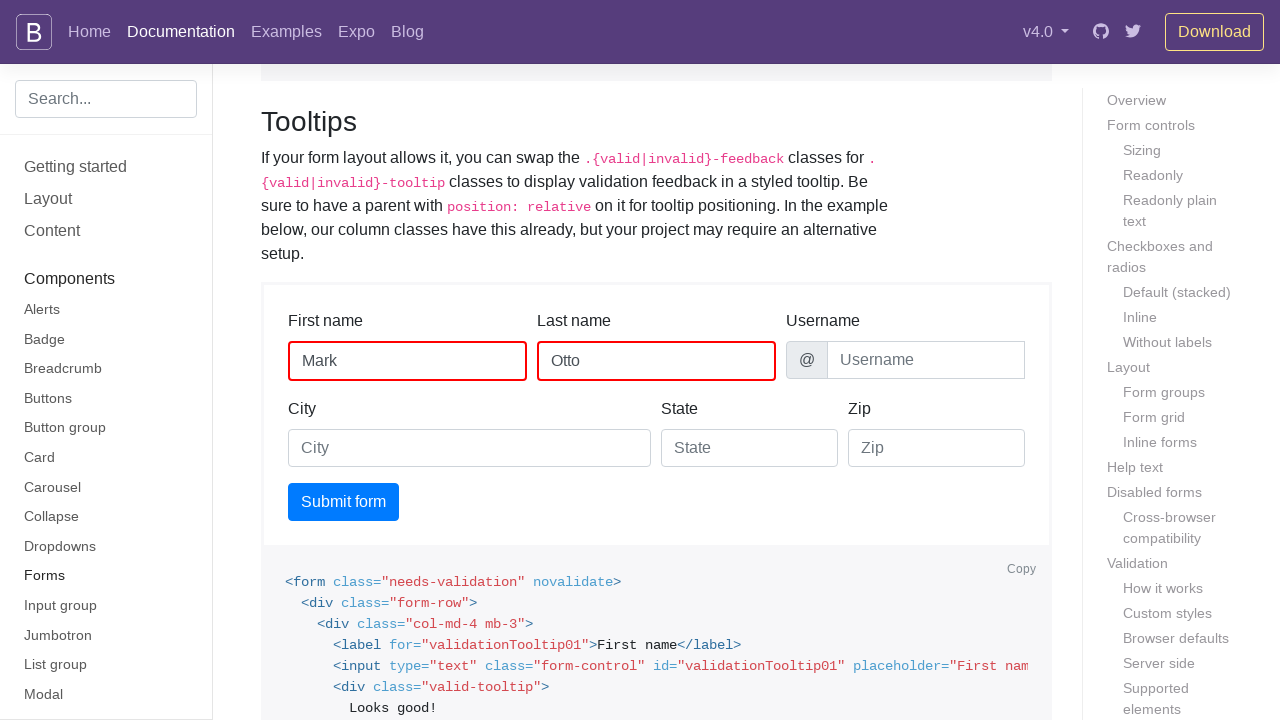

Scrolled to input element: 87_Username
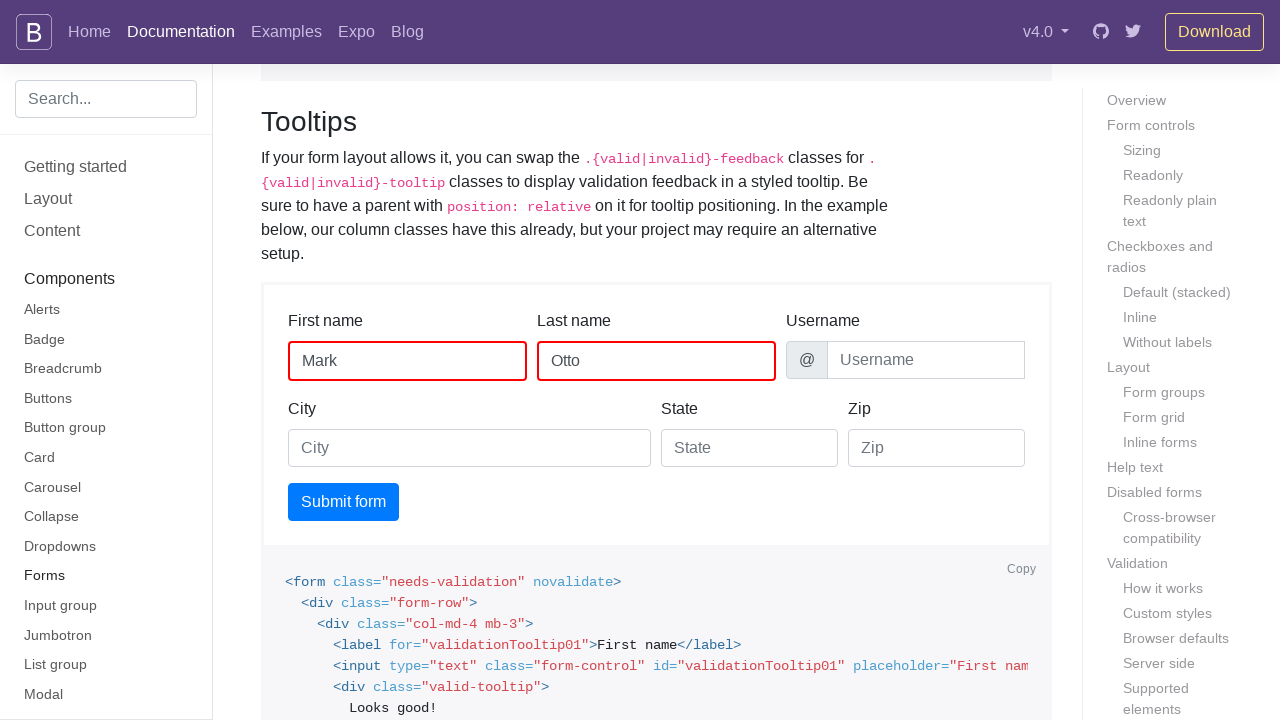

Highlighted input element with red border: 87_Username
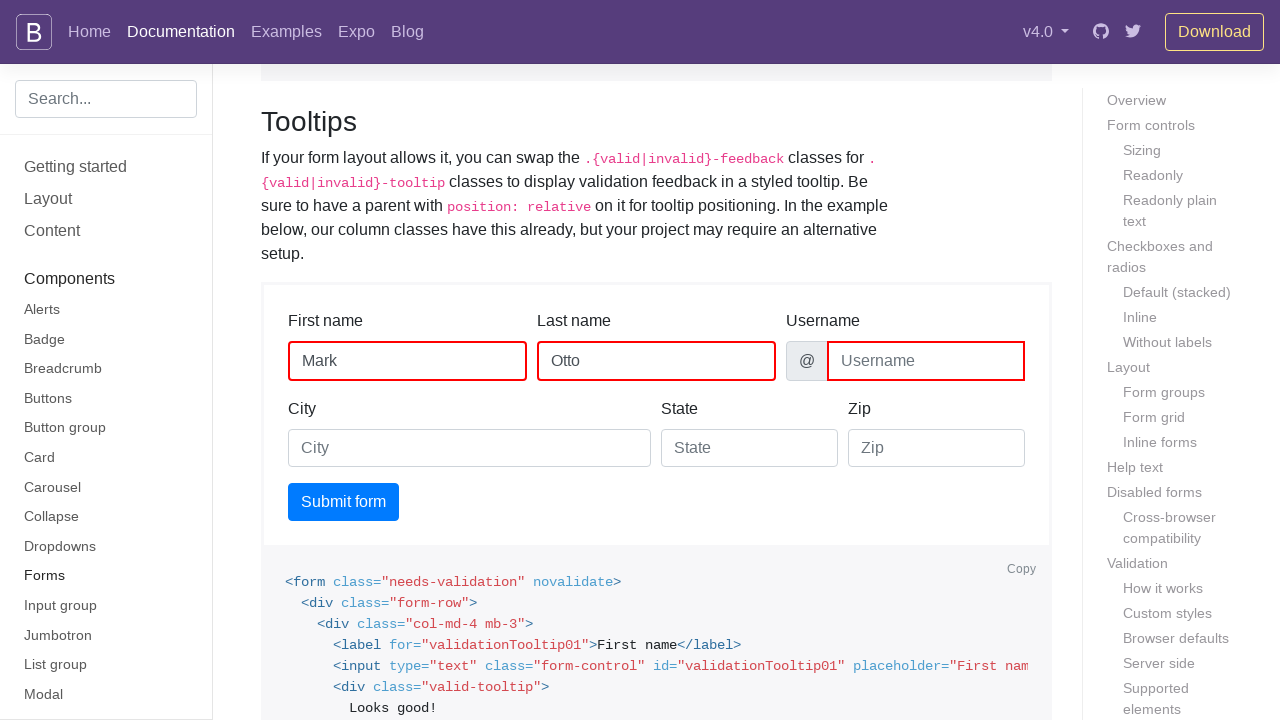

Scrolled to input element: 88_City
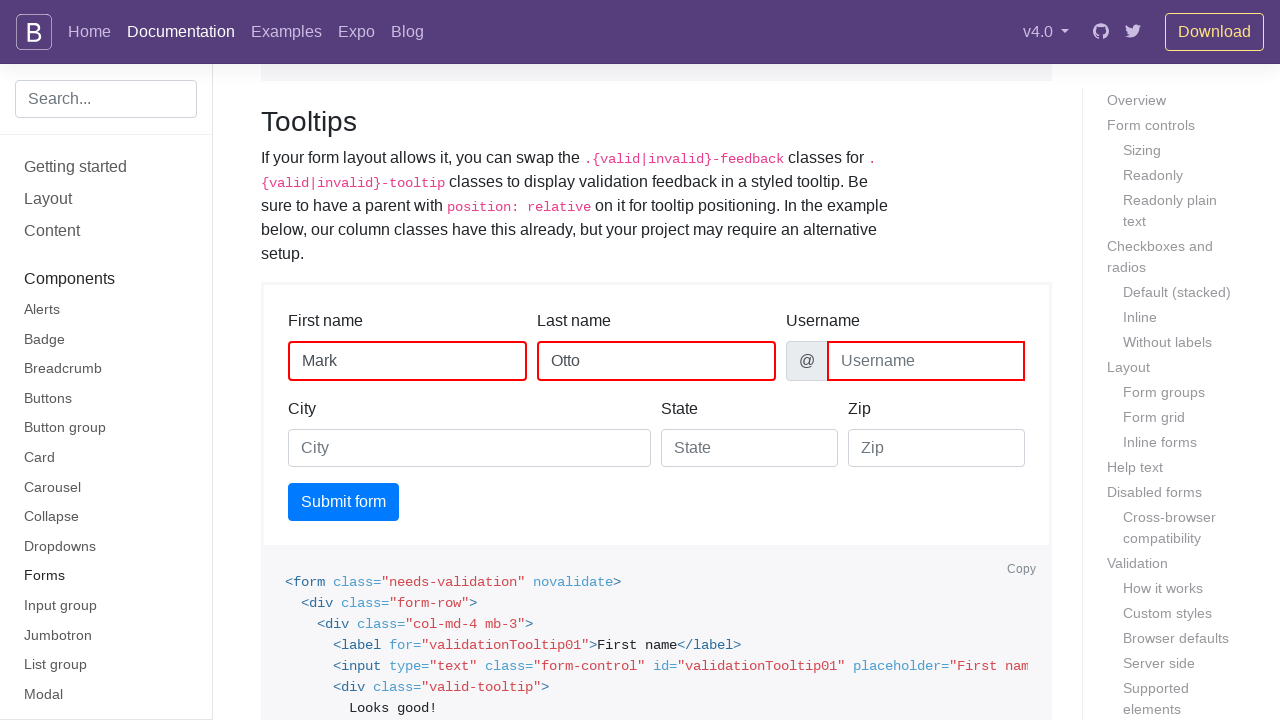

Highlighted input element with red border: 88_City
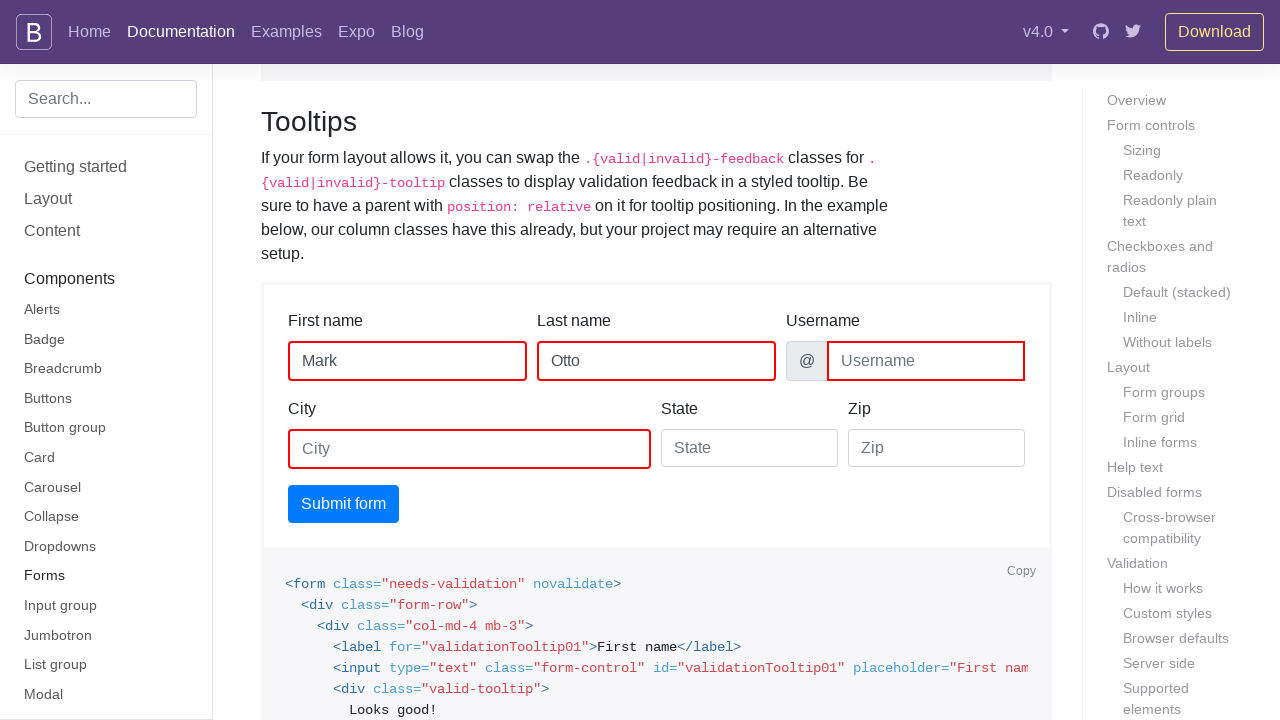

Scrolled to input element: 89_State
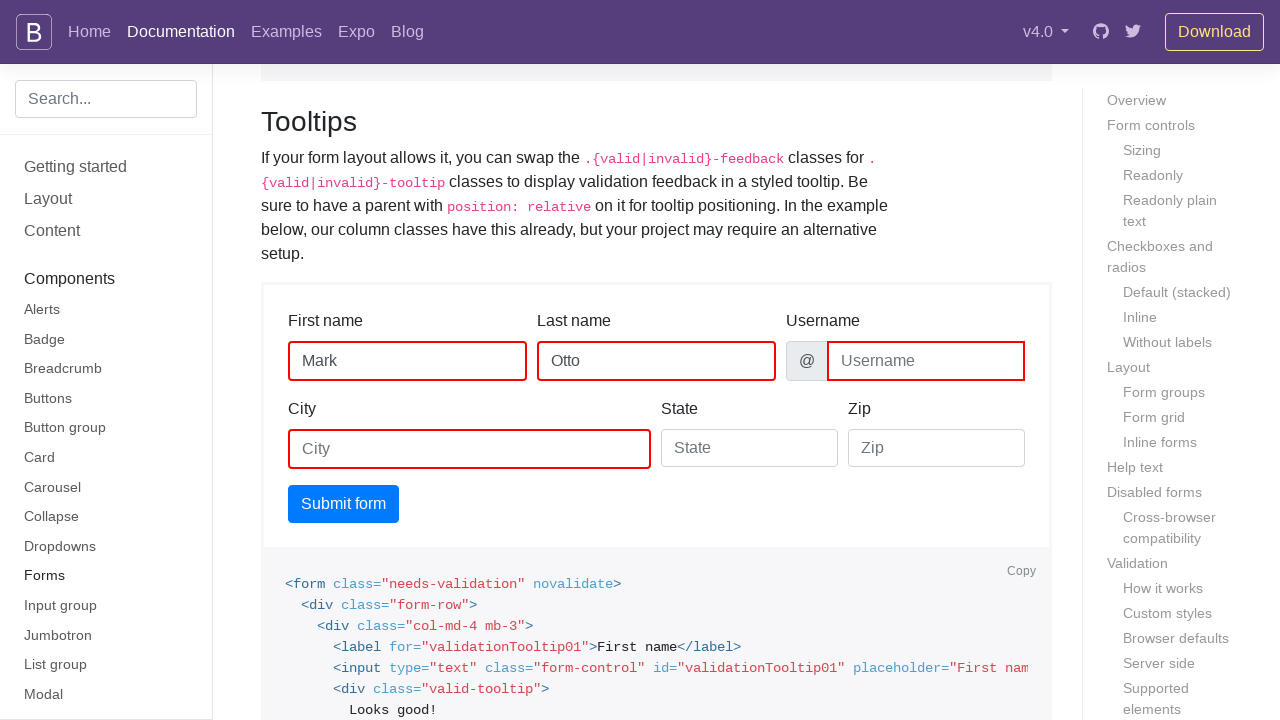

Highlighted input element with red border: 89_State
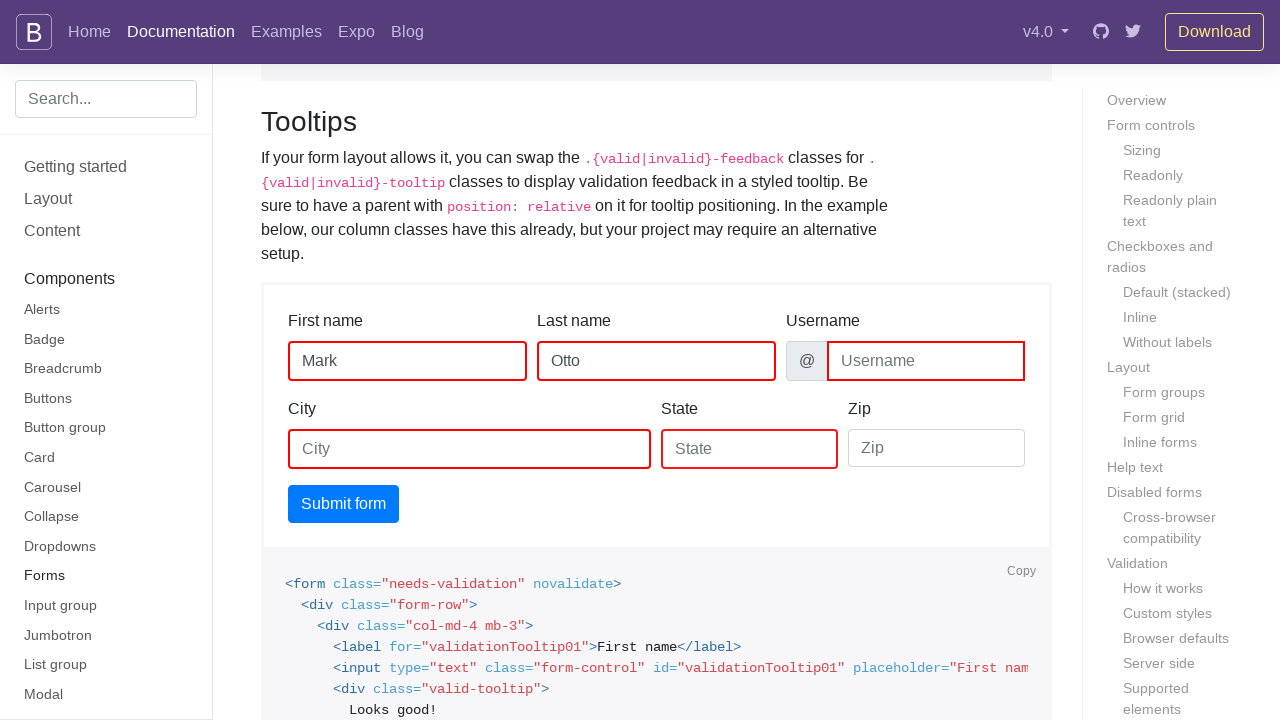

Scrolled to input element: 90_Zip
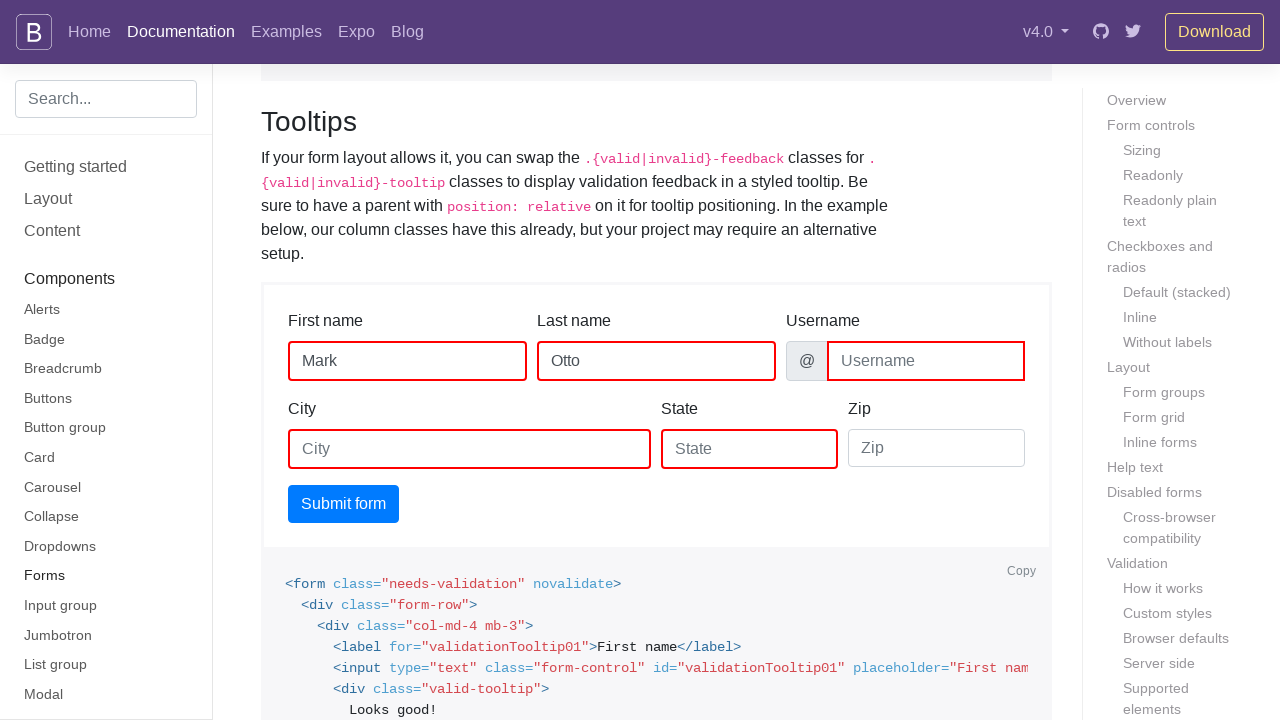

Highlighted input element with red border: 90_Zip
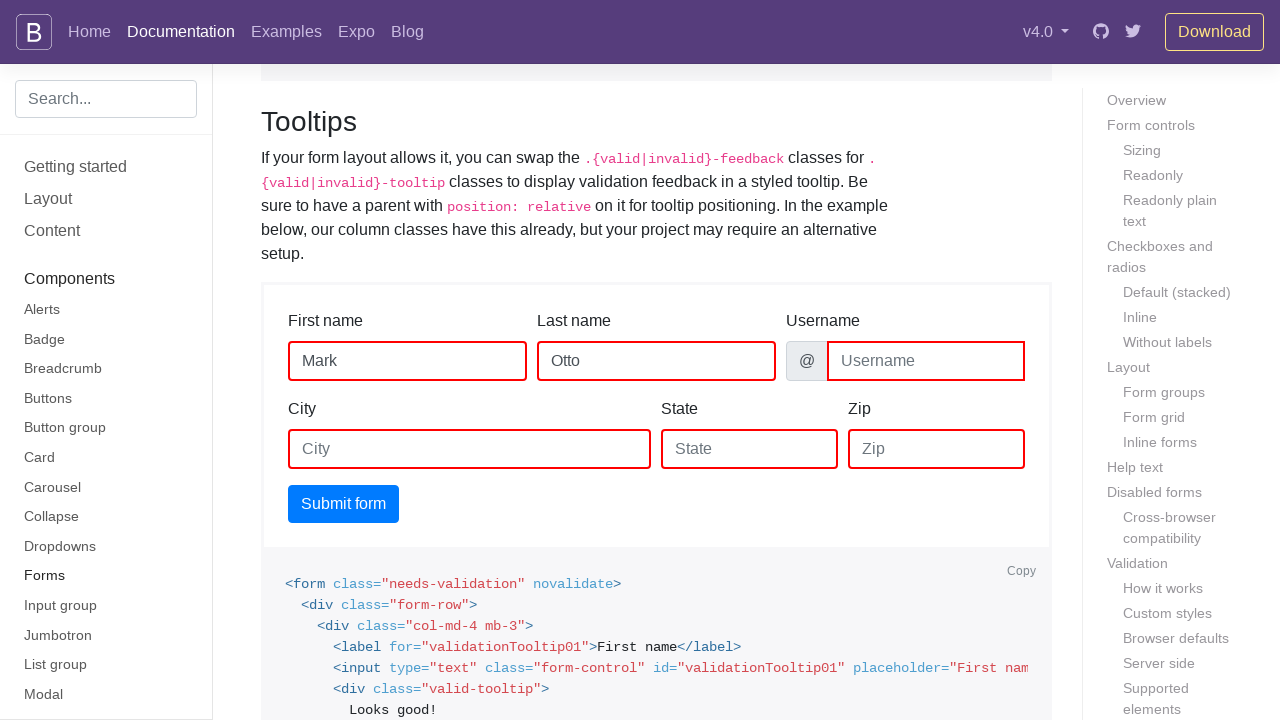

Scrolled to input element: 91_Check this custom checkbox
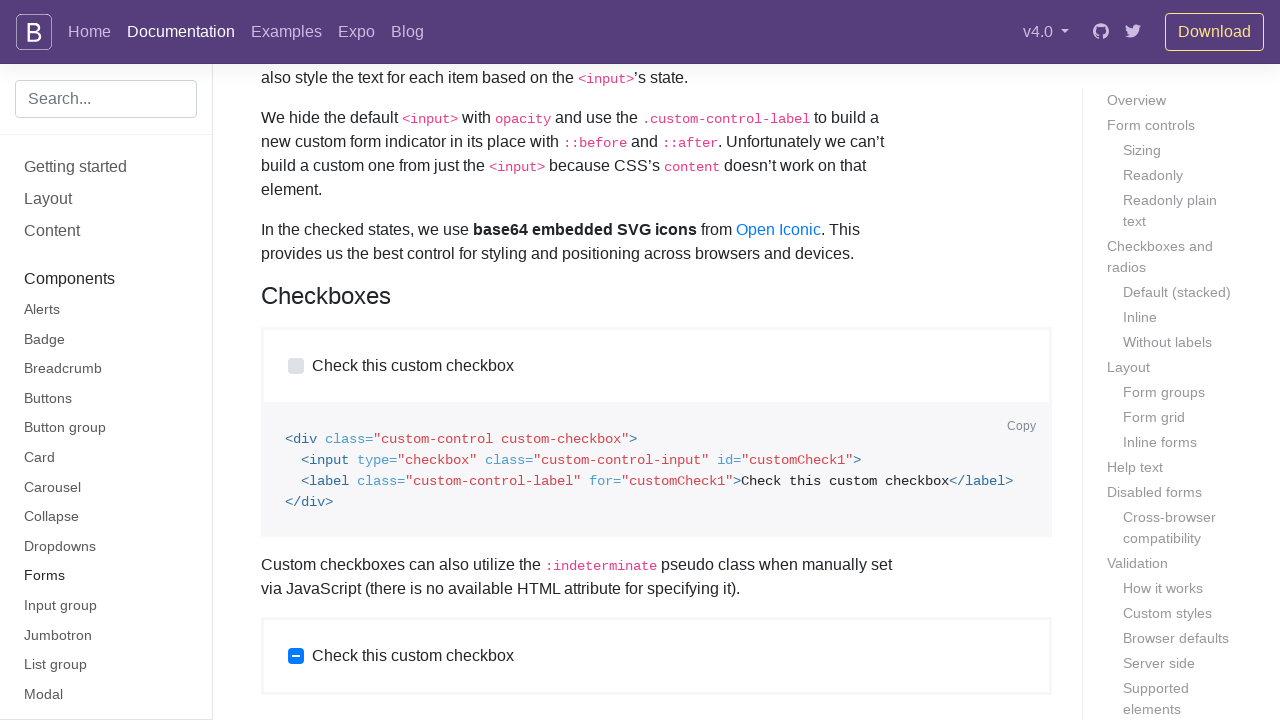

Highlighted input element with red border: 91_Check this custom checkbox
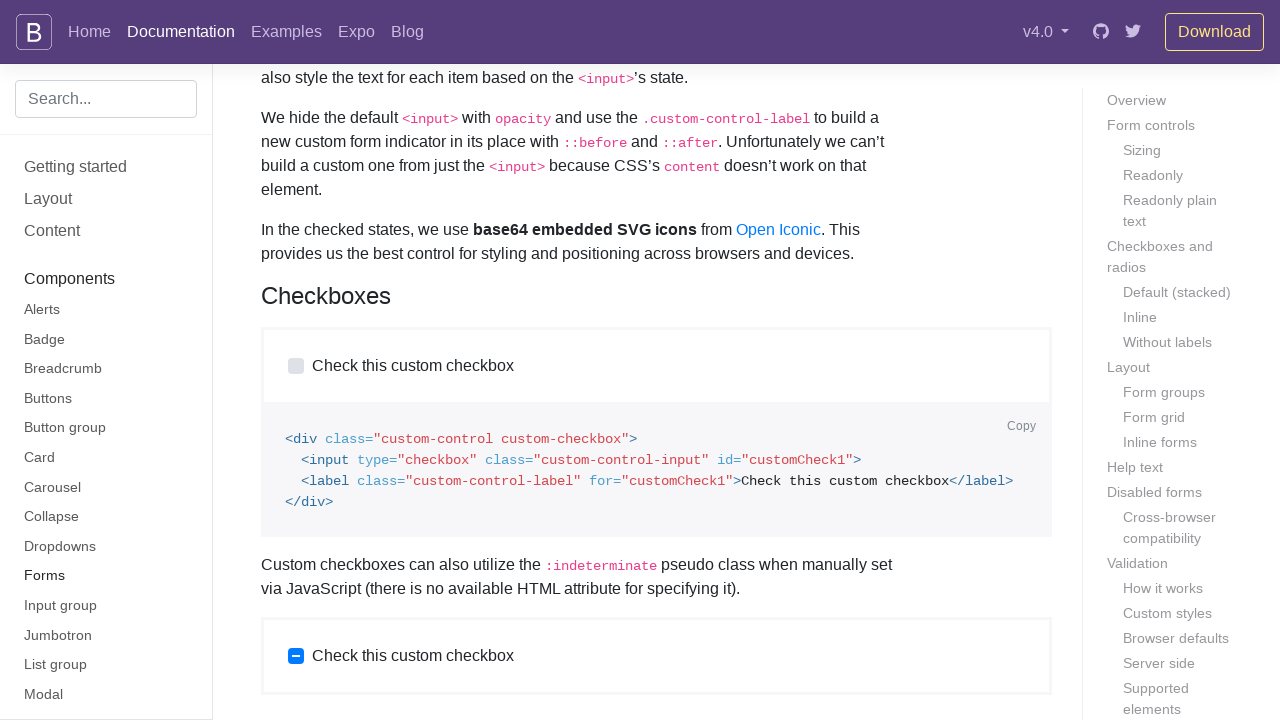

Scrolled to input element: 92_Check this custom checkbox
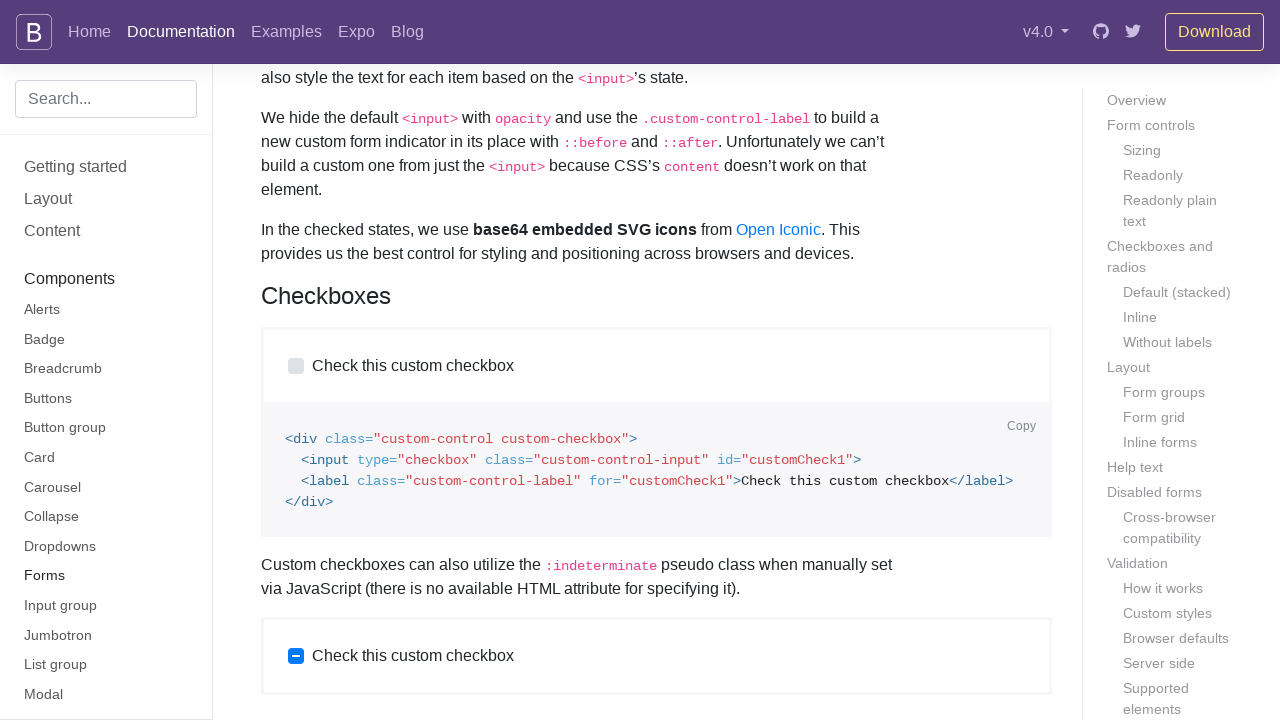

Highlighted input element with red border: 92_Check this custom checkbox
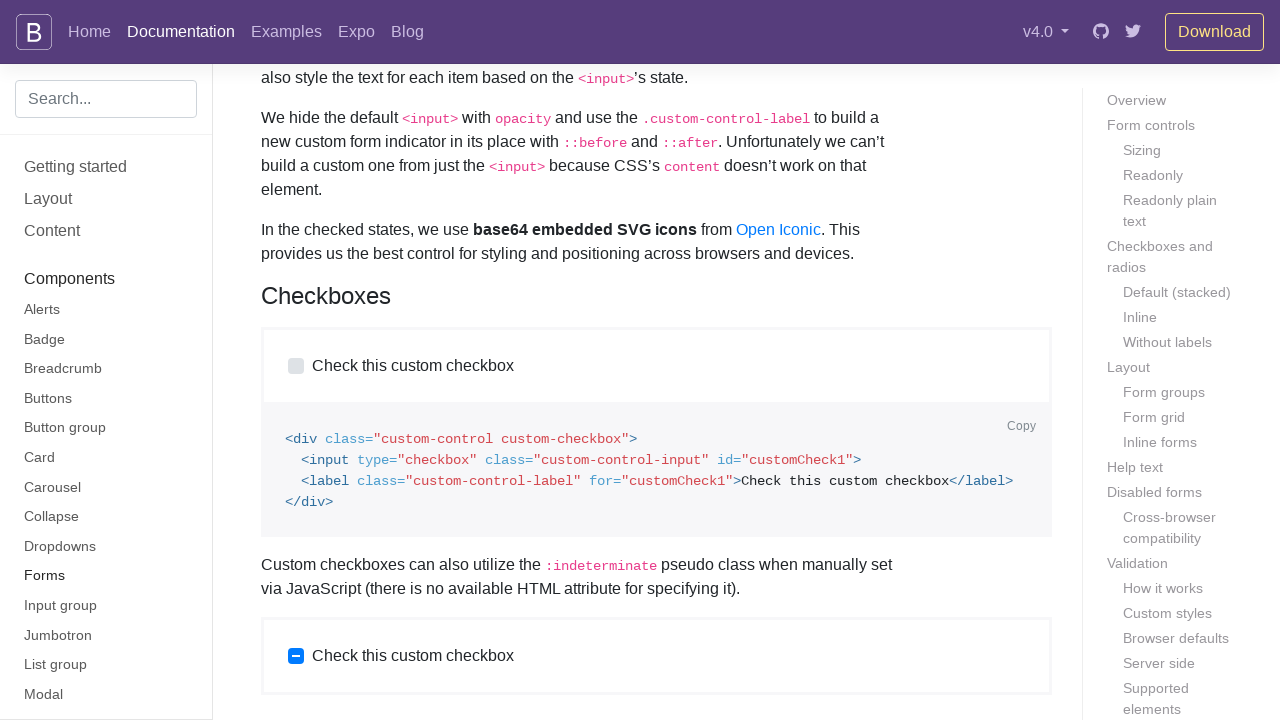

Scrolled to input element: 93_Toggle this custom radio
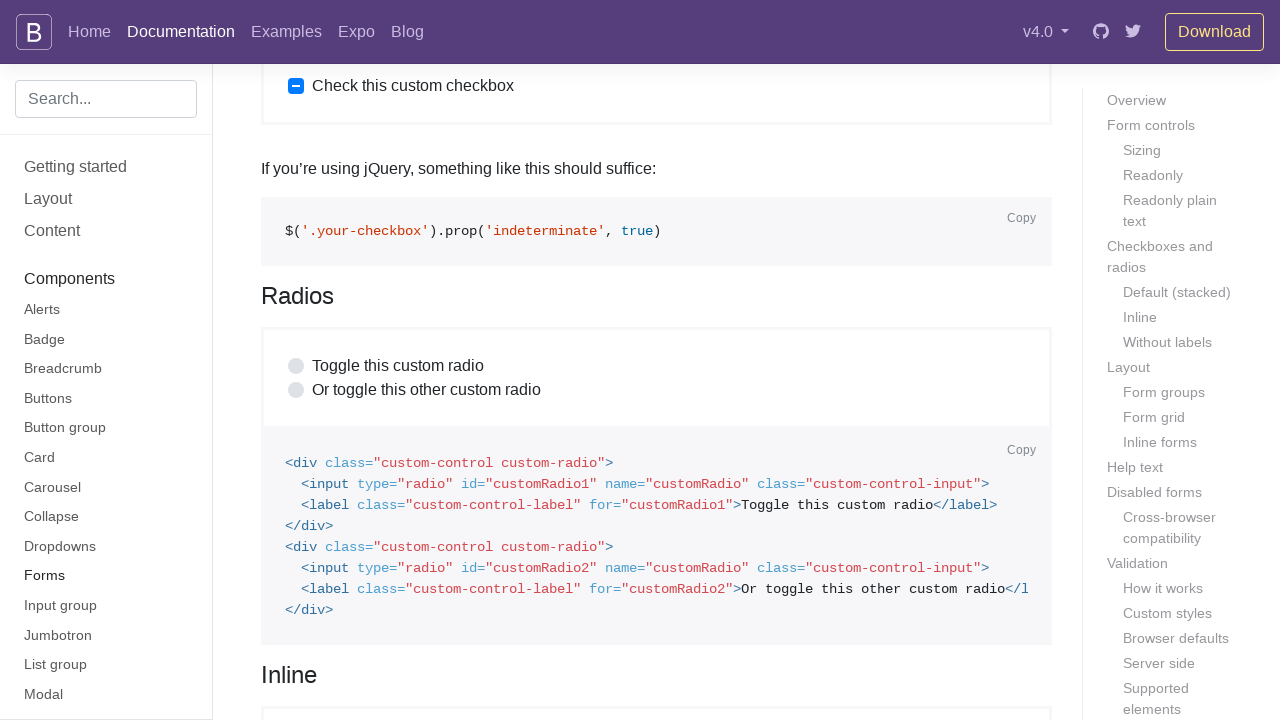

Highlighted input element with red border: 93_Toggle this custom radio
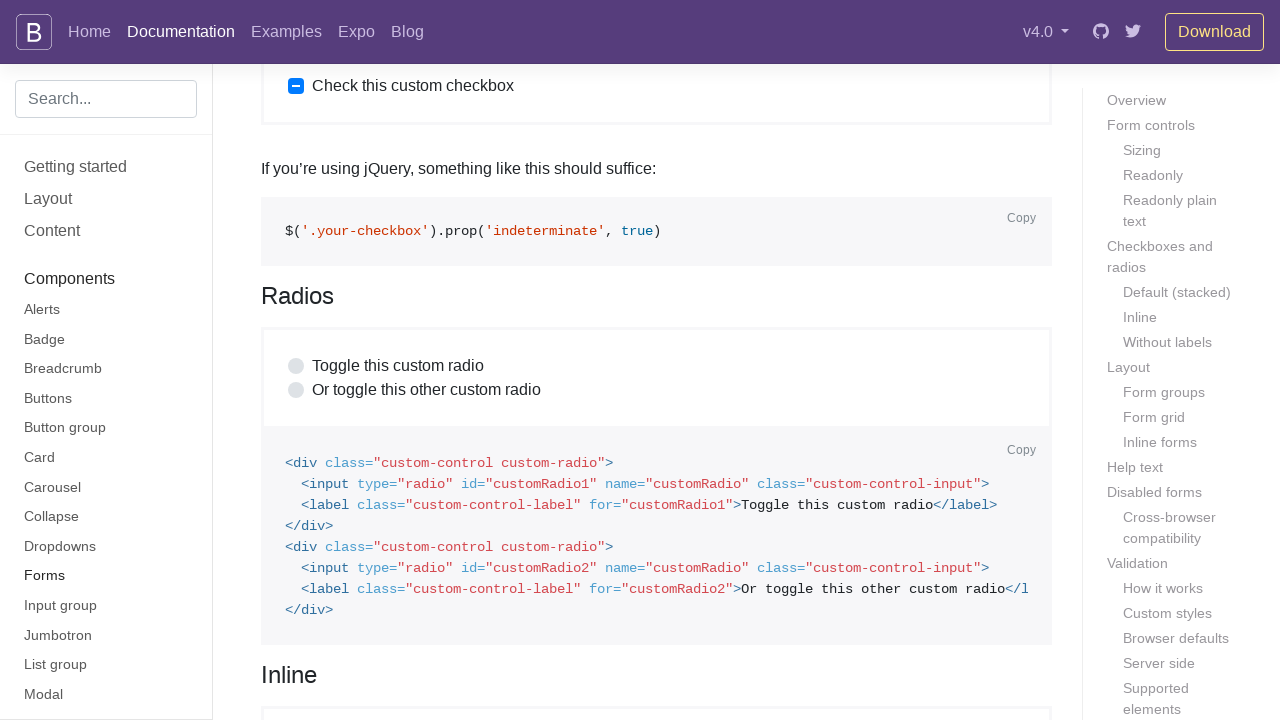

Scrolled to input element: 94_Or toggle this other custom radio
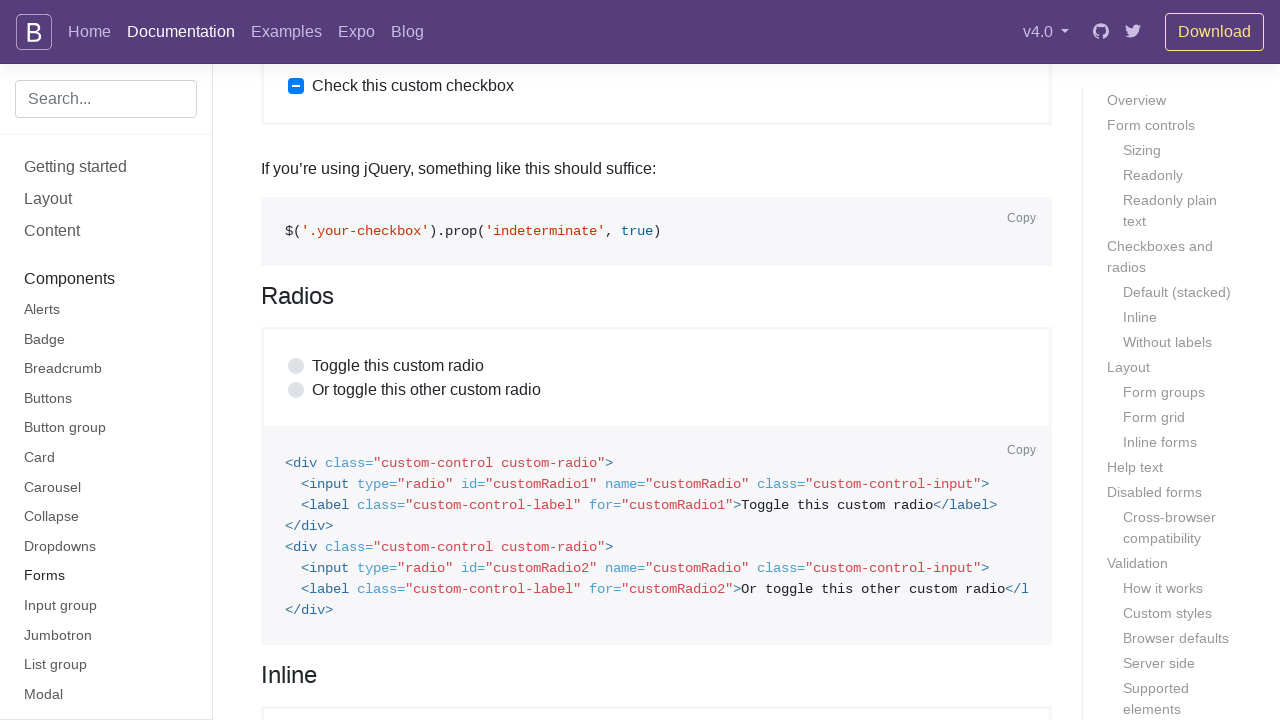

Highlighted input element with red border: 94_Or toggle this other custom radio
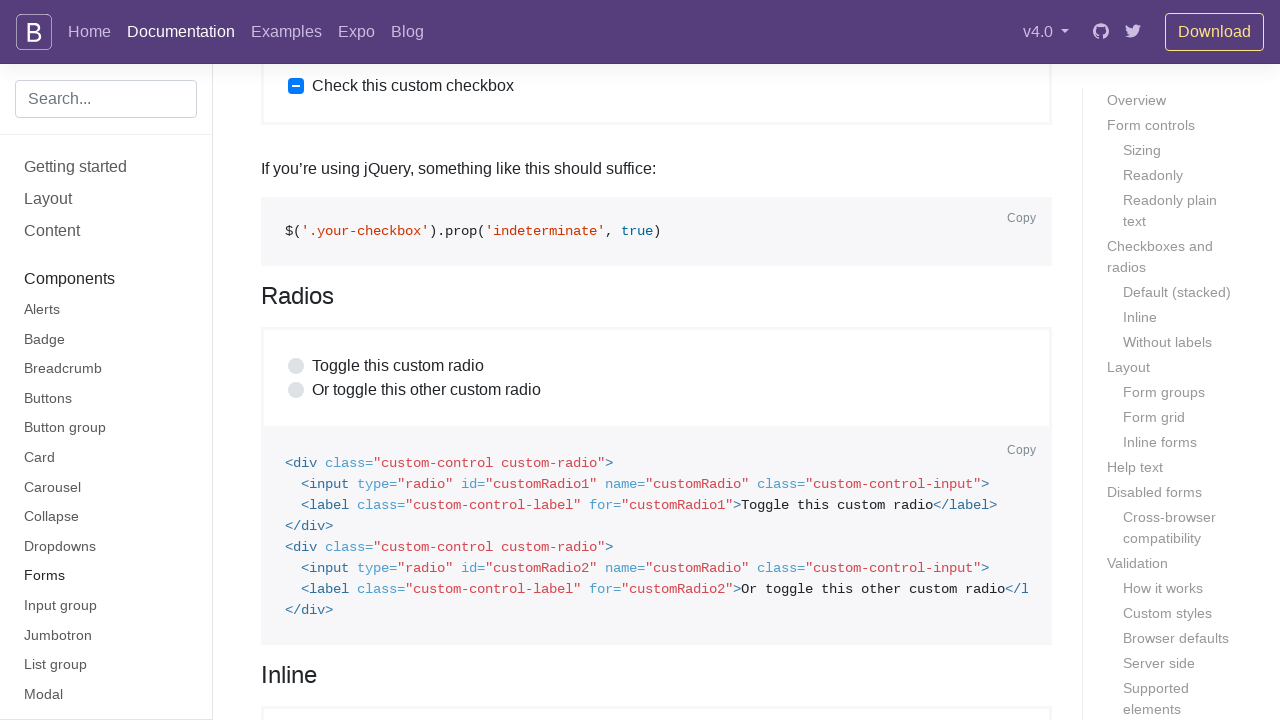

Scrolled to input element: 95_Toggle this custom radio
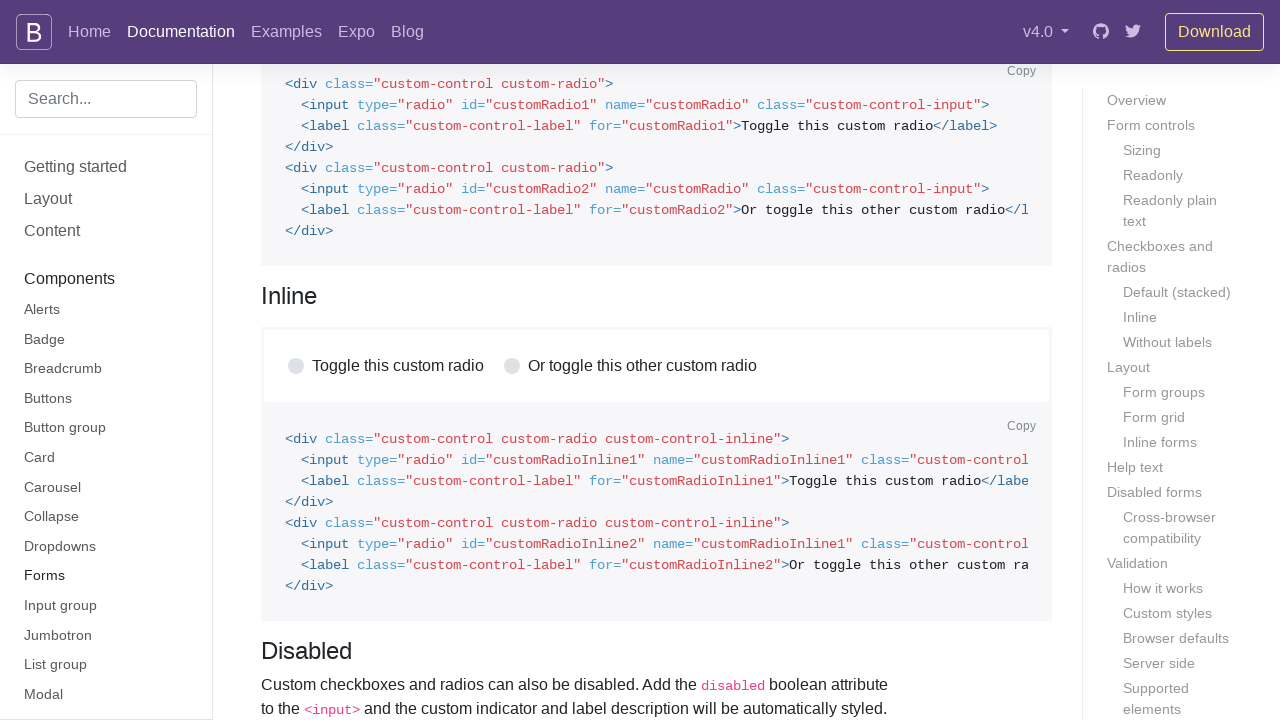

Highlighted input element with red border: 95_Toggle this custom radio
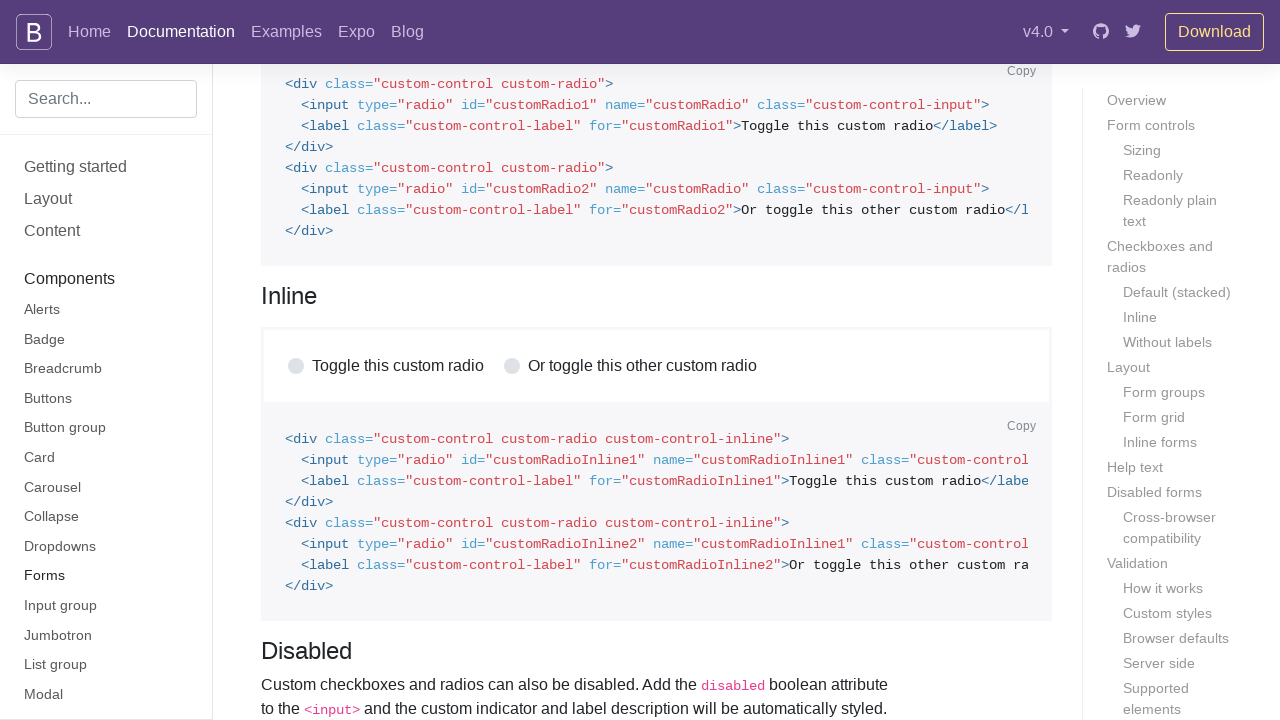

Scrolled to input element: 96_Or toggle this other custom radio
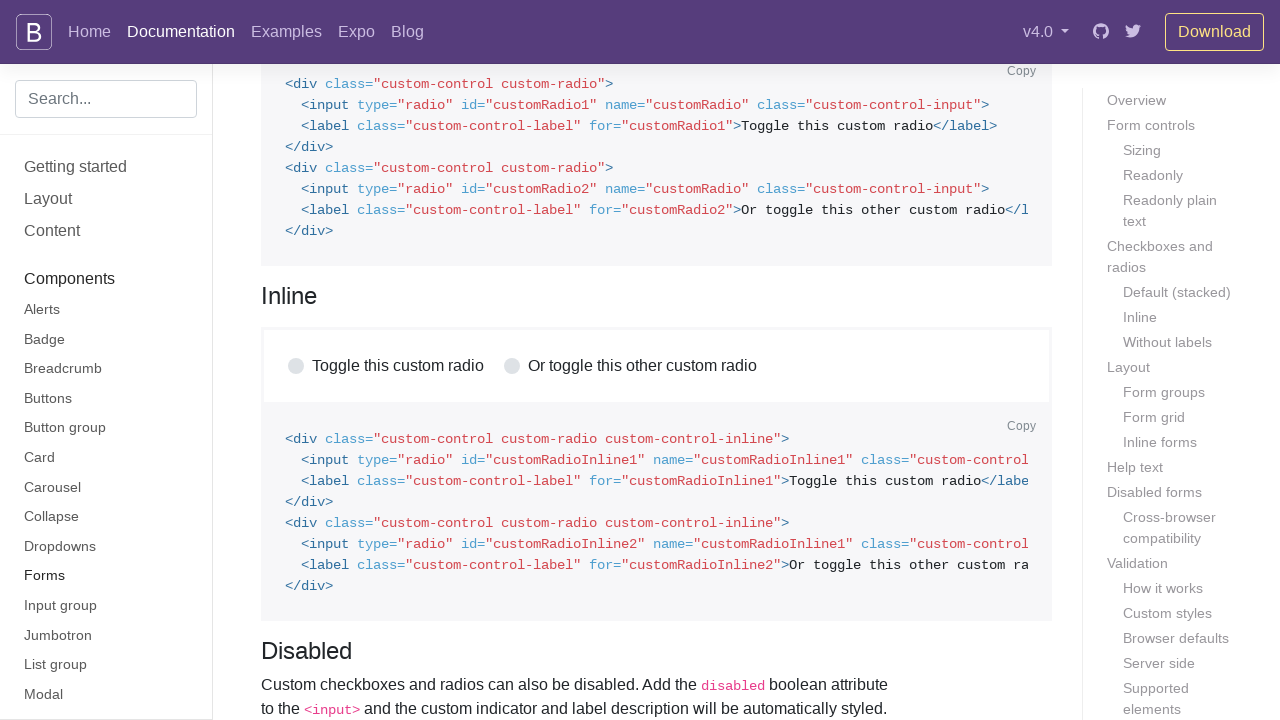

Highlighted input element with red border: 96_Or toggle this other custom radio
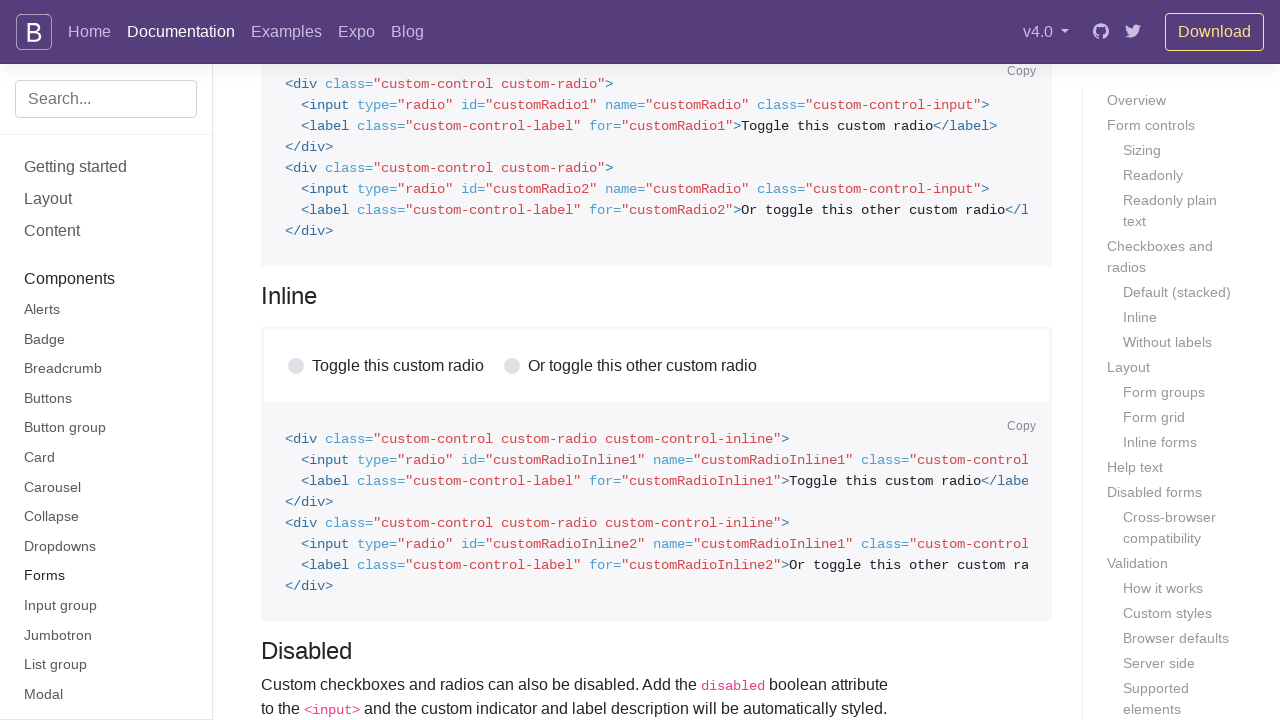

Scrolled to input element: 97_Check this custom checkbox
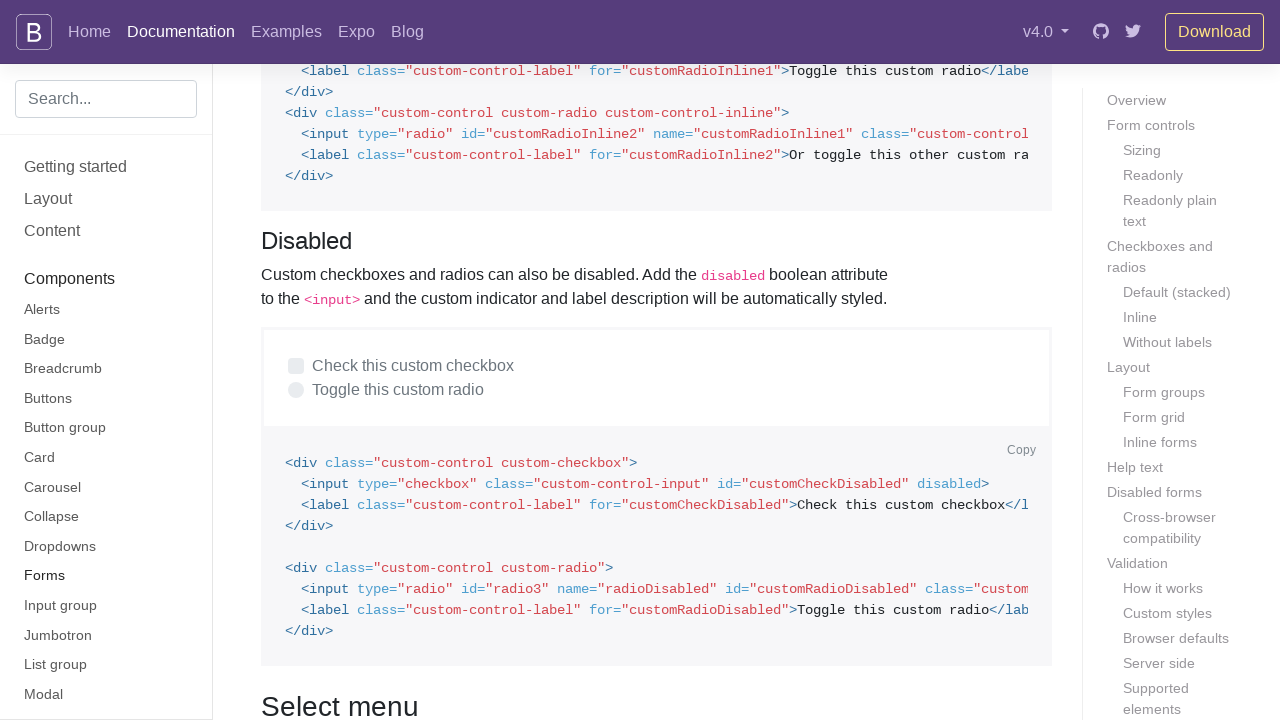

Highlighted input element with red border: 97_Check this custom checkbox
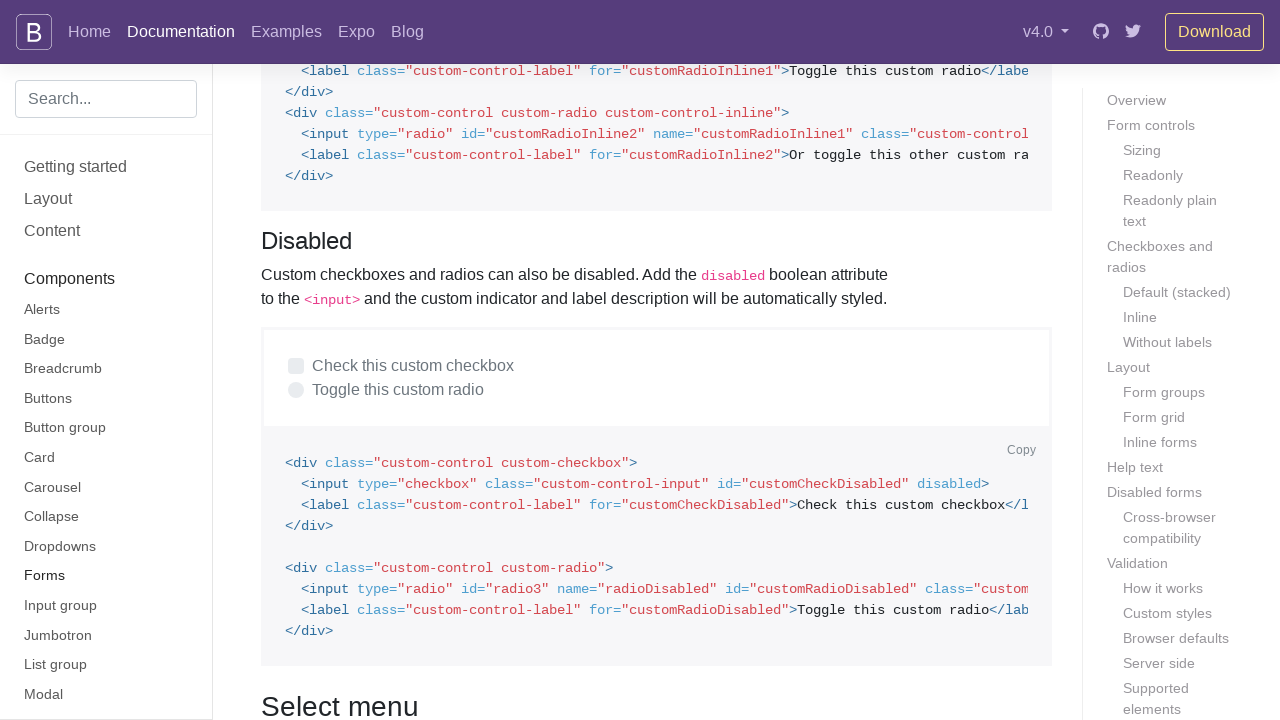

Scrolled to input element: 98_Toggle this custom radio
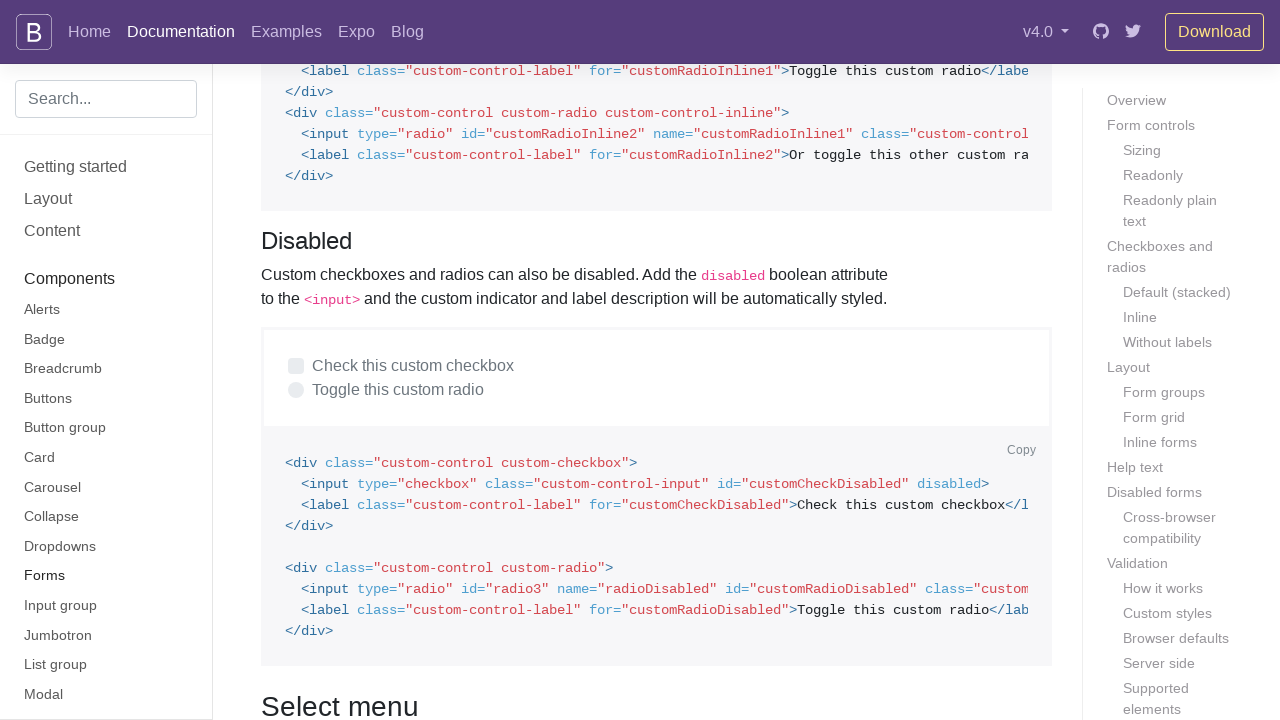

Highlighted input element with red border: 98_Toggle this custom radio
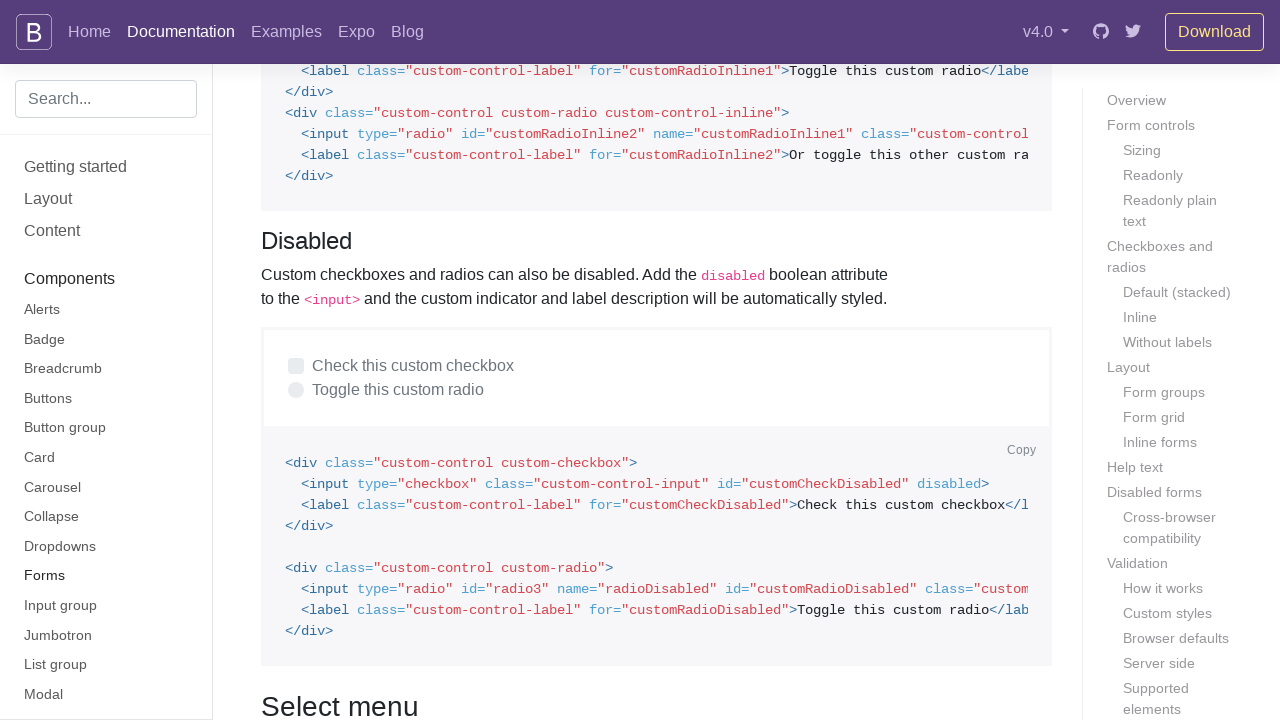

Scrolled to input element: 99_Choose file
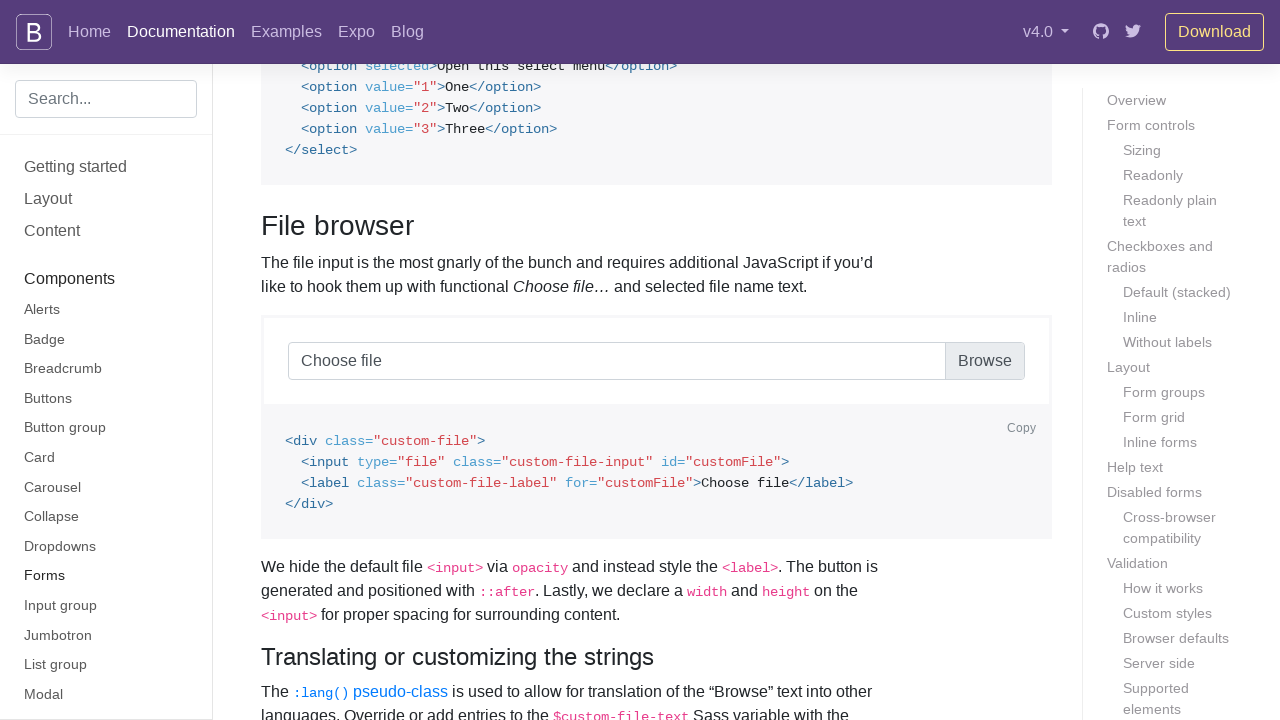

Highlighted input element with red border: 99_Choose file
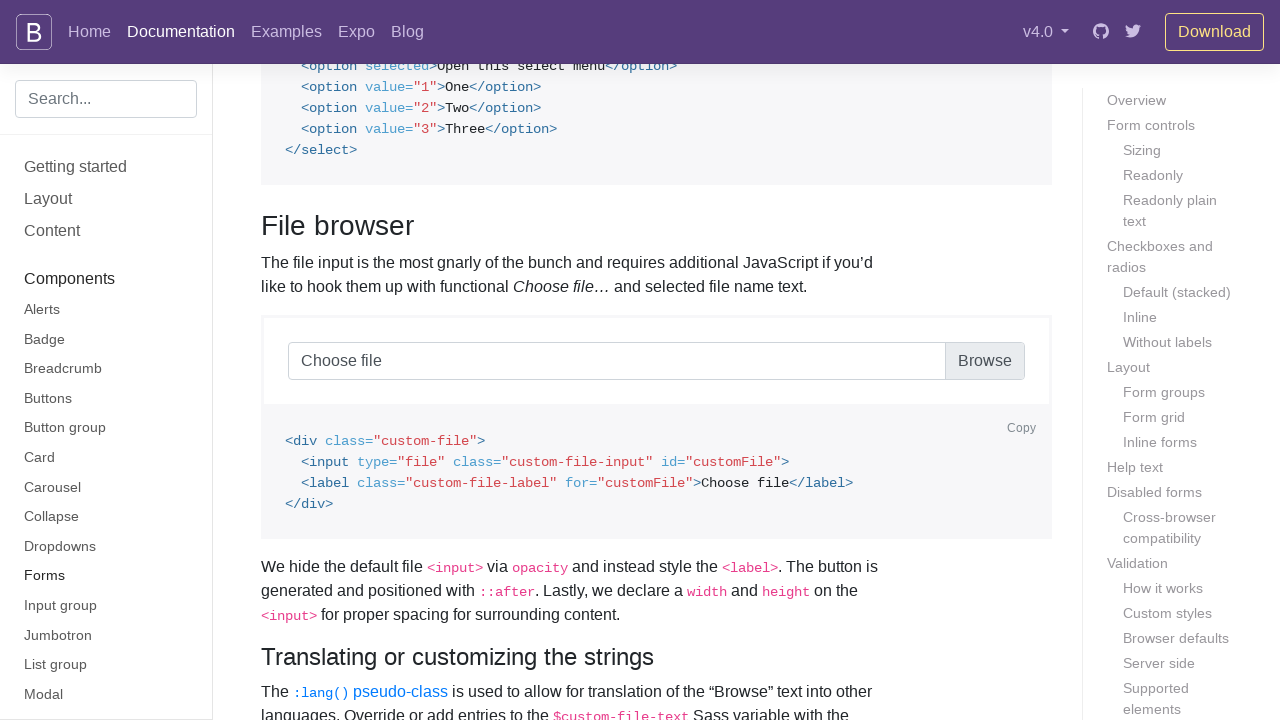

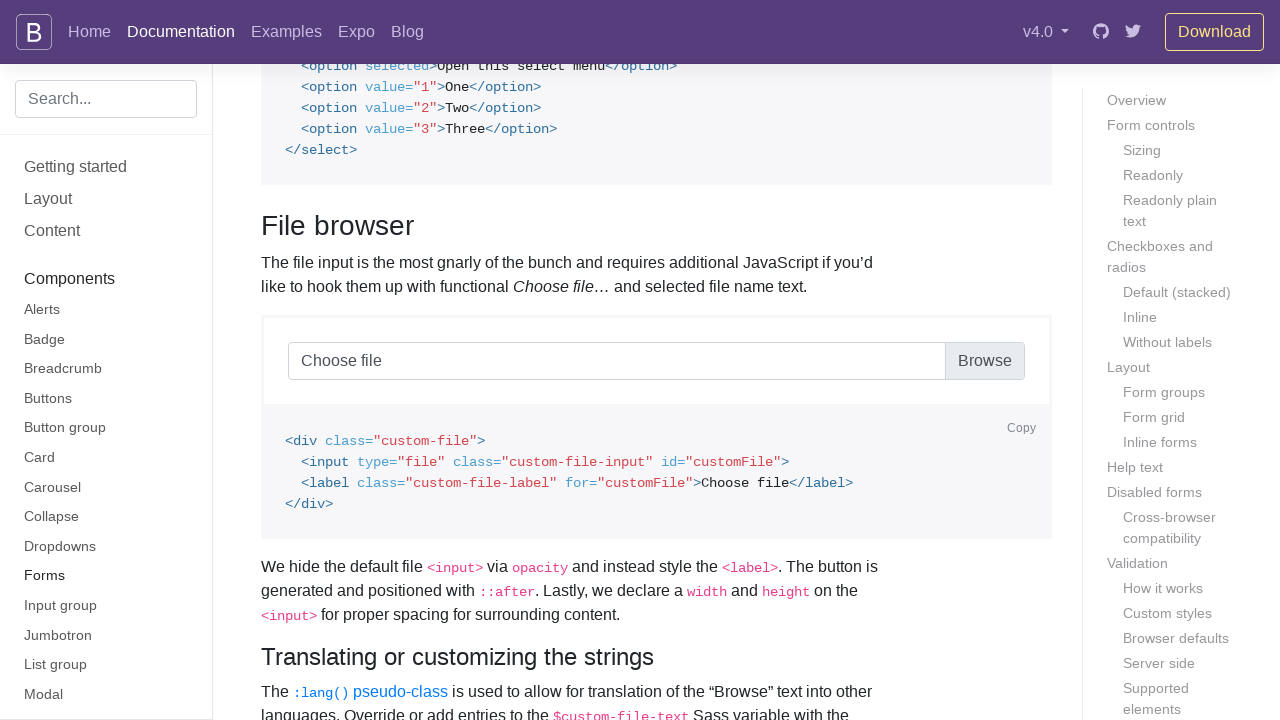